Extracts and displays all links and navigation menu items from the Janasya website homepage

Starting URL: https://janasya.com/

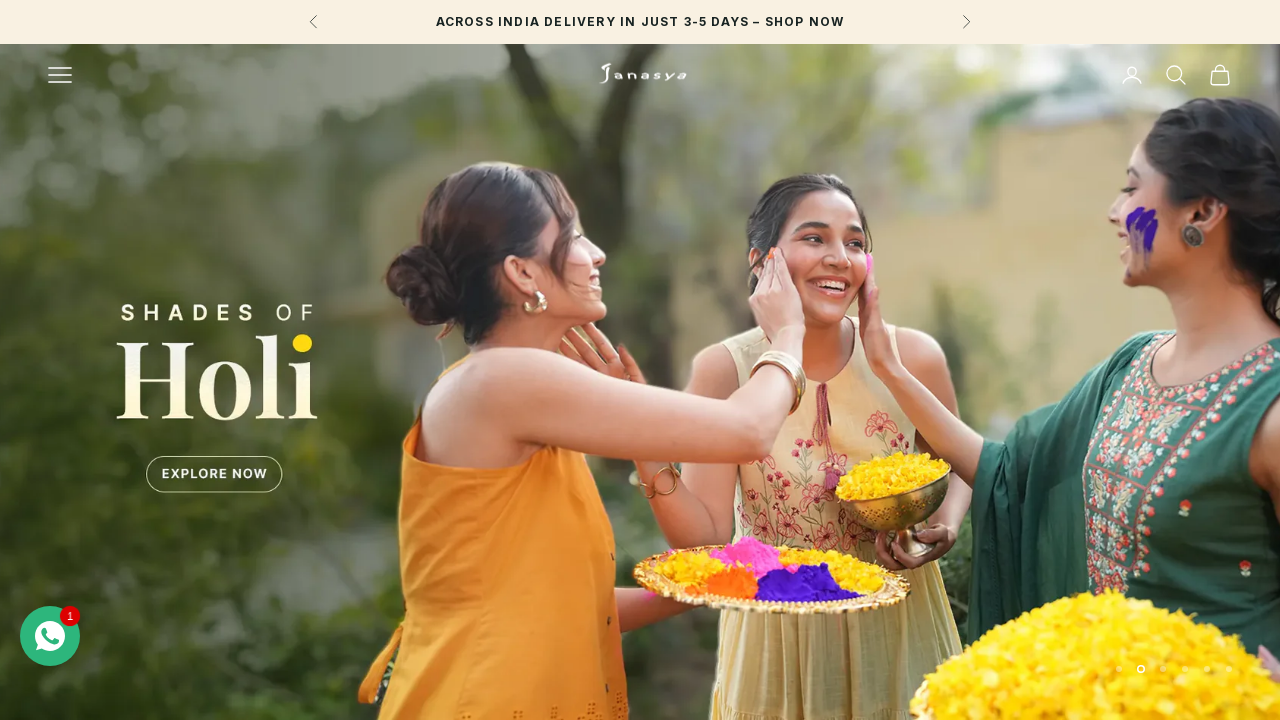

Located all links on the Janasya homepage
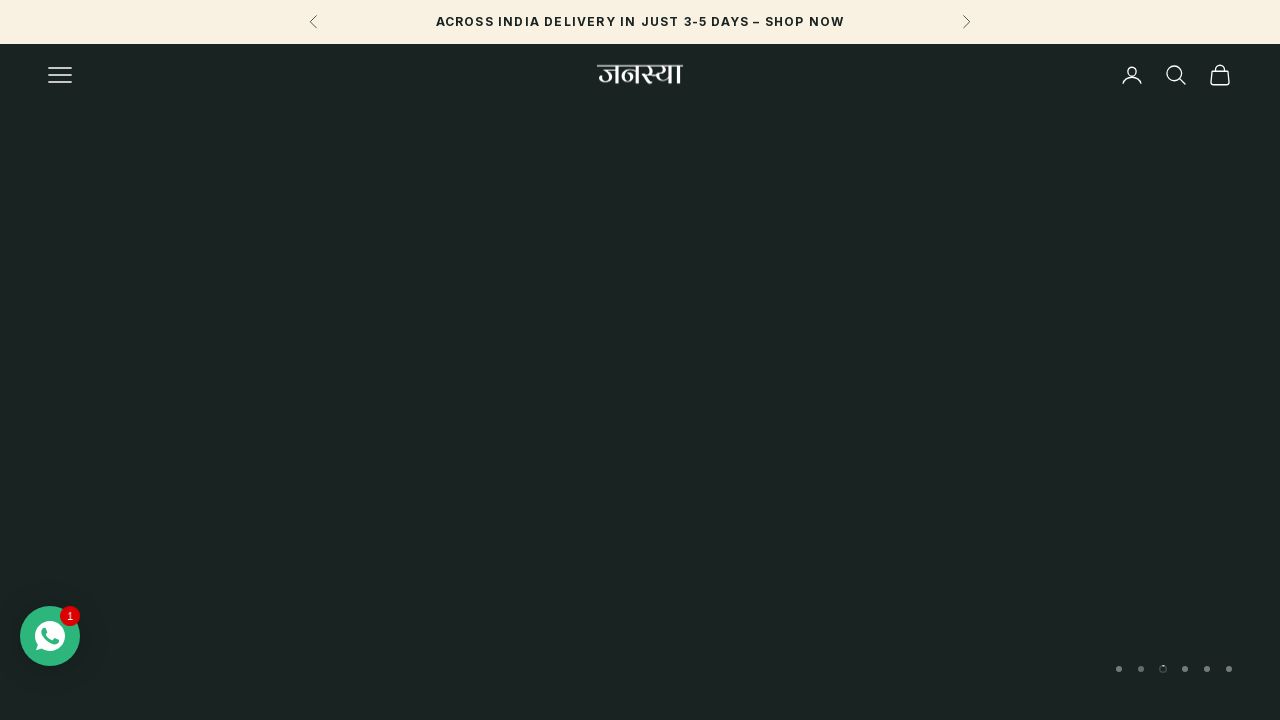

Found 99 total links on the page
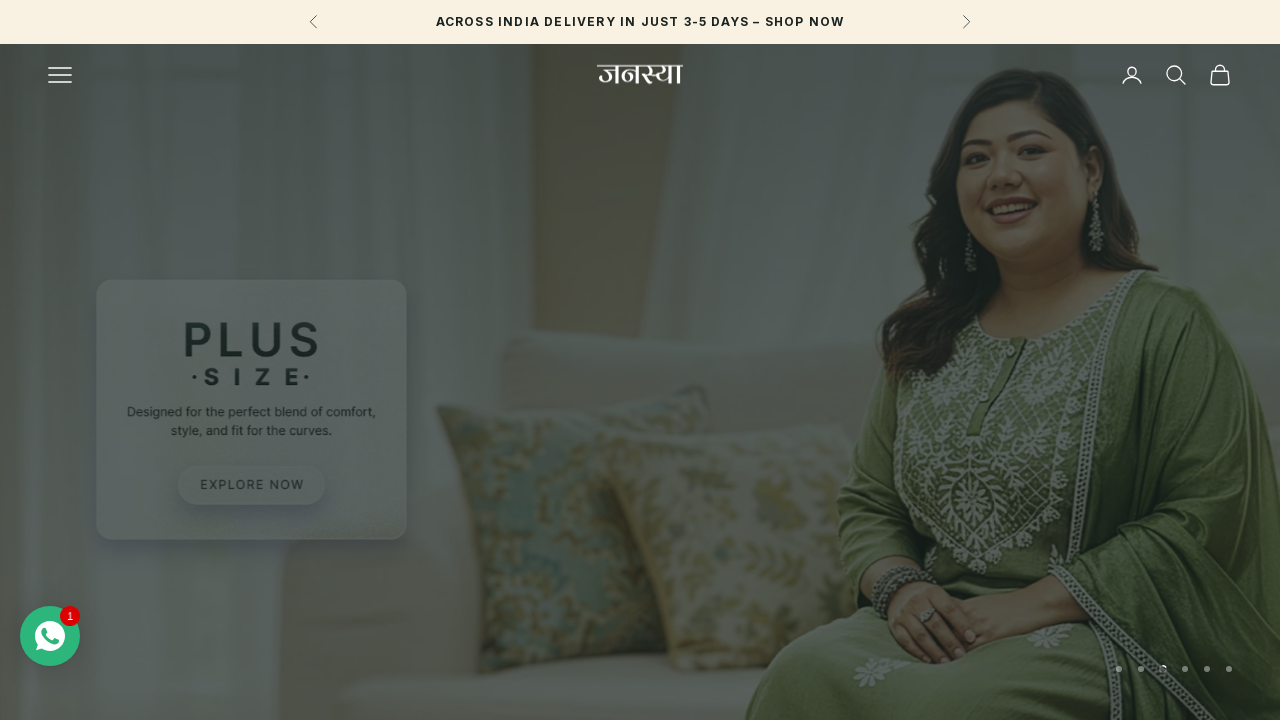

Retrieved href attribute from link
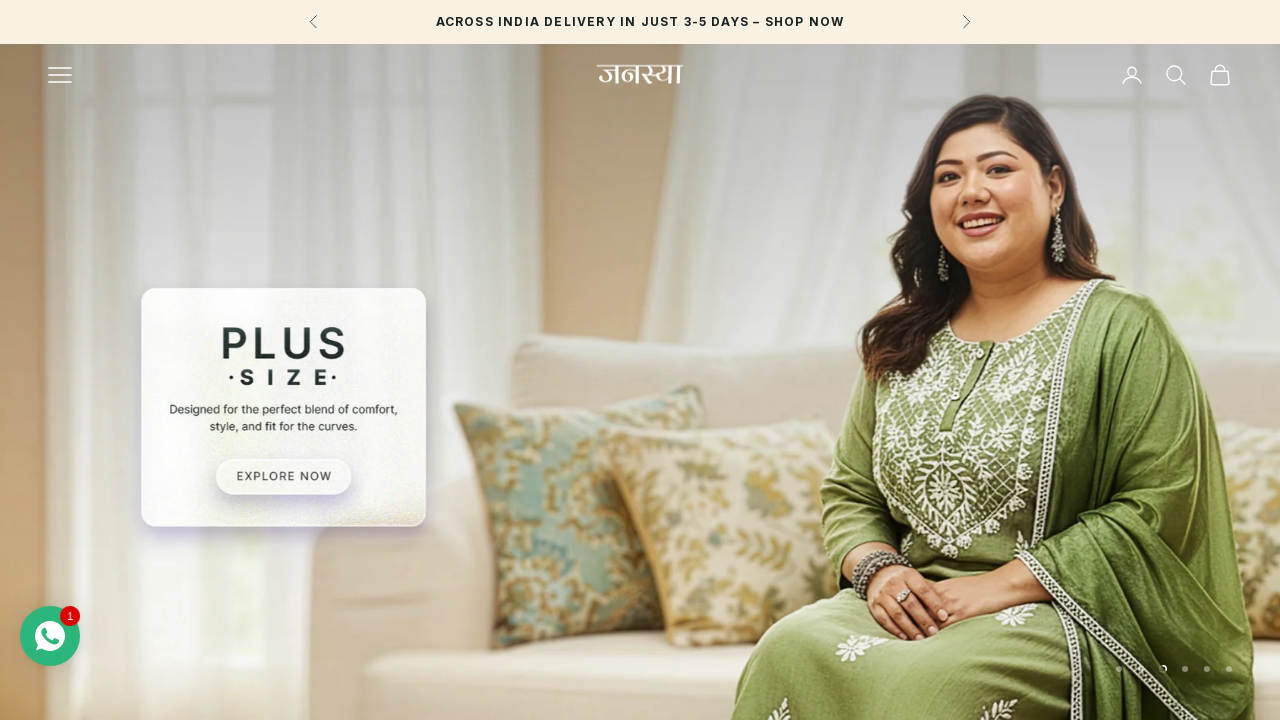

Retrieved inner text from link: 'Skip to content'
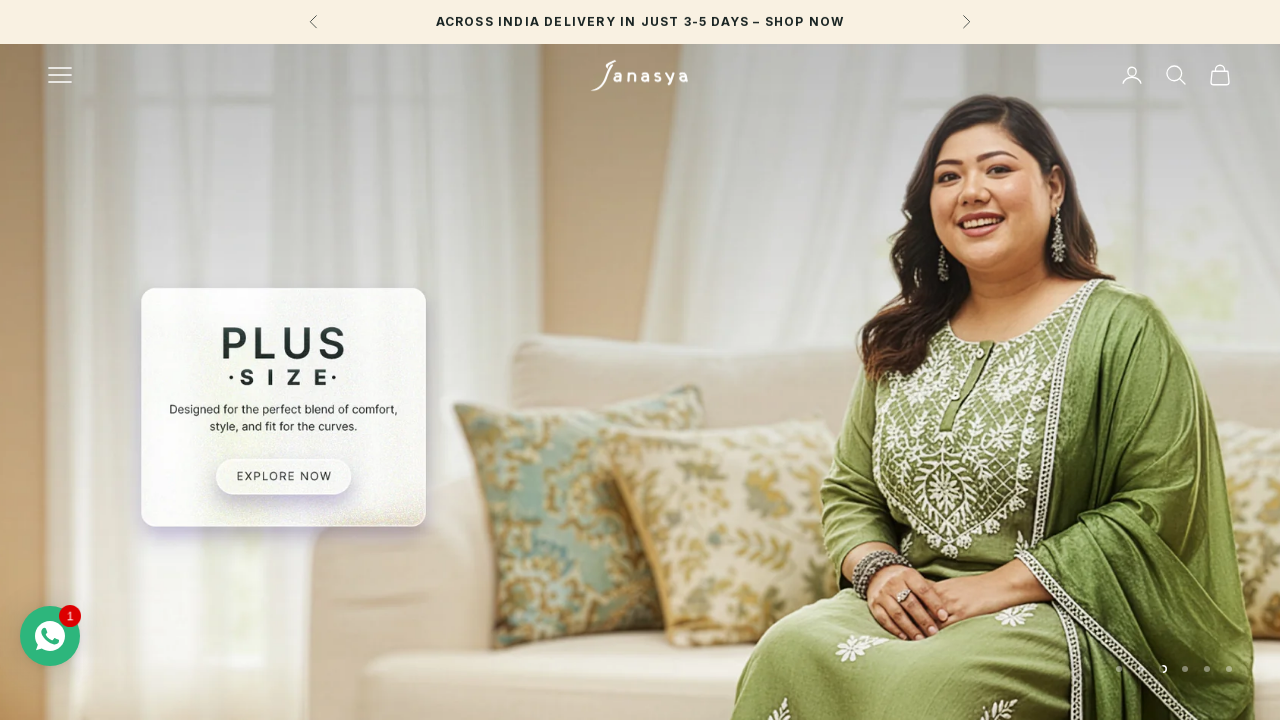

Retrieved href attribute from link
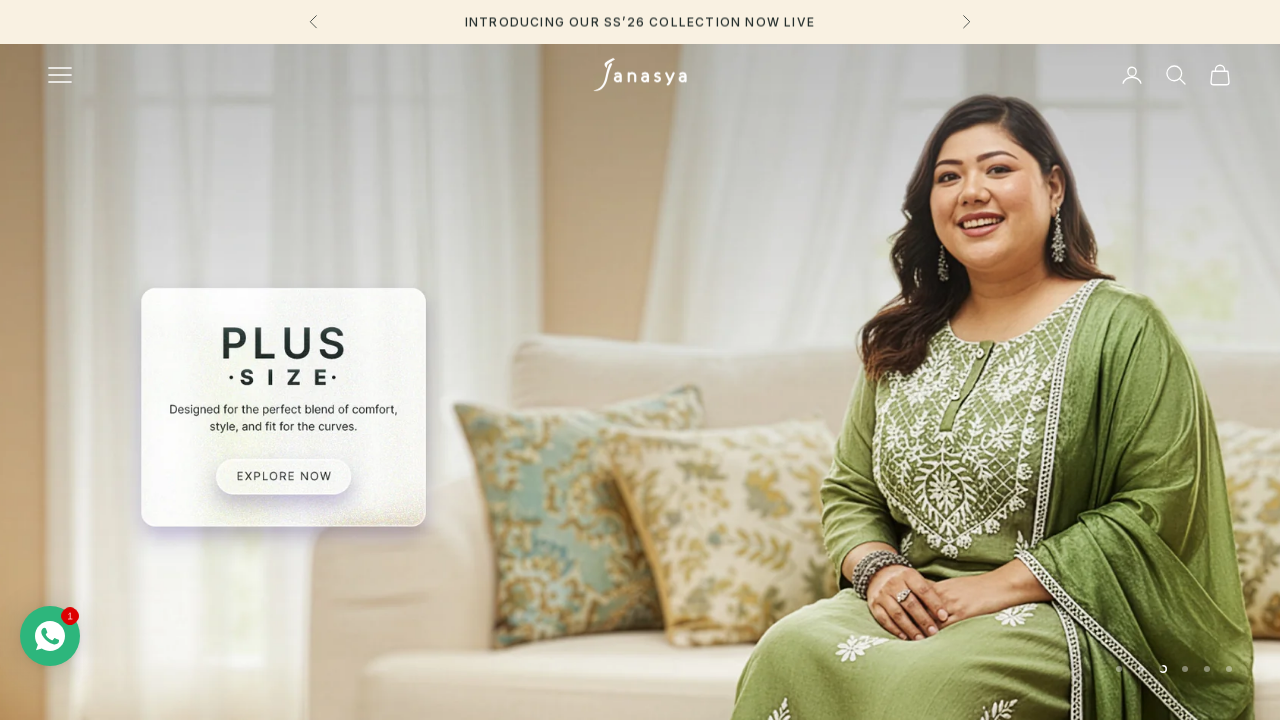

Retrieved inner text from link: 'Janasya.com'
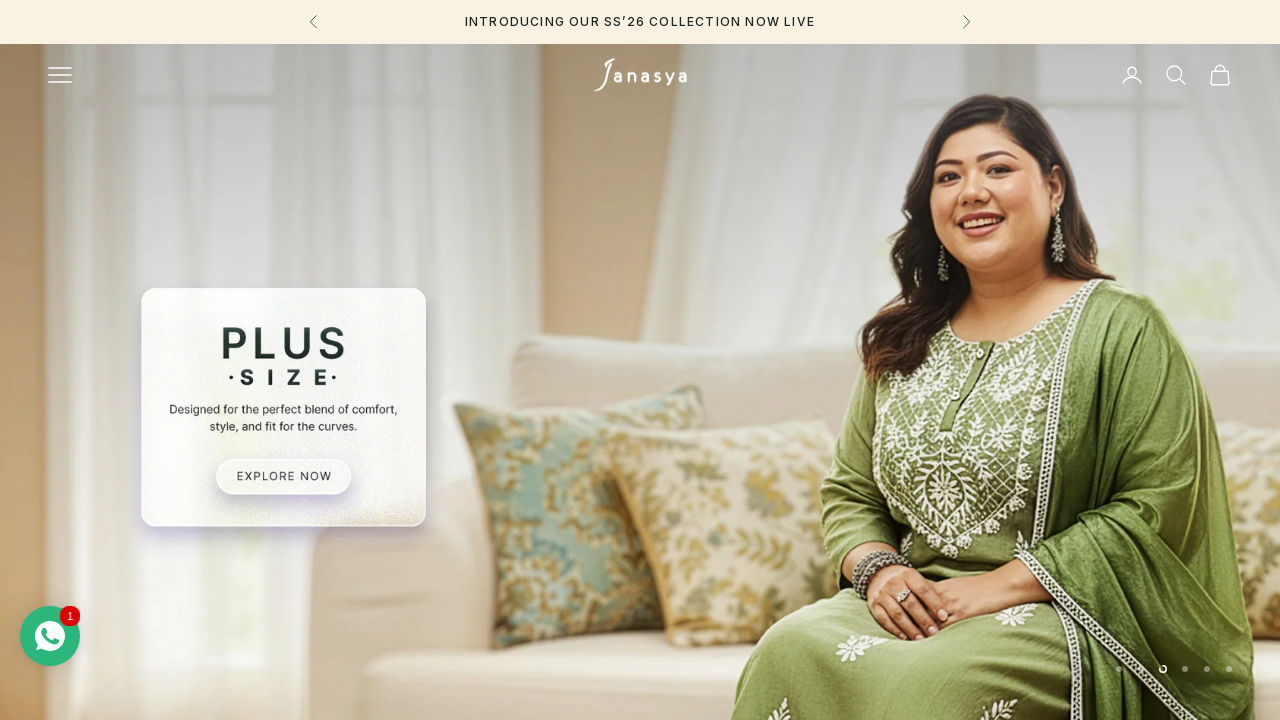

Retrieved href attribute from link
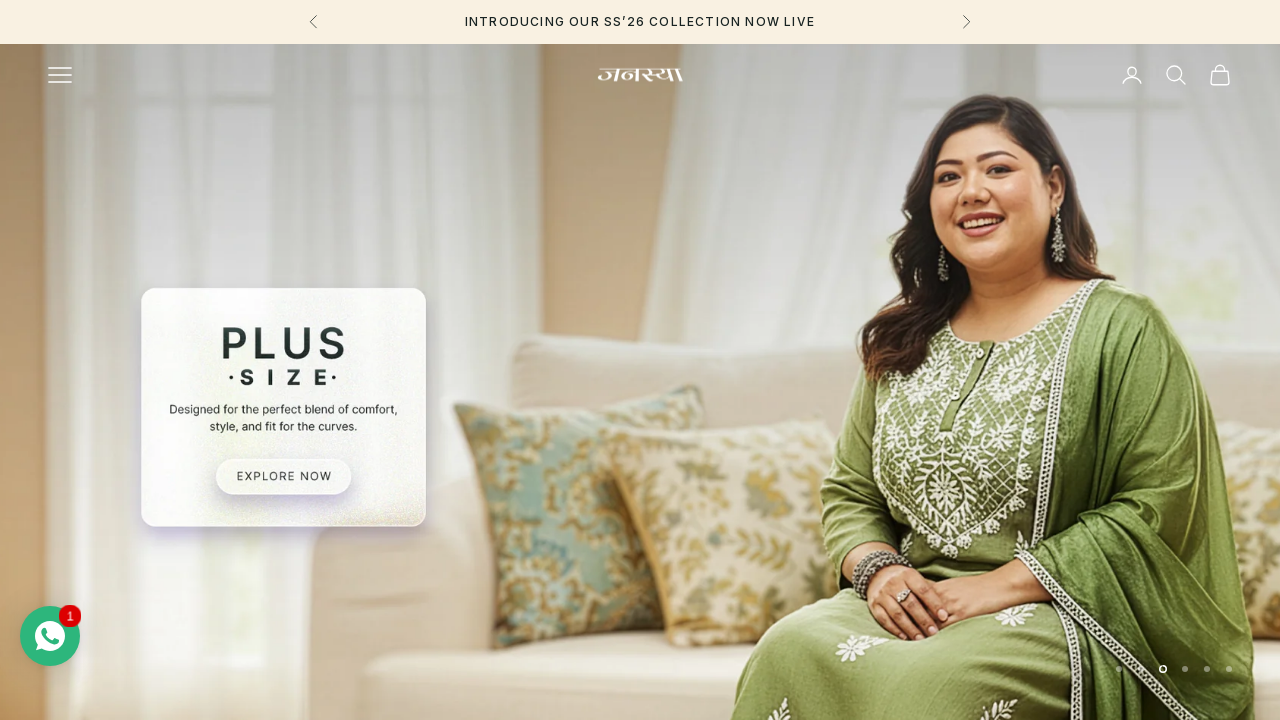

Retrieved inner text from link: 'Login'
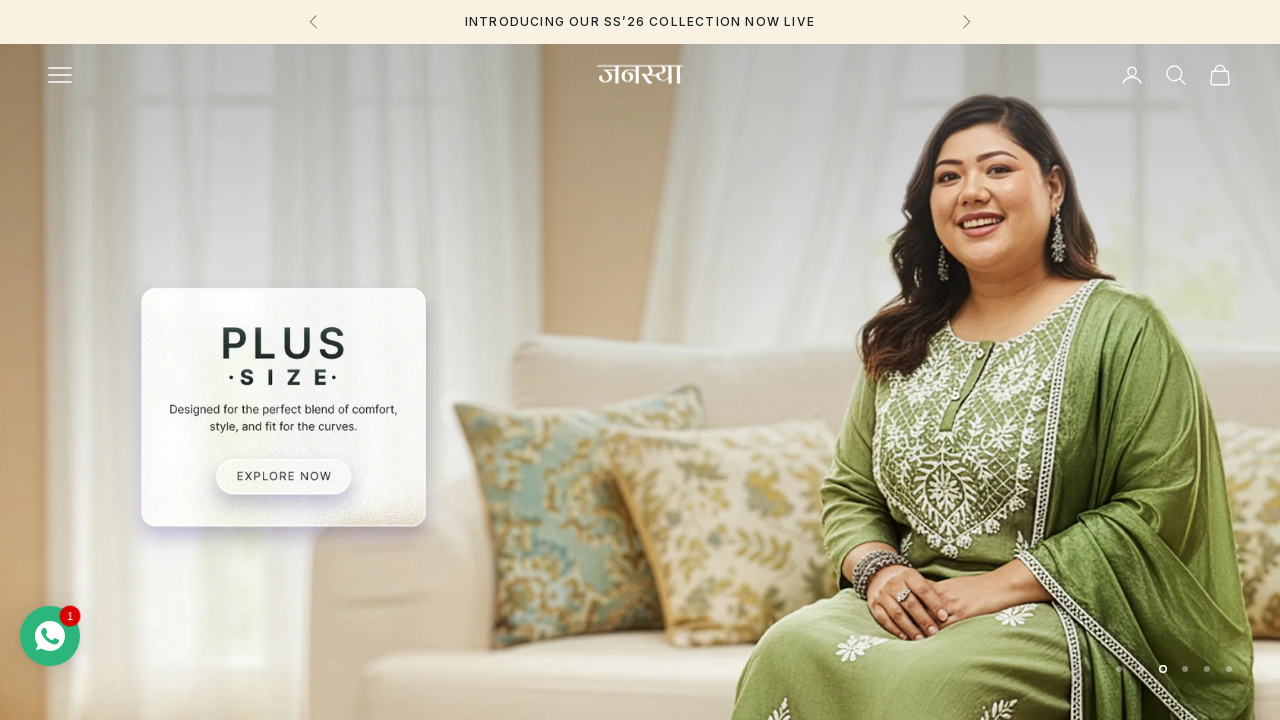

Retrieved href attribute from link
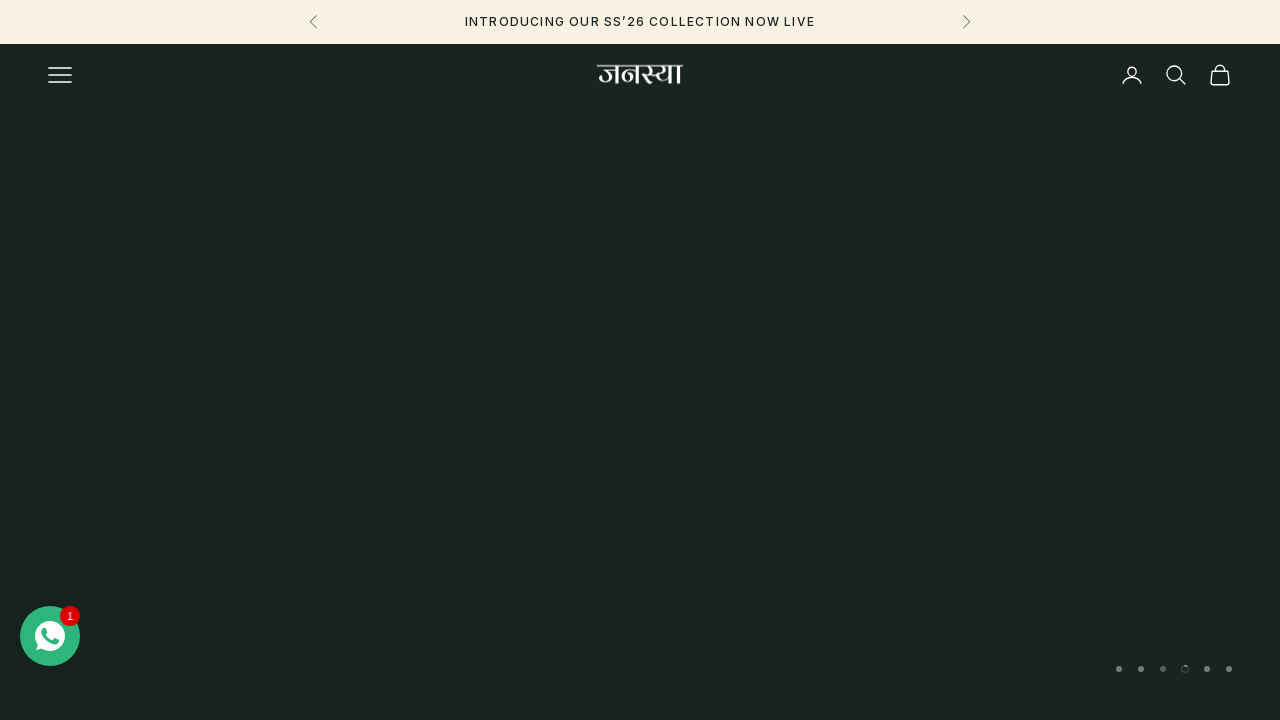

Retrieved inner text from link: 'Search'
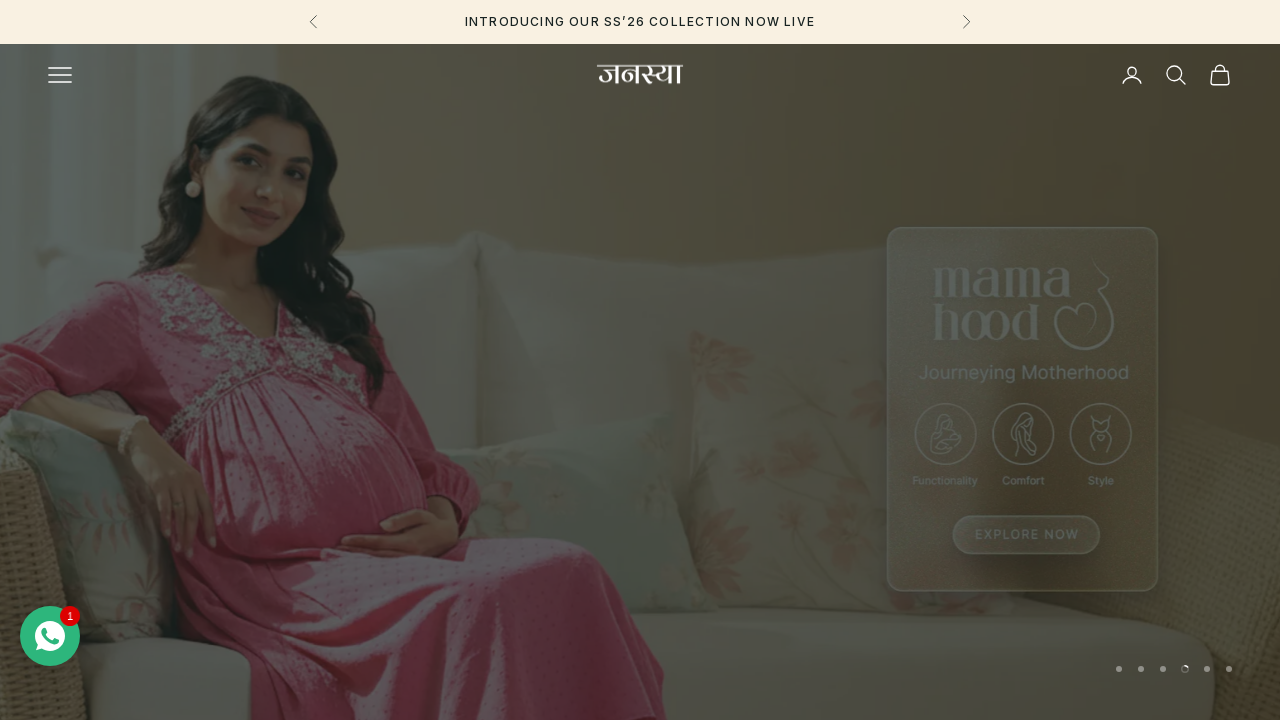

Retrieved href attribute from link
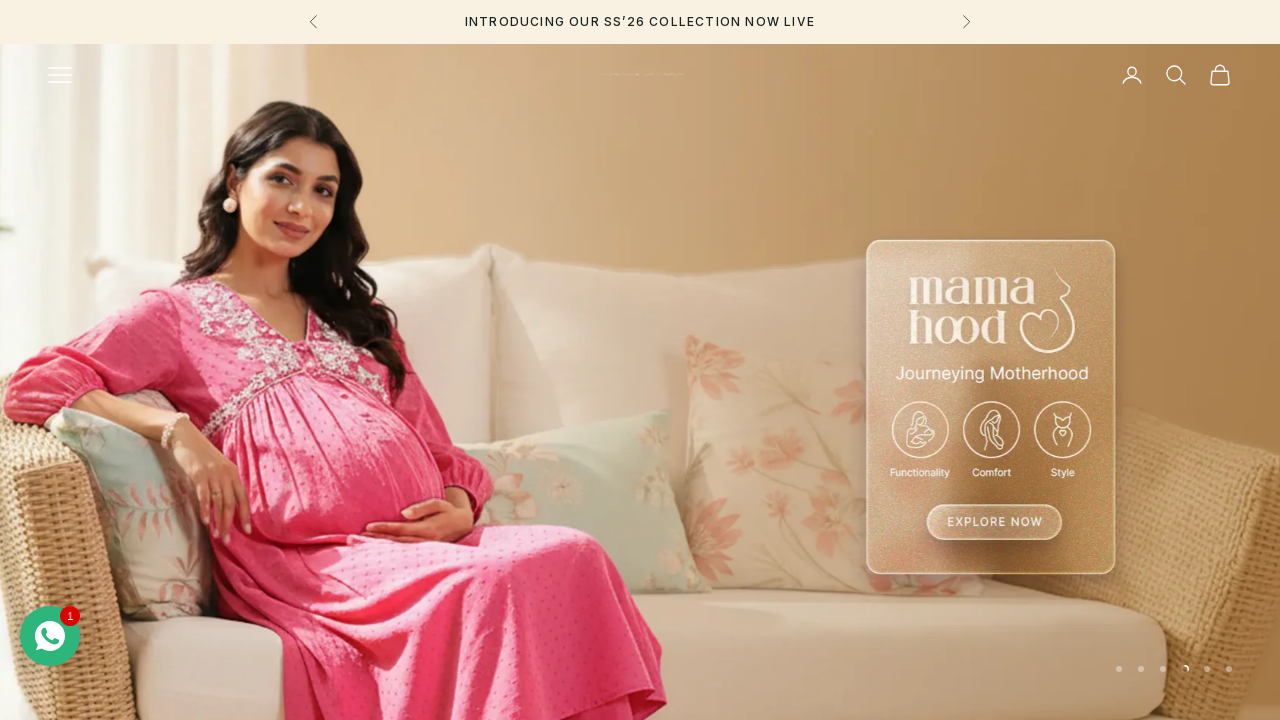

Retrieved inner text from link: 'Cart'
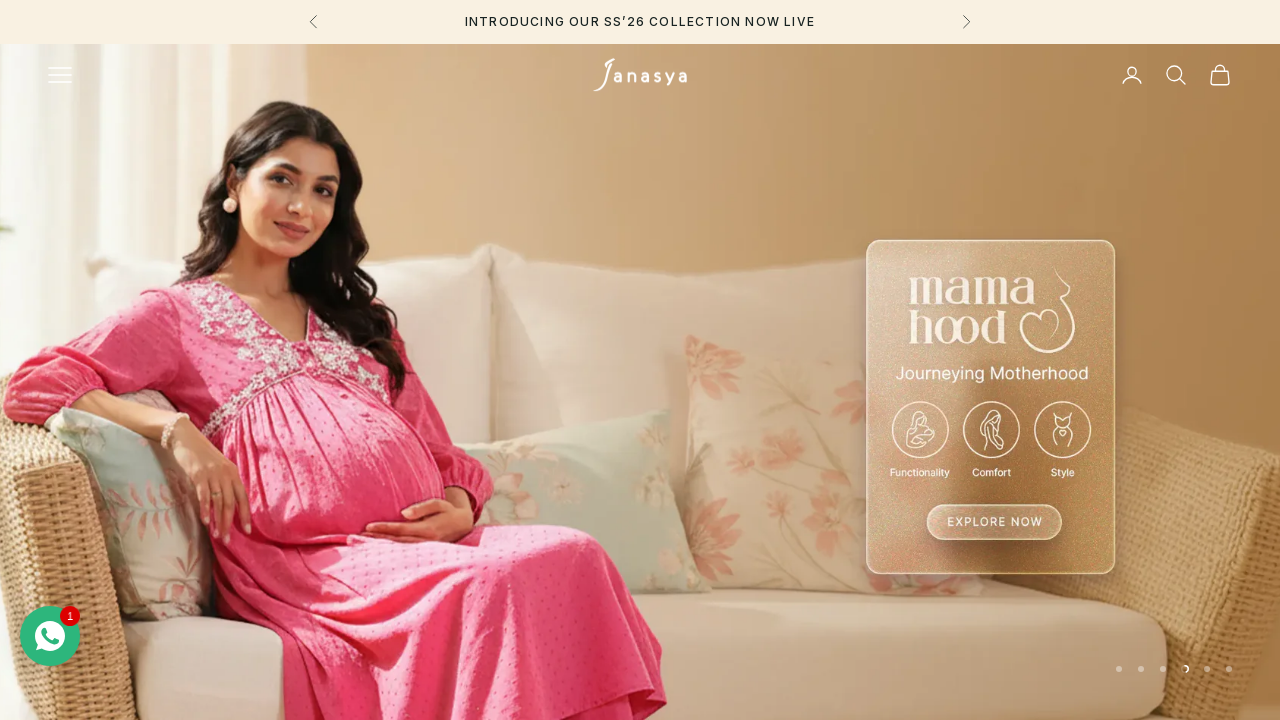

Retrieved href attribute from link
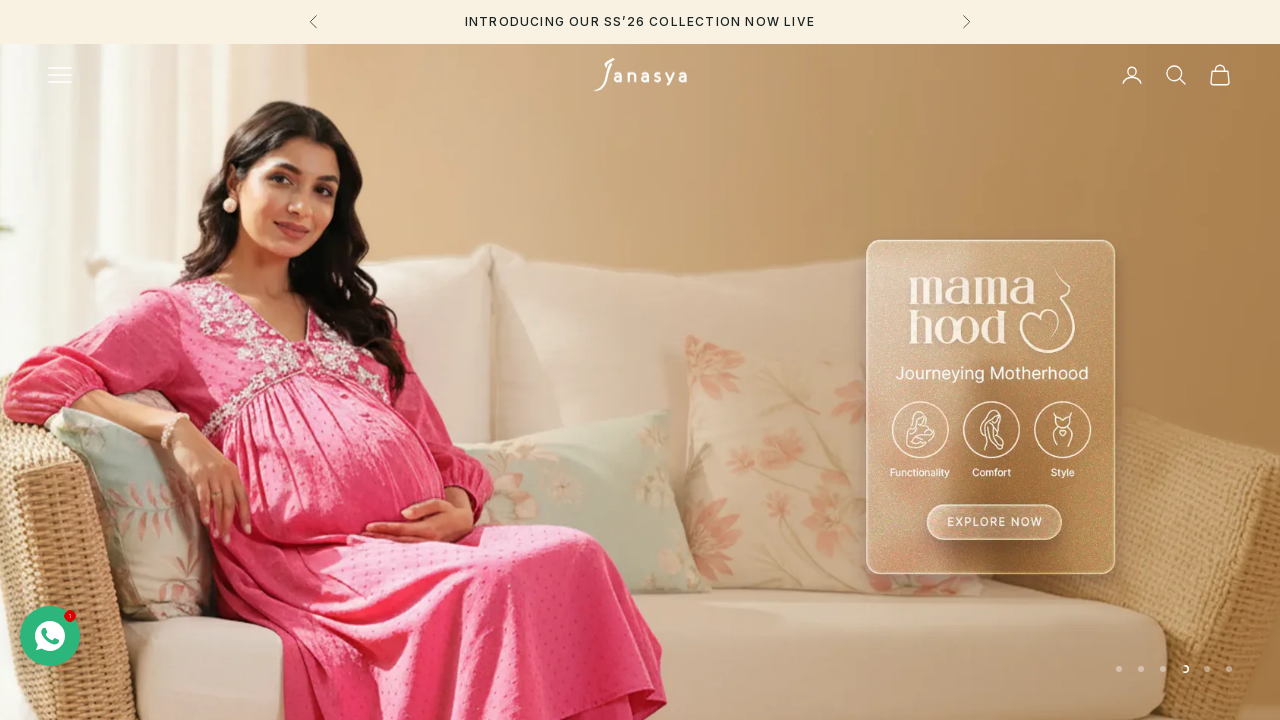

Retrieved inner text from link: 'New In'
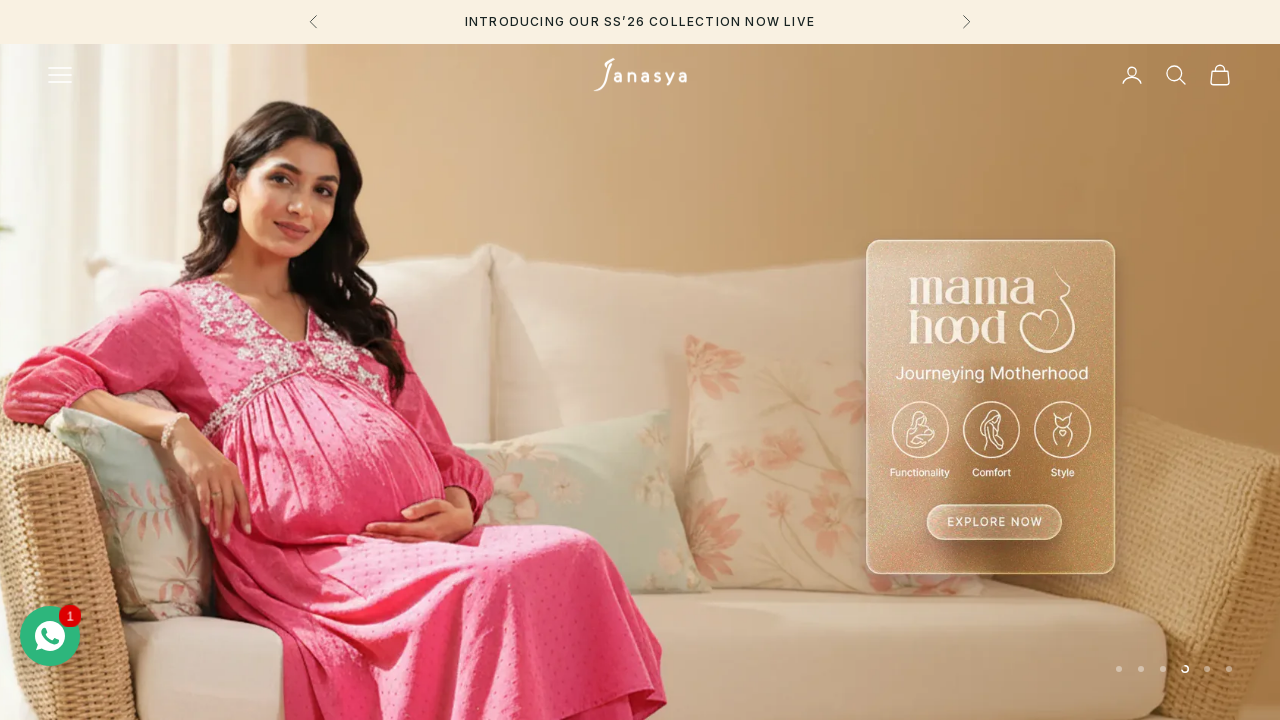

Retrieved href attribute from link
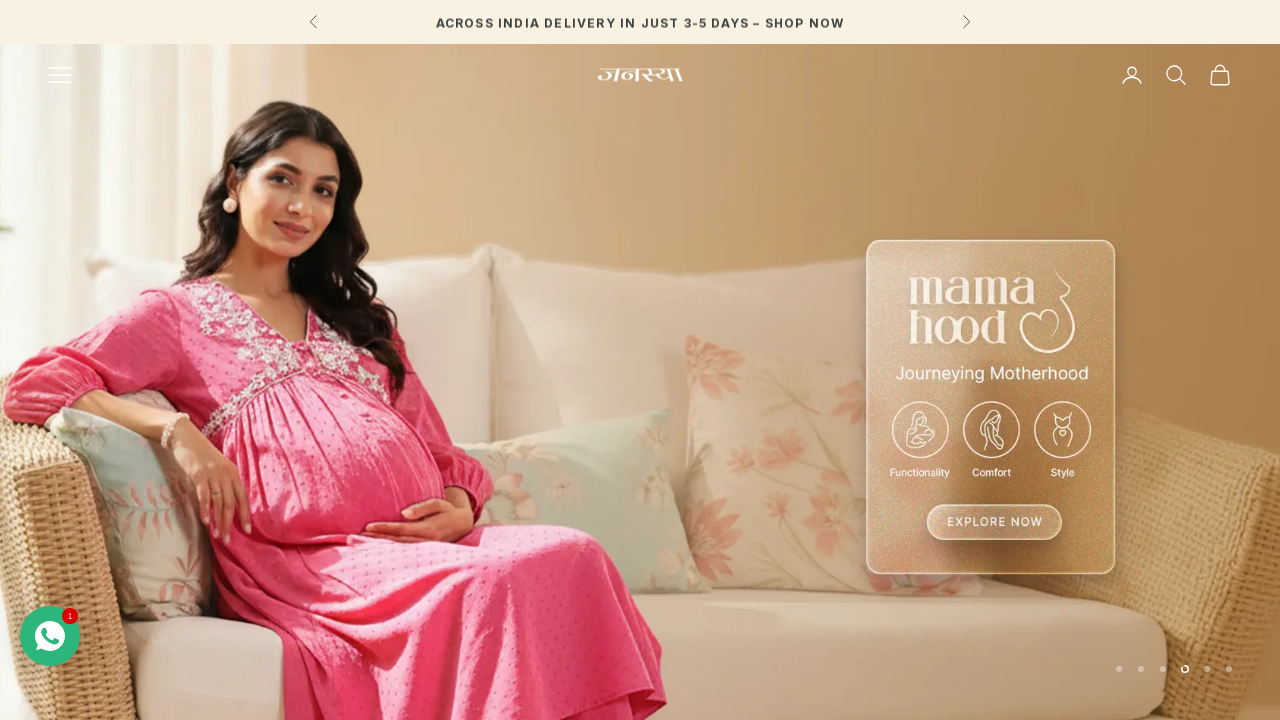

Retrieved inner text from link: 'SS'26'
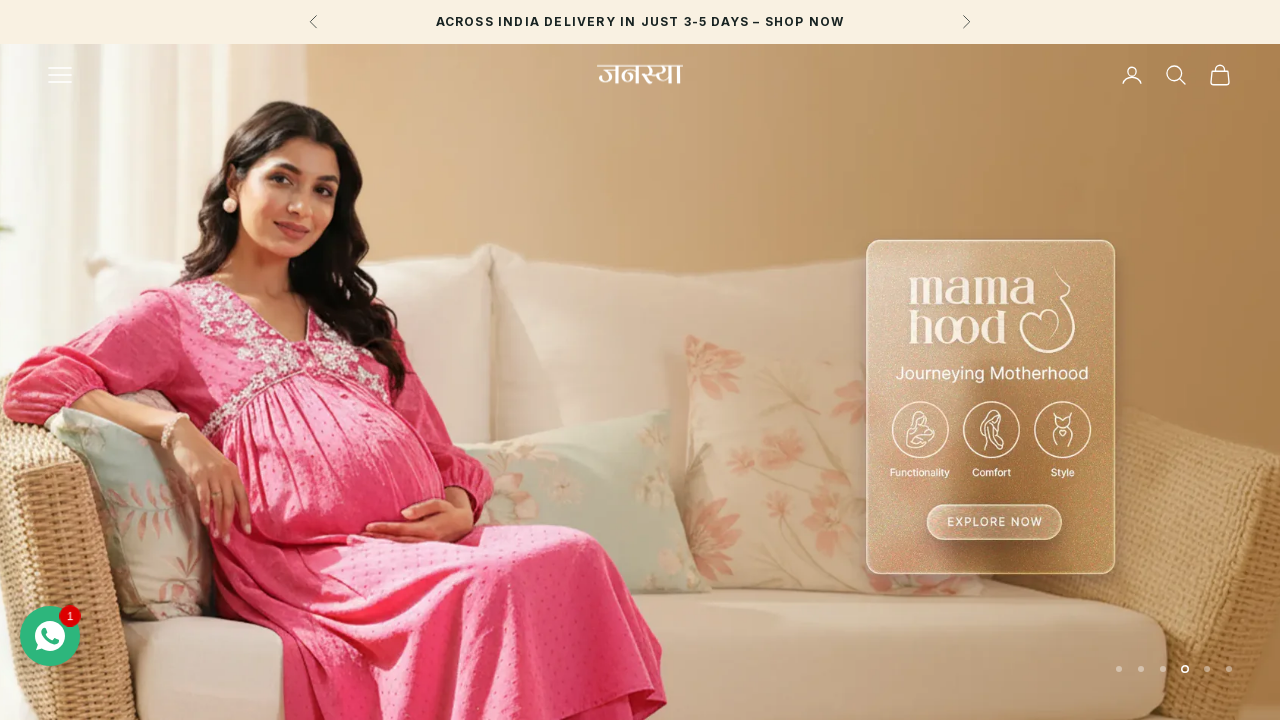

Retrieved href attribute from link
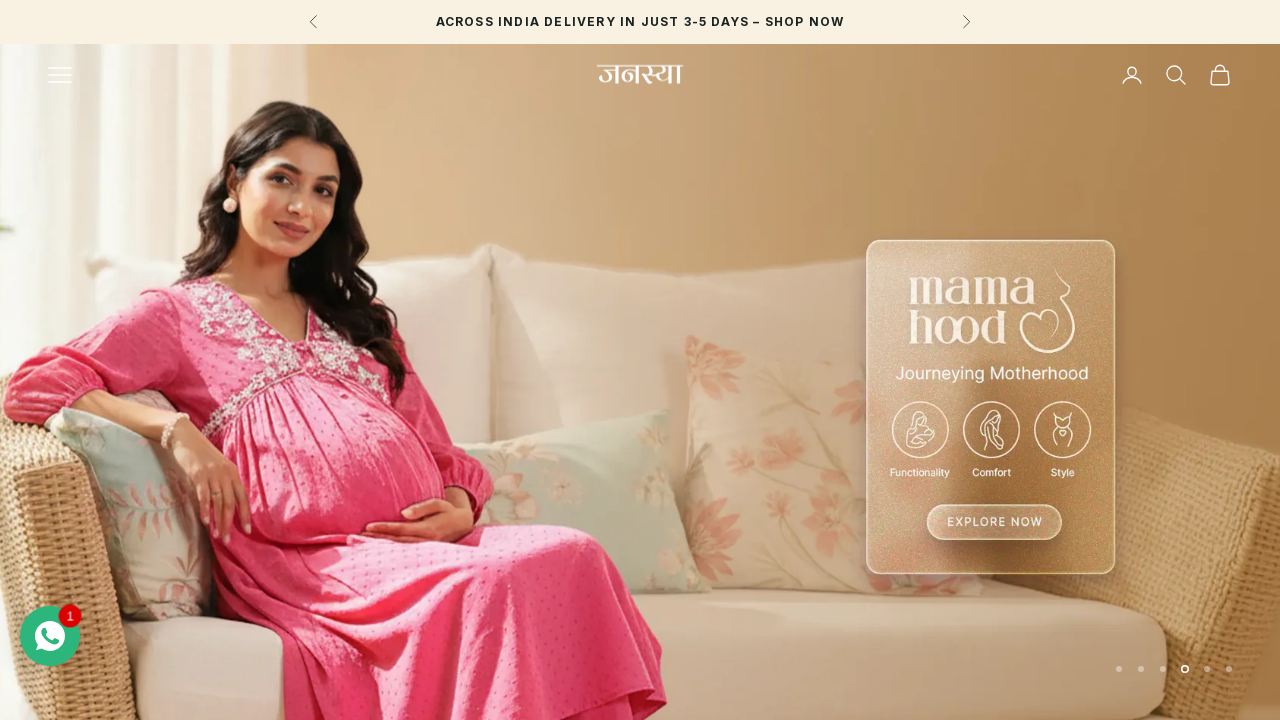

Retrieved inner text from link: 'Shades of Holi'
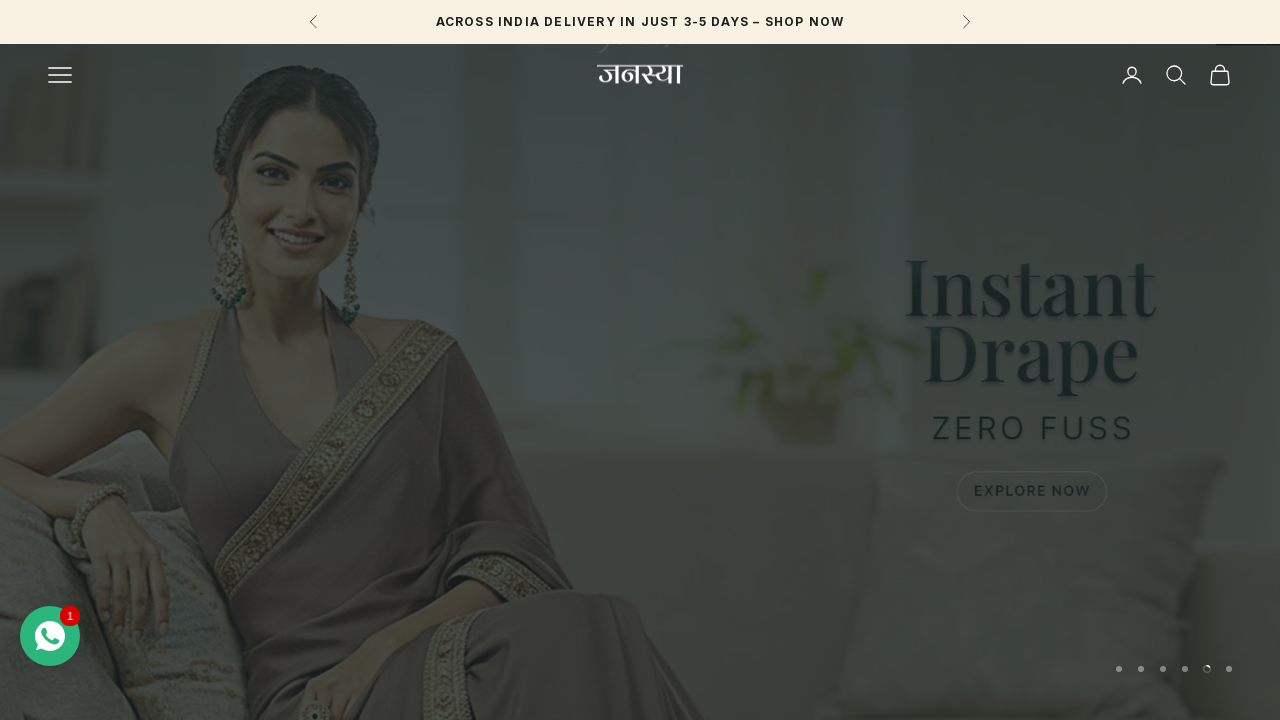

Retrieved href attribute from link
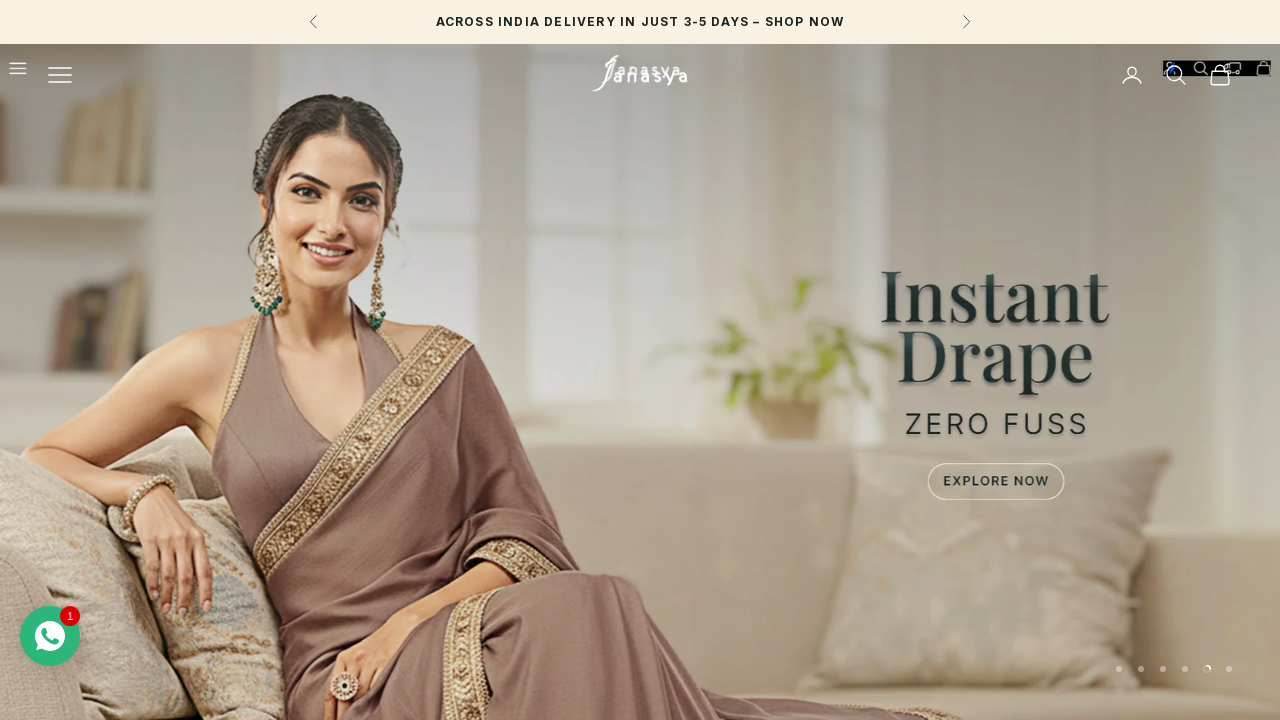

Retrieved inner text from link: 'Plus Size'
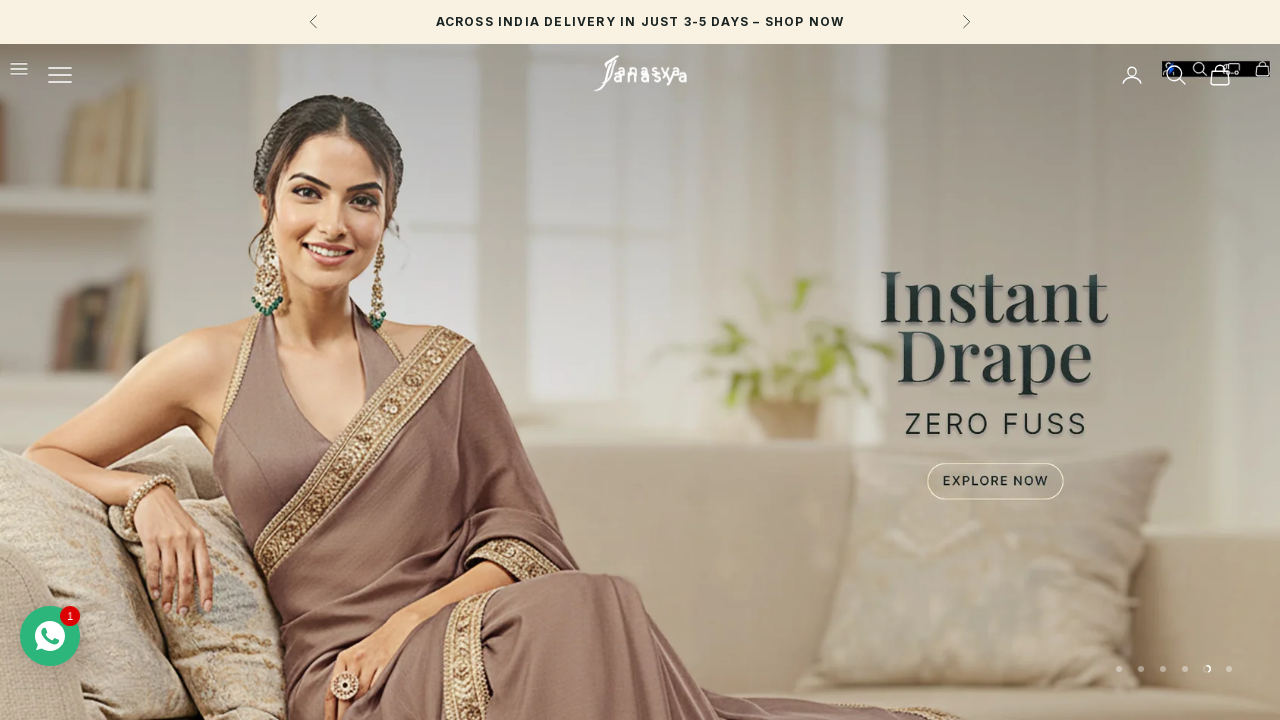

Retrieved href attribute from link
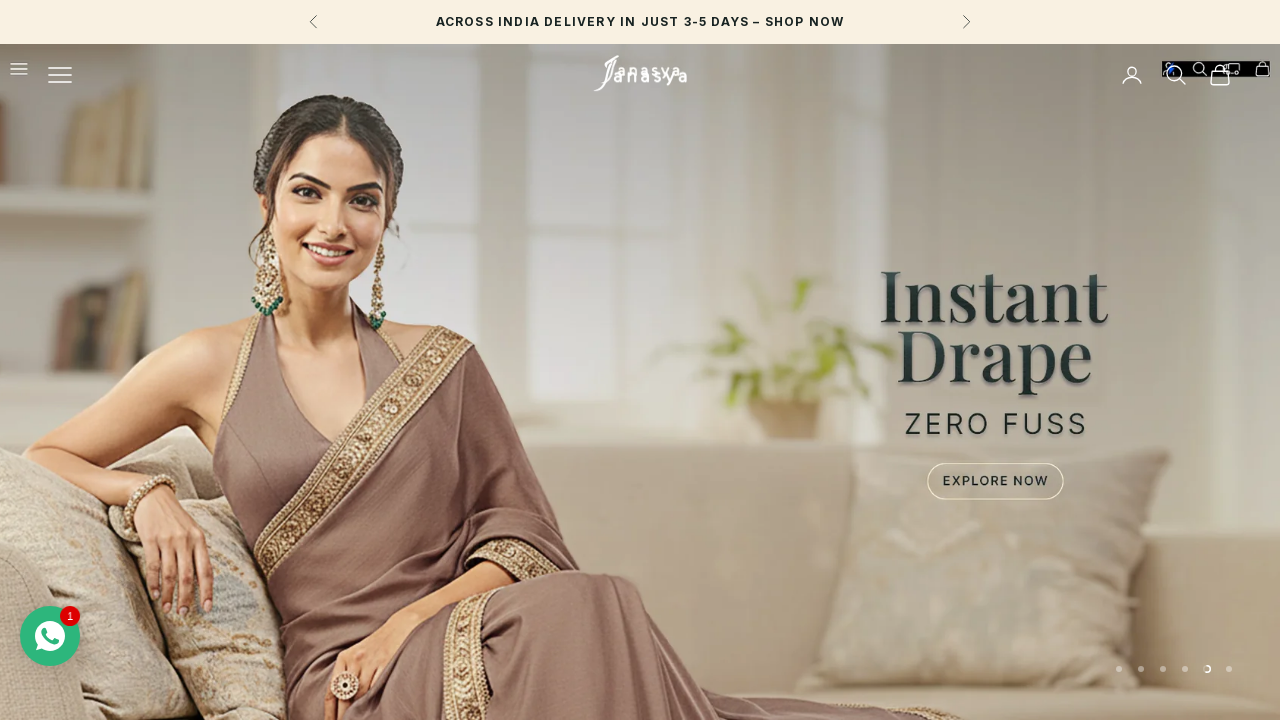

Retrieved inner text from link: 'Maternity'
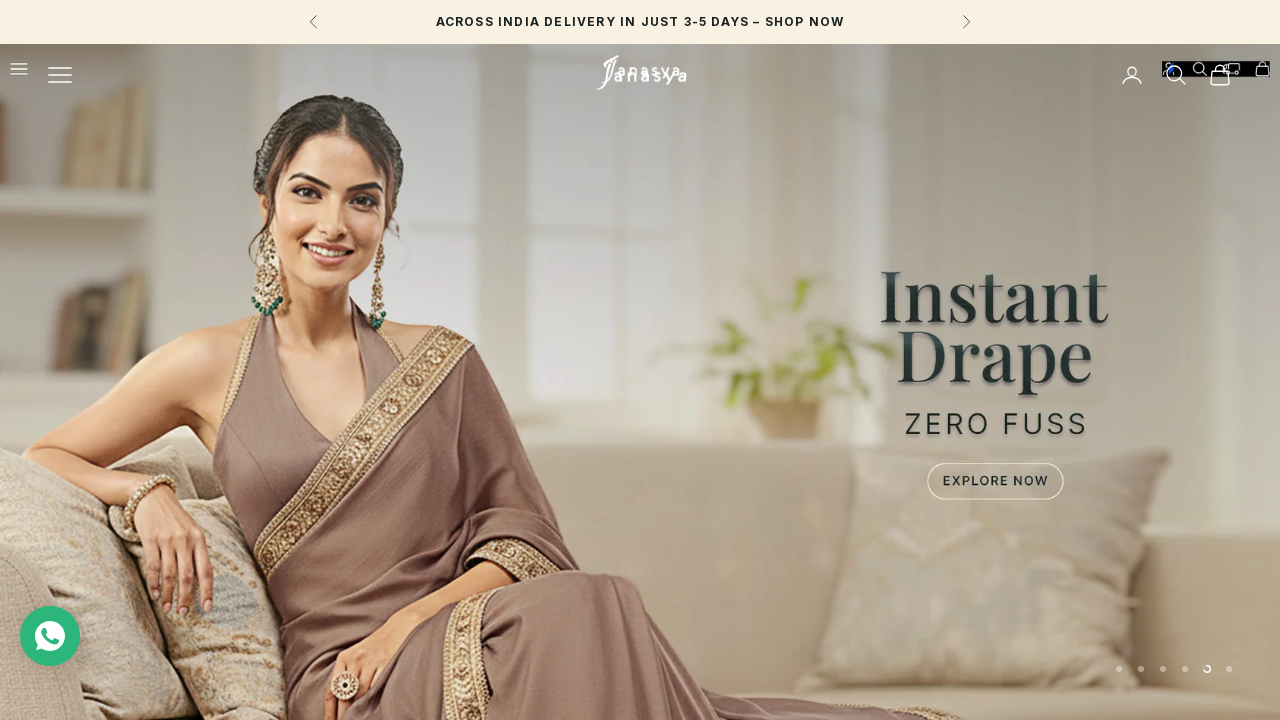

Retrieved href attribute from link
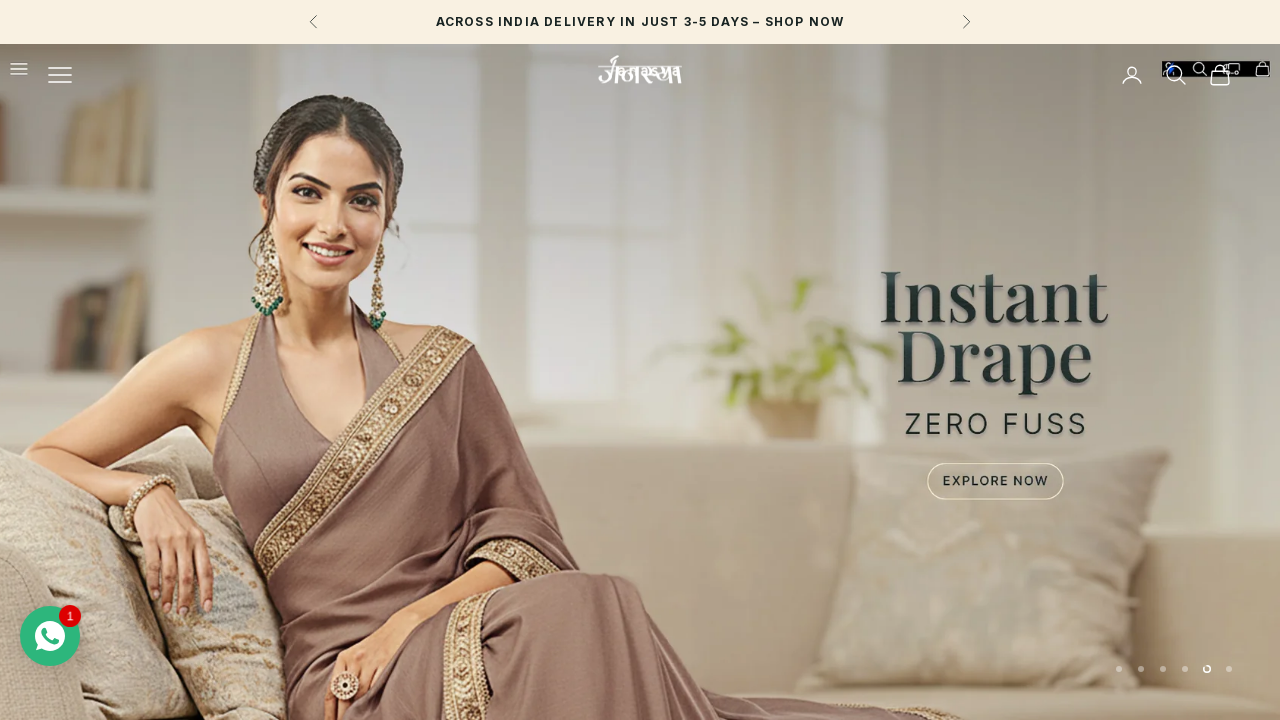

Retrieved inner text from link: 'Bestsellers'
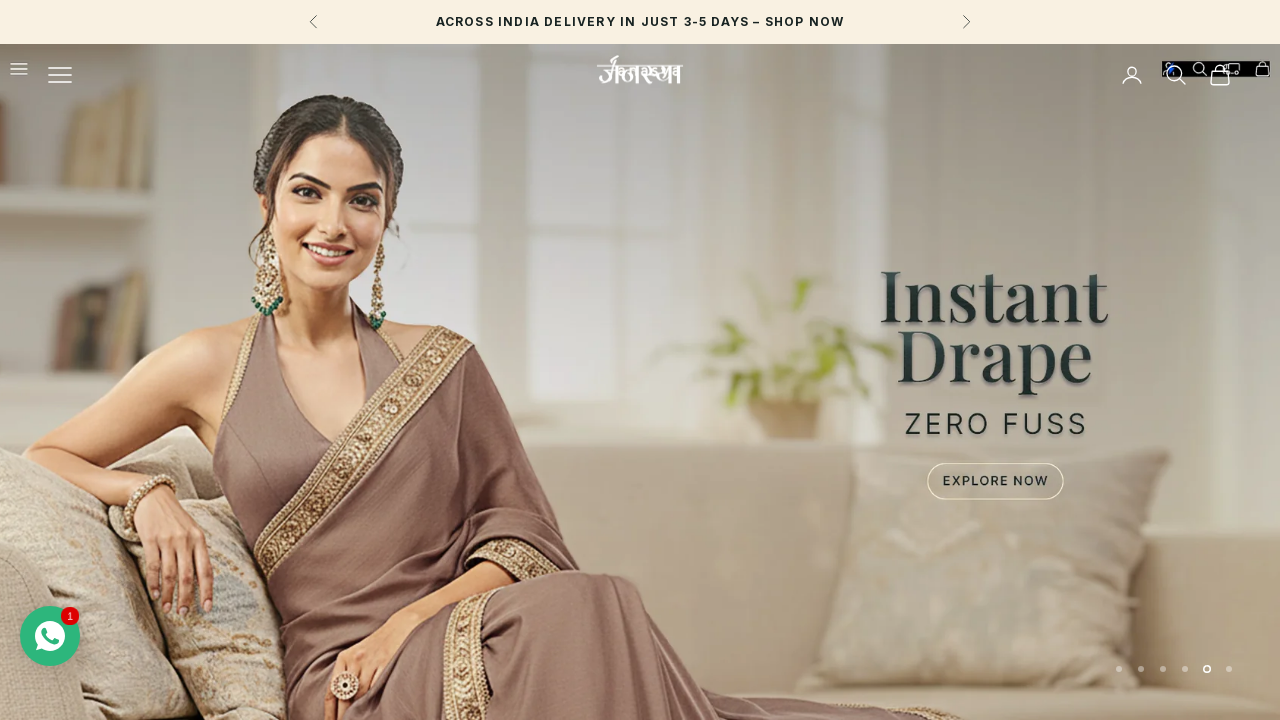

Retrieved href attribute from link
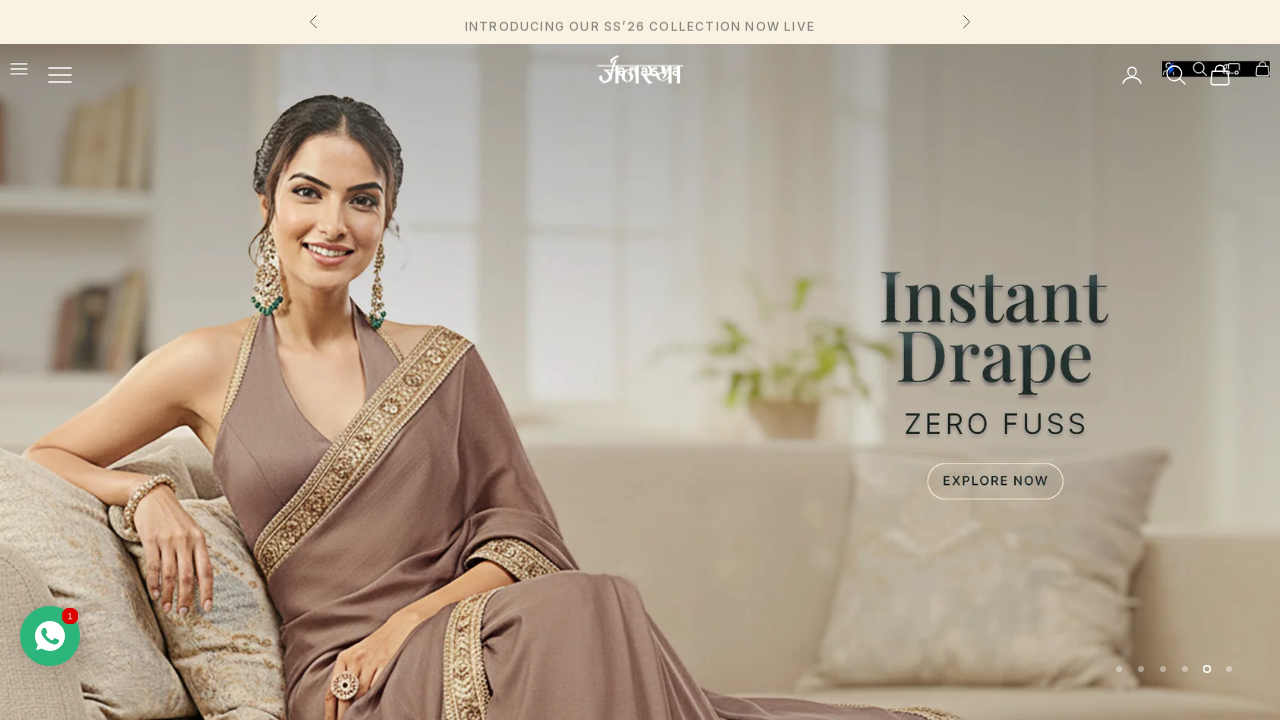

Retrieved inner text from link: 'Become A Wholesaler'
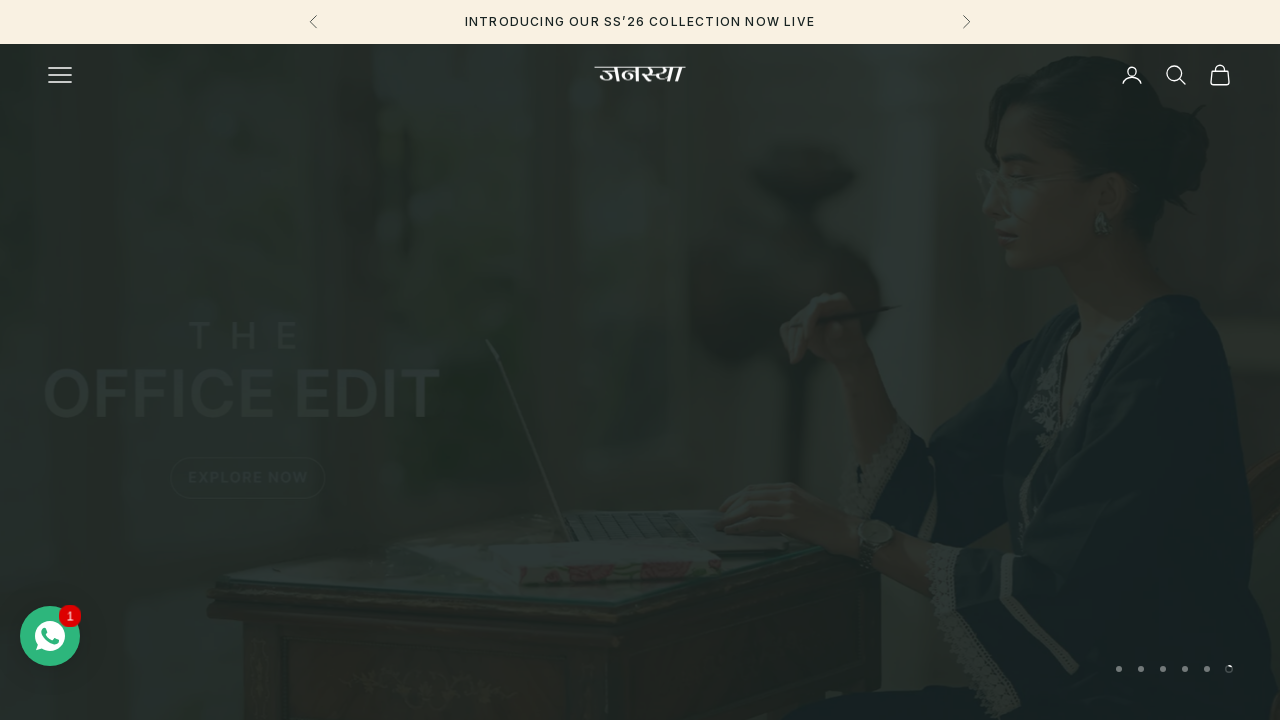

Retrieved href attribute from link
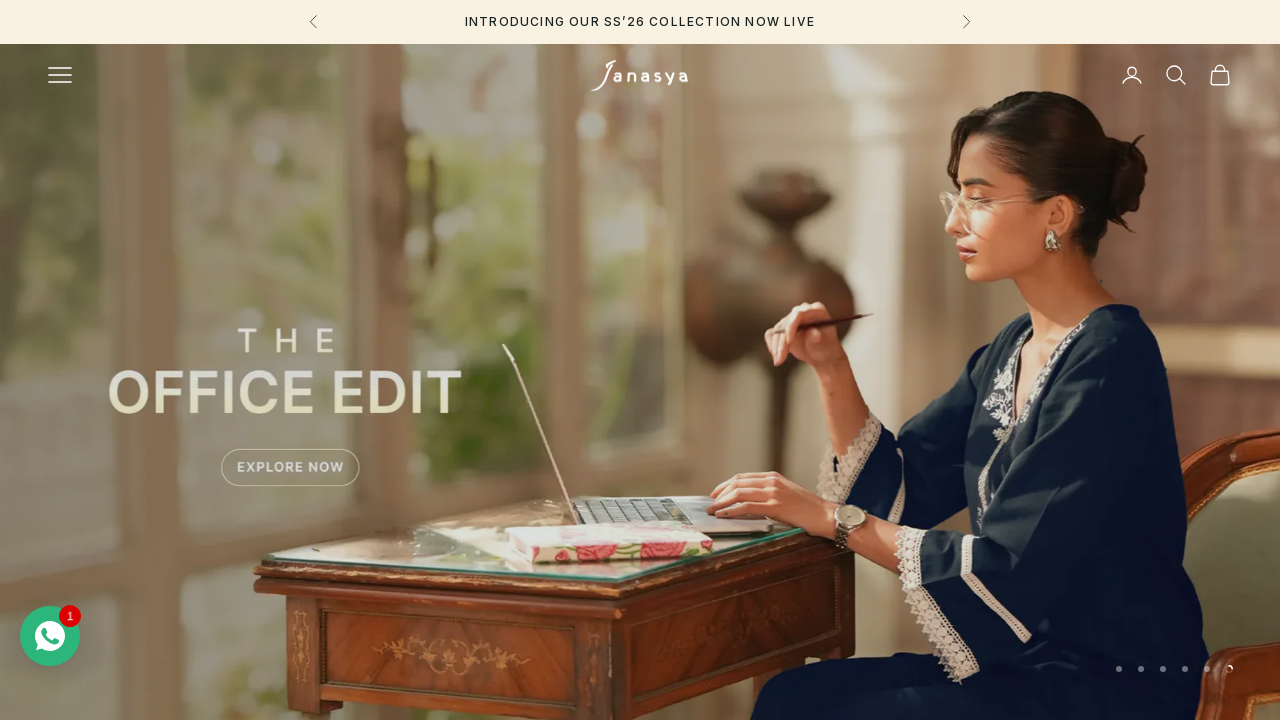

Retrieved inner text from link: 'Happy Voices'
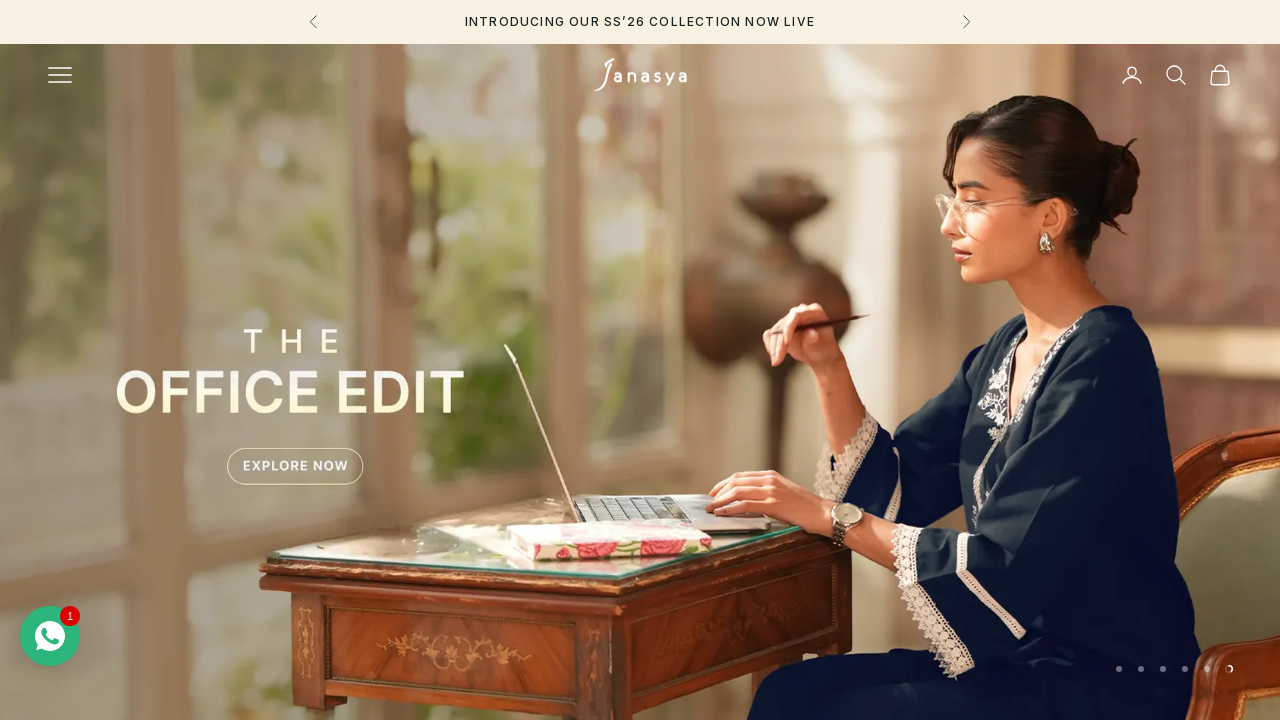

Retrieved href attribute from link
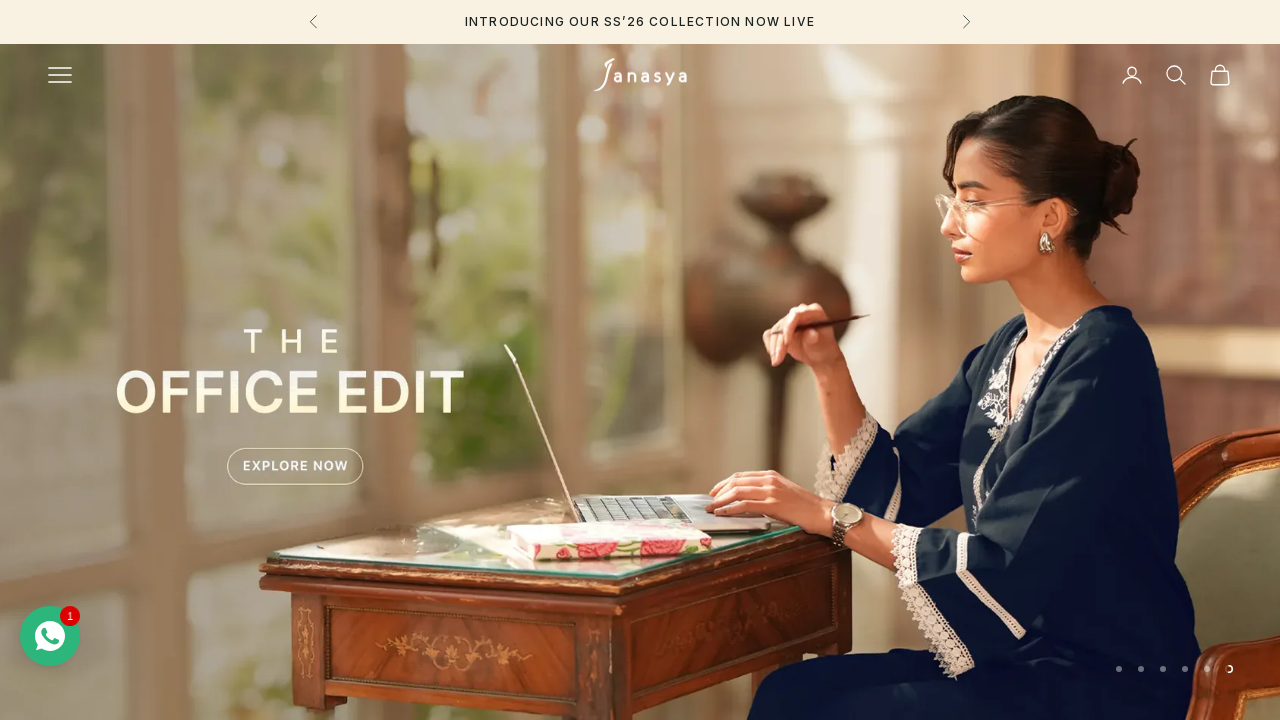

Retrieved inner text from link: '
      
      
    Login'
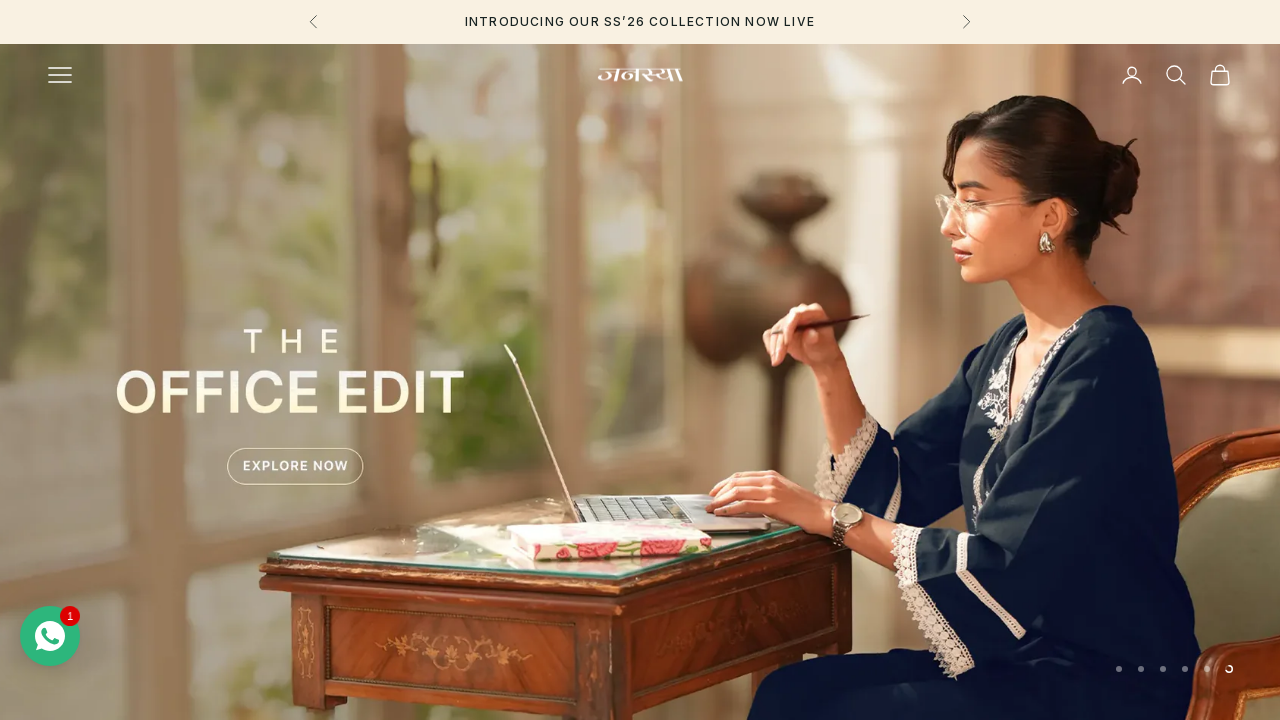

Retrieved href attribute from link
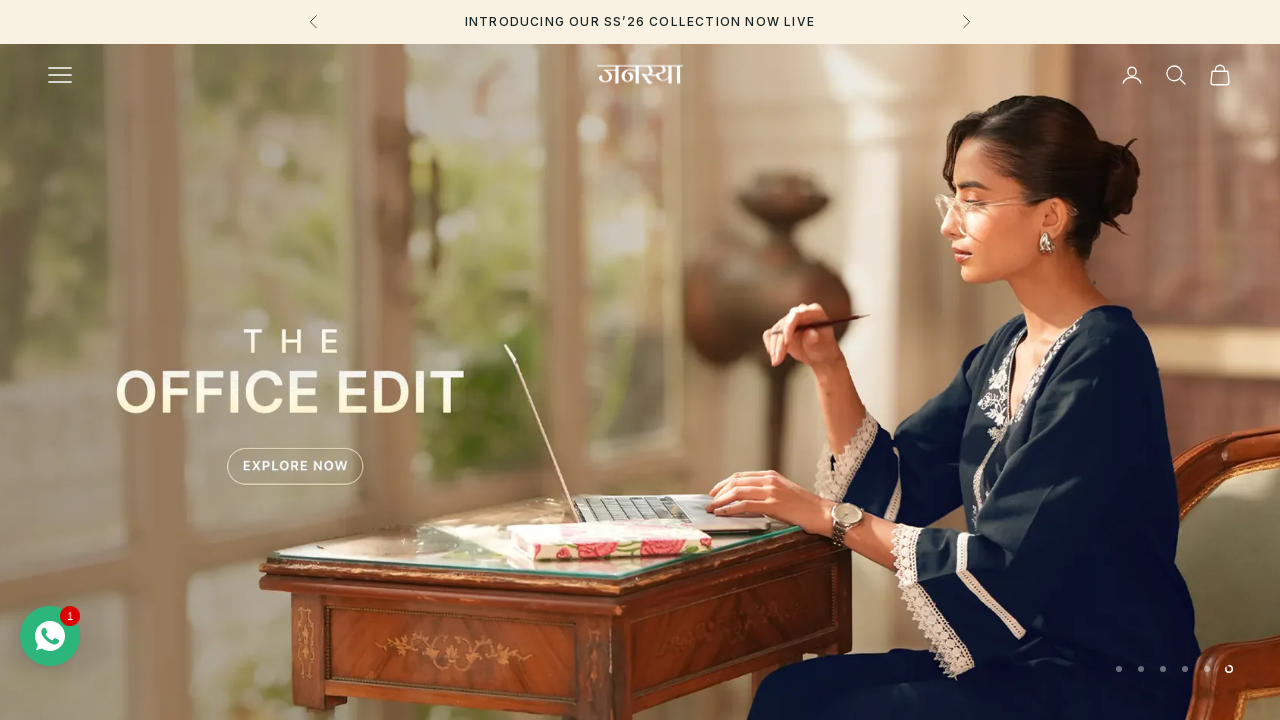

Retrieved inner text from link: 'Dresses'
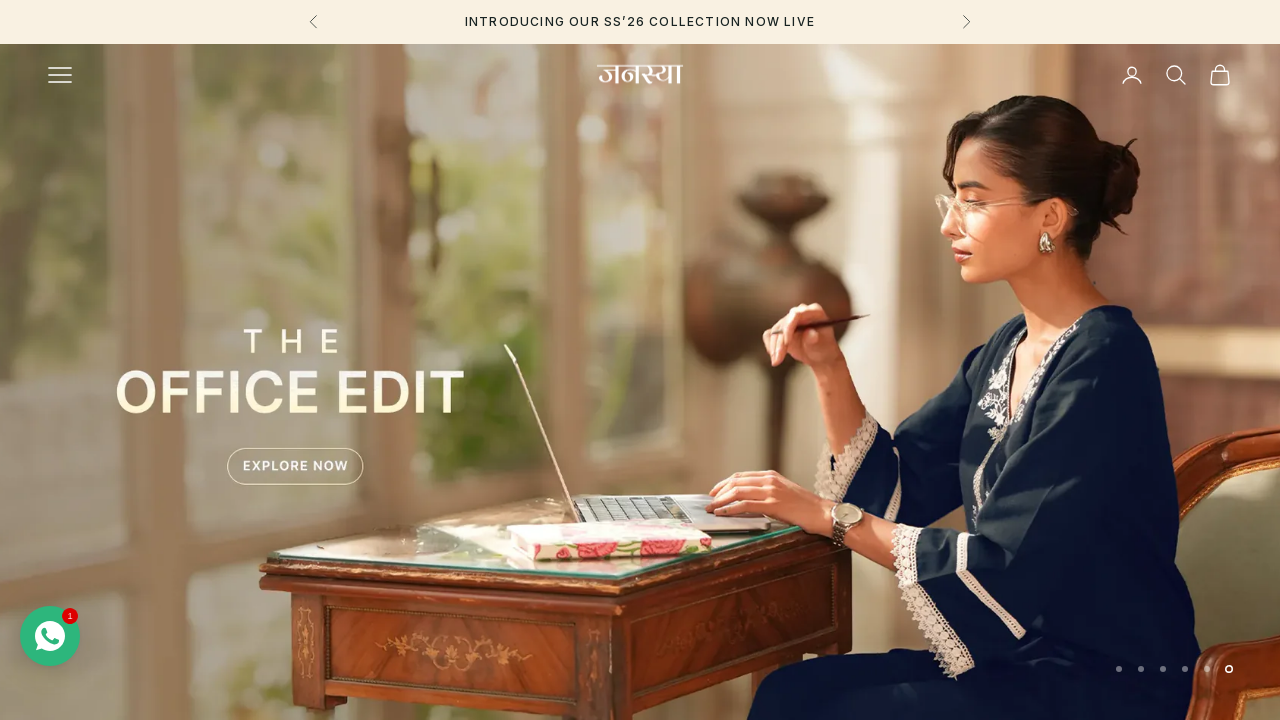

Retrieved href attribute from link
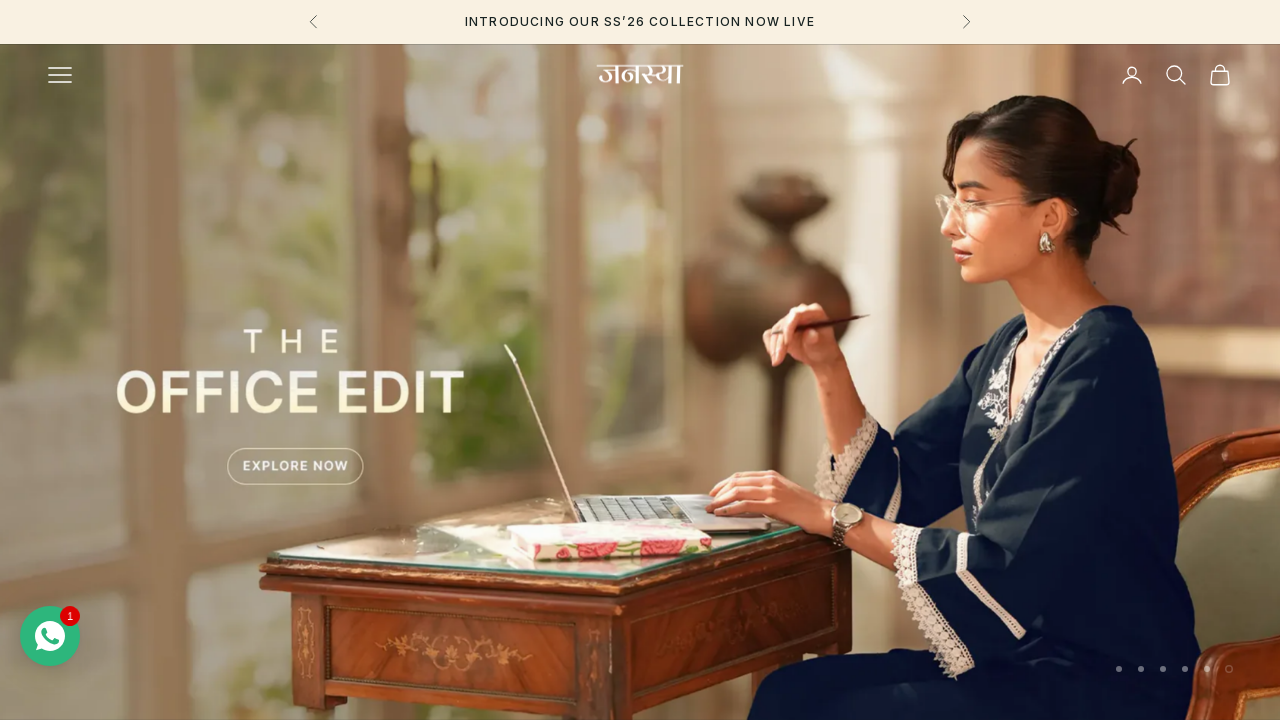

Retrieved inner text from link: 'Tops & Tunic'
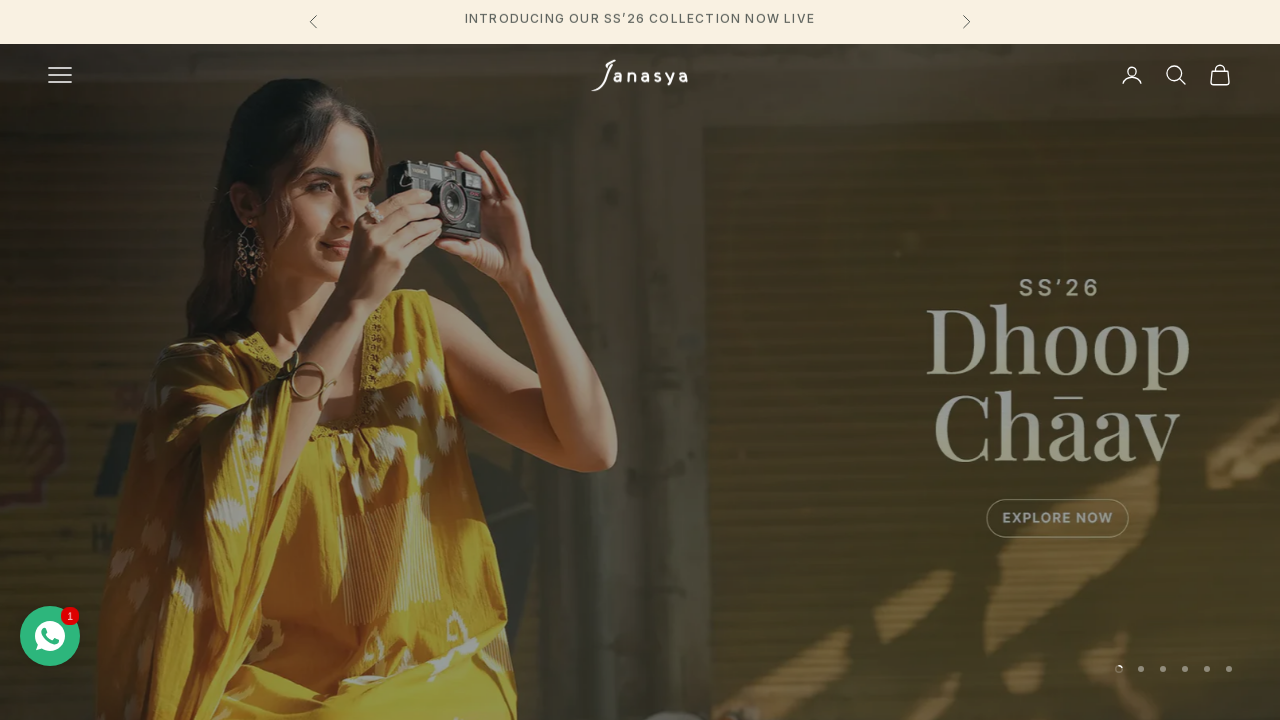

Retrieved href attribute from link
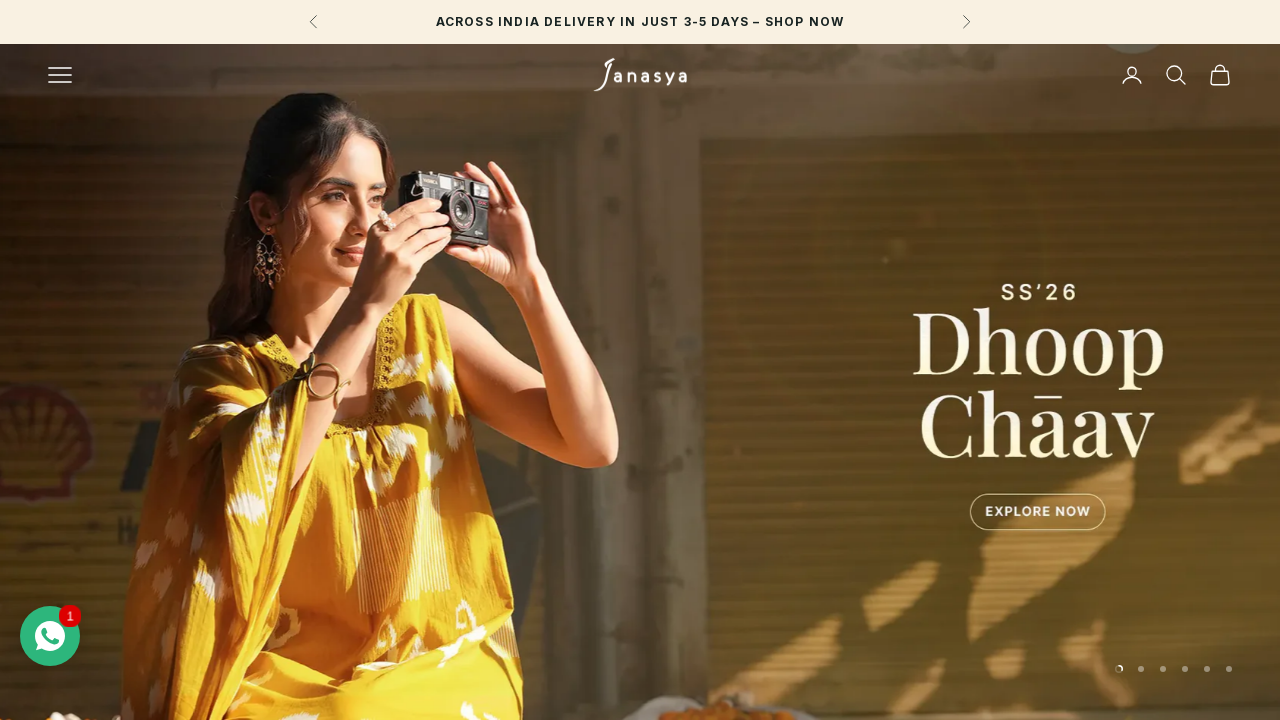

Retrieved inner text from link: 'Co-ord Sets'
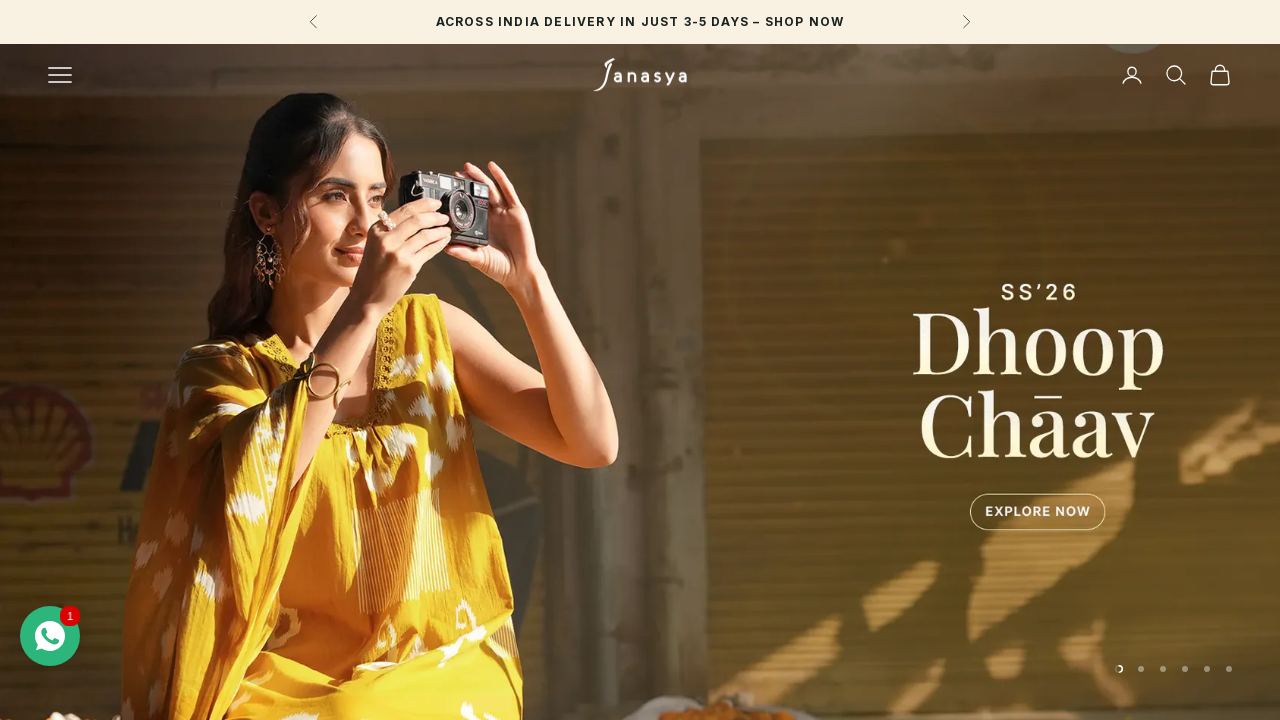

Retrieved href attribute from link
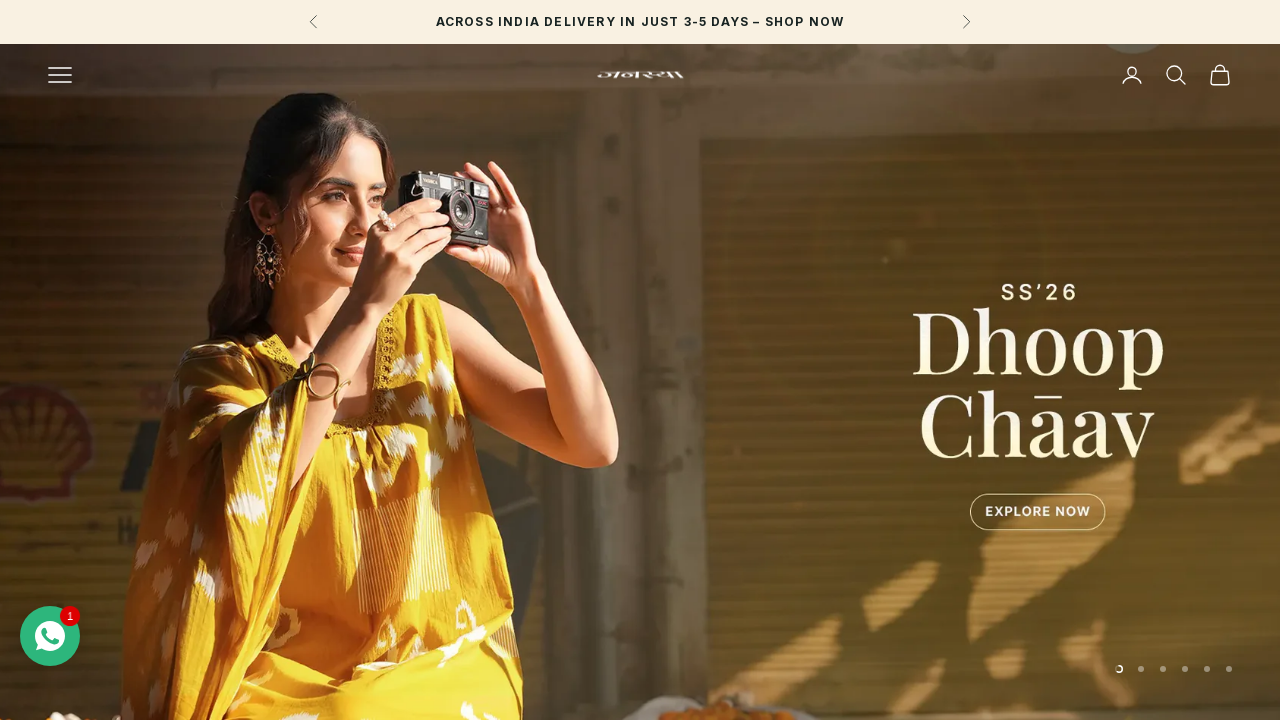

Retrieved inner text from link: 'Kurtas'
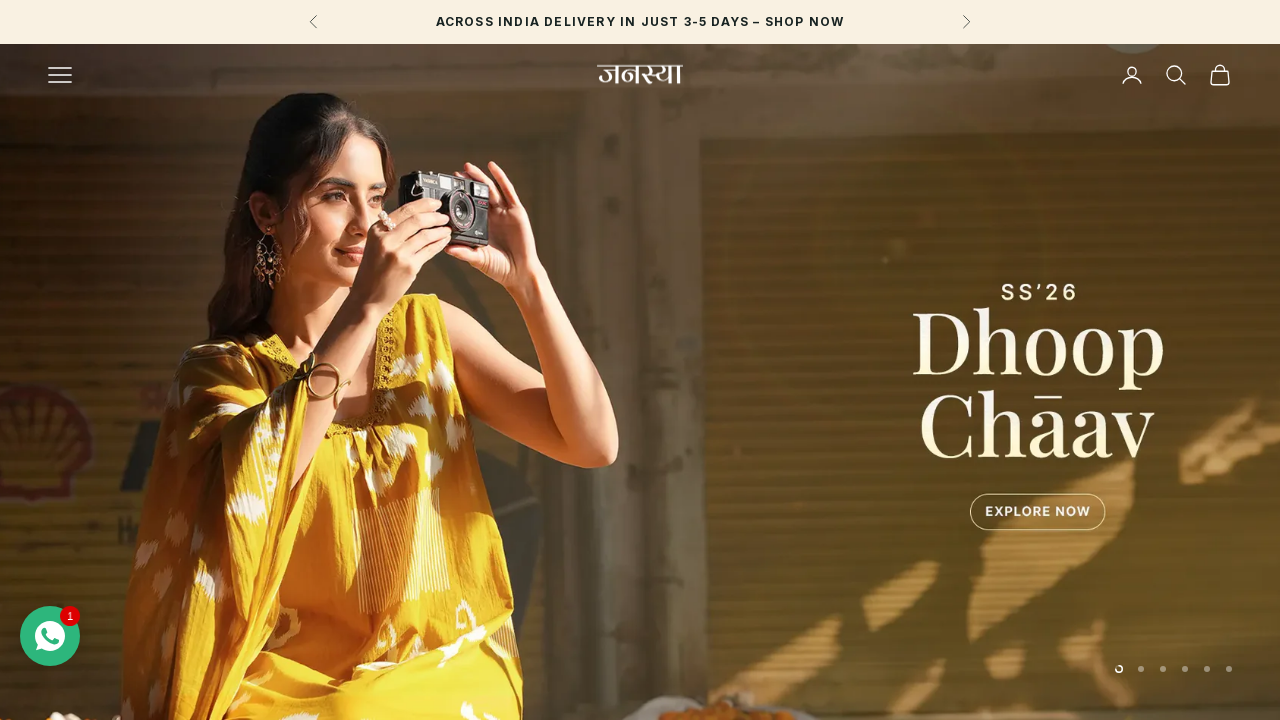

Retrieved href attribute from link
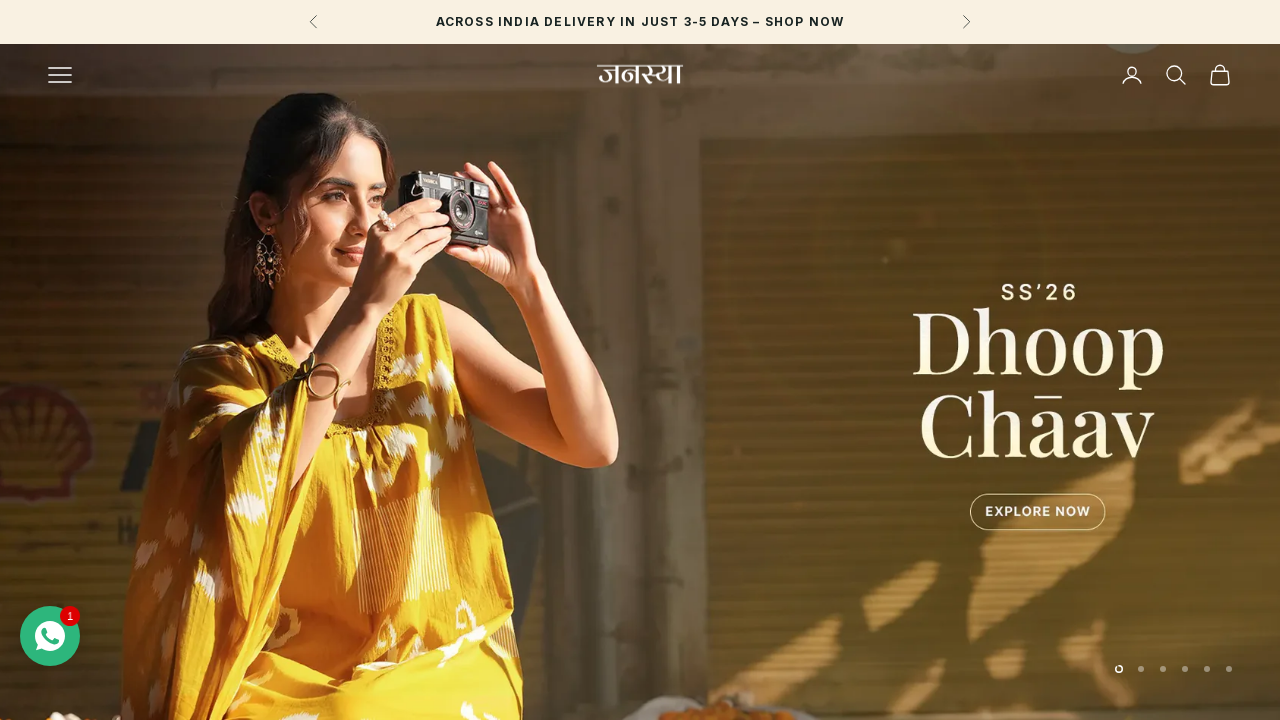

Retrieved inner text from link: 'Kurta Set'
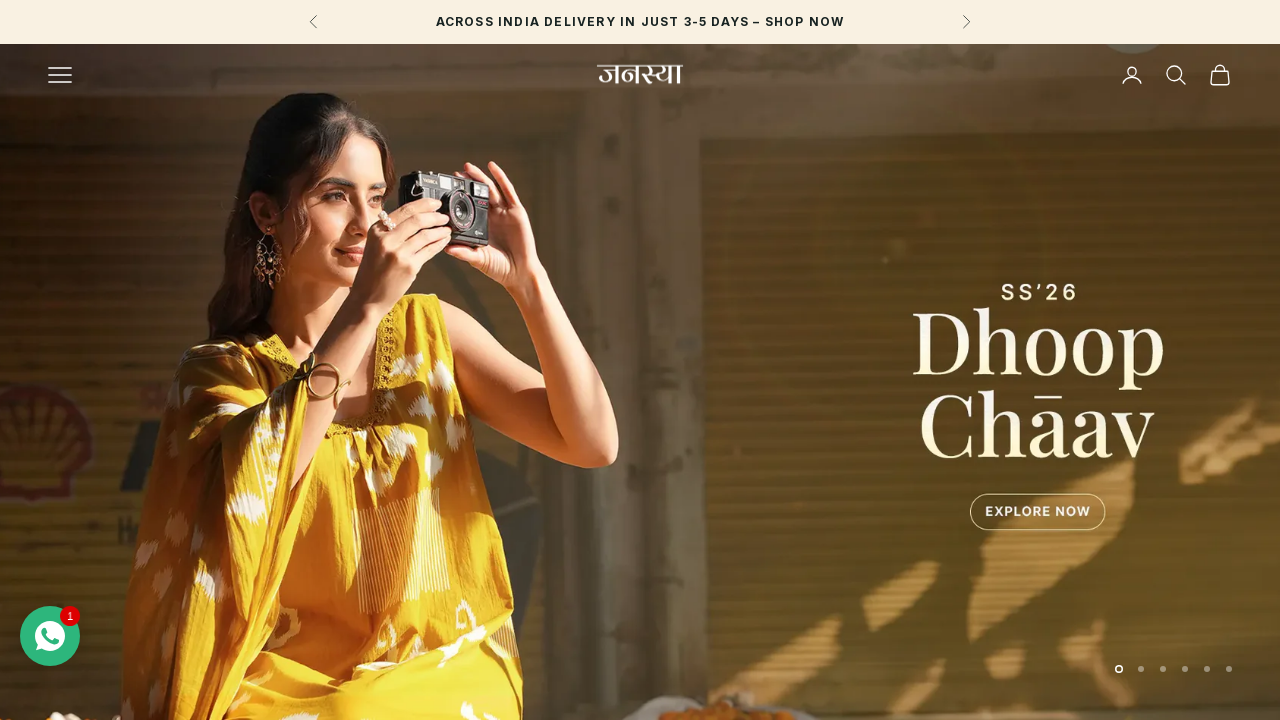

Retrieved href attribute from link
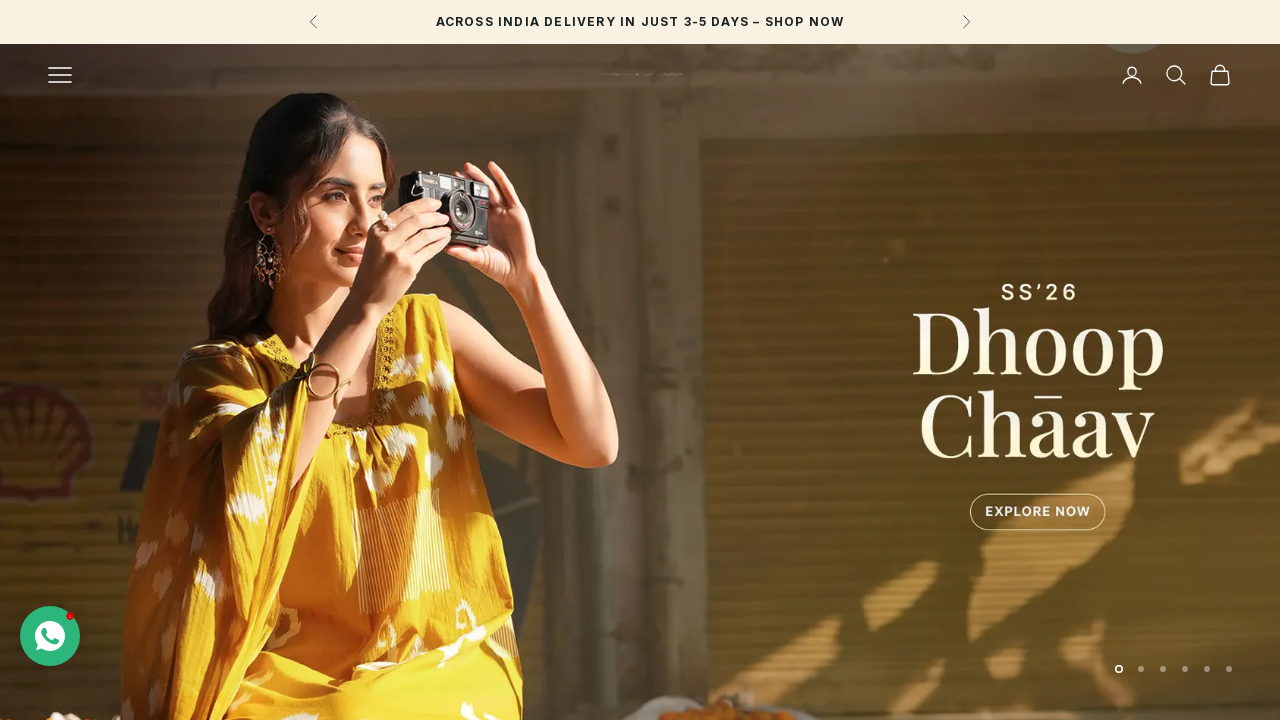

Retrieved inner text from link: 'Suit Set'
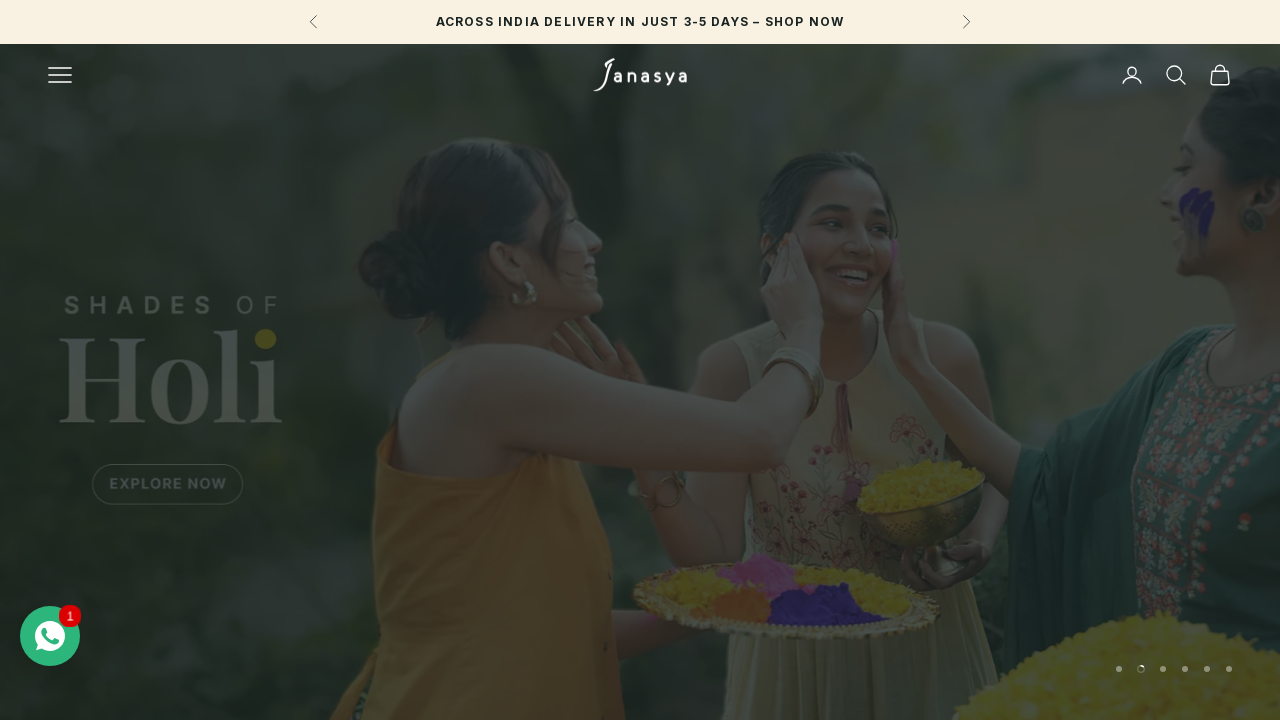

Retrieved href attribute from link
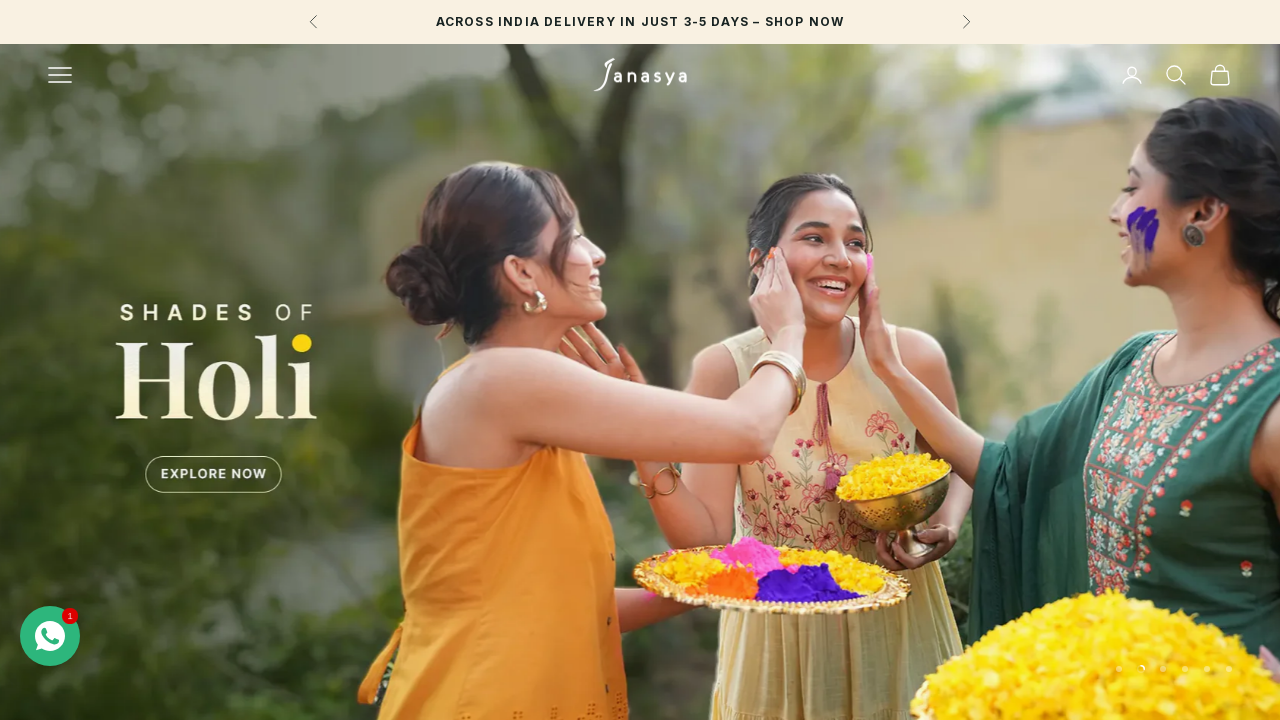

Retrieved inner text from link: 'Ready-to-Wear Sarees'
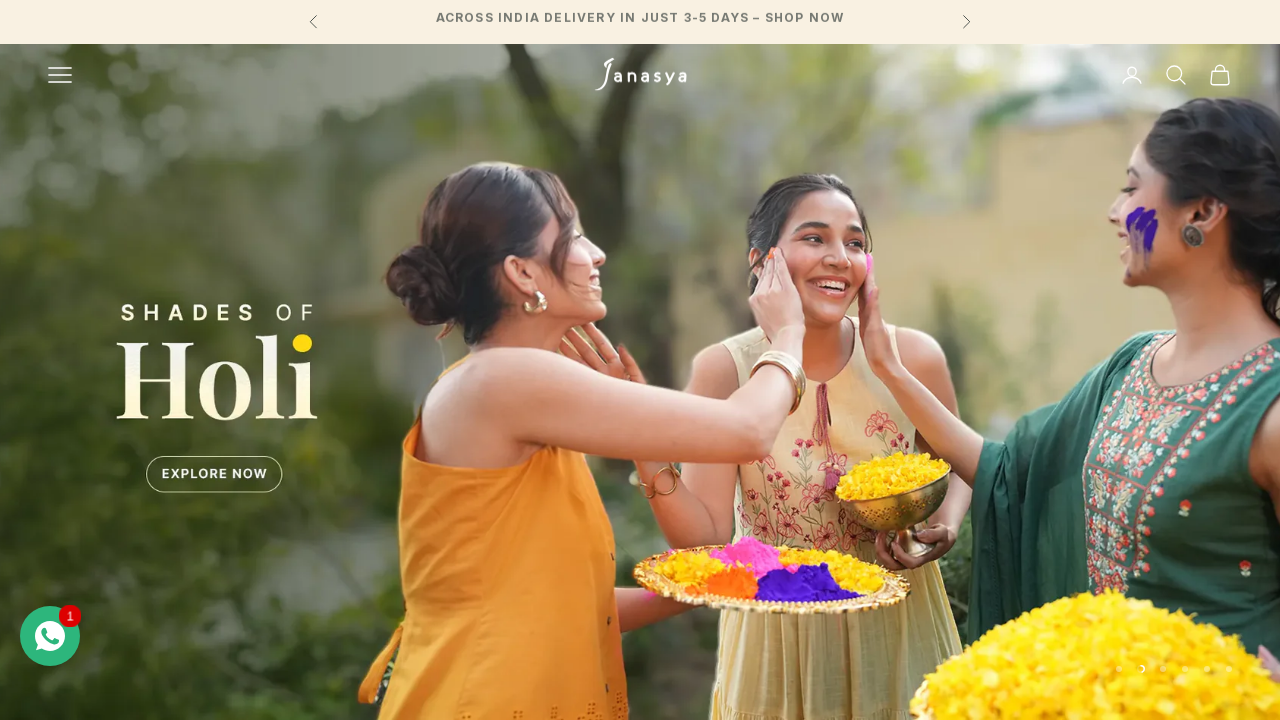

Retrieved href attribute from link
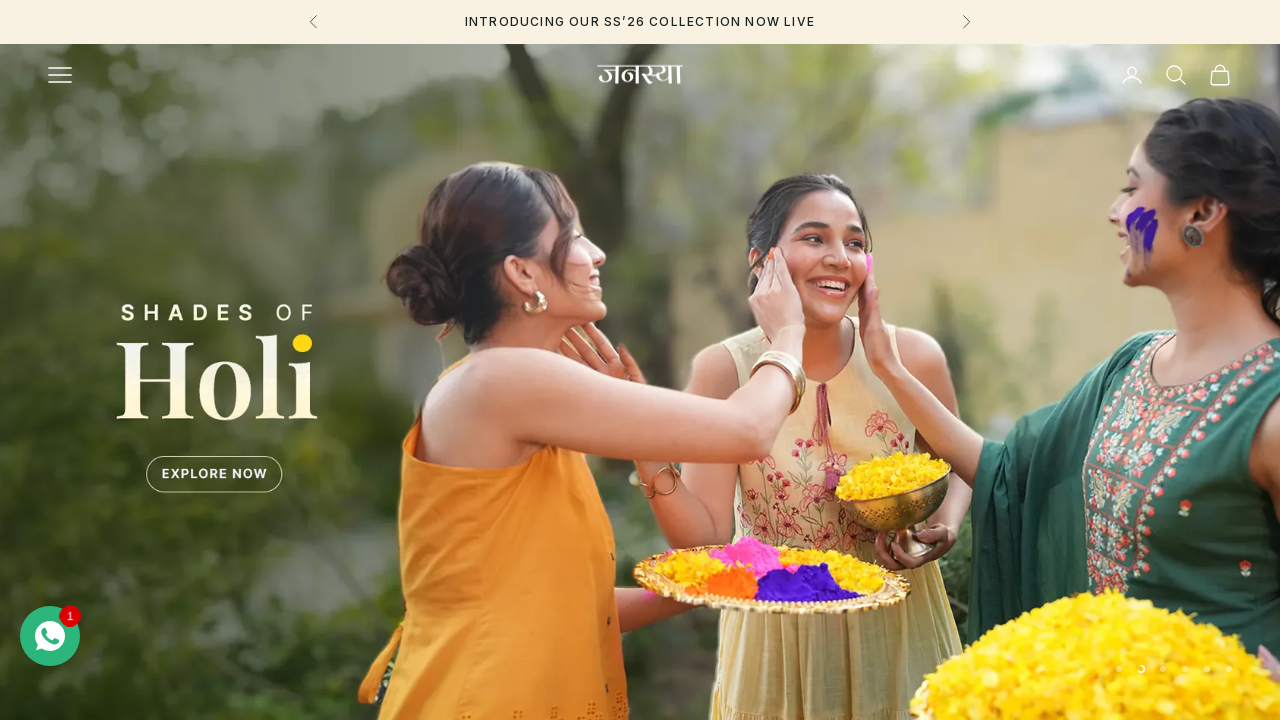

Retrieved inner text from link: 'Work Wear'
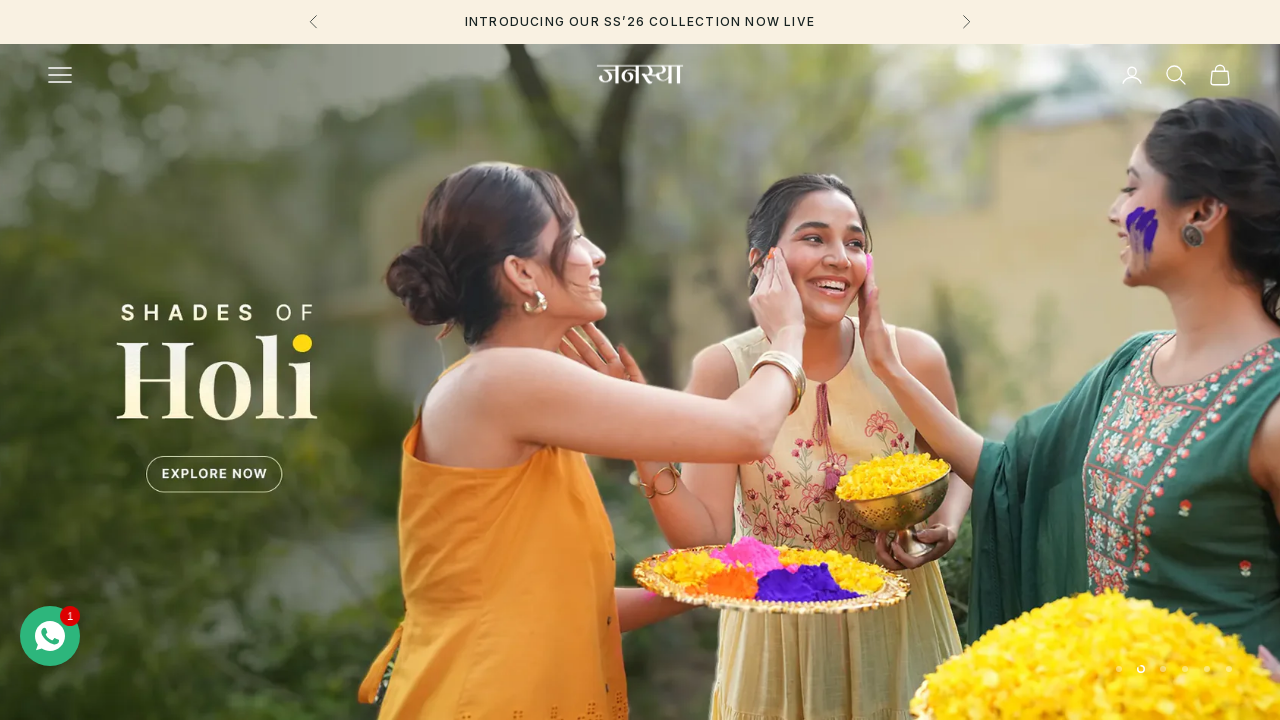

Retrieved href attribute from link
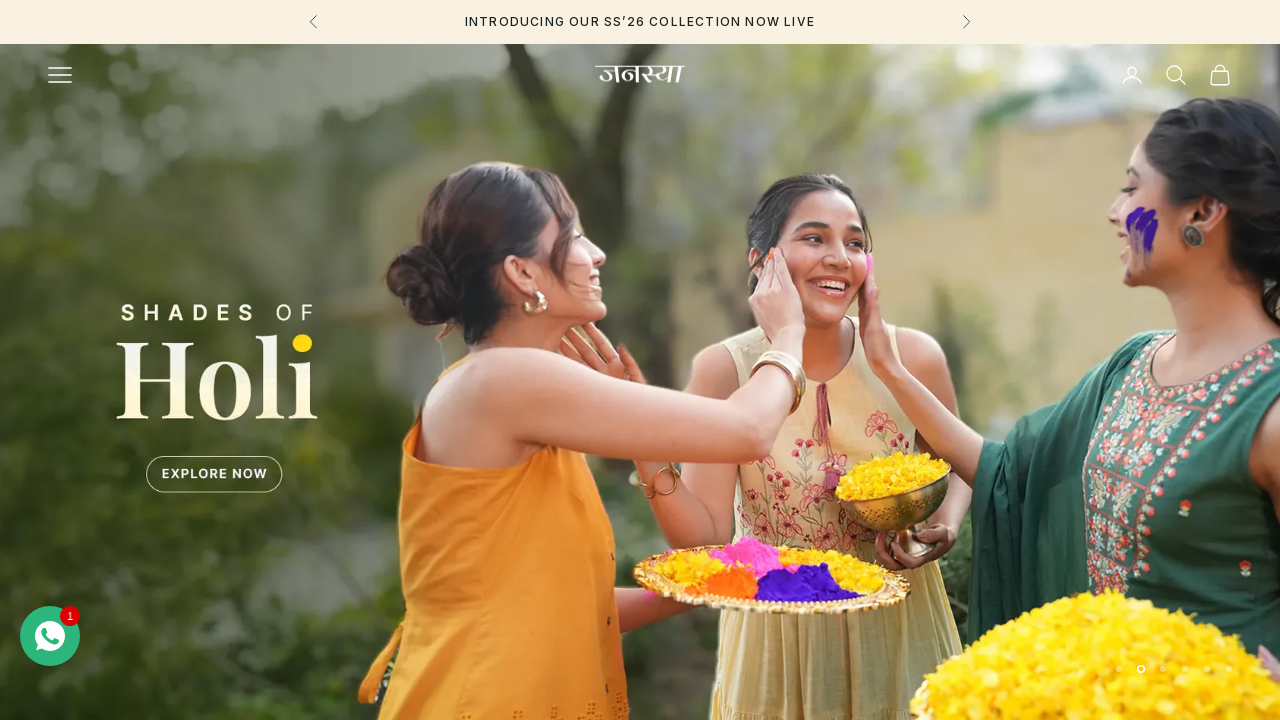

Retrieved inner text from link: 'Summer Moments'
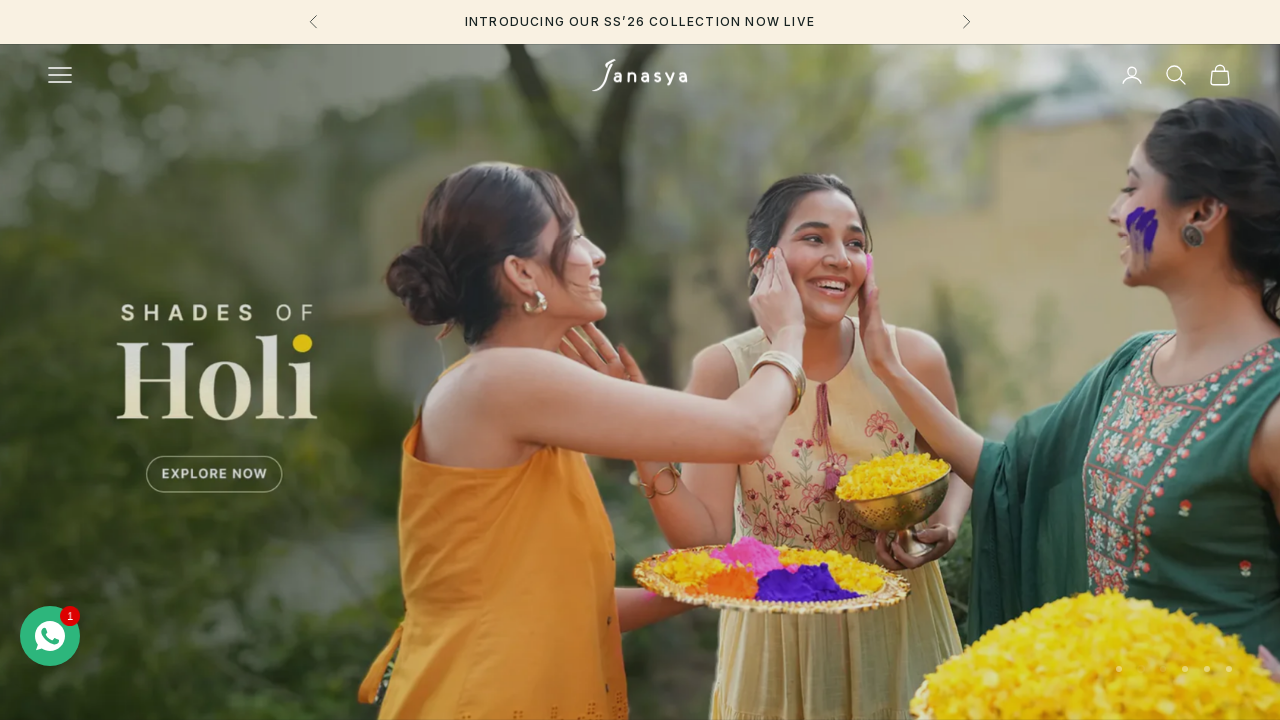

Retrieved href attribute from link
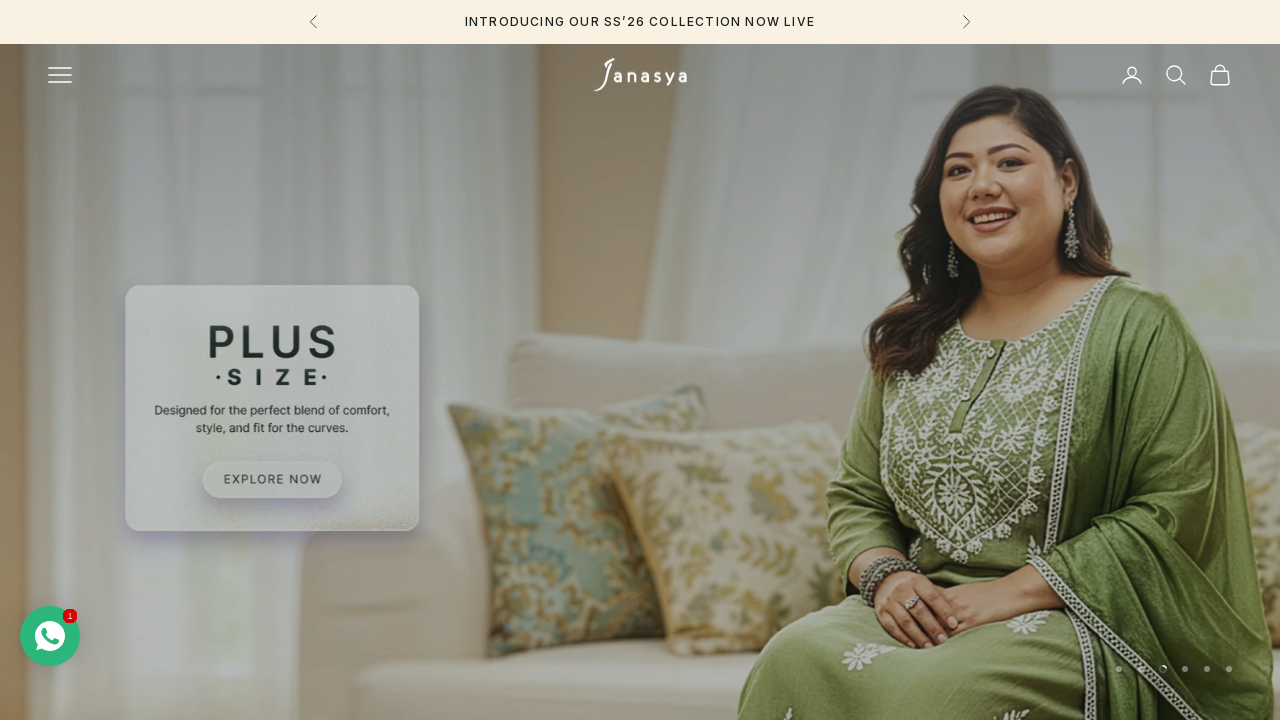

Retrieved inner text from link: 'Everyday Ease'
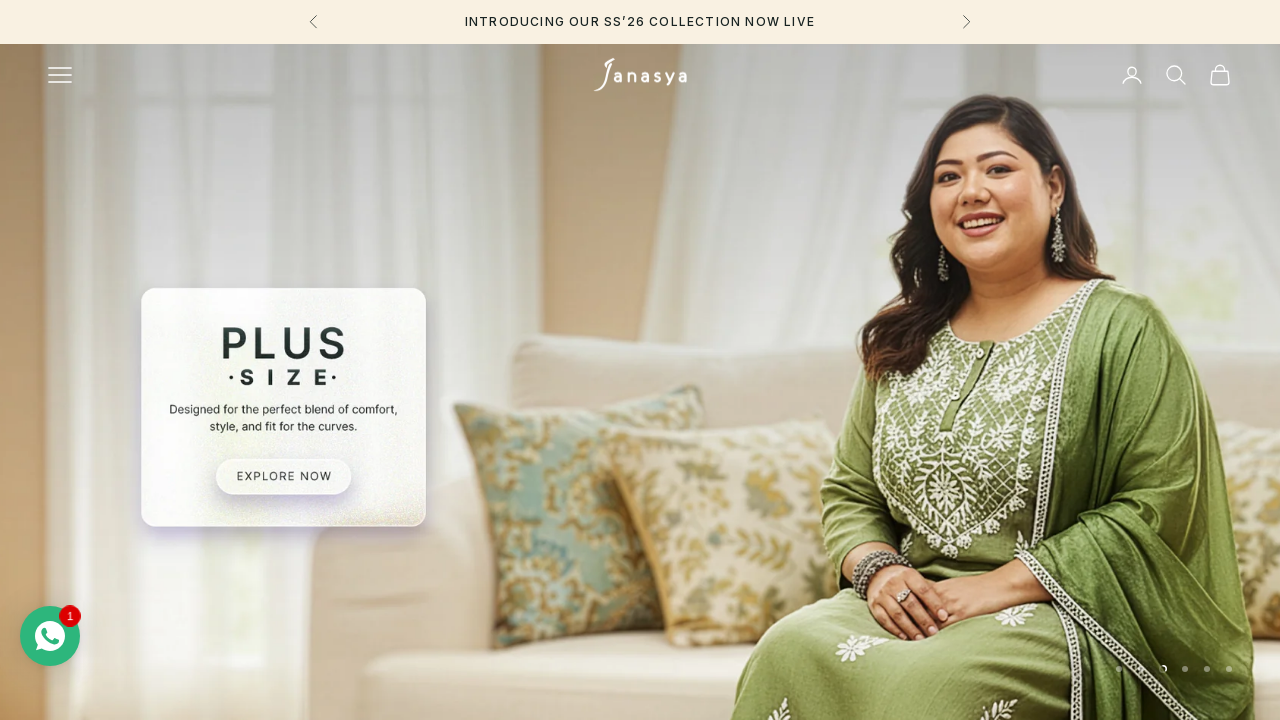

Retrieved href attribute from link
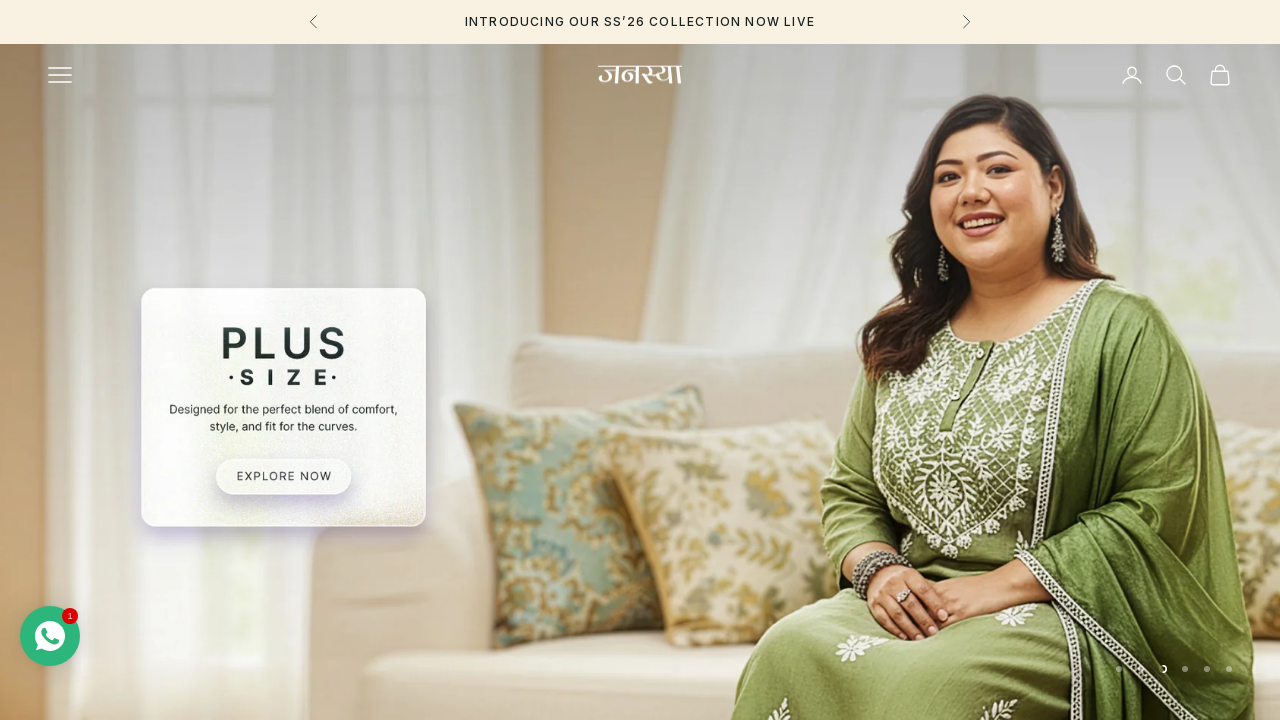

Retrieved inner text from link: 'Cotton Days'
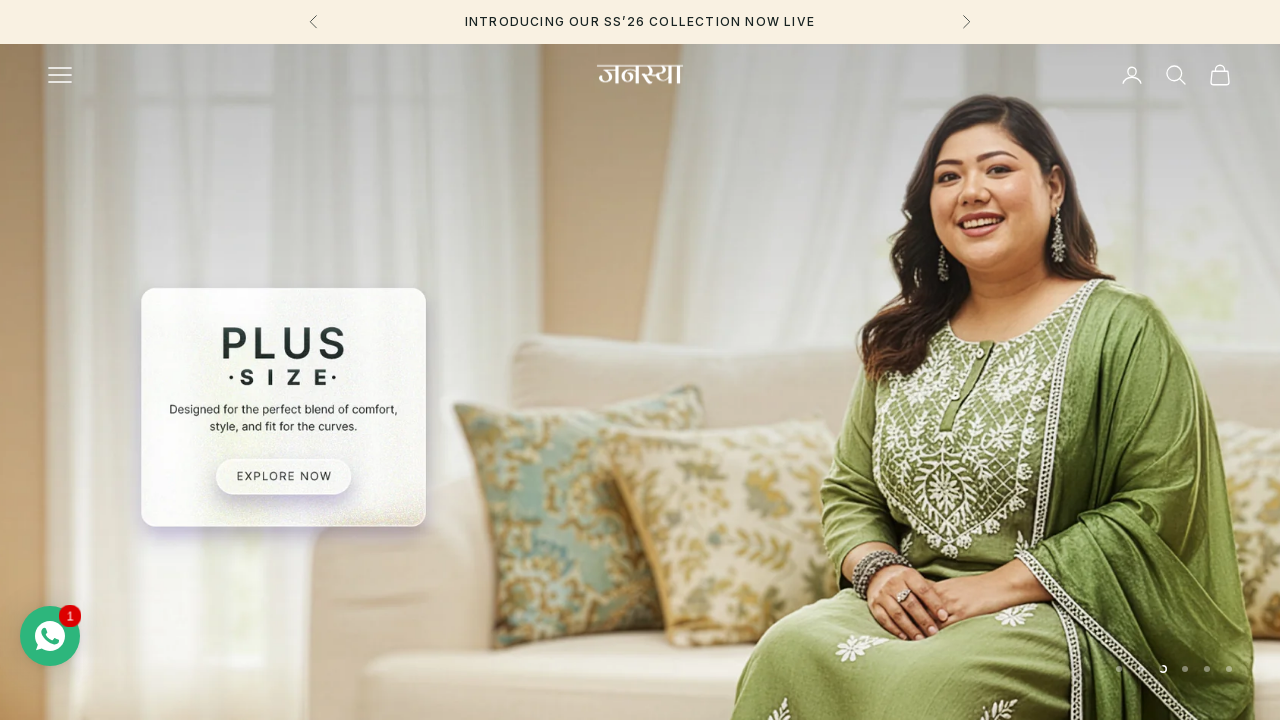

Retrieved href attribute from link
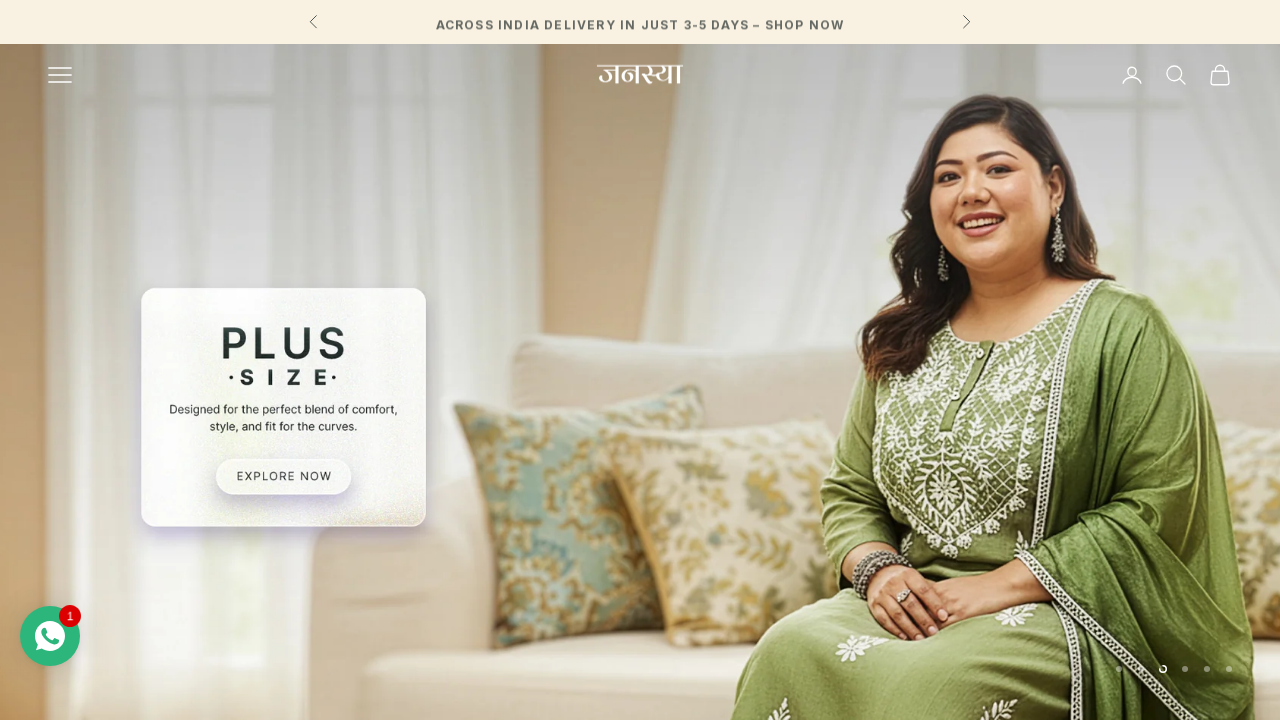

Retrieved inner text from link: 'Mehendi'
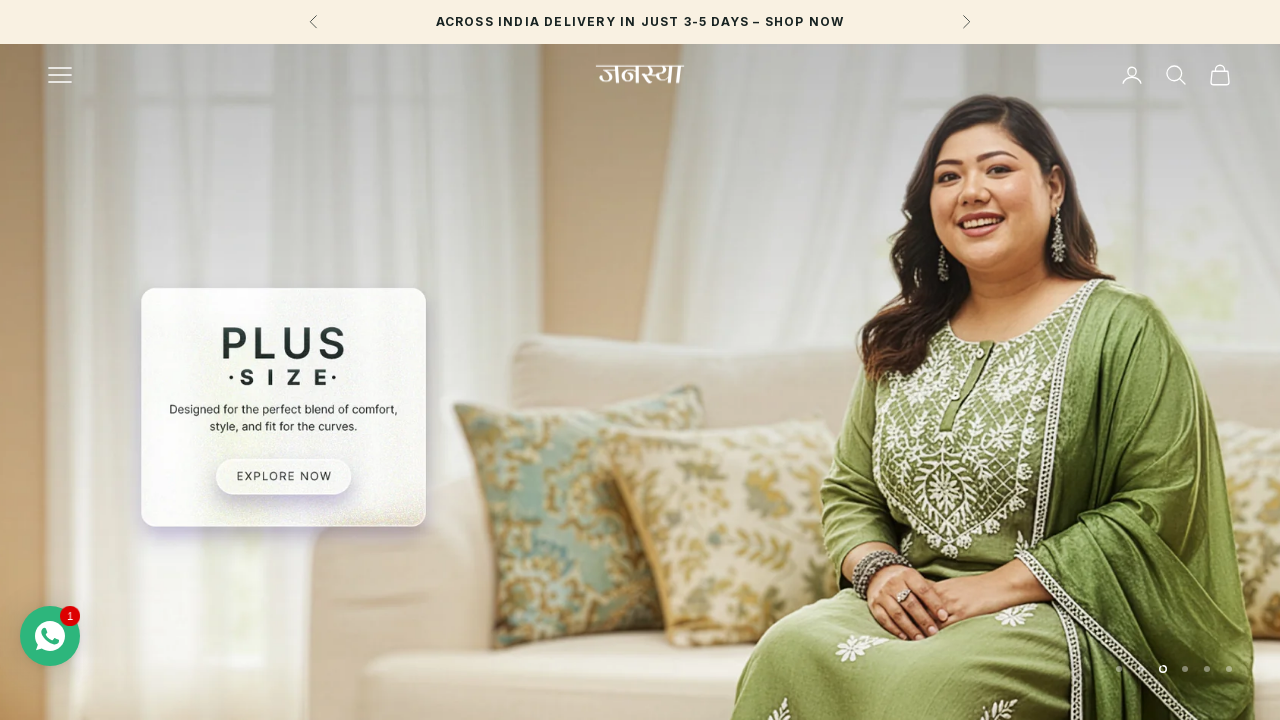

Retrieved href attribute from link
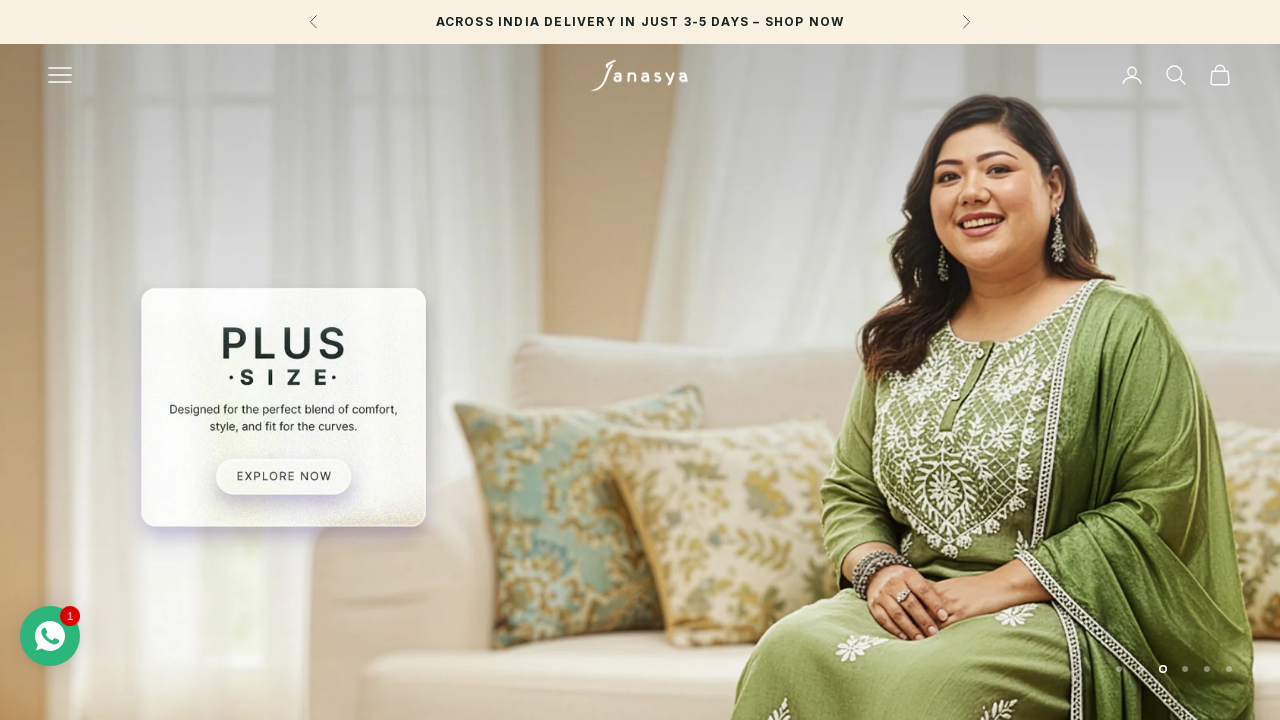

Retrieved inner text from link: 'Haldi'
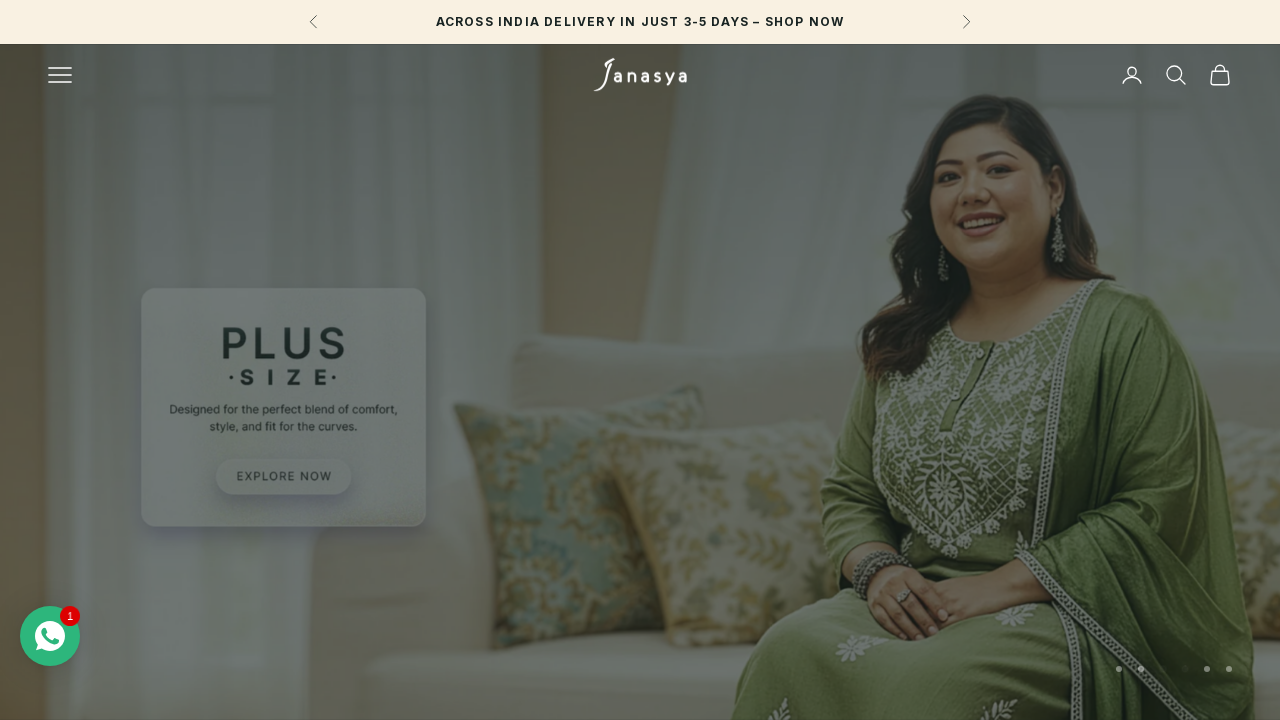

Retrieved href attribute from link
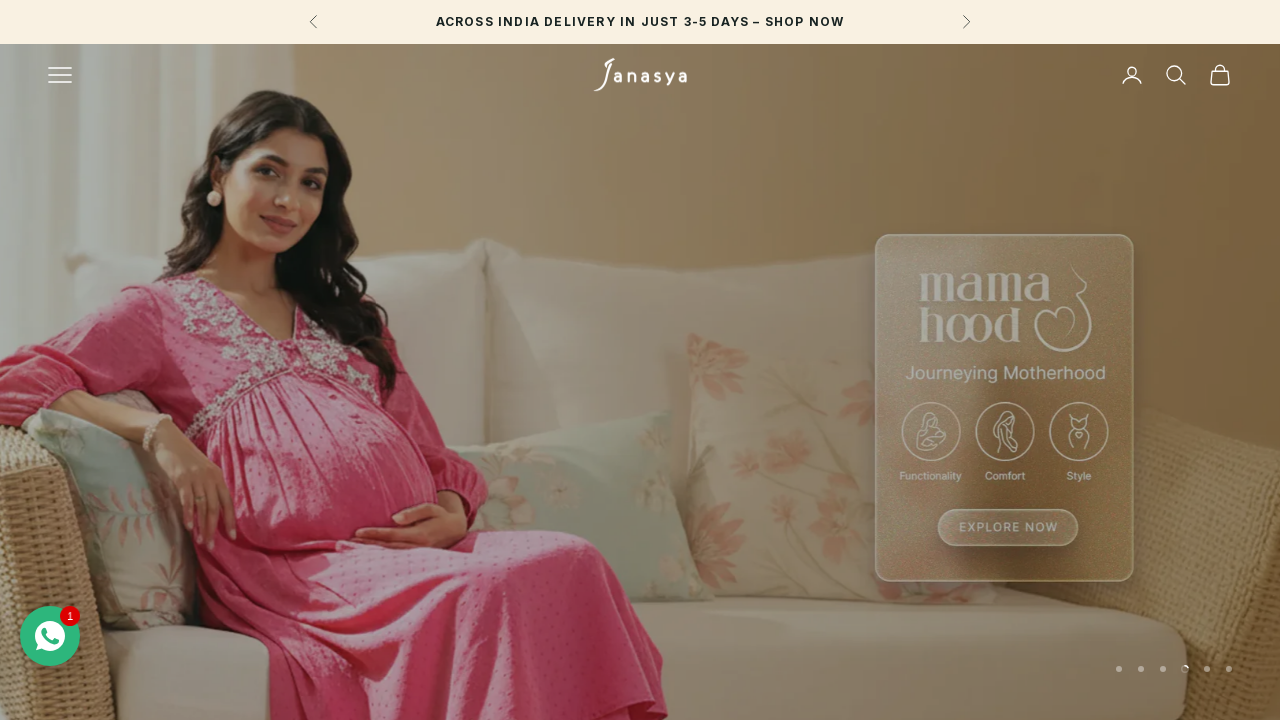

Retrieved inner text from link: 'Sangeet'
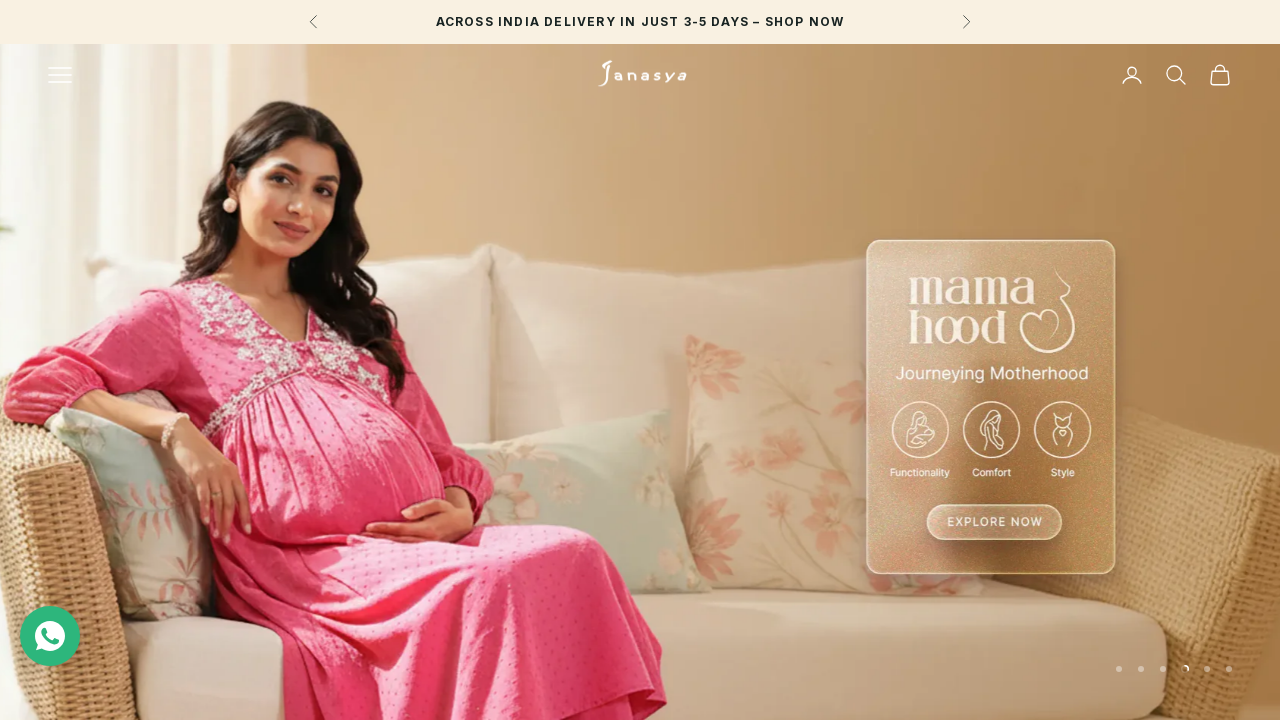

Retrieved href attribute from link
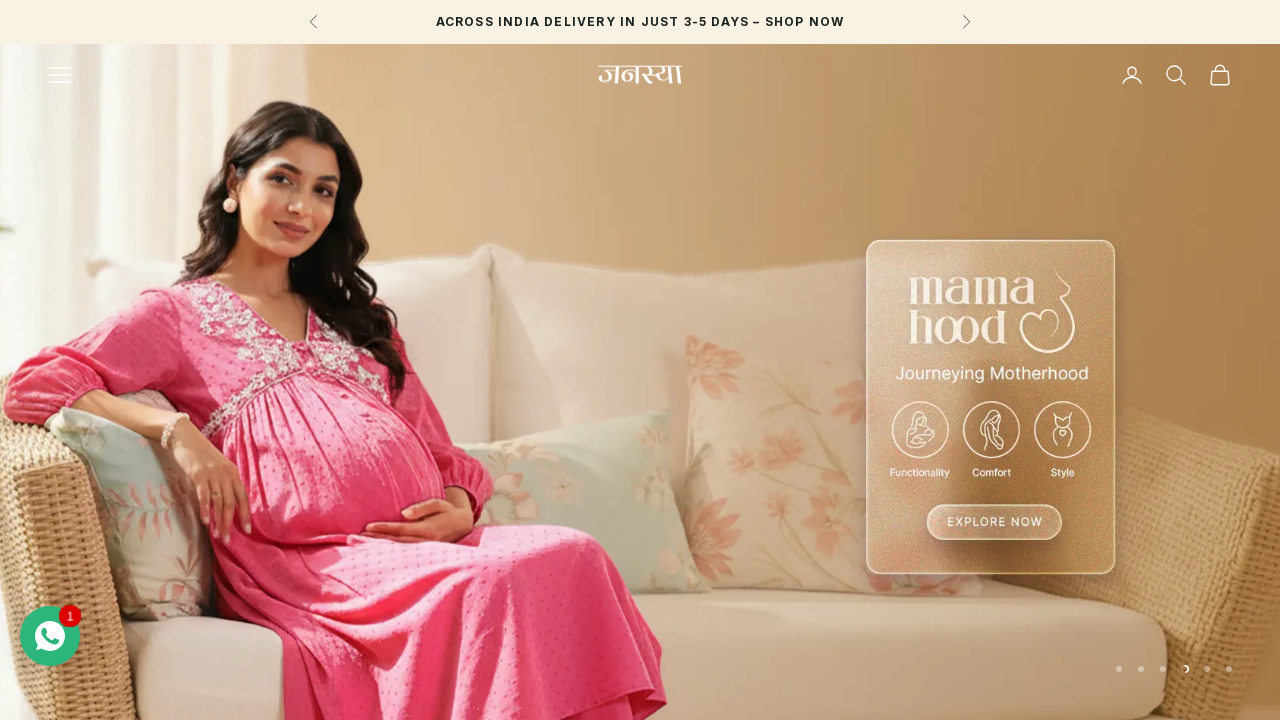

Retrieved inner text from link: 'The Shaadi Edit'
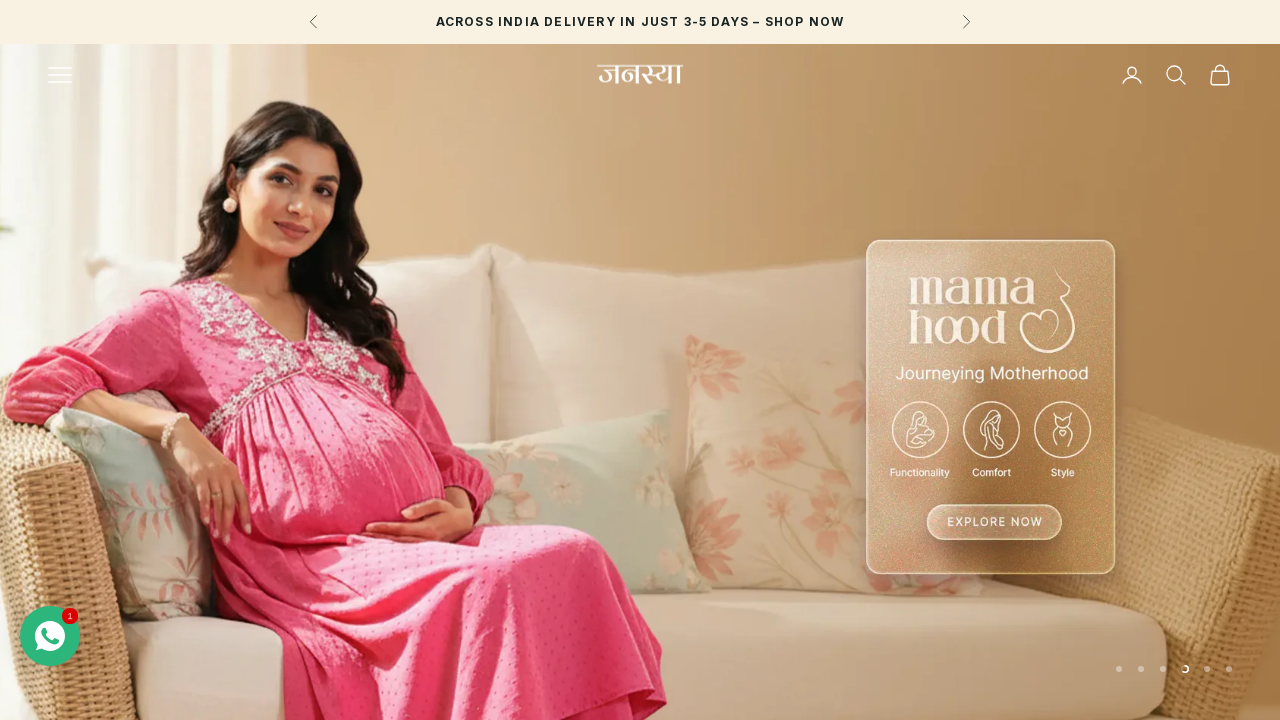

Retrieved href attribute from link
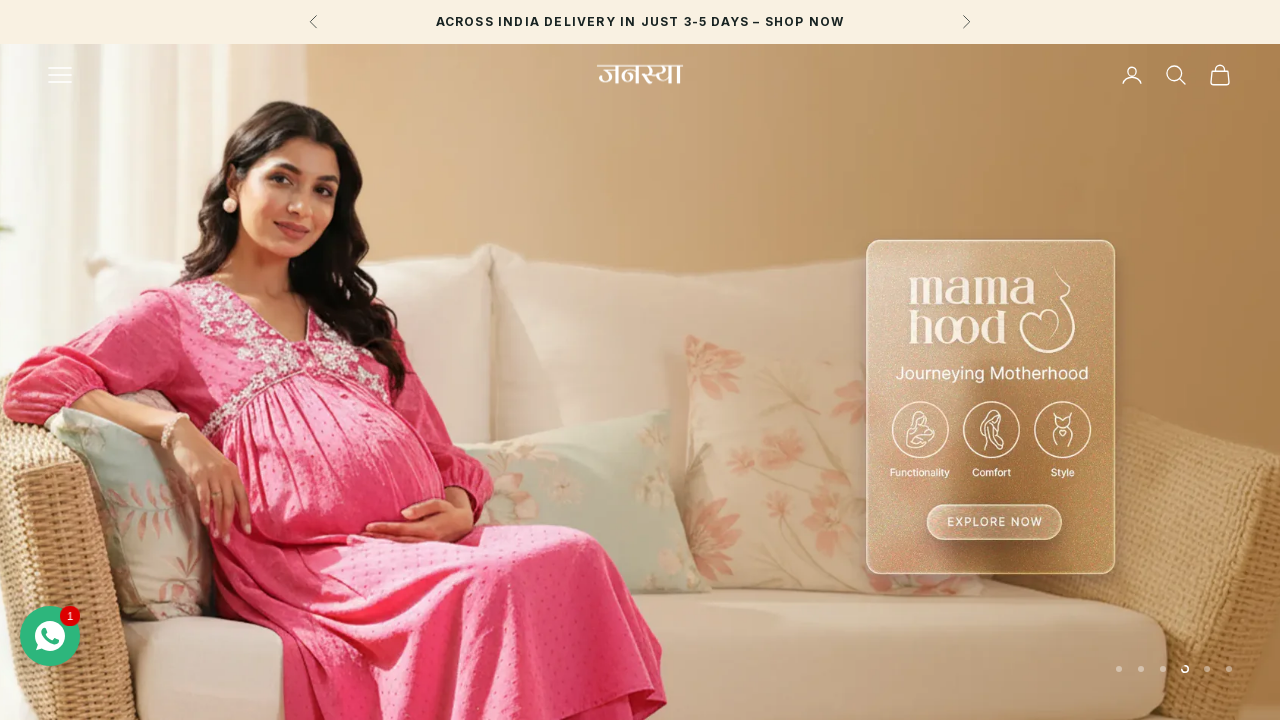

Retrieved inner text from link: 'Festive Collection'
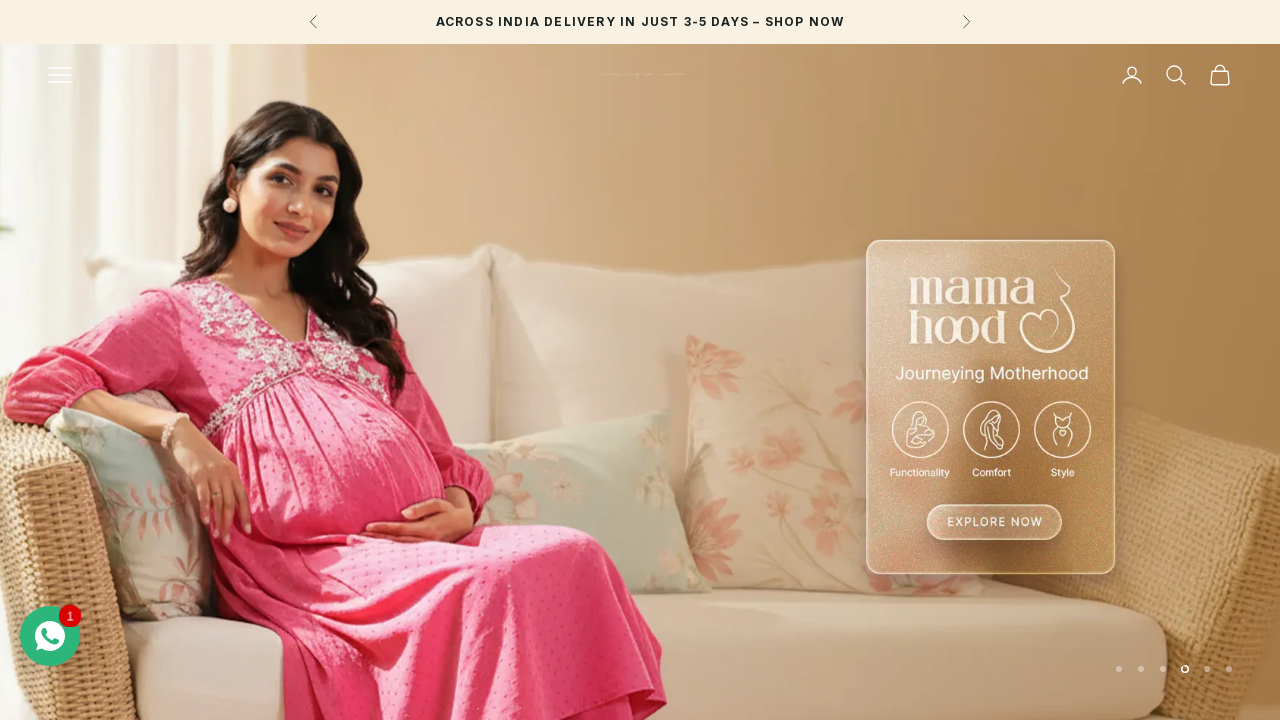

Retrieved href attribute from link
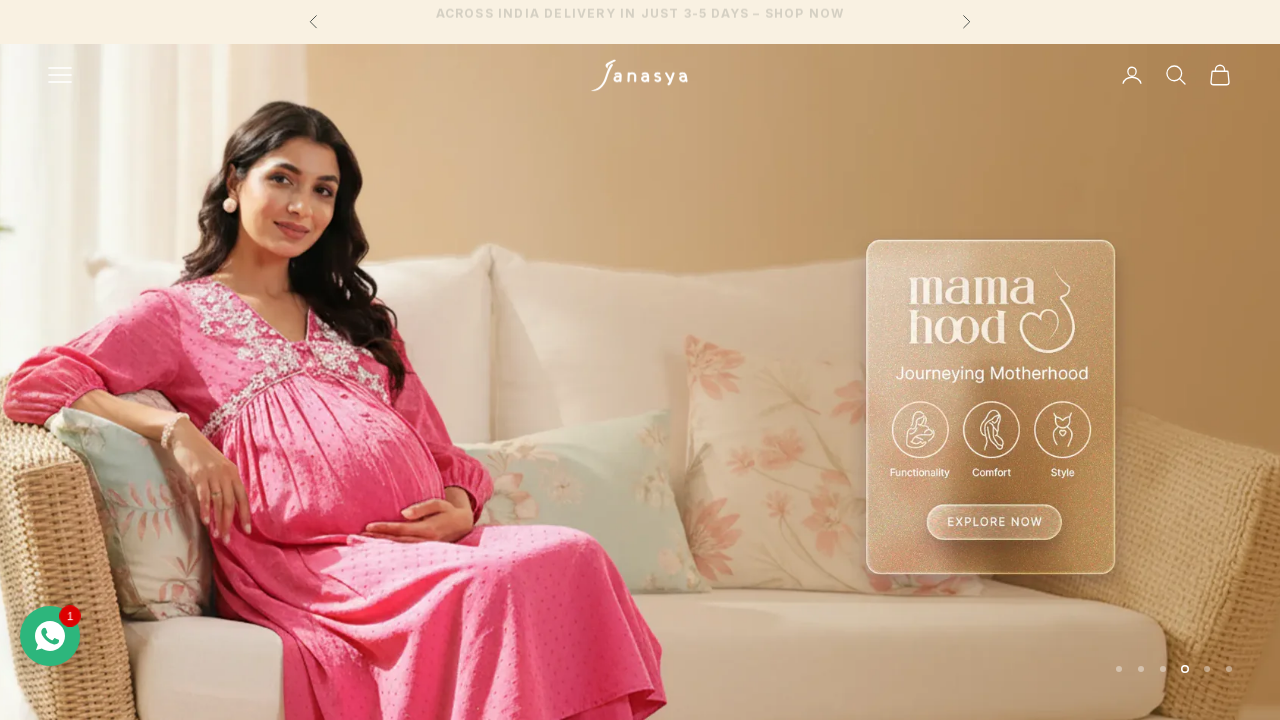

Retrieved inner text from link: 'Gifting'
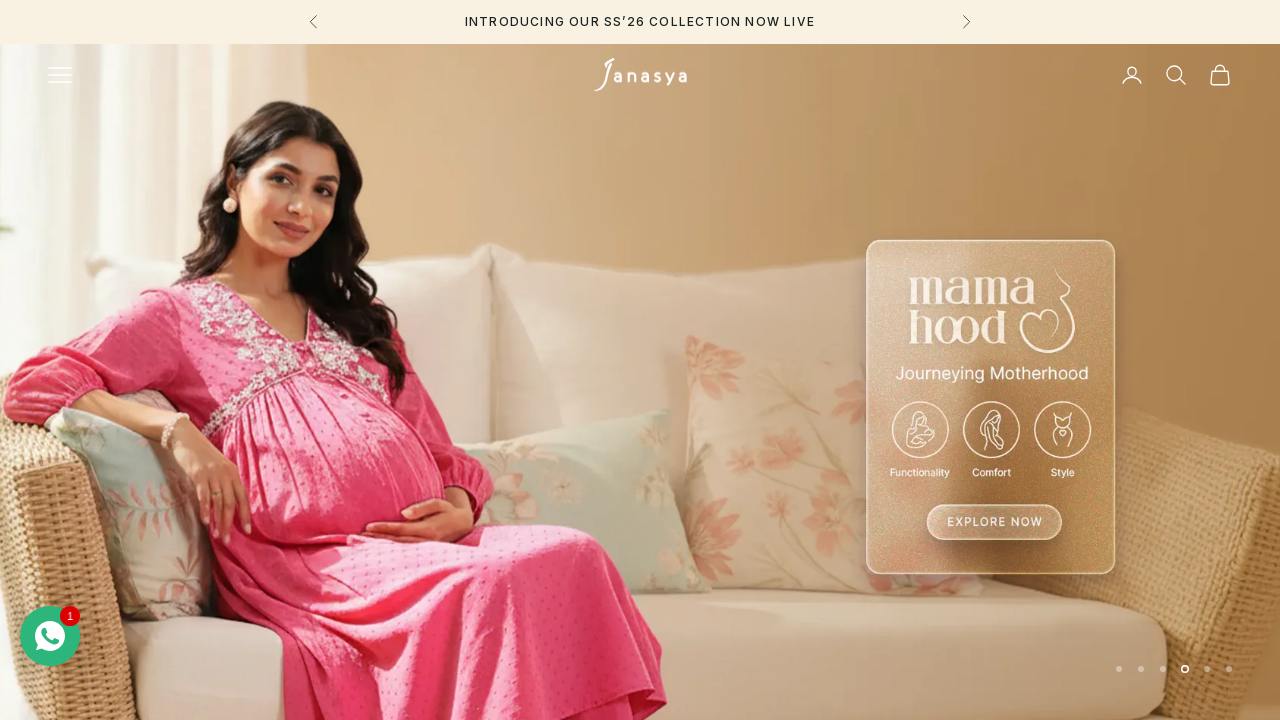

Retrieved href attribute from link
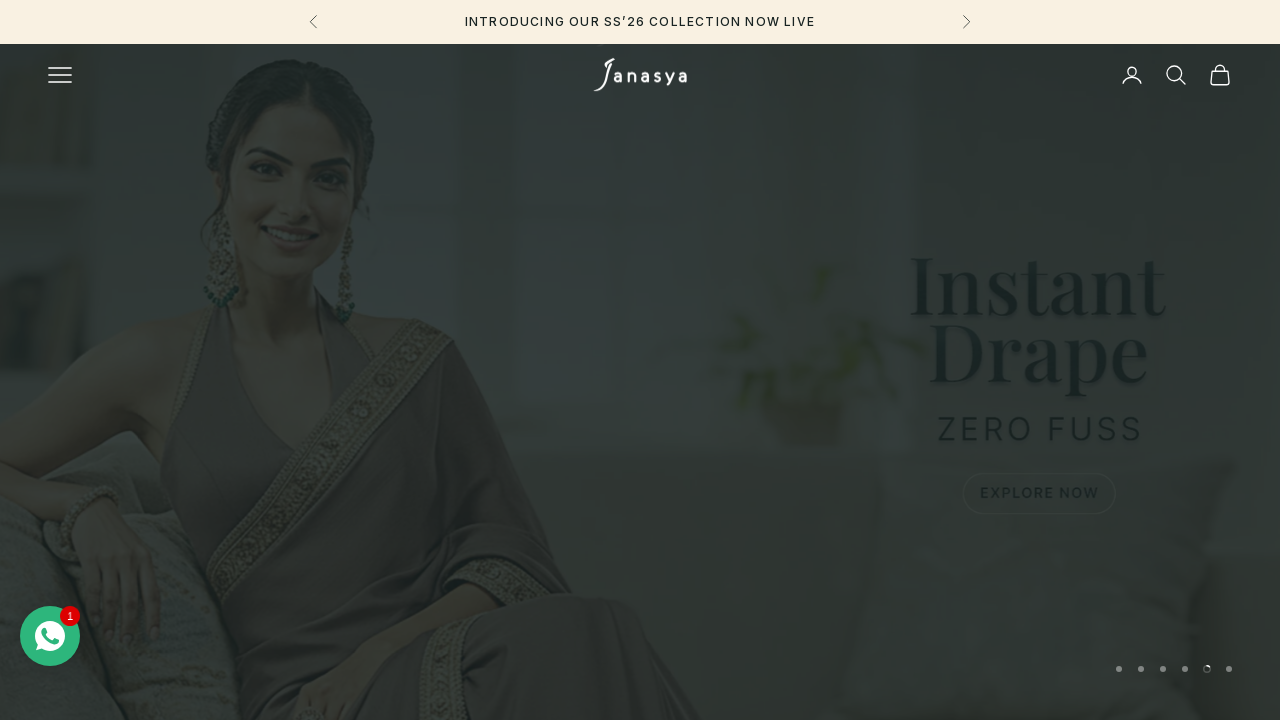

Retrieved inner text from link: 'A-Line Suit Set'
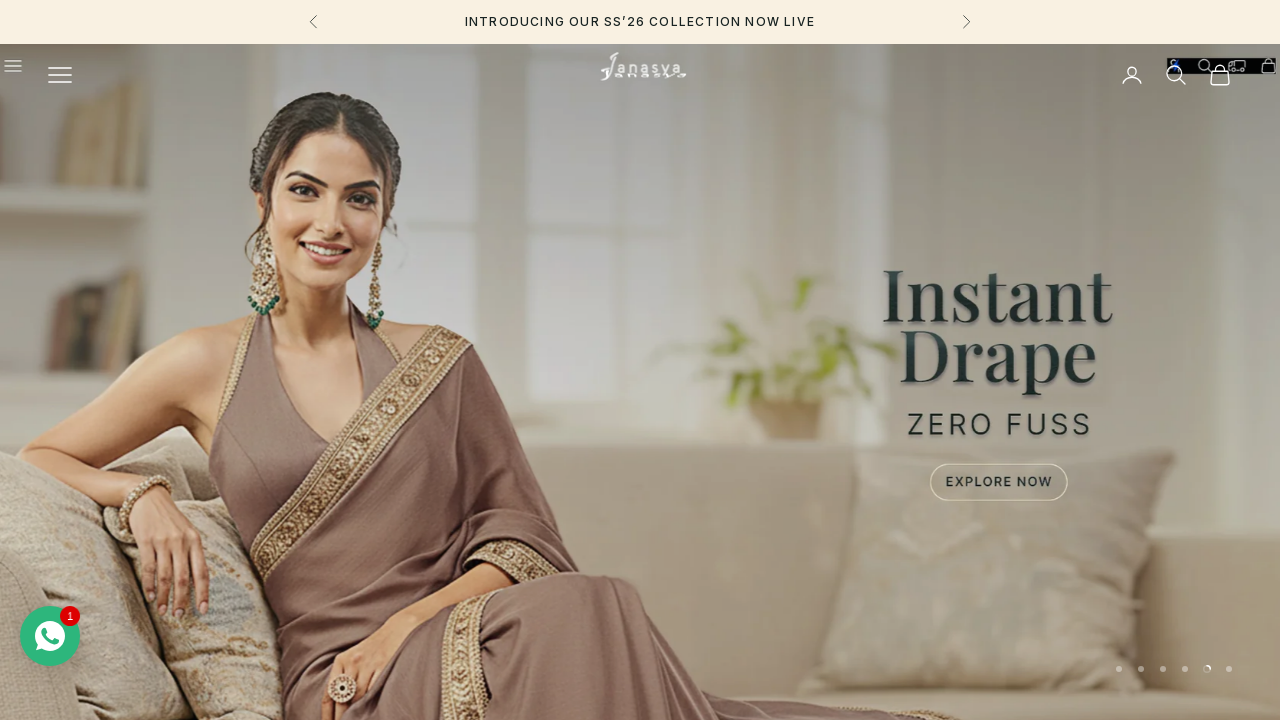

Retrieved href attribute from link
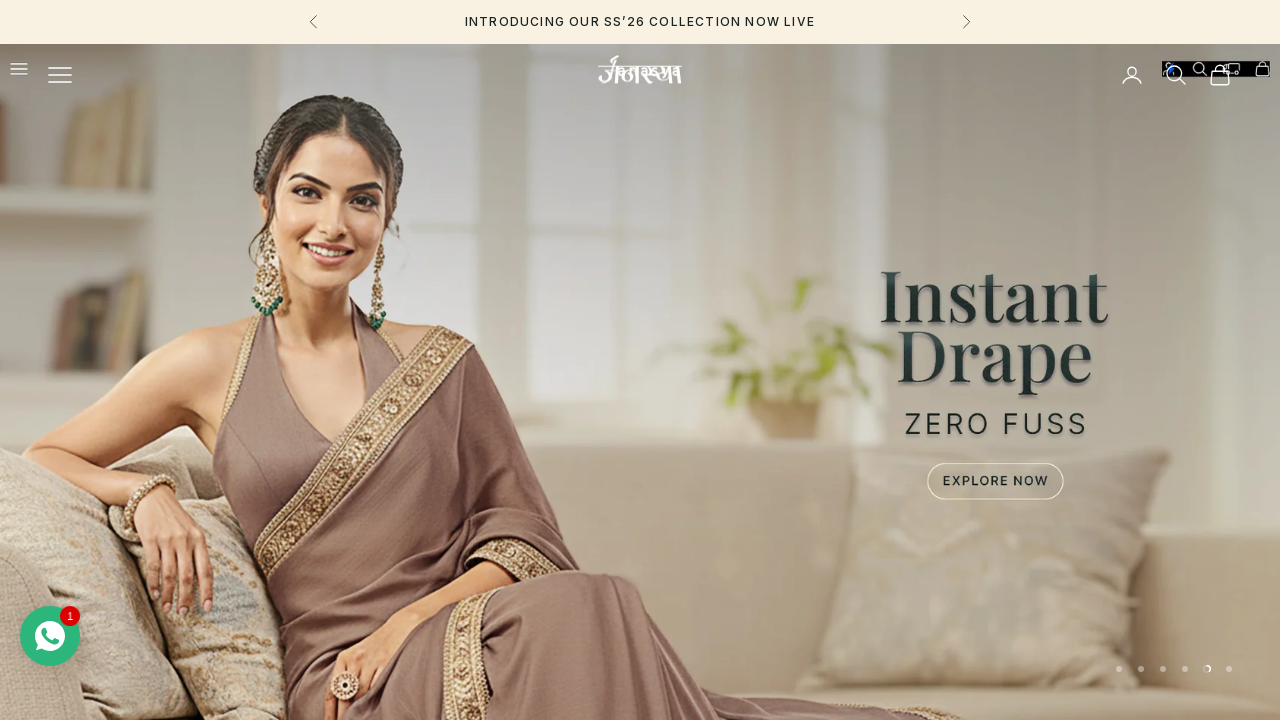

Retrieved inner text from link: 'Straight Suit Set'
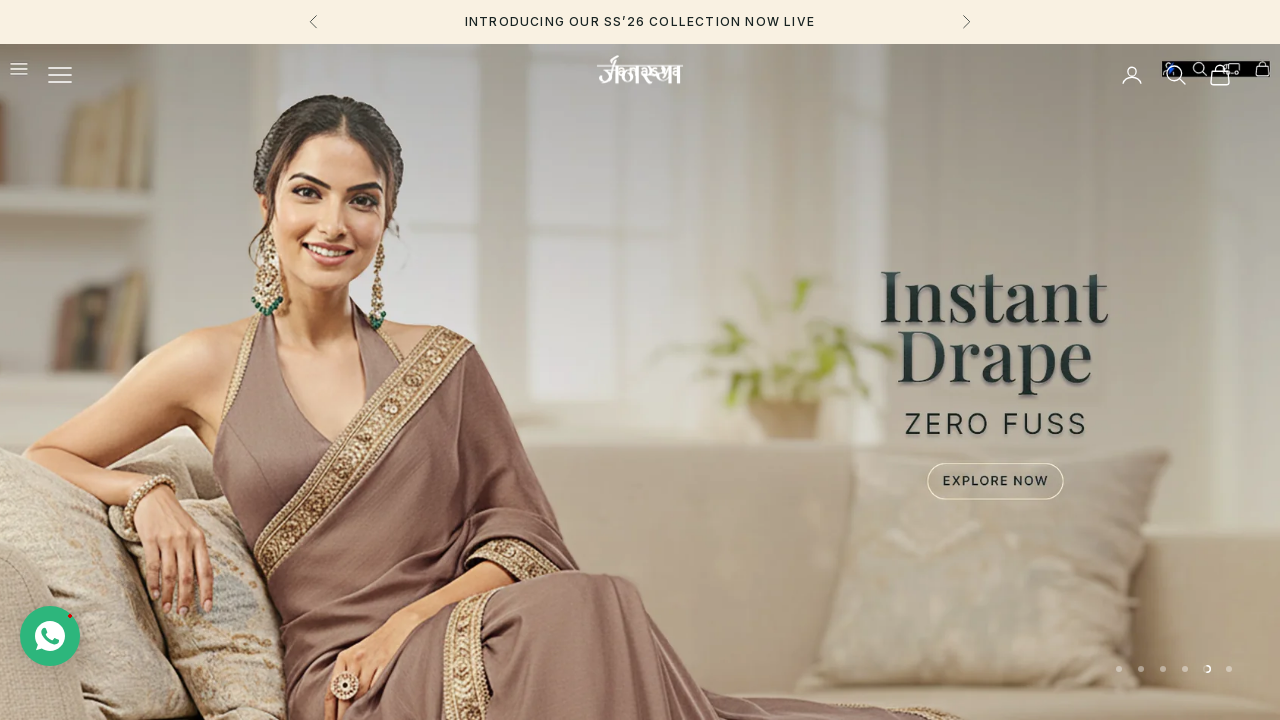

Retrieved href attribute from link
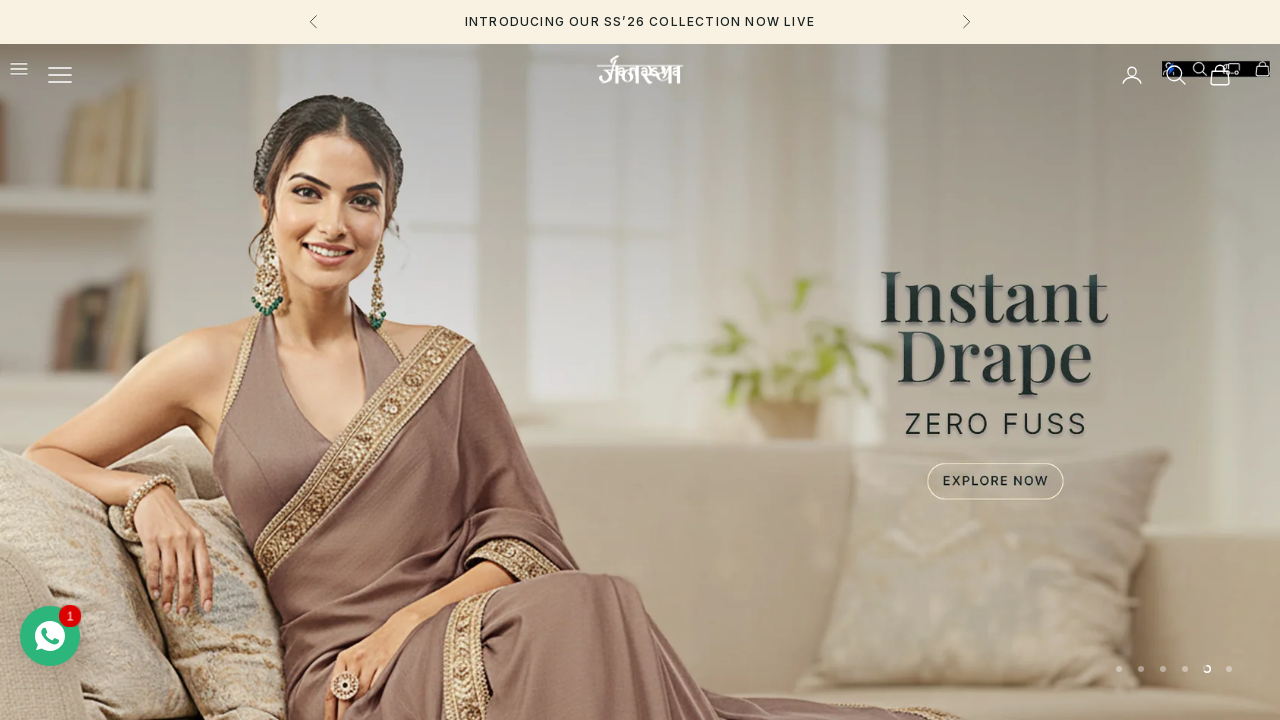

Retrieved inner text from link: 'Anarkali Suit Set'
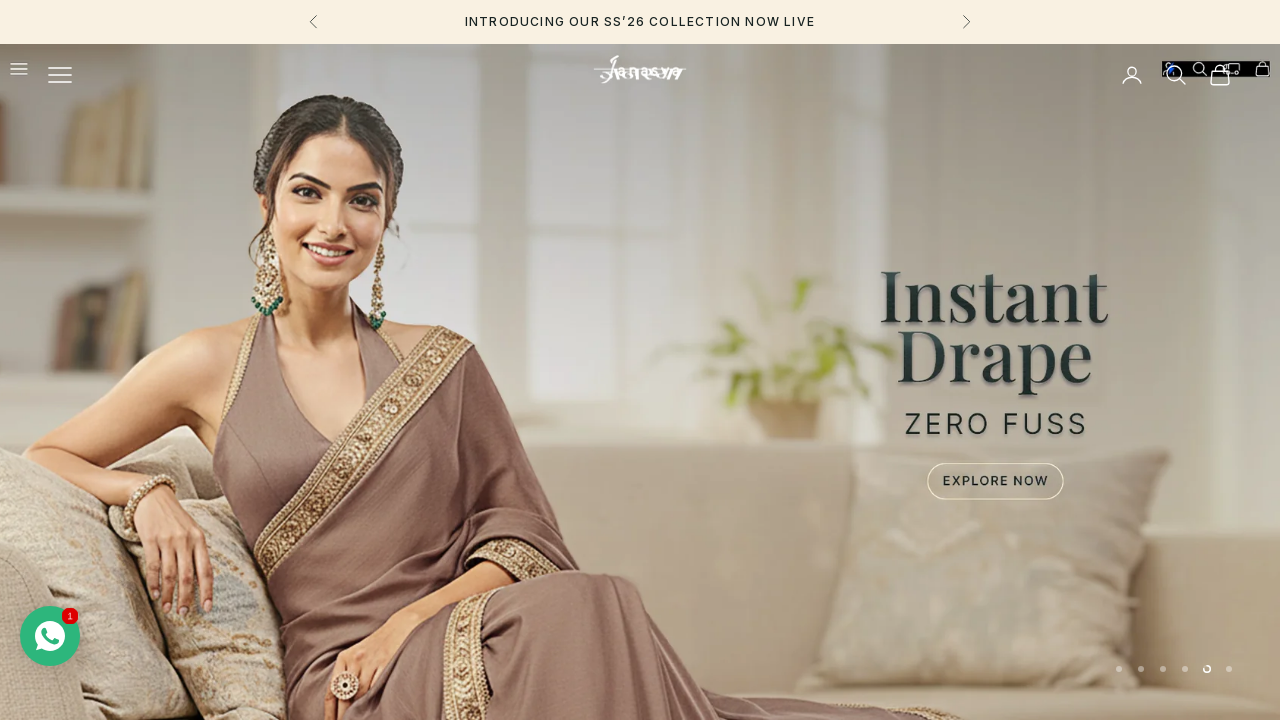

Retrieved href attribute from link
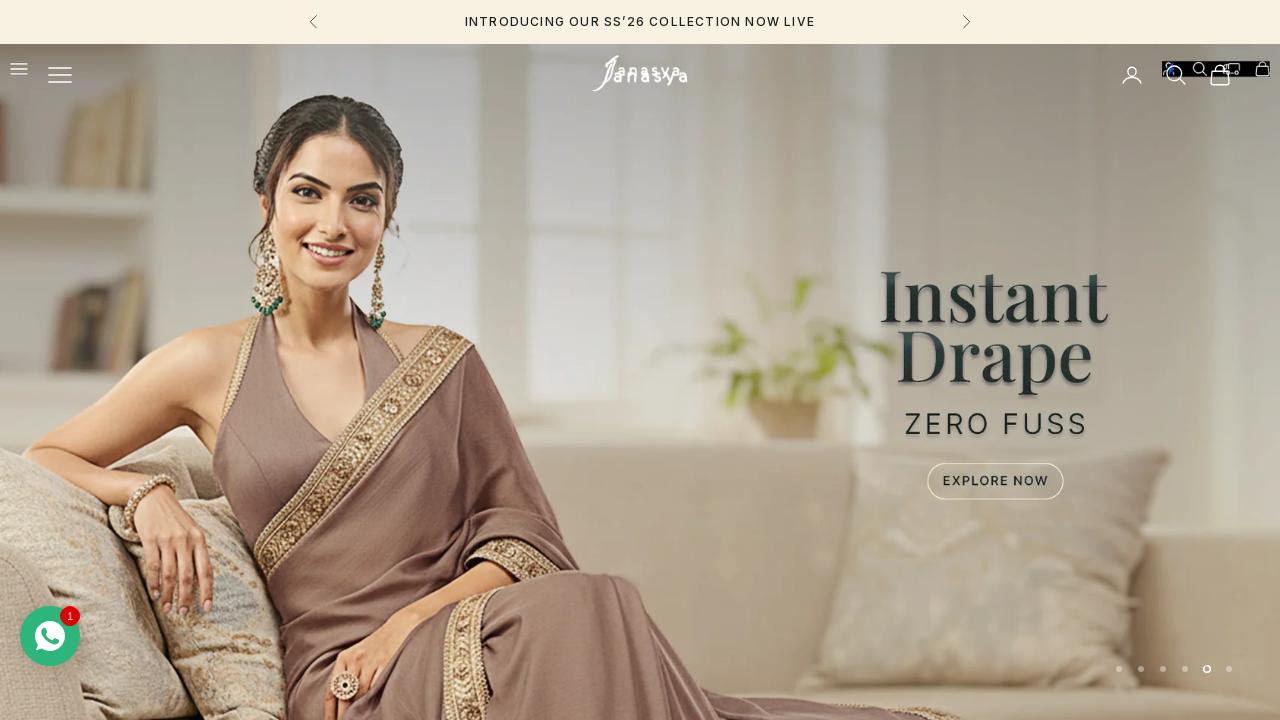

Retrieved inner text from link: 'Suit Palazzo Set'
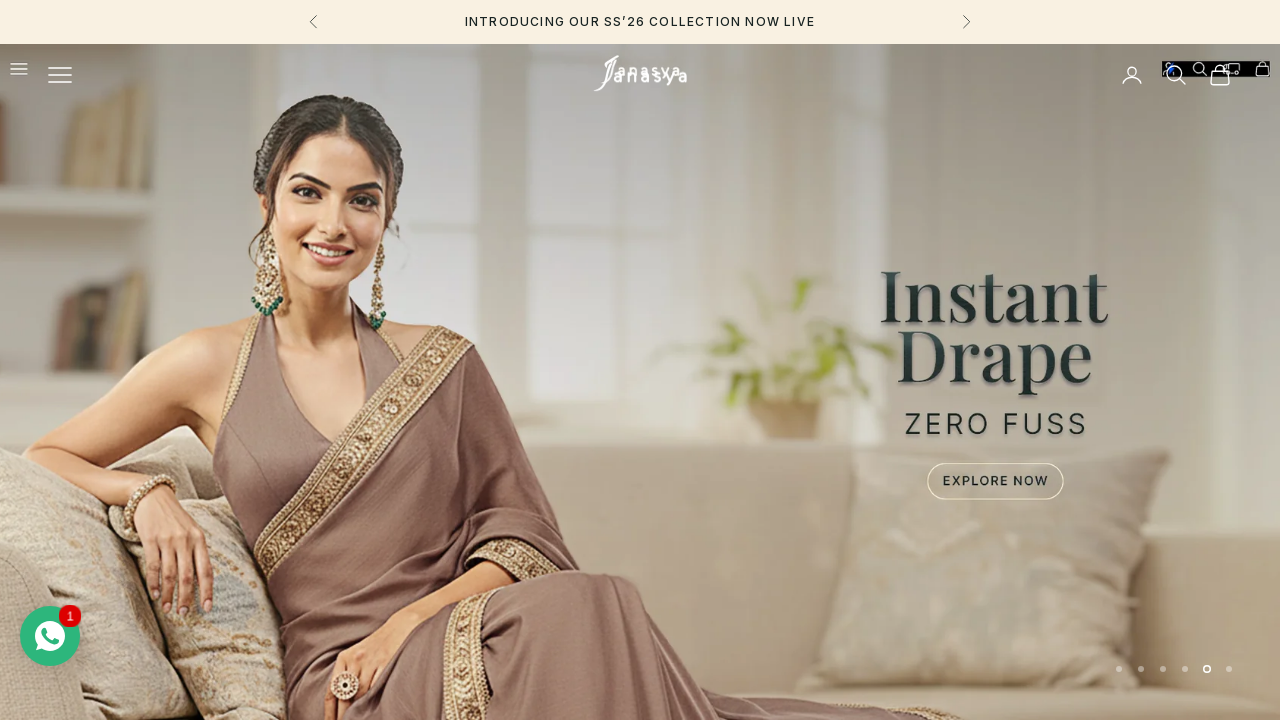

Retrieved href attribute from link
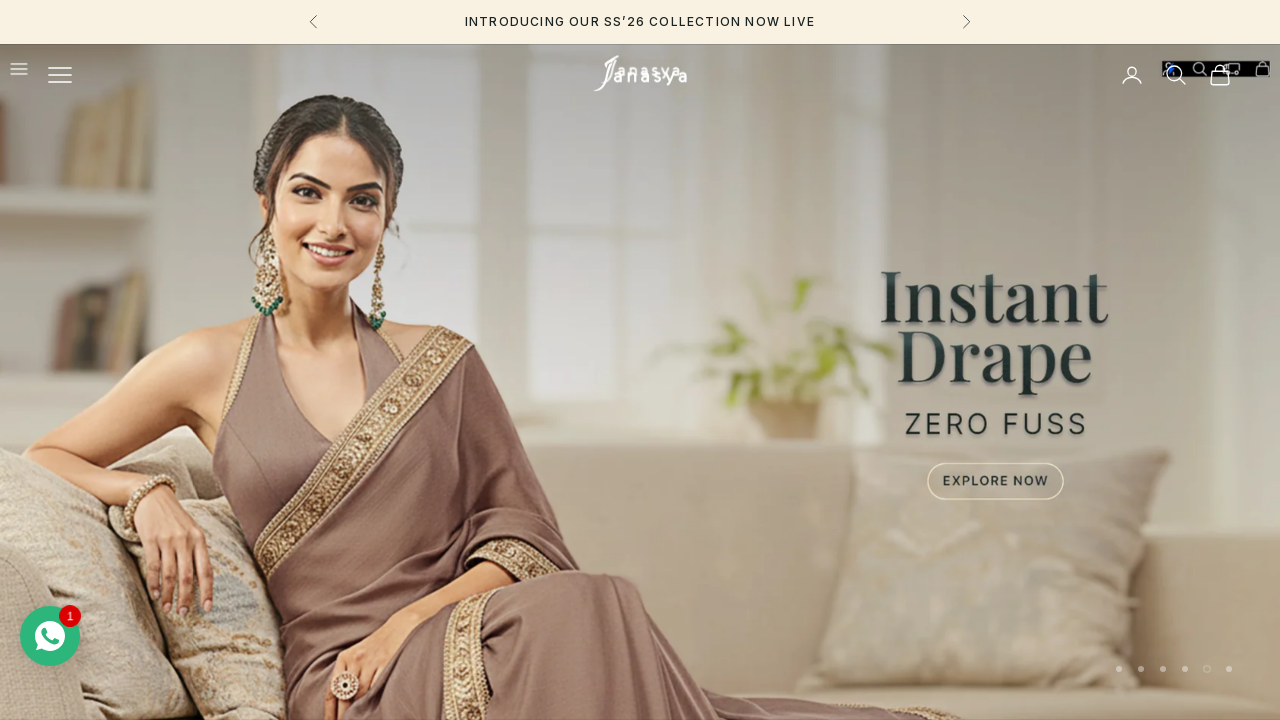

Retrieved inner text from link: 'Suit Pant Set'
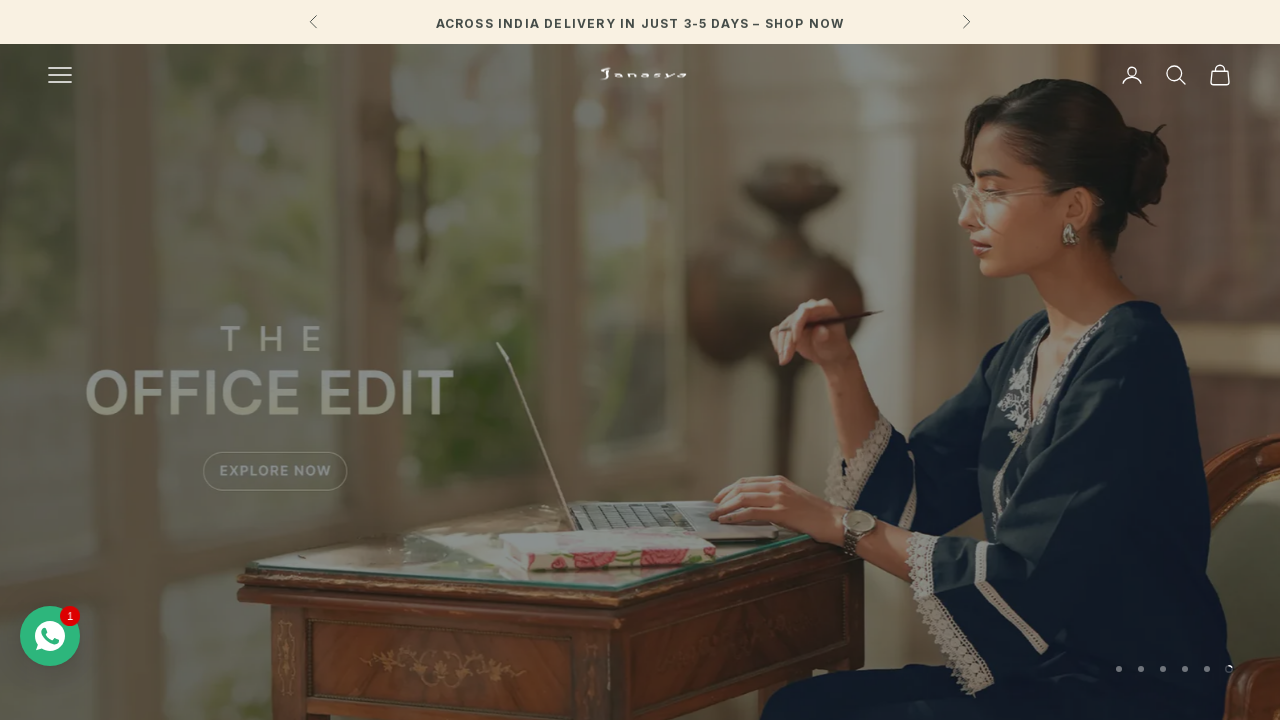

Retrieved href attribute from link
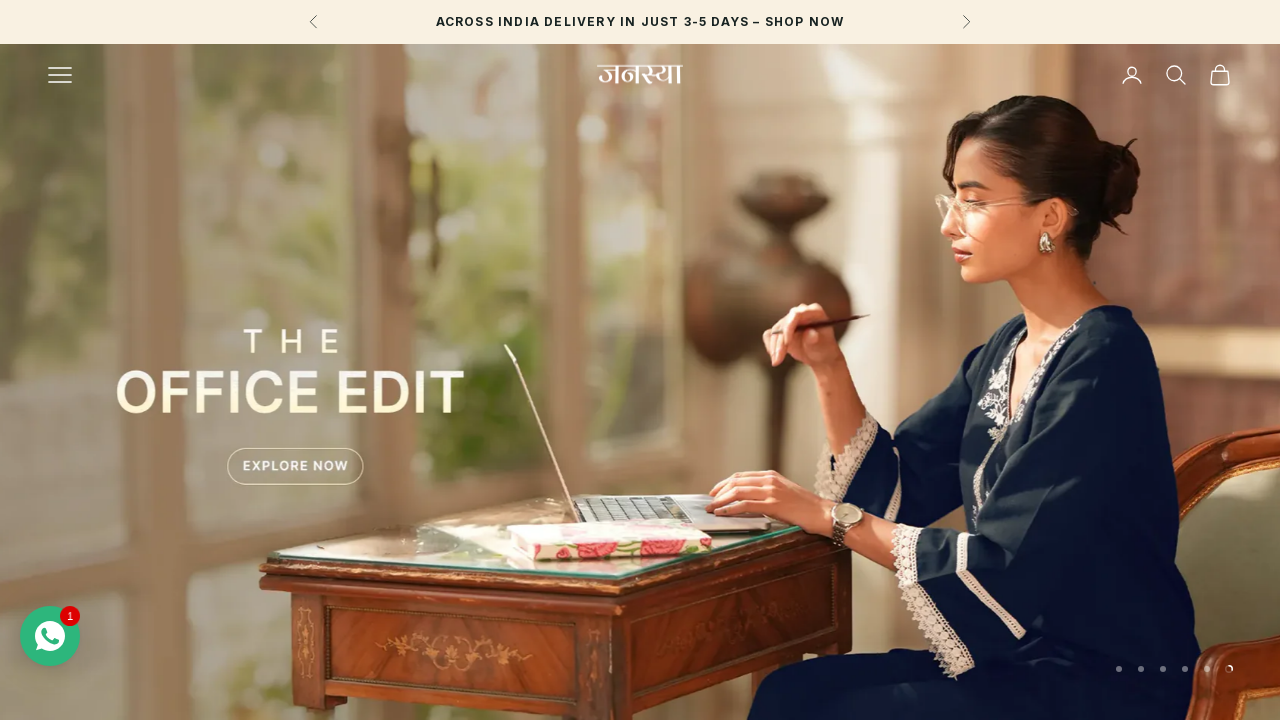

Retrieved inner text from link: 'Sharara Suit set'
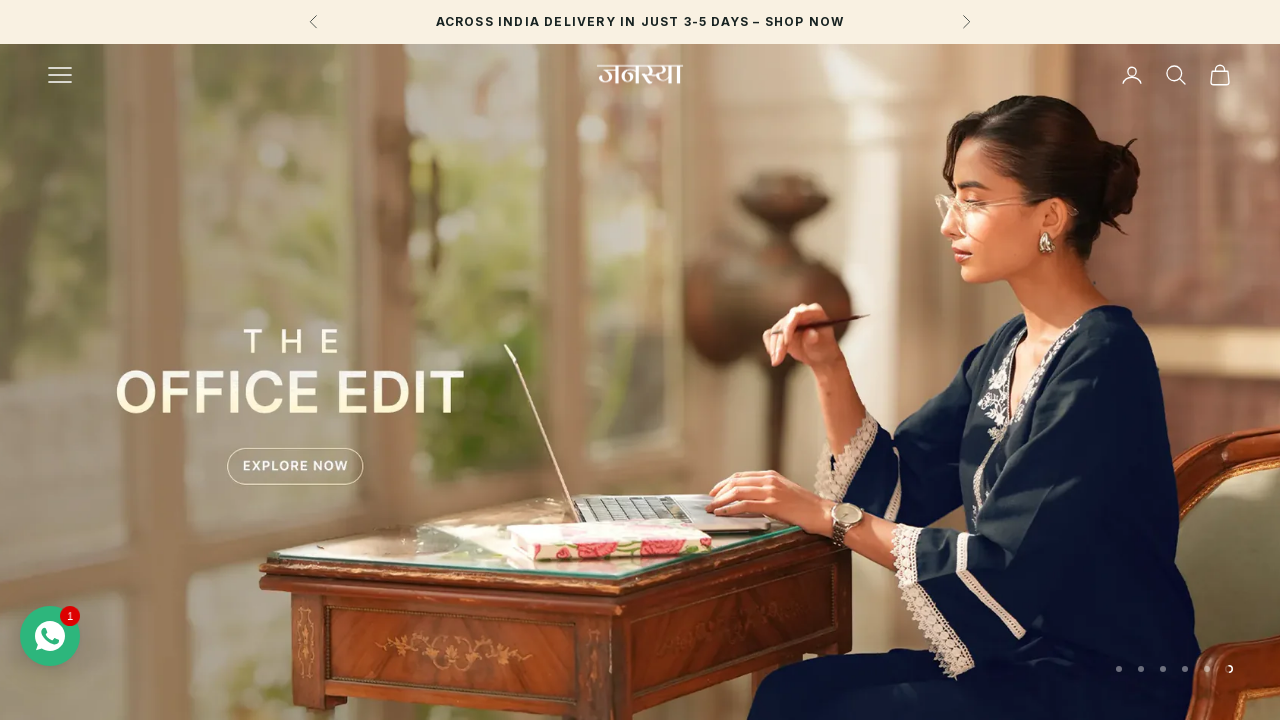

Retrieved href attribute from link
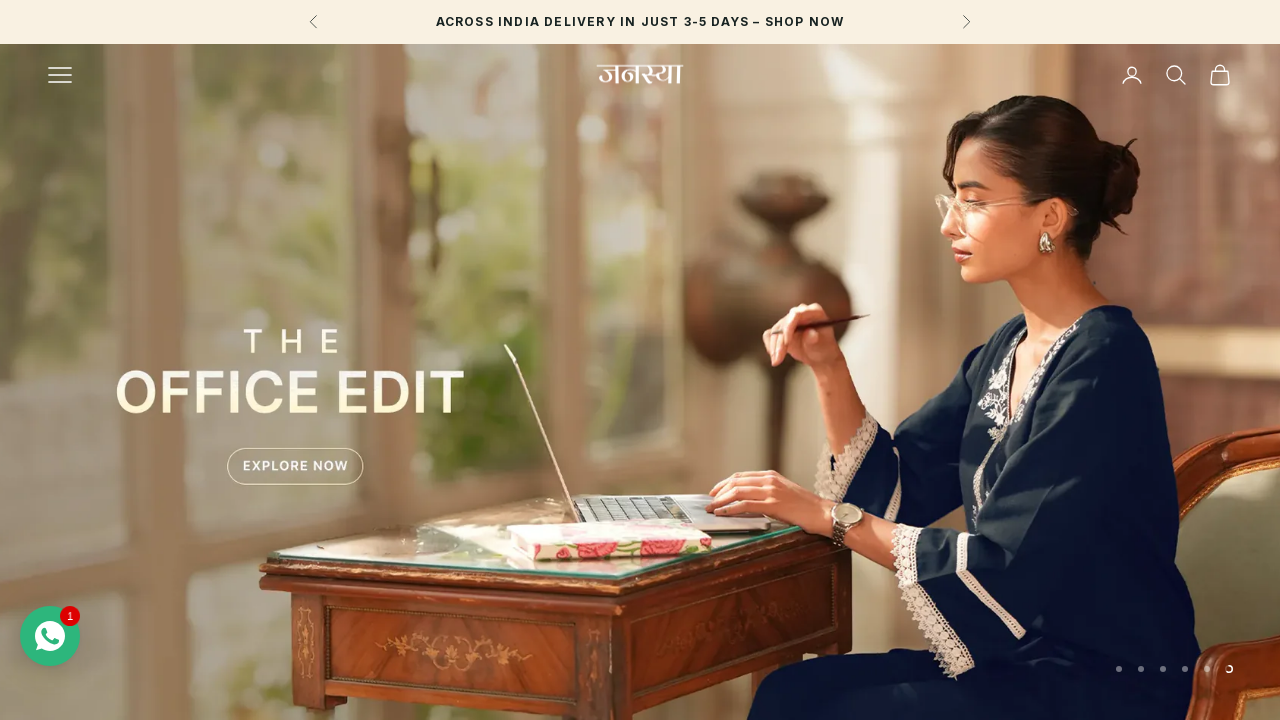

Retrieved inner text from link: 'A-Line Kurta Set'
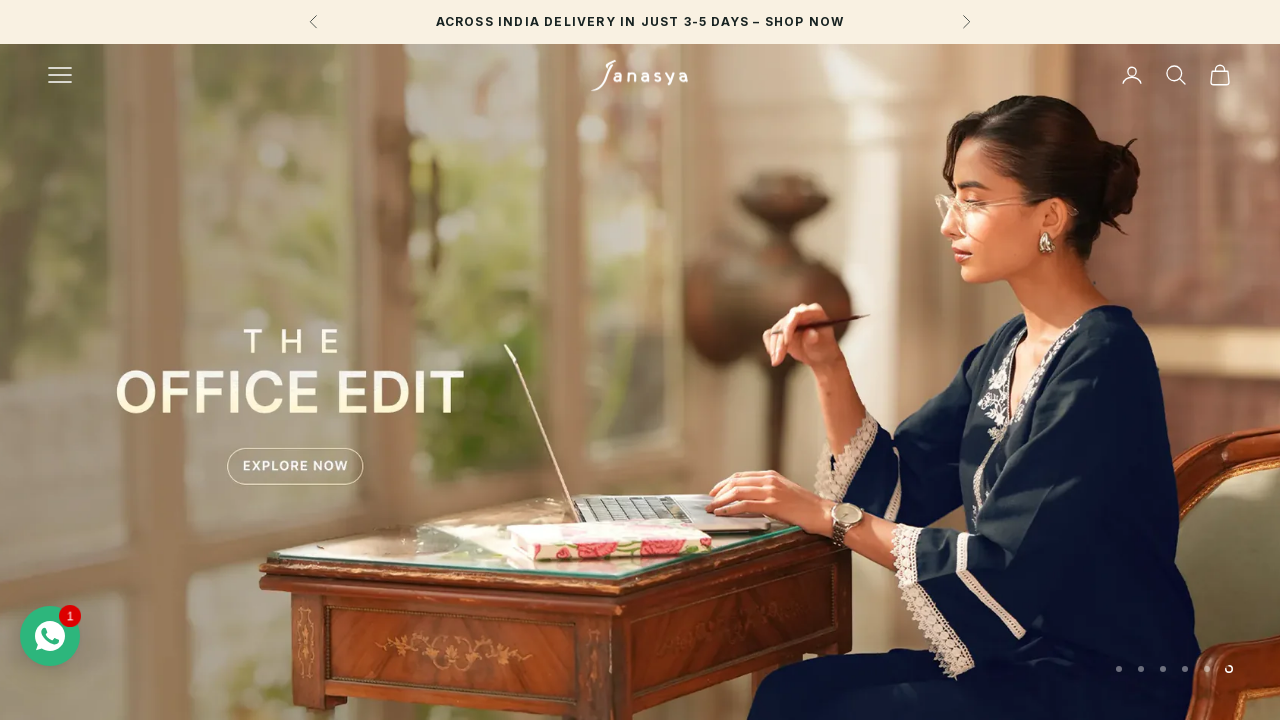

Retrieved href attribute from link
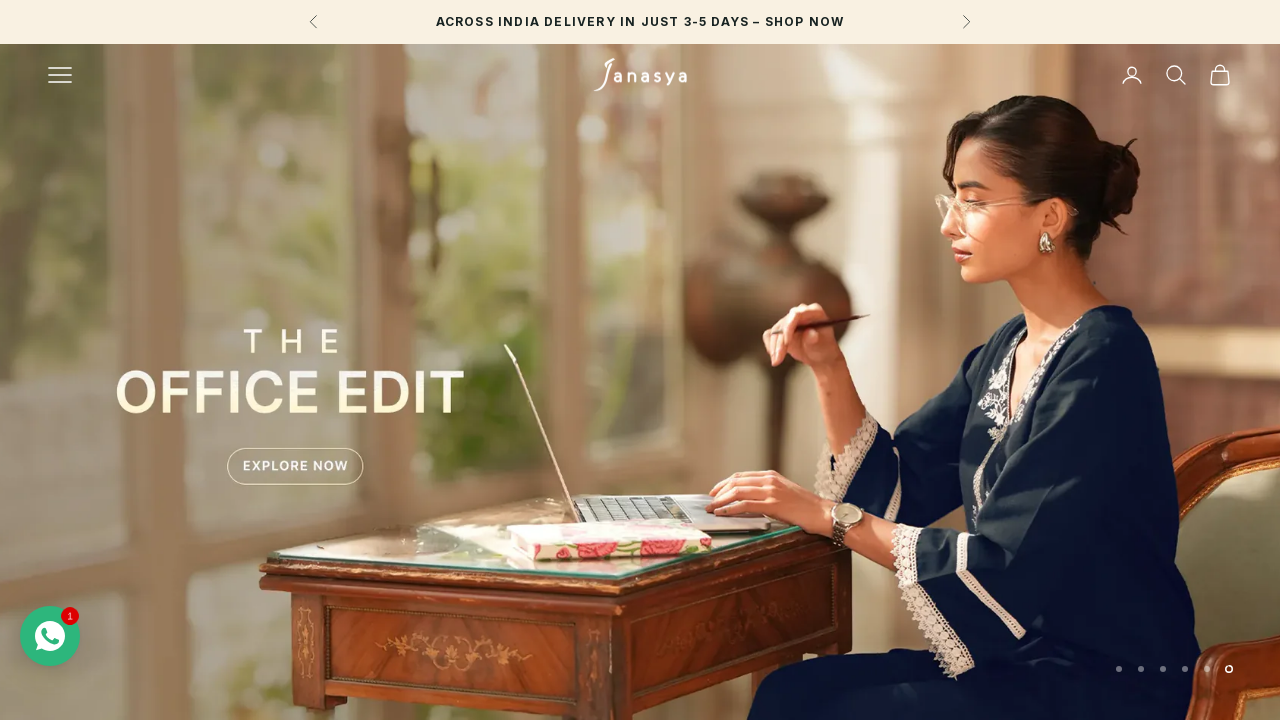

Retrieved inner text from link: 'Kurta Pant Set'
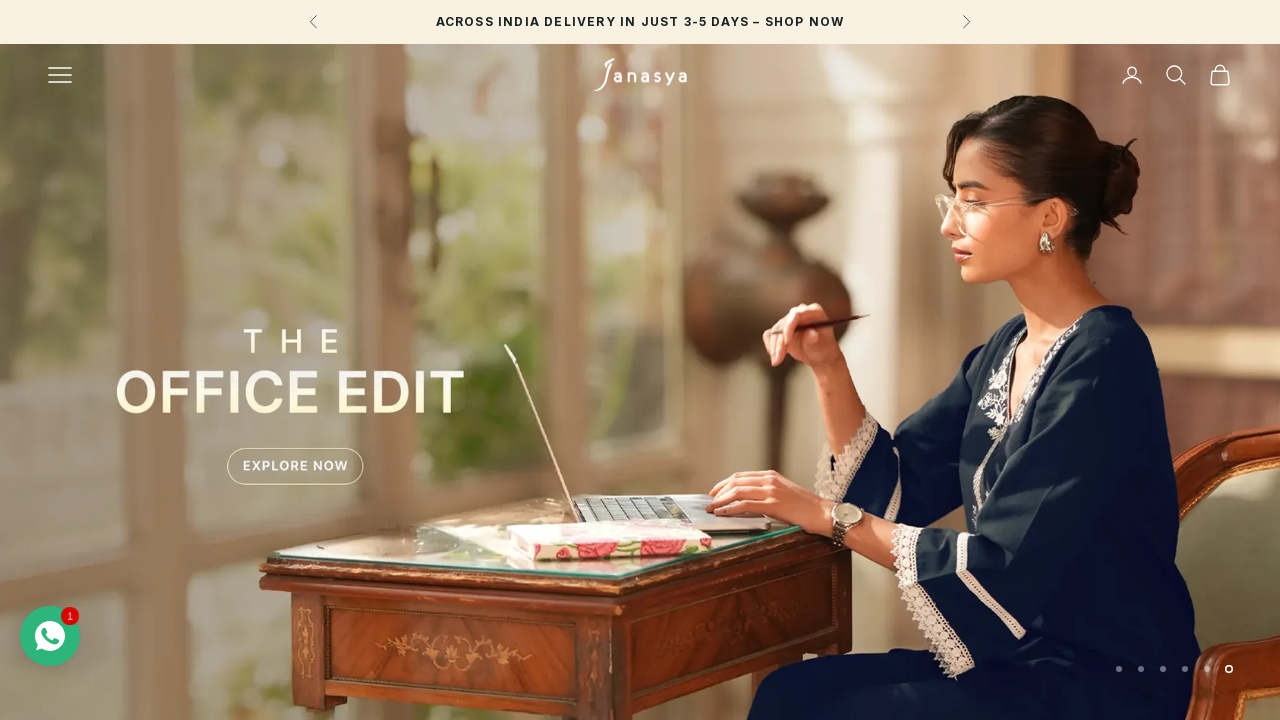

Retrieved href attribute from link
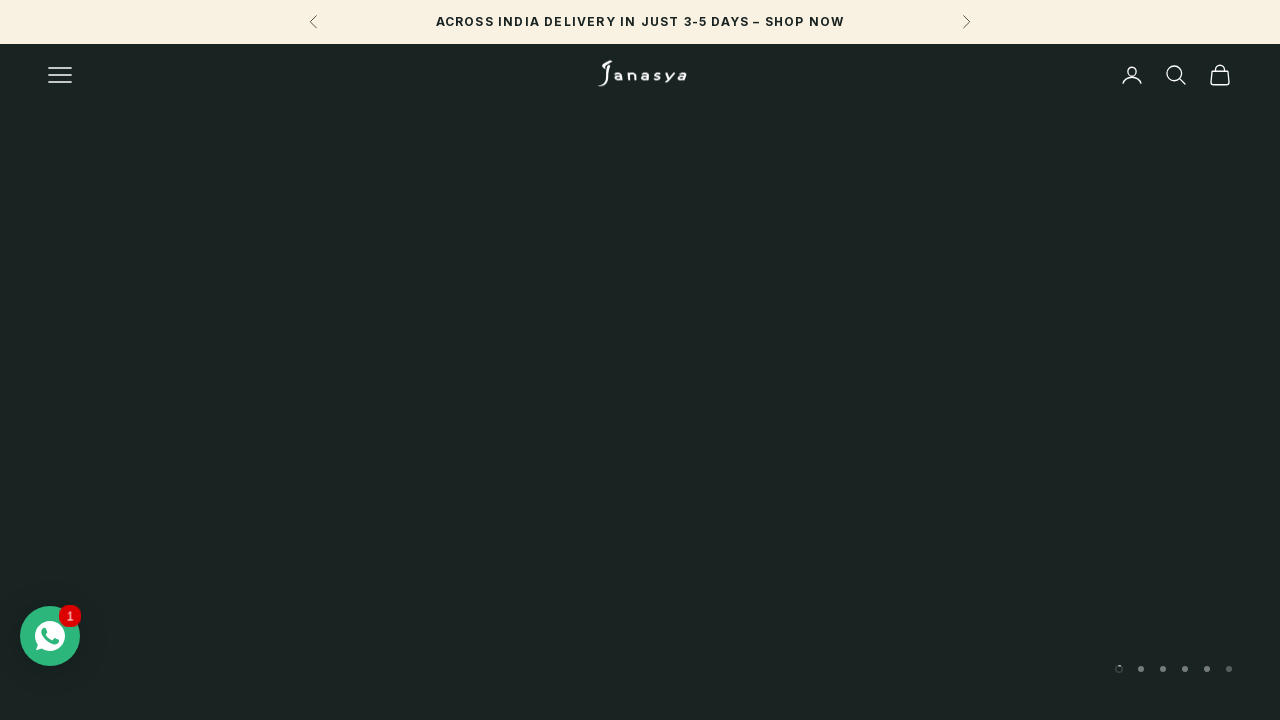

Retrieved inner text from link: 'Straight Kurta Set'
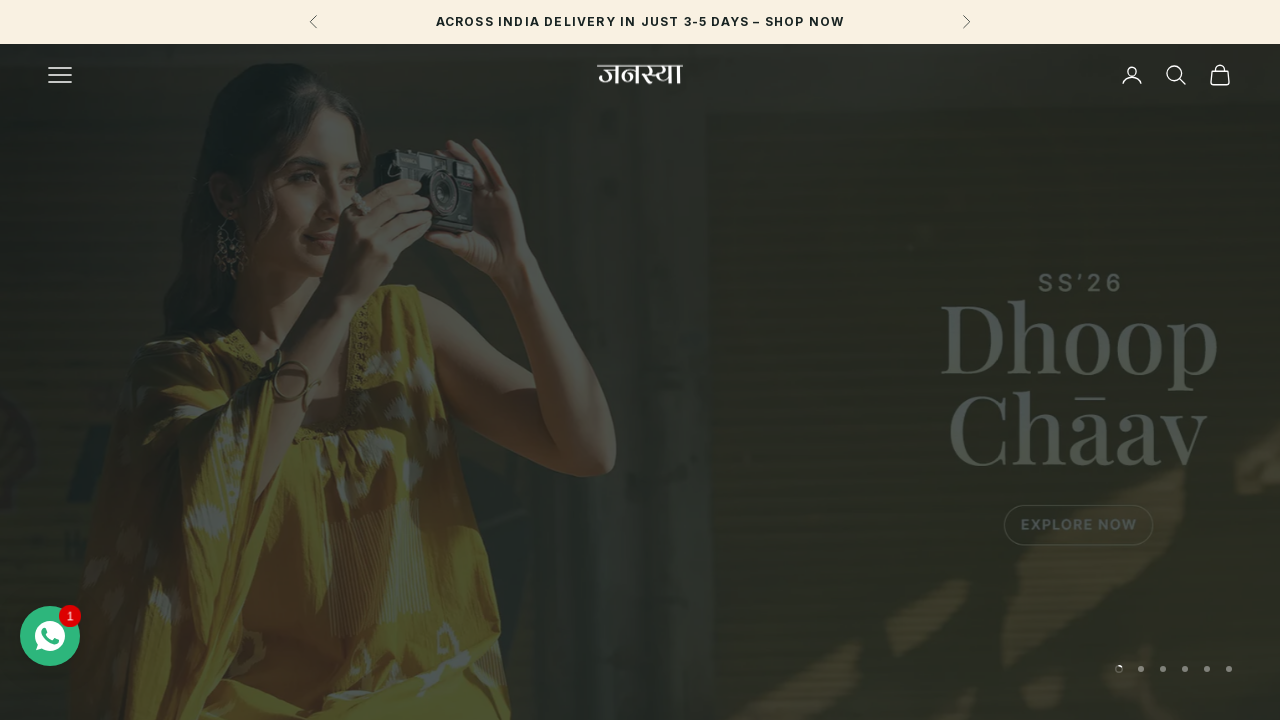

Retrieved href attribute from link
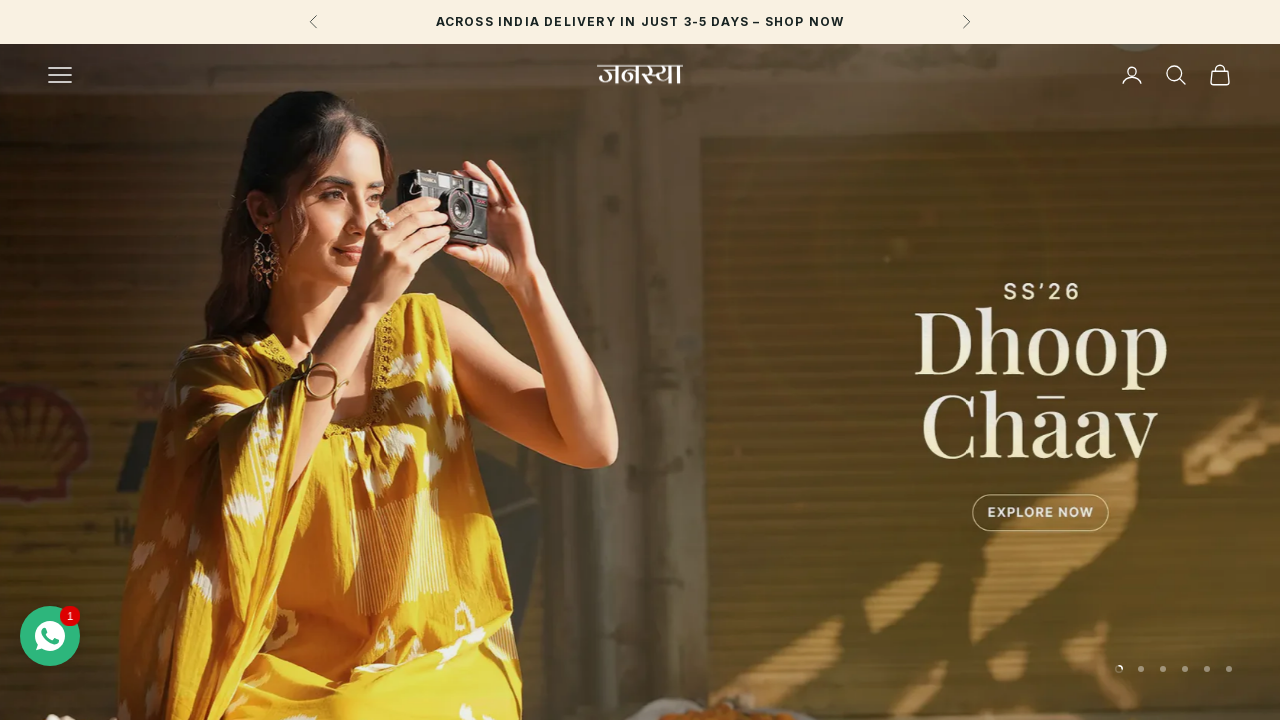

Retrieved inner text from link: 'AW'25'
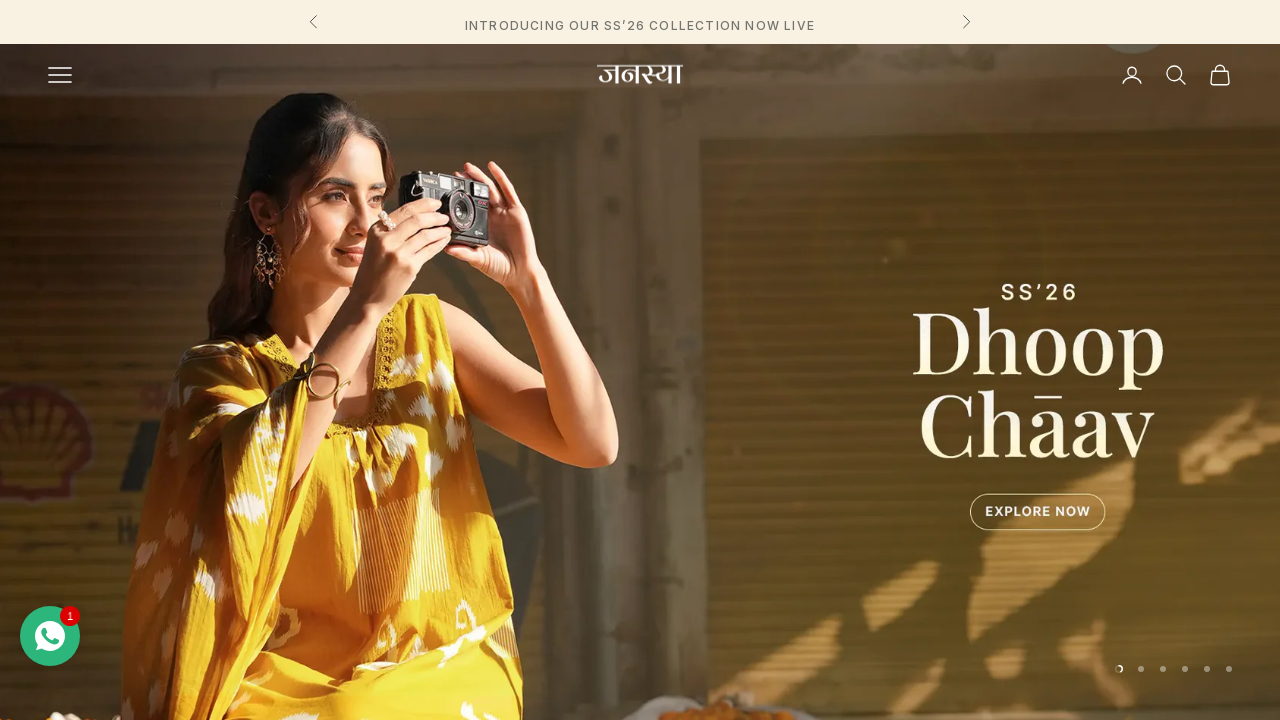

Retrieved href attribute from link
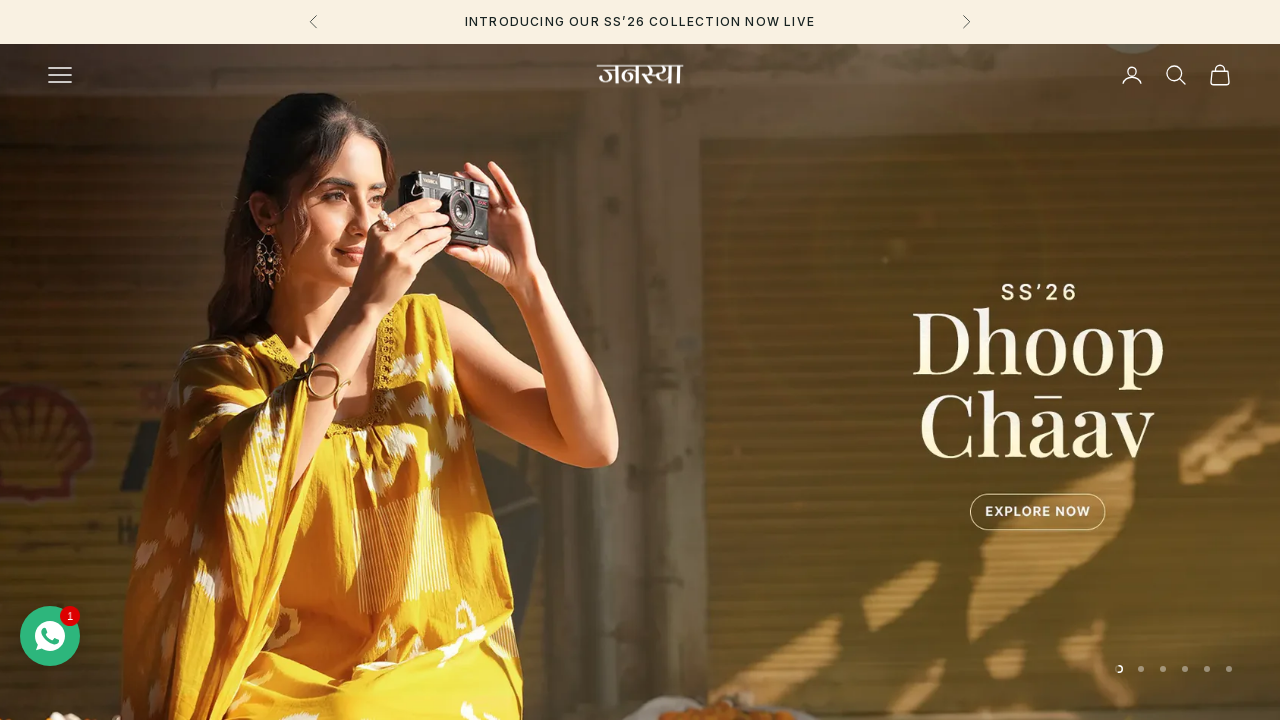

Retrieved inner text from link: 'Velvet Collection'
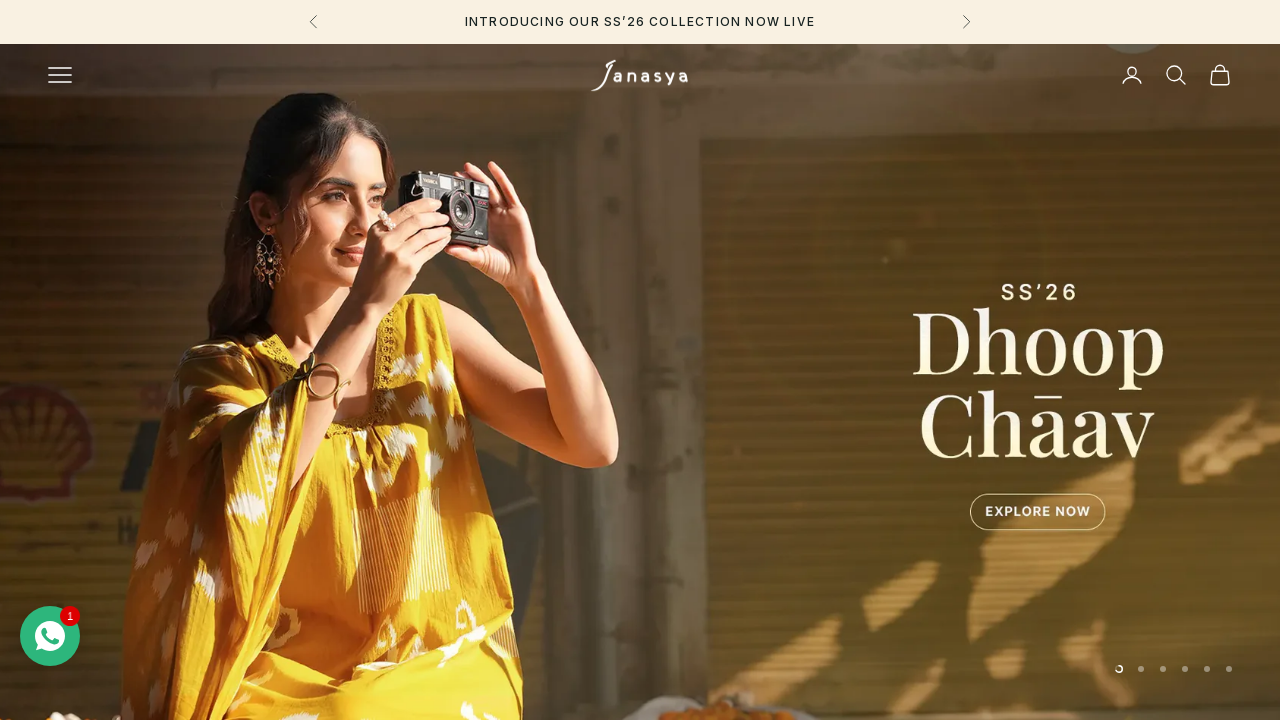

Retrieved href attribute from link
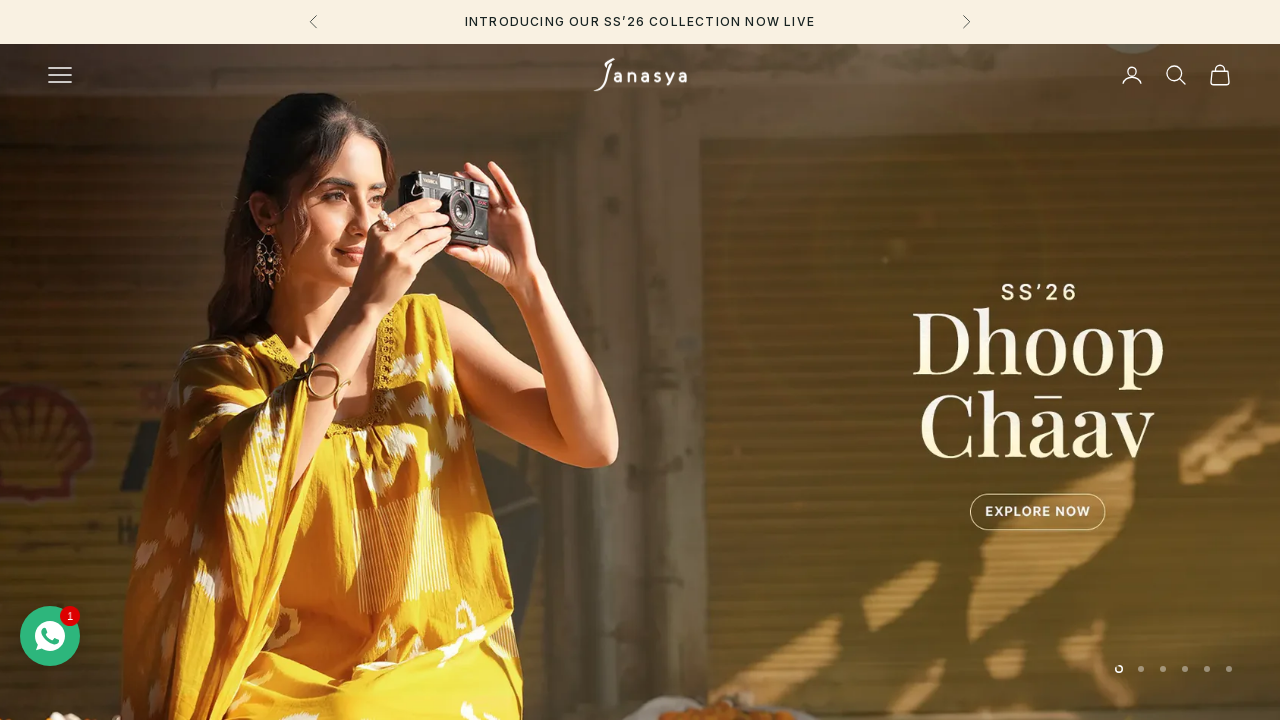

Retrieved inner text from link: 'Fit For All'
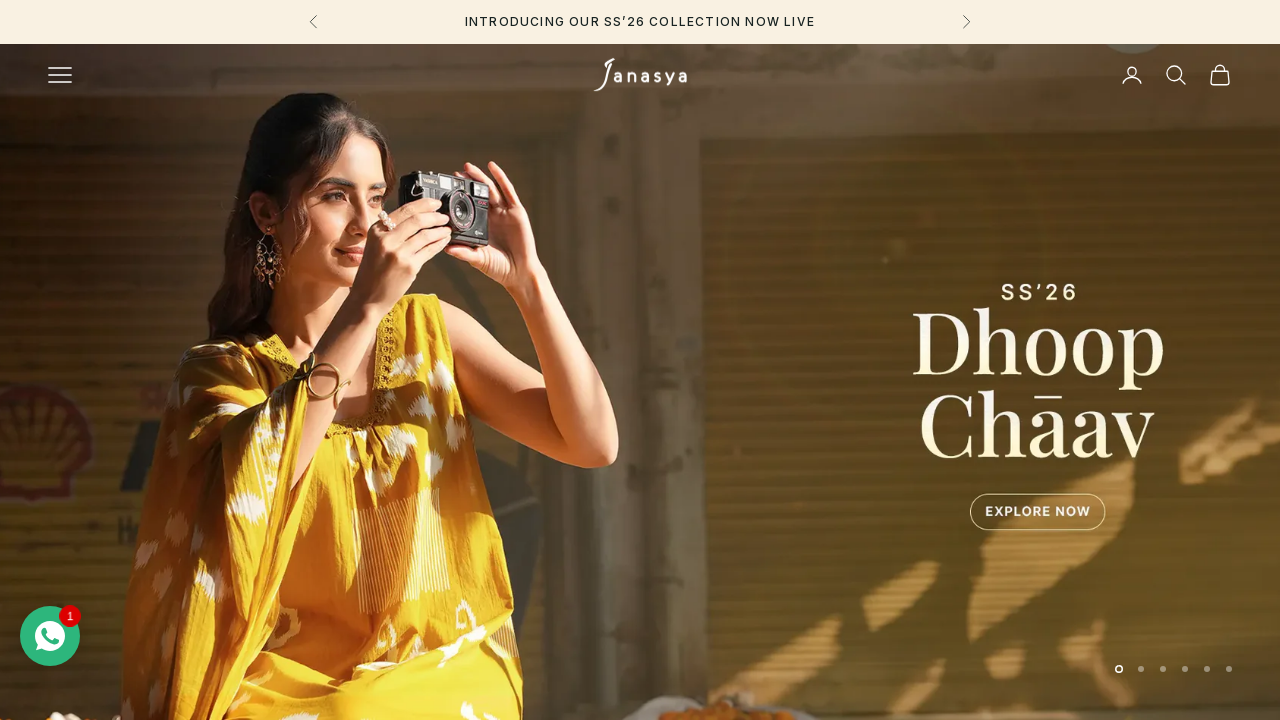

Retrieved href attribute from link
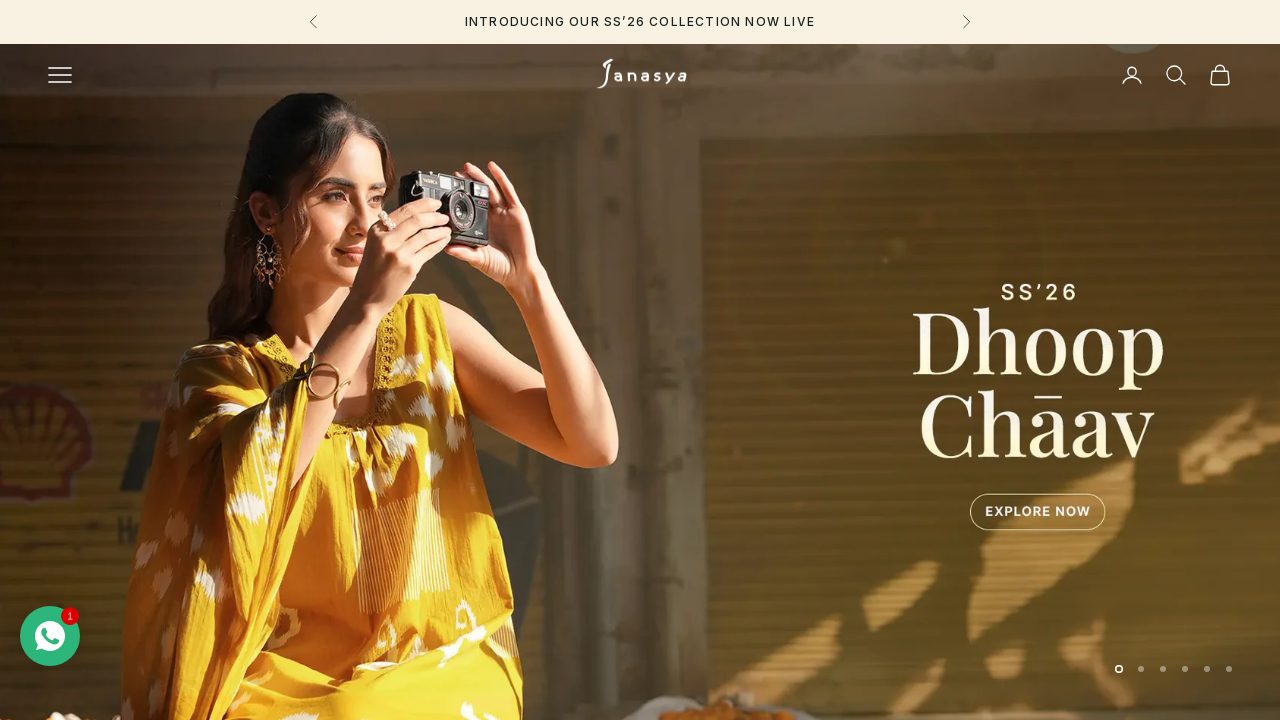

Retrieved inner text from link: ''
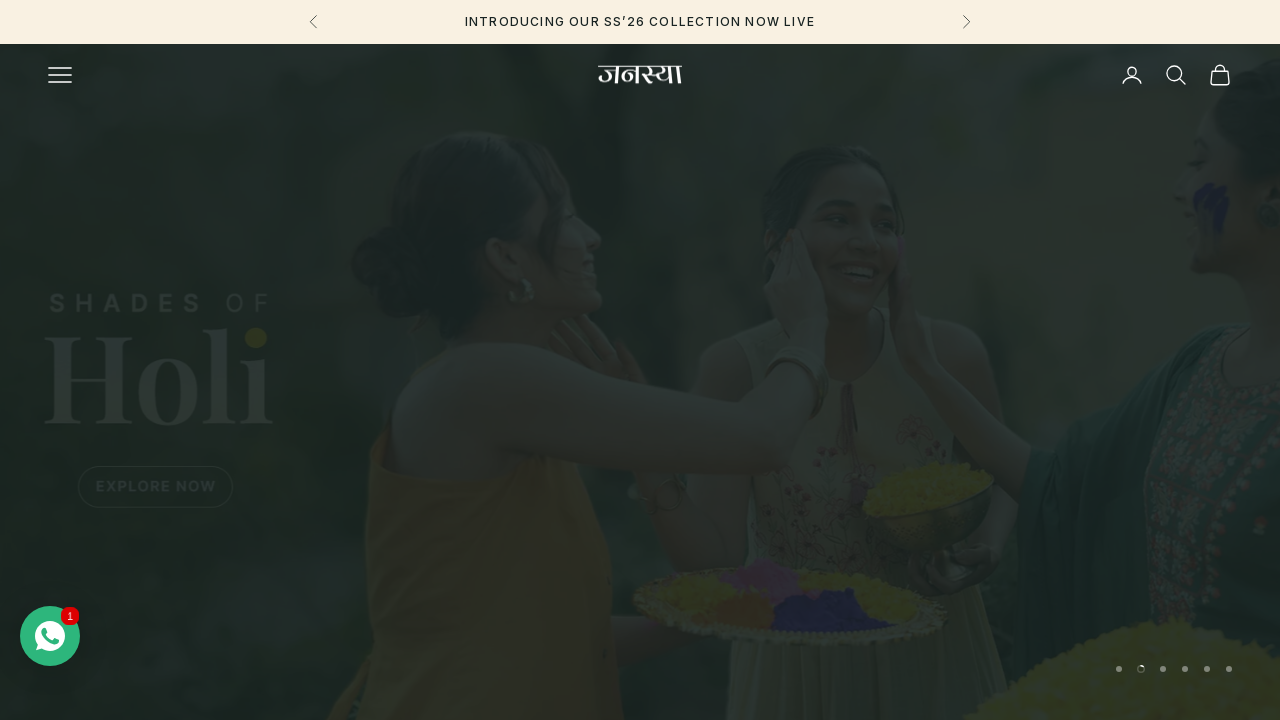

Retrieved href attribute from link
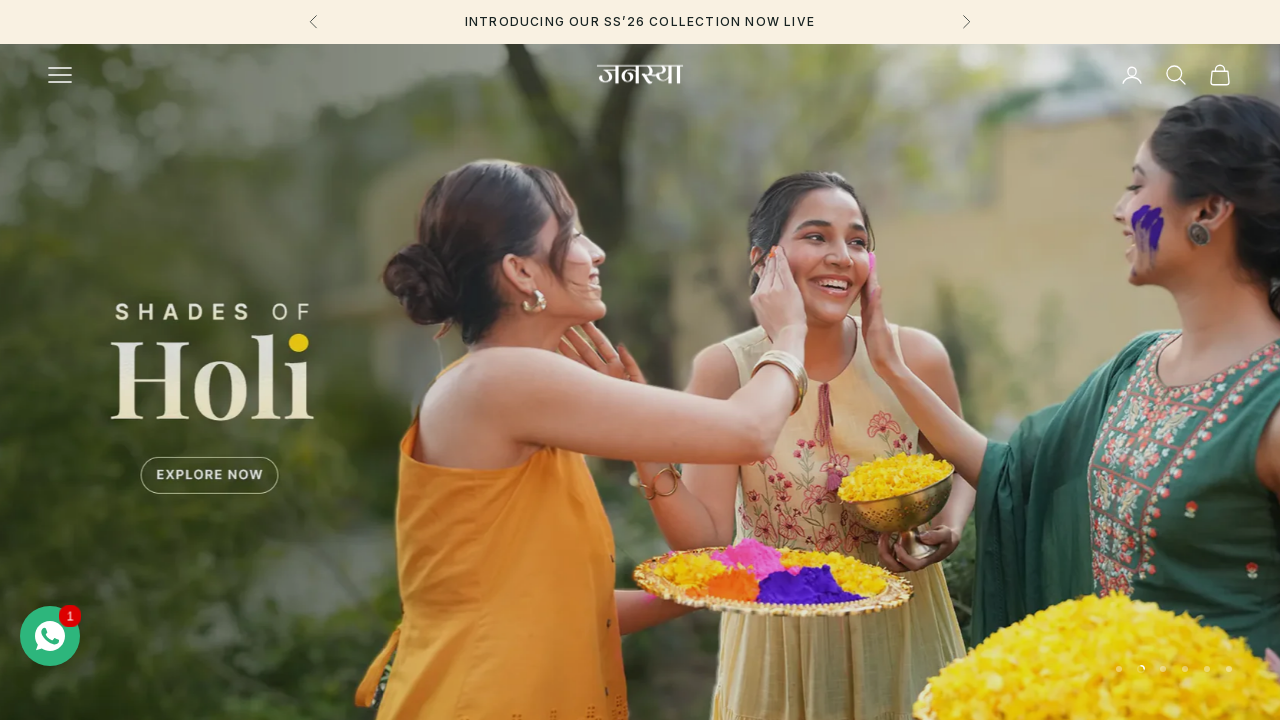

Retrieved inner text from link: ''
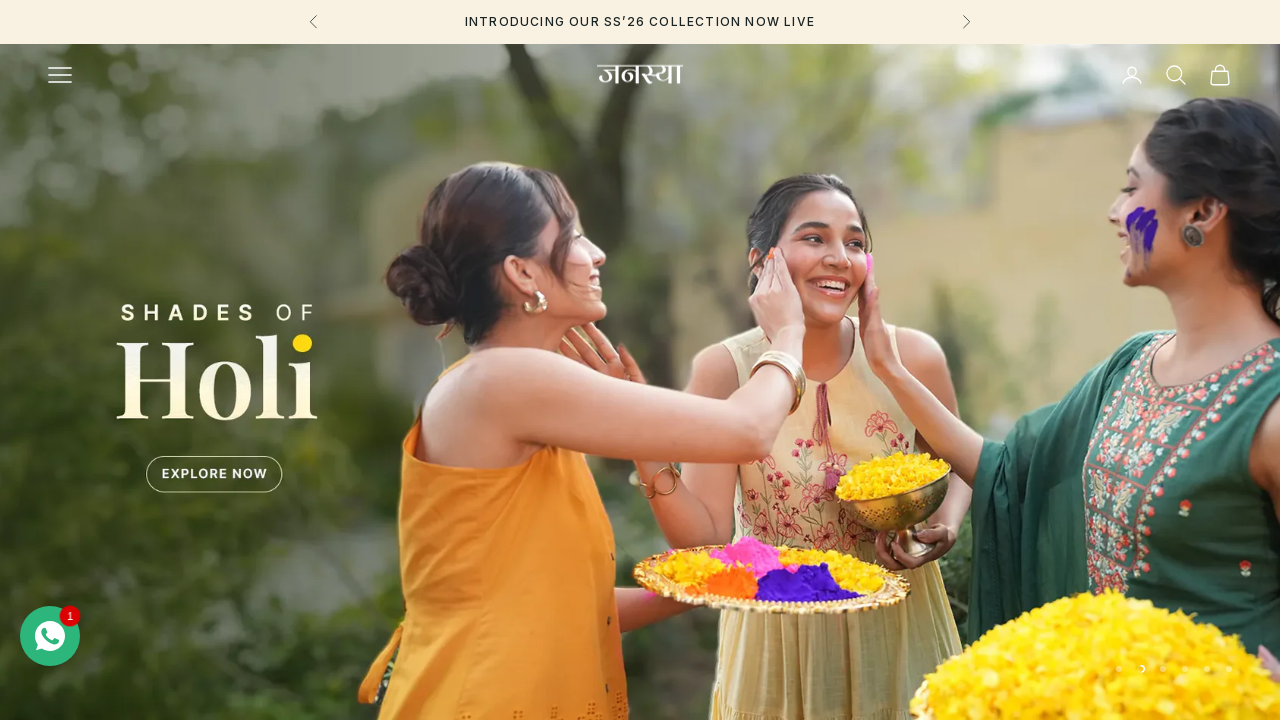

Retrieved href attribute from link
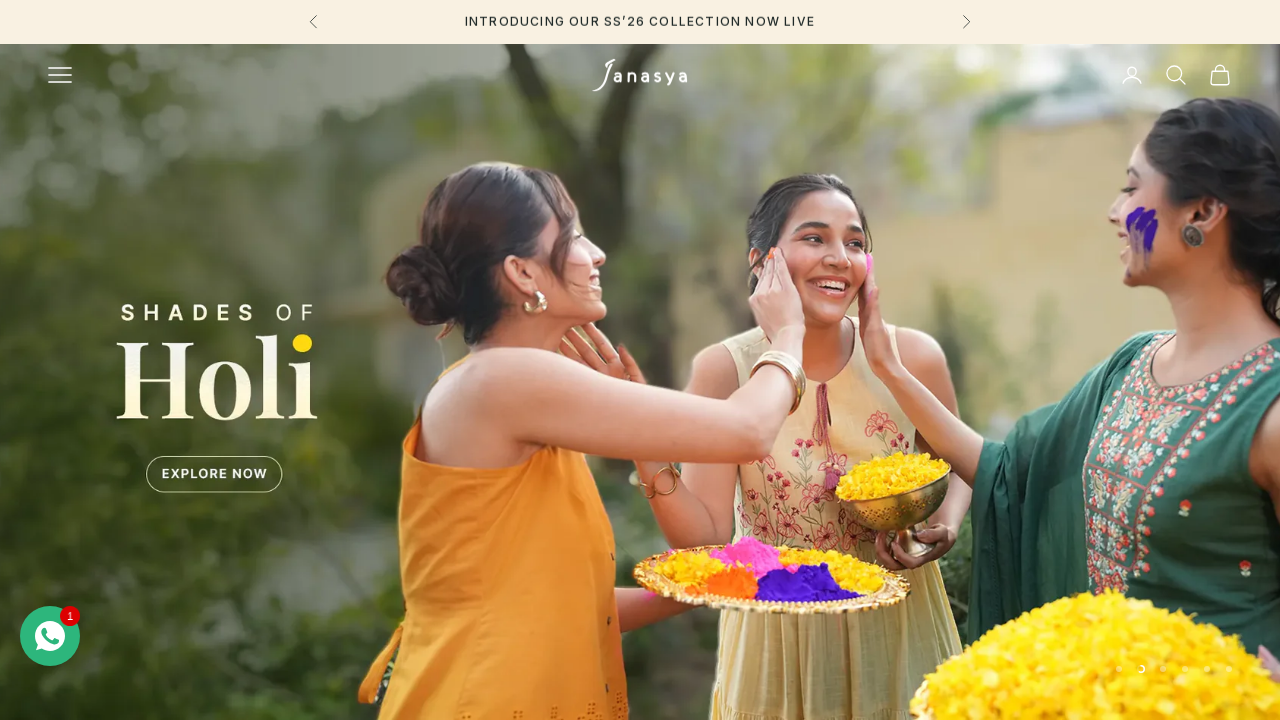

Retrieved inner text from link: ''
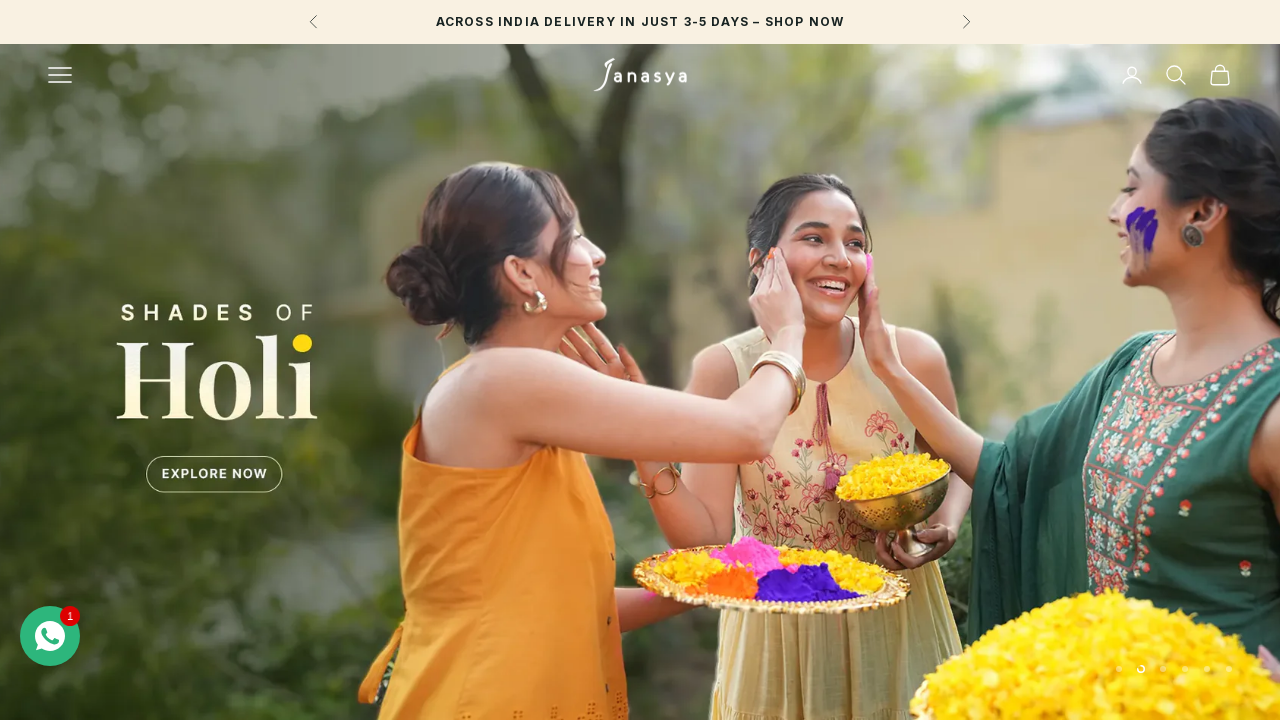

Retrieved href attribute from link
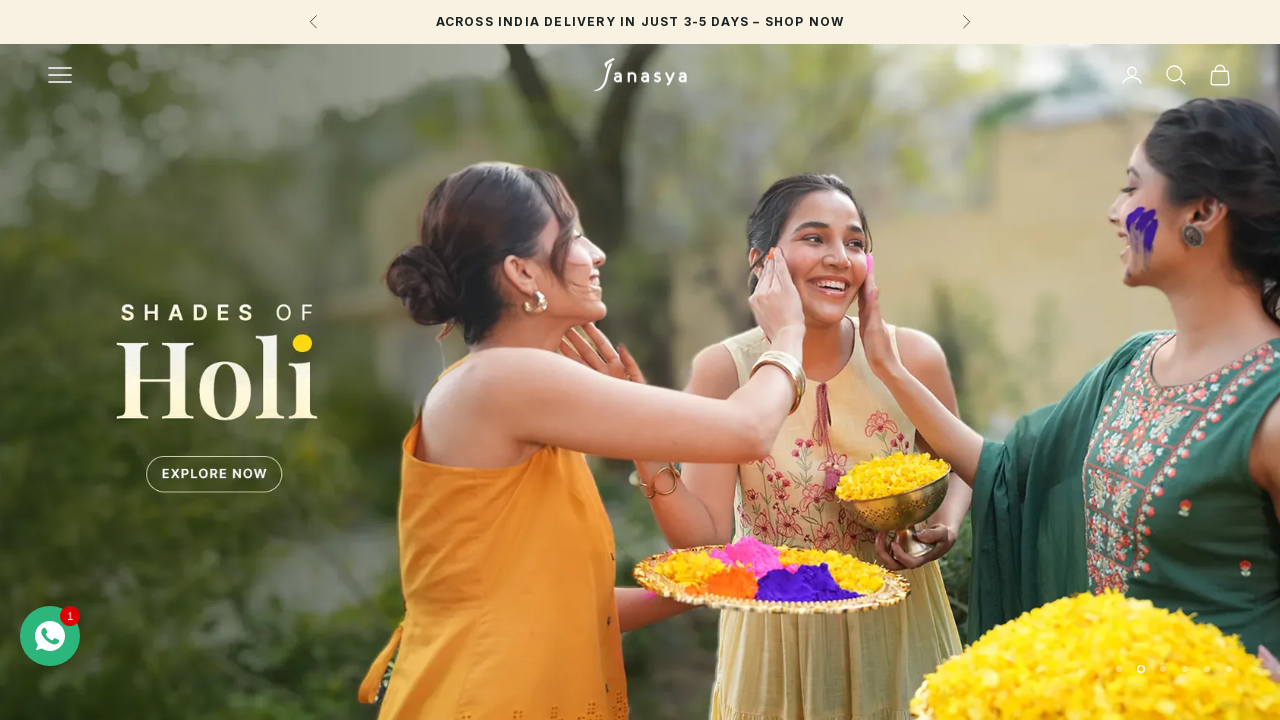

Retrieved inner text from link: ''
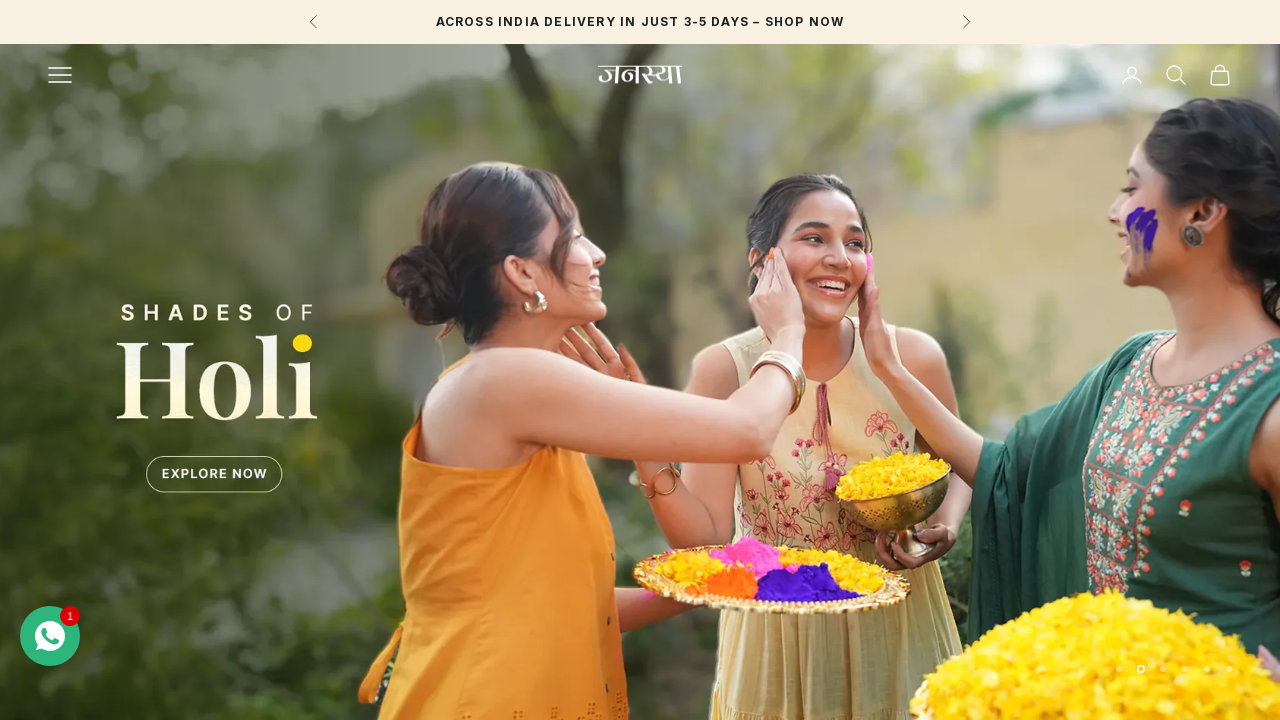

Retrieved href attribute from link
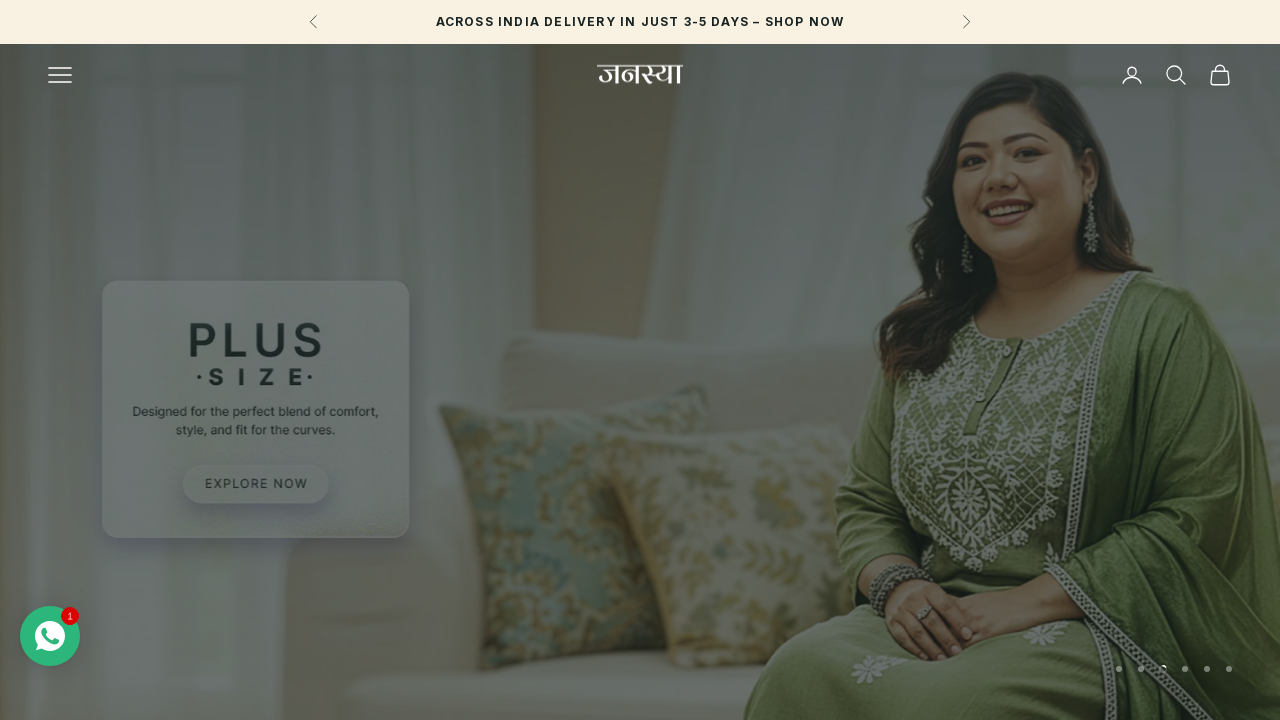

Retrieved inner text from link: ''
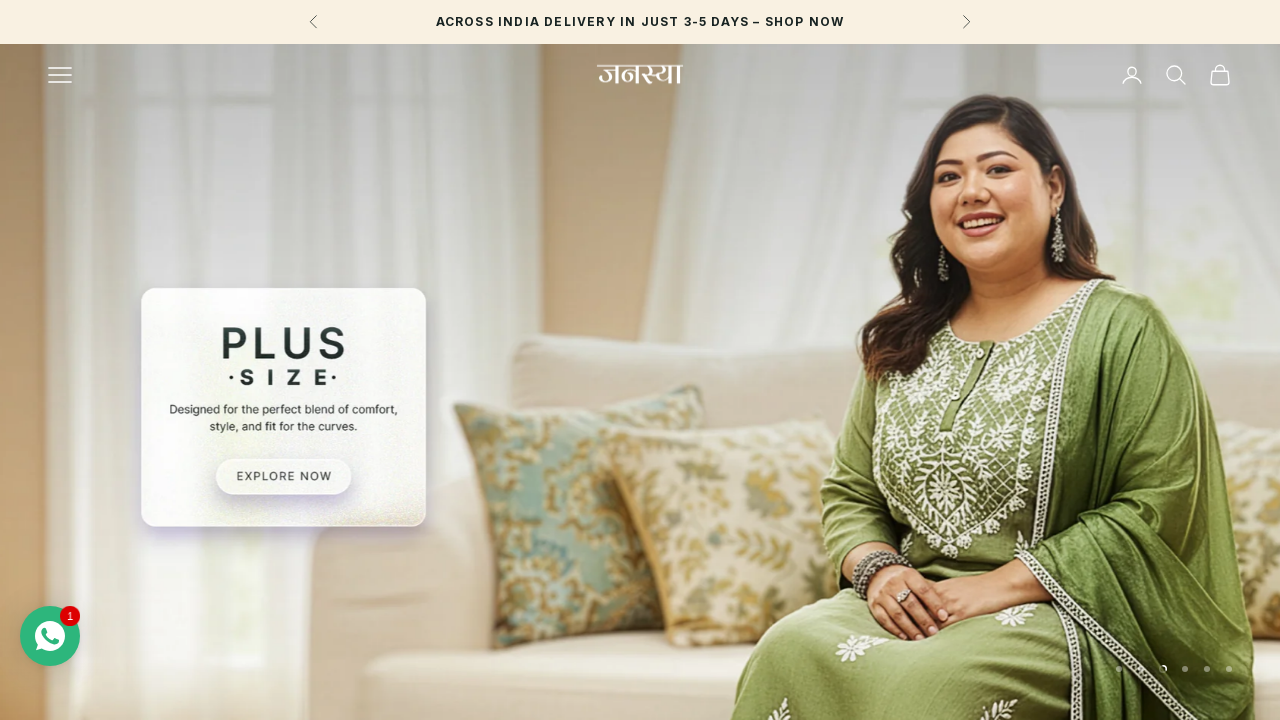

Retrieved href attribute from link
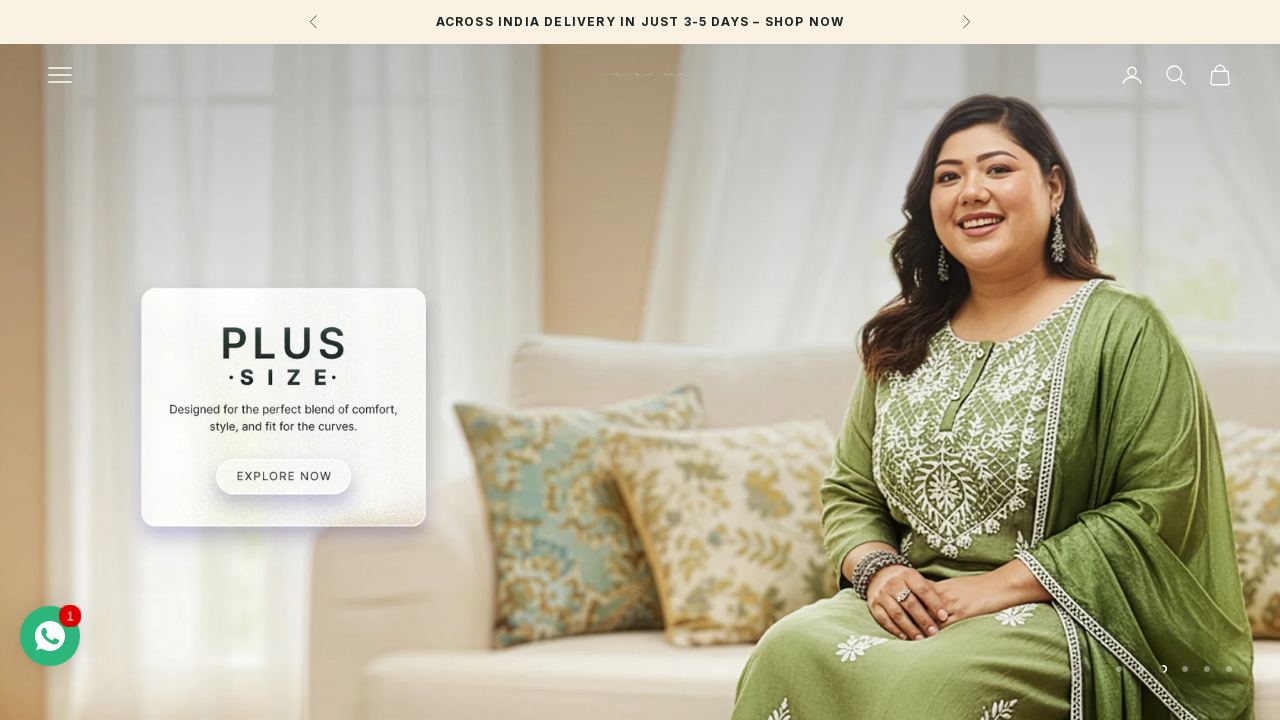

Retrieved inner text from link: ''
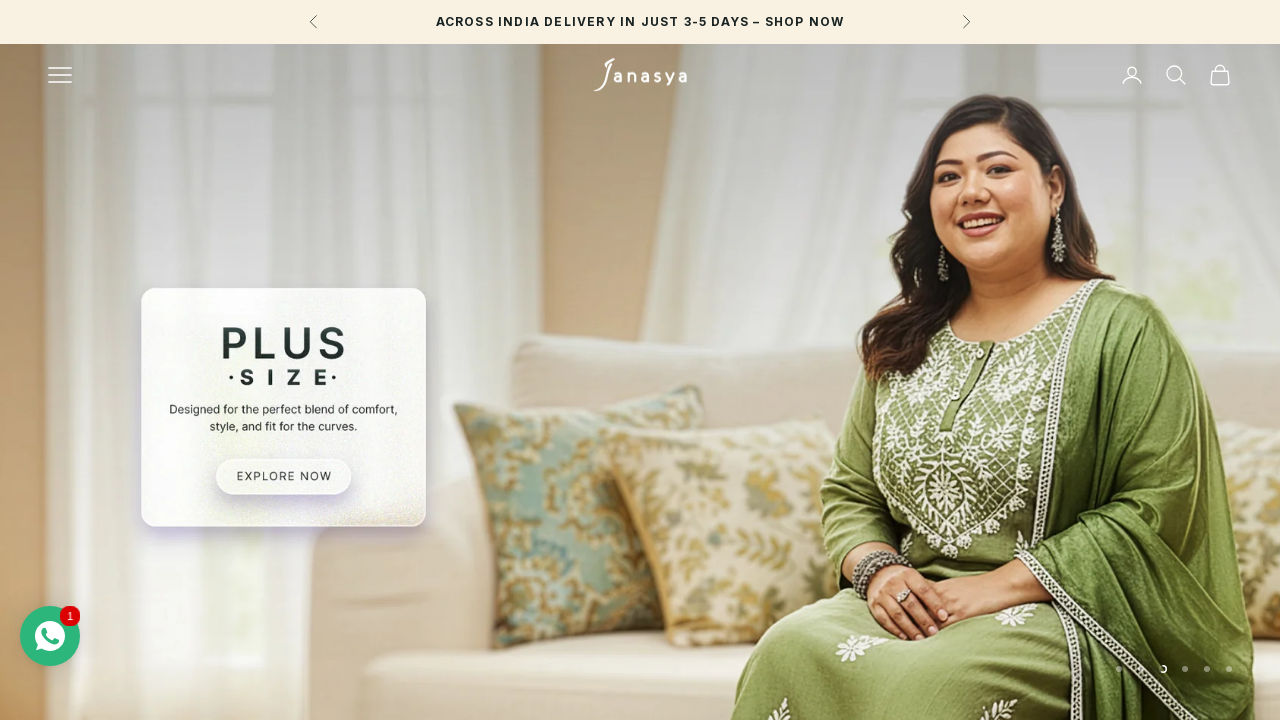

Retrieved href attribute from link
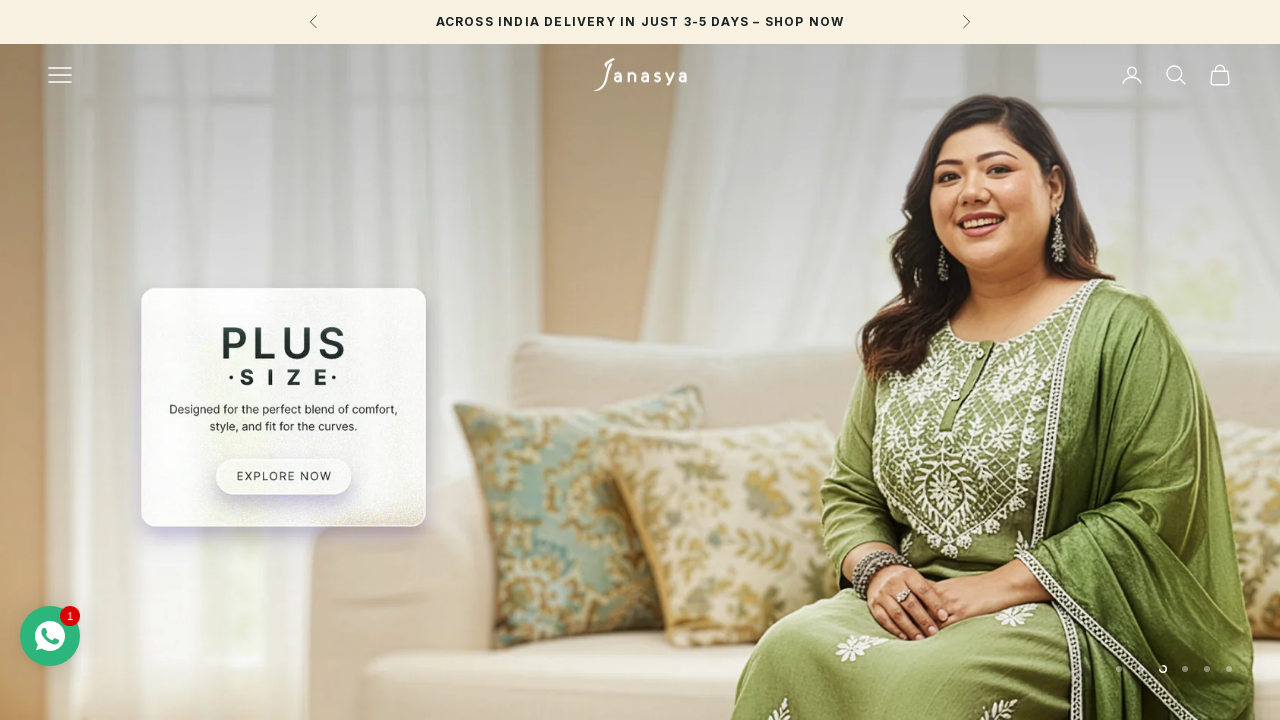

Retrieved inner text from link: ''
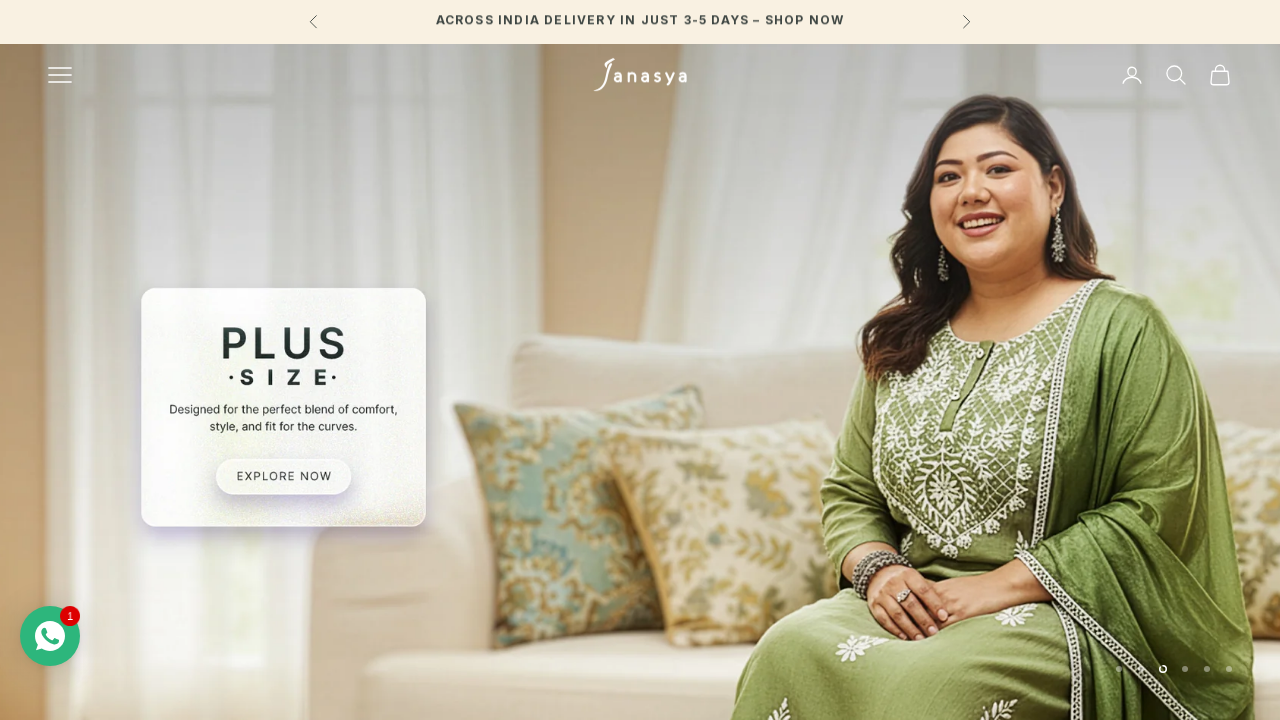

Retrieved href attribute from link
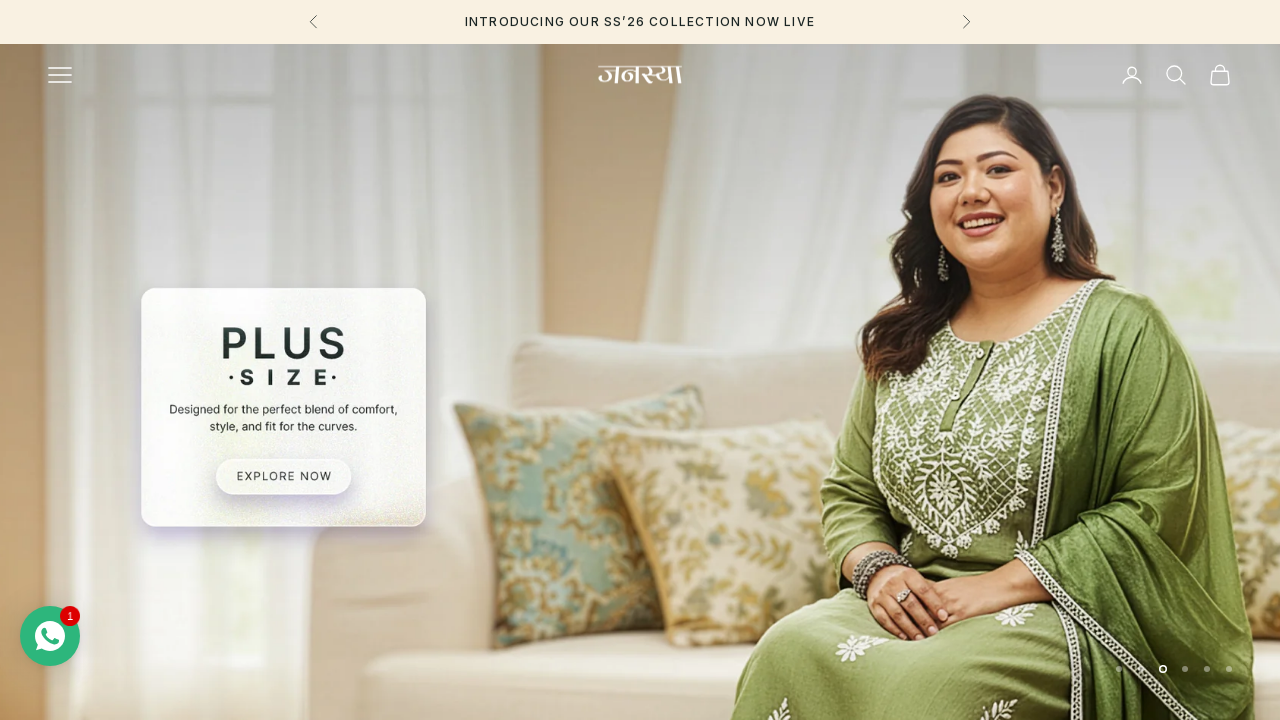

Retrieved inner text from link: ''
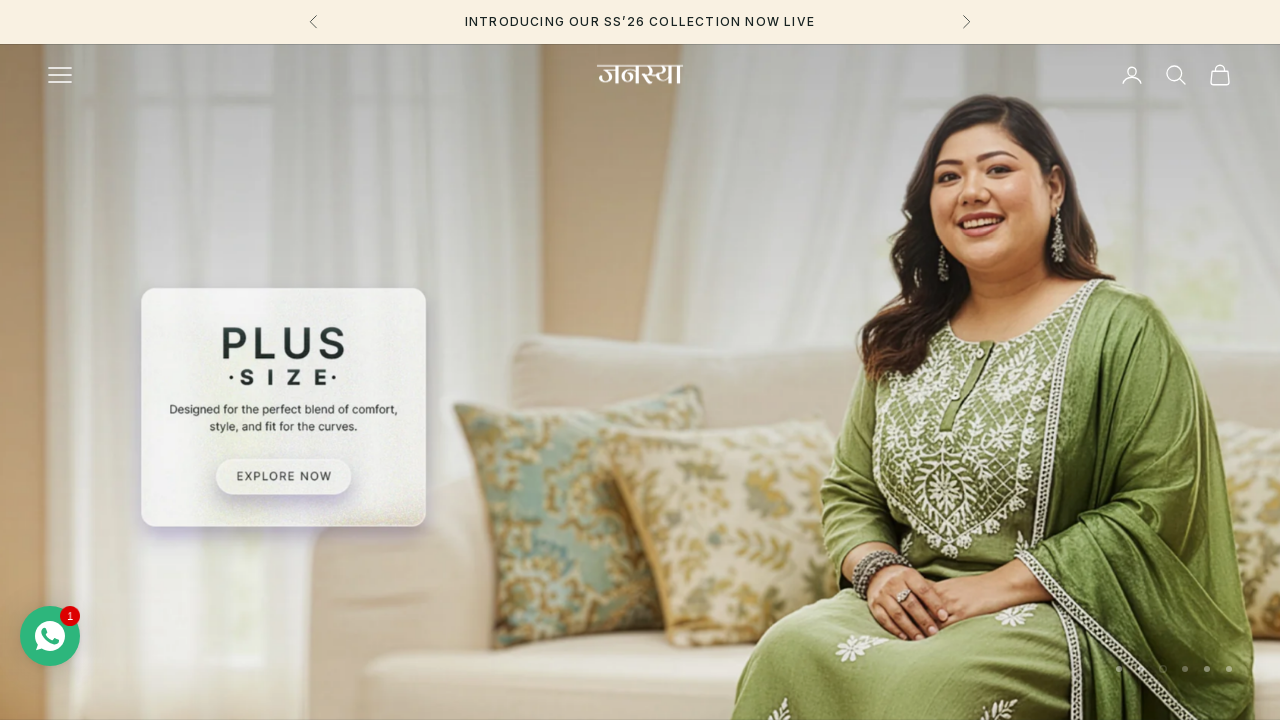

Retrieved href attribute from link
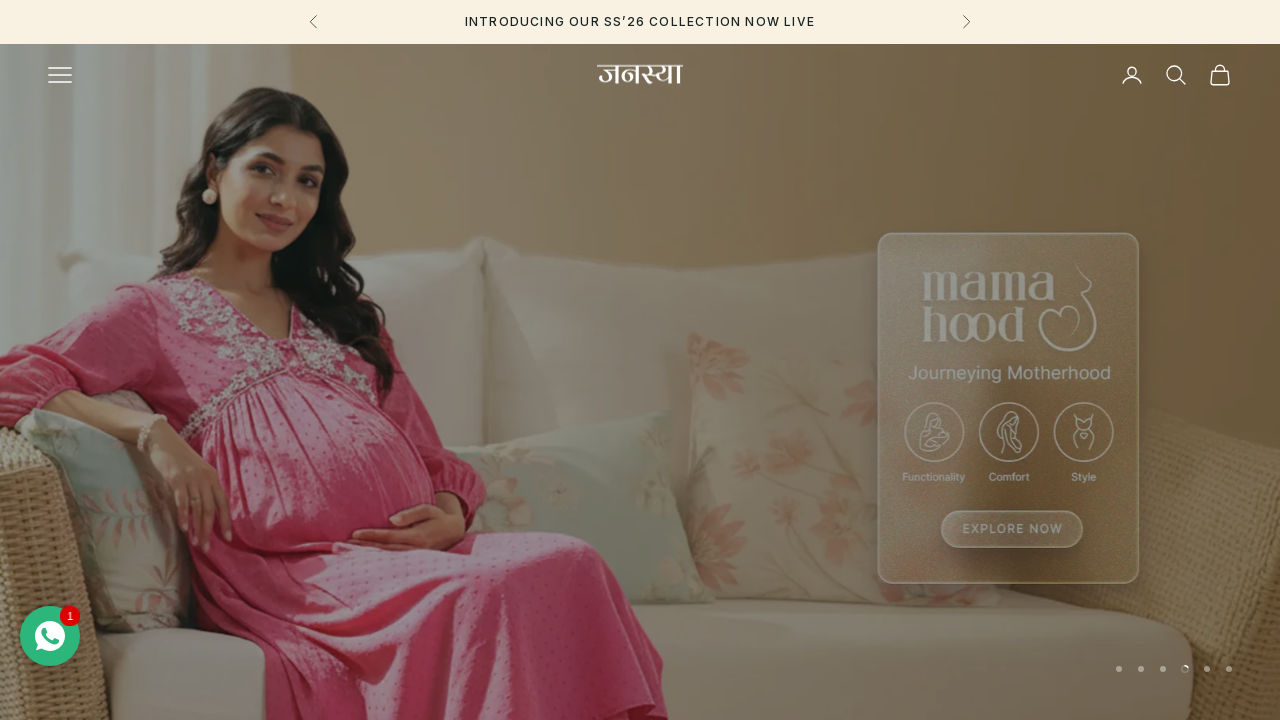

Retrieved inner text from link: ''
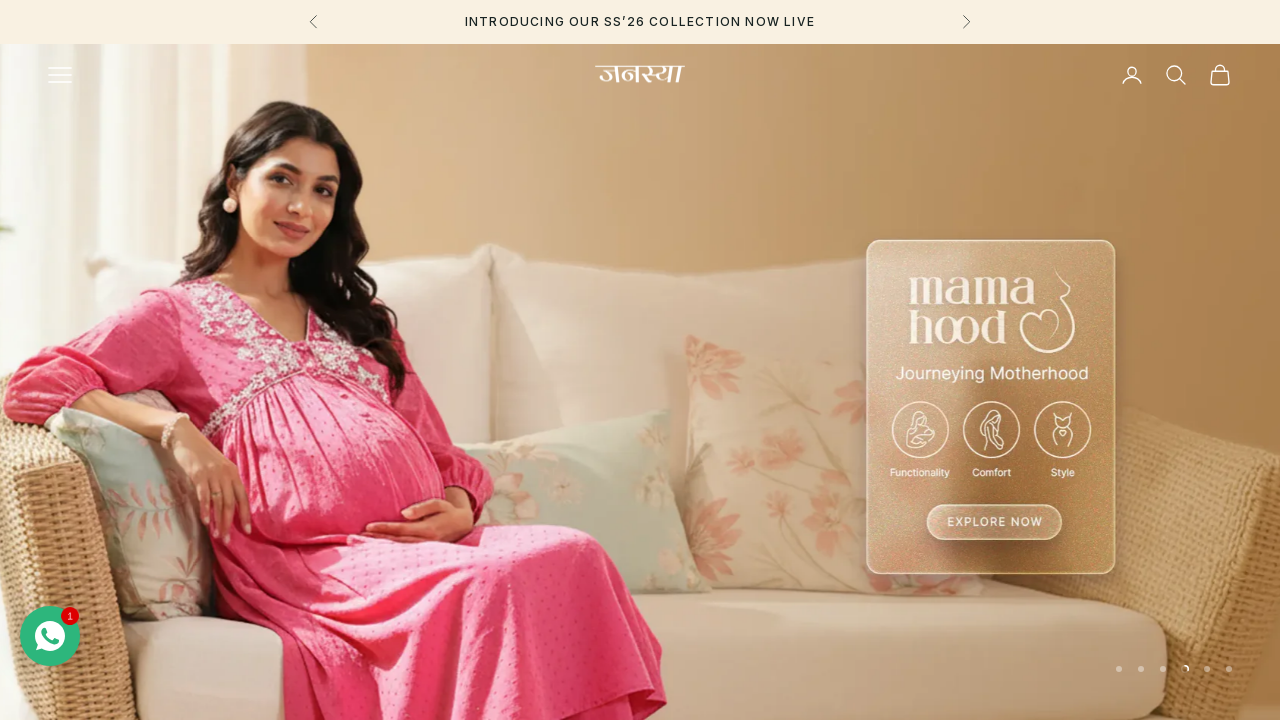

Retrieved href attribute from link
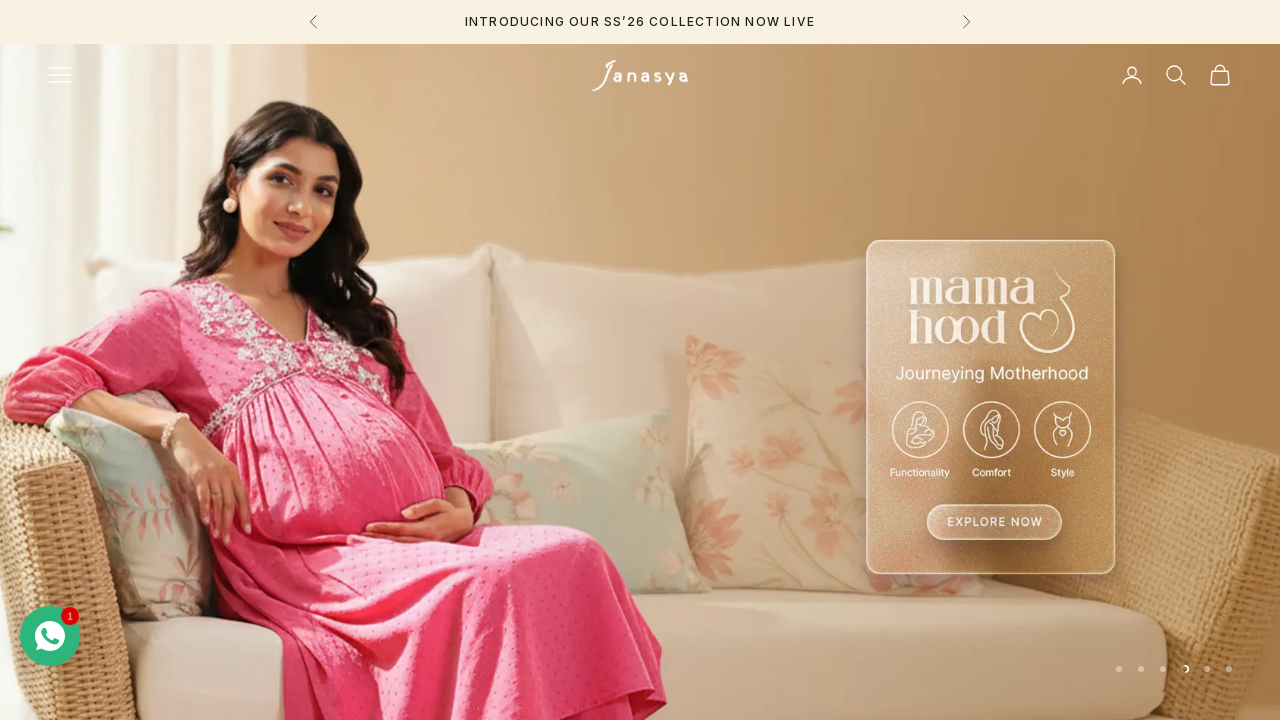

Retrieved inner text from link: ''
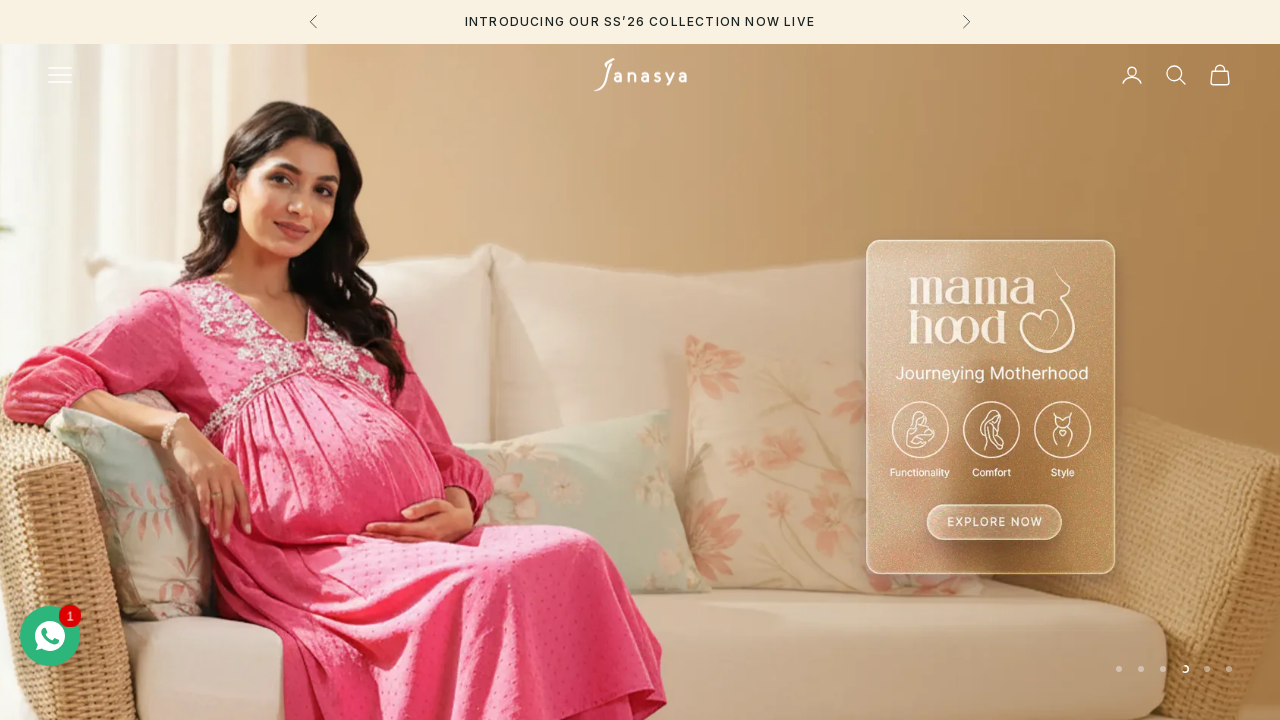

Retrieved href attribute from link
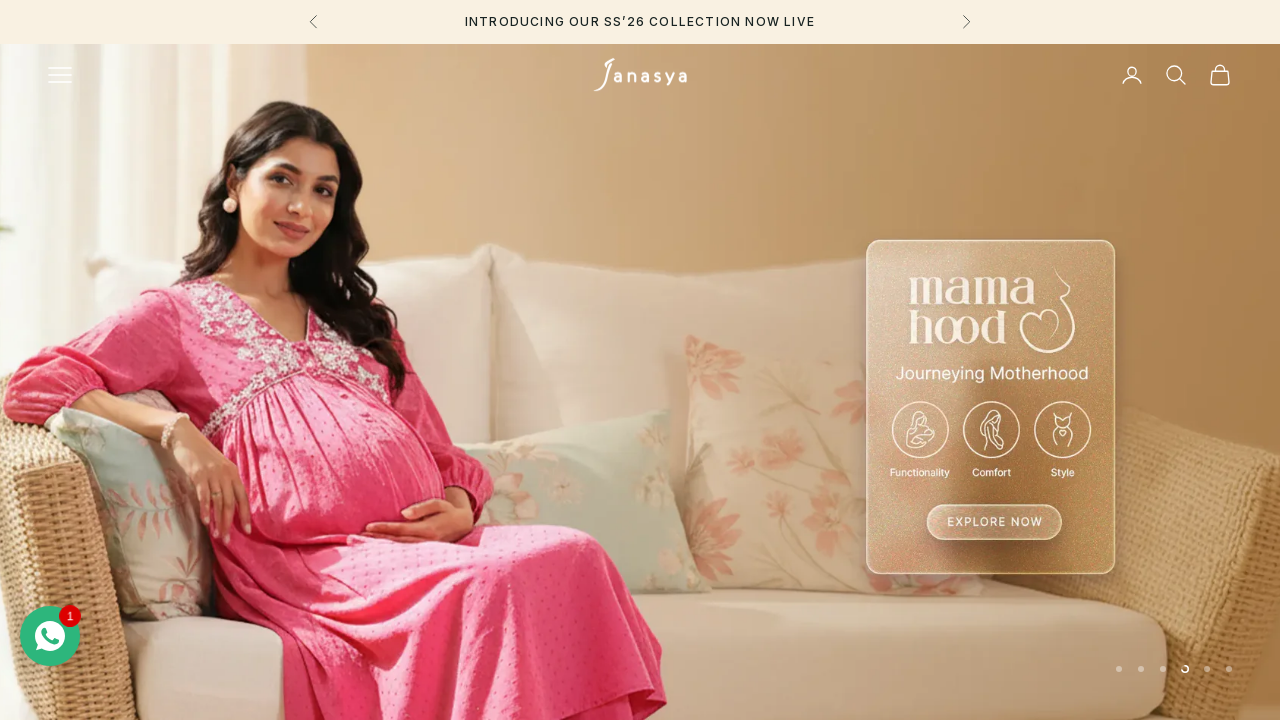

Retrieved inner text from link: ''
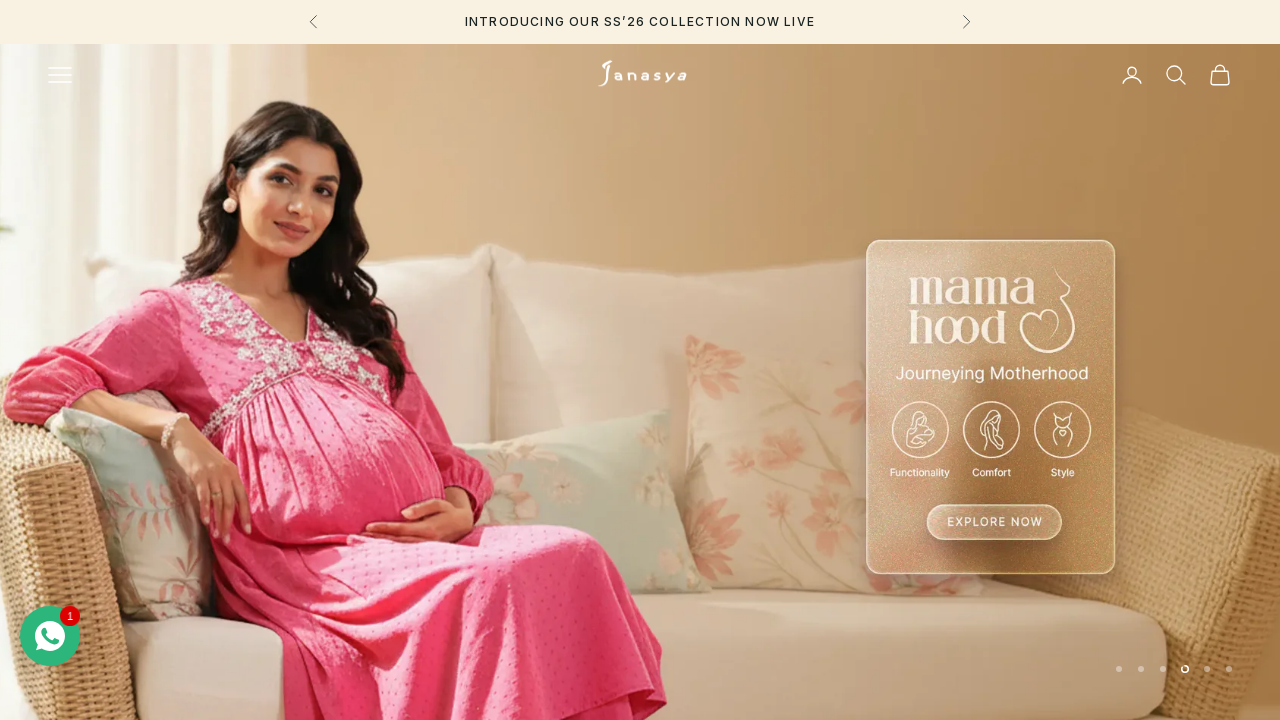

Retrieved href attribute from link
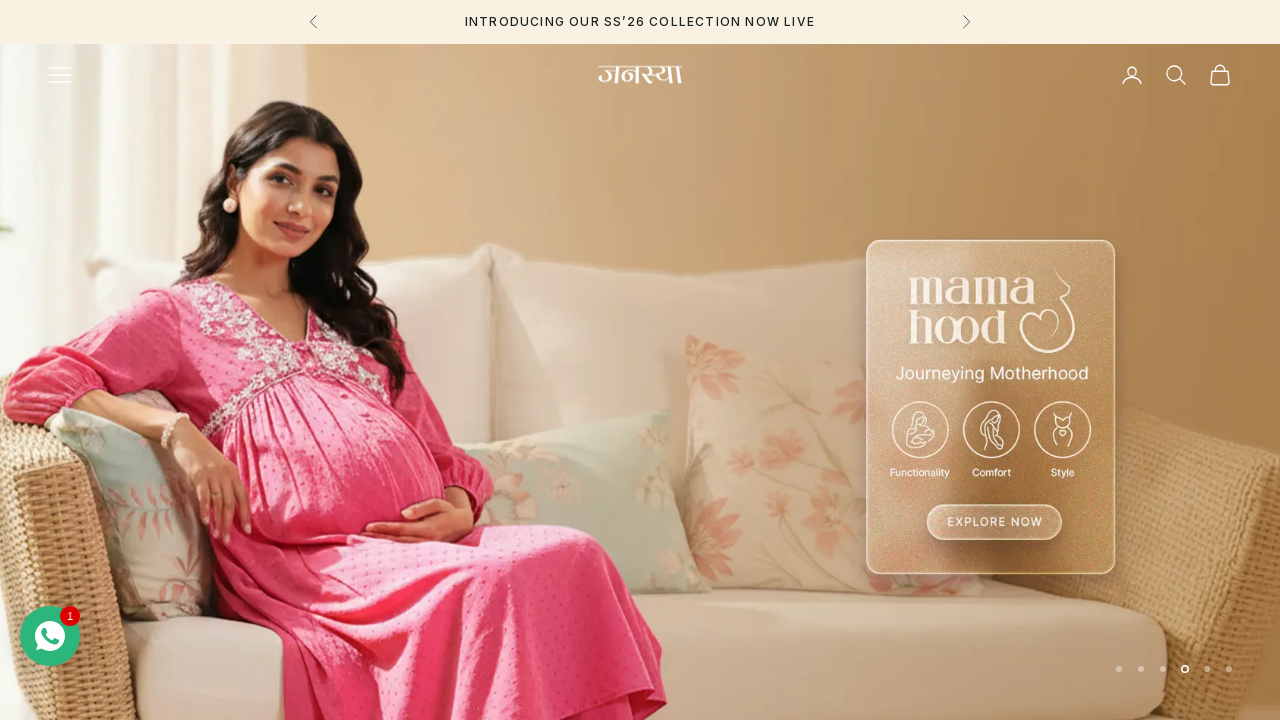

Retrieved inner text from link: ''
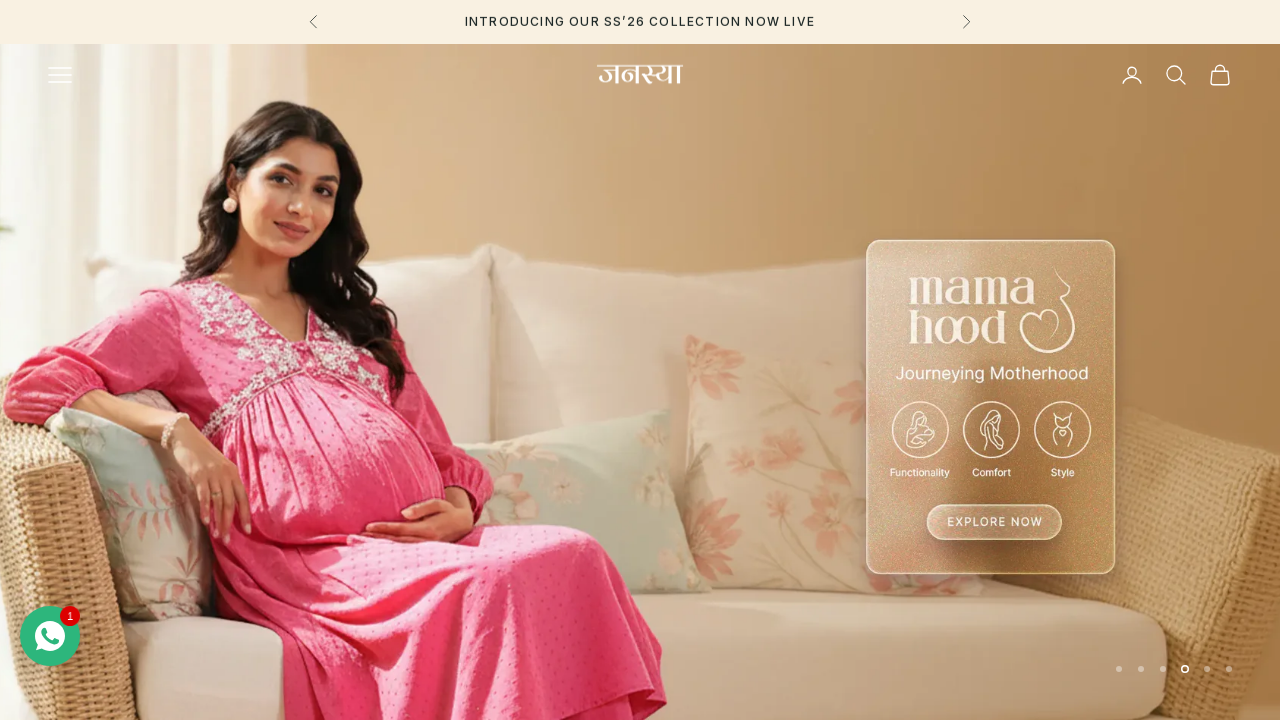

Retrieved href attribute from link
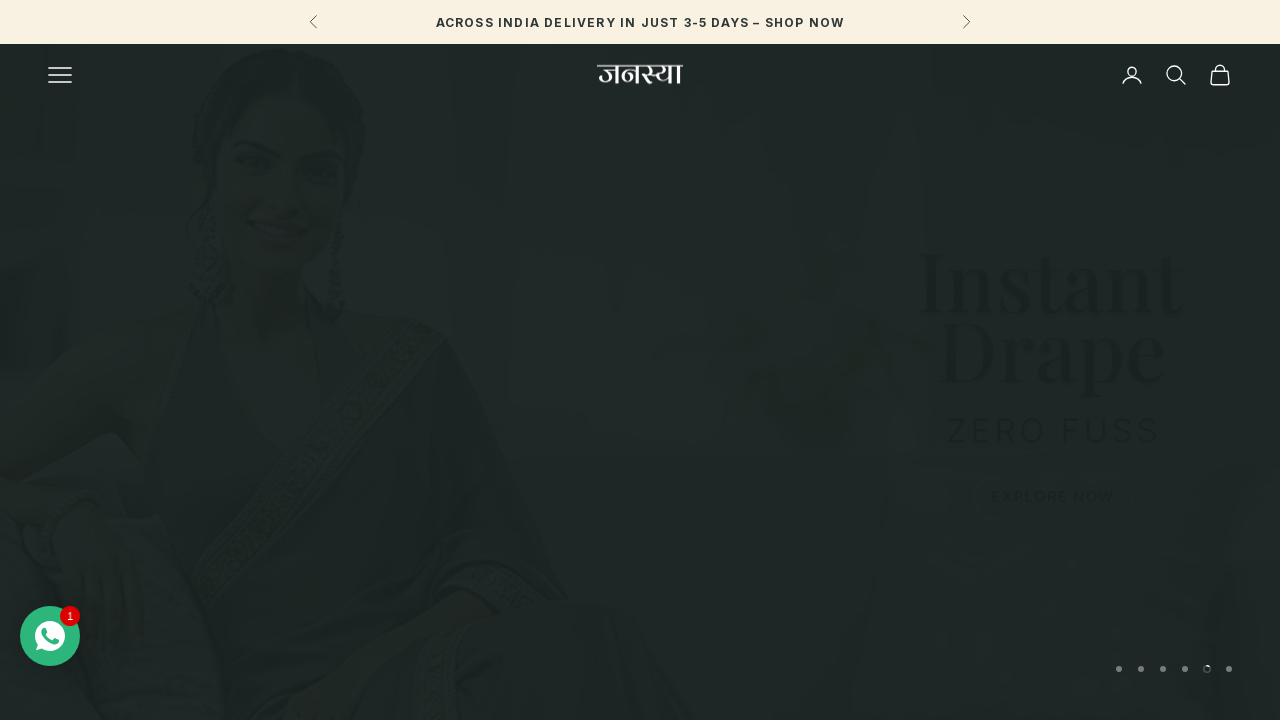

Retrieved inner text from link: '
                      
                        
                      
                    '
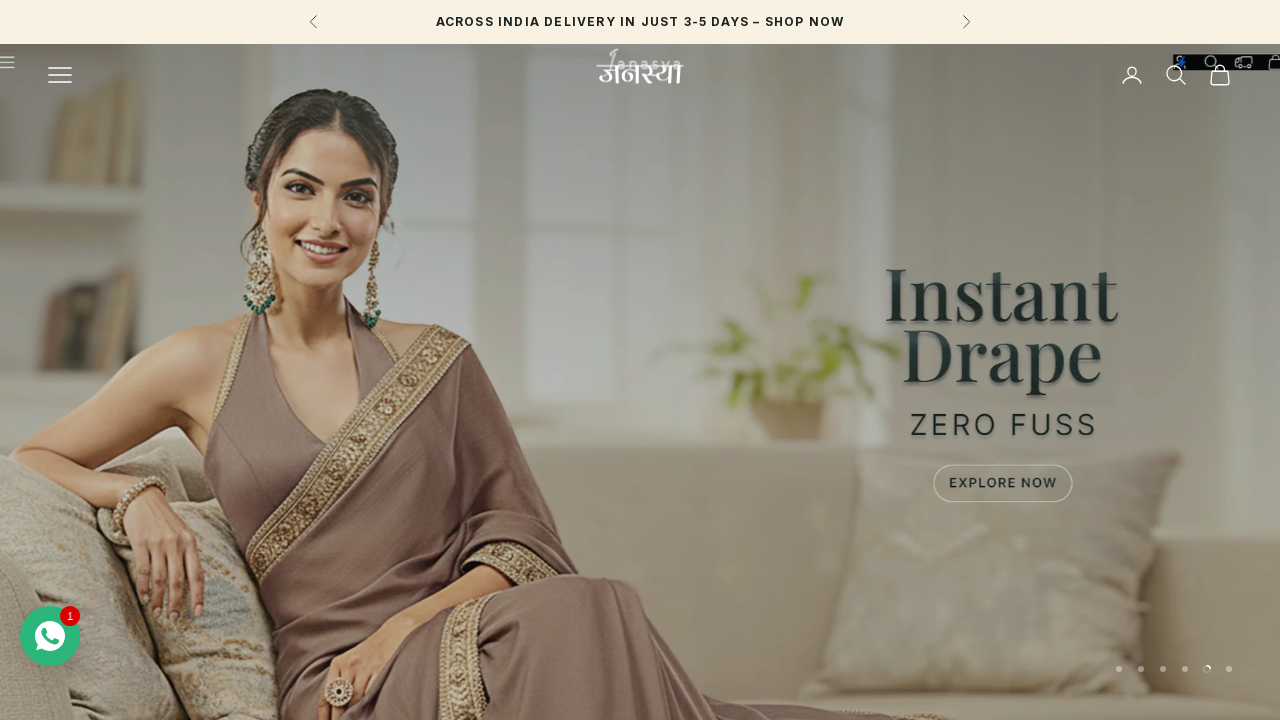

Retrieved href attribute from link
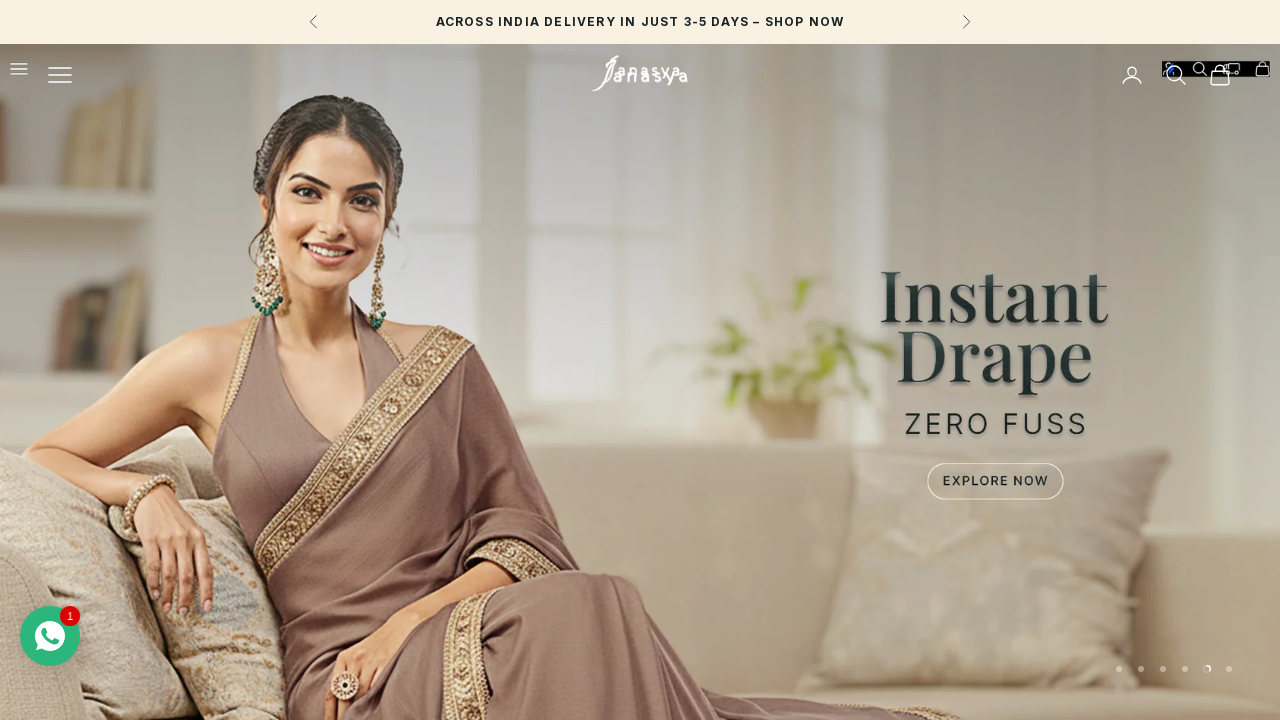

Retrieved inner text from link: '
                      
                        
                      
                    '
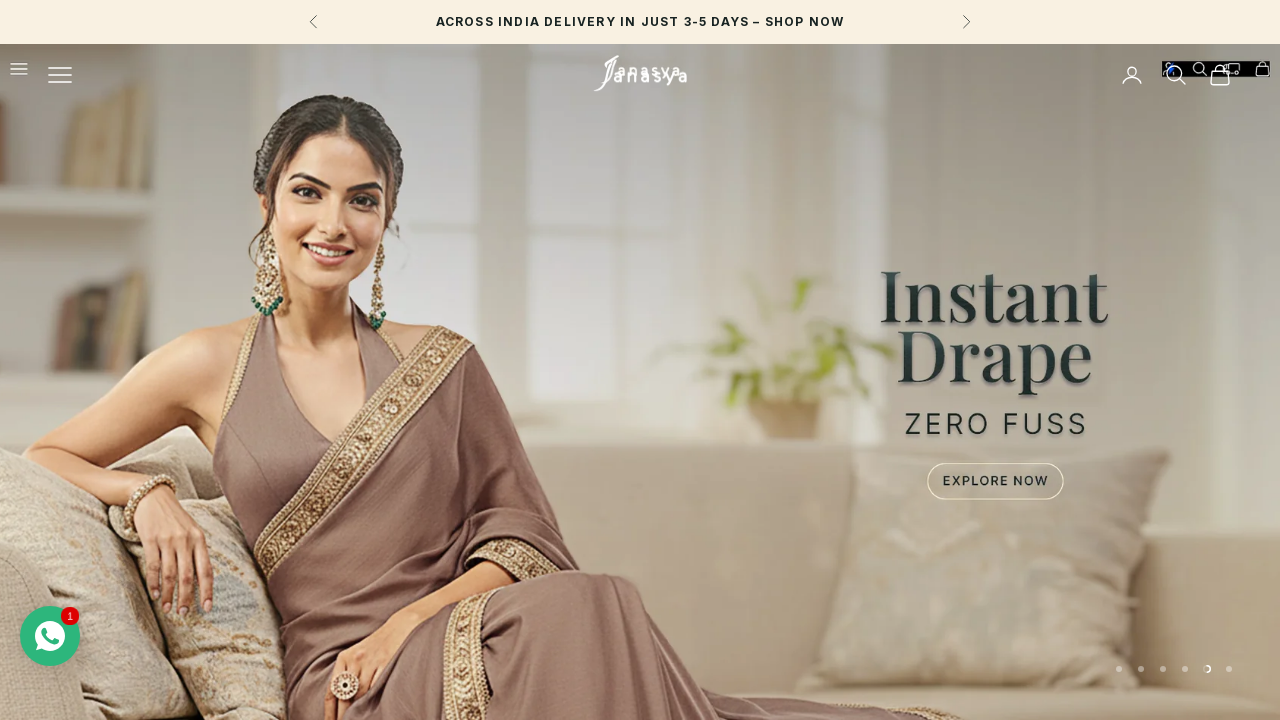

Retrieved href attribute from link
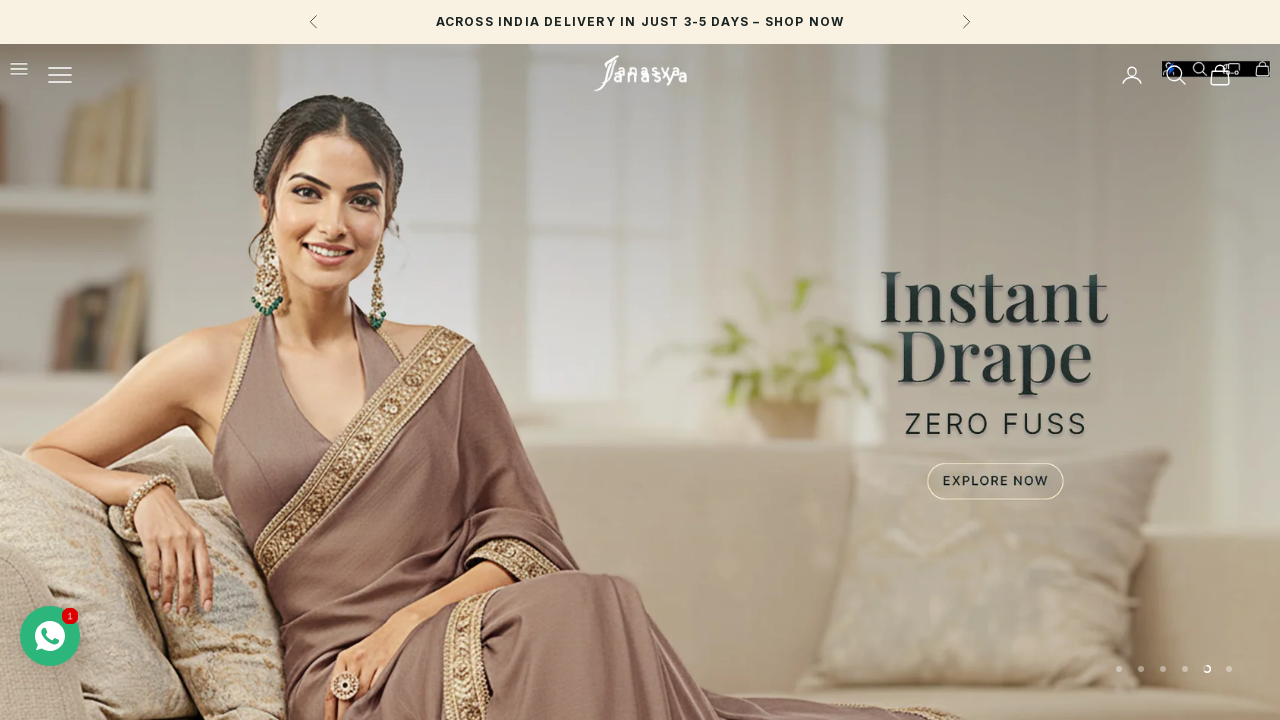

Retrieved inner text from link: '
                      
                        
                      
                    '
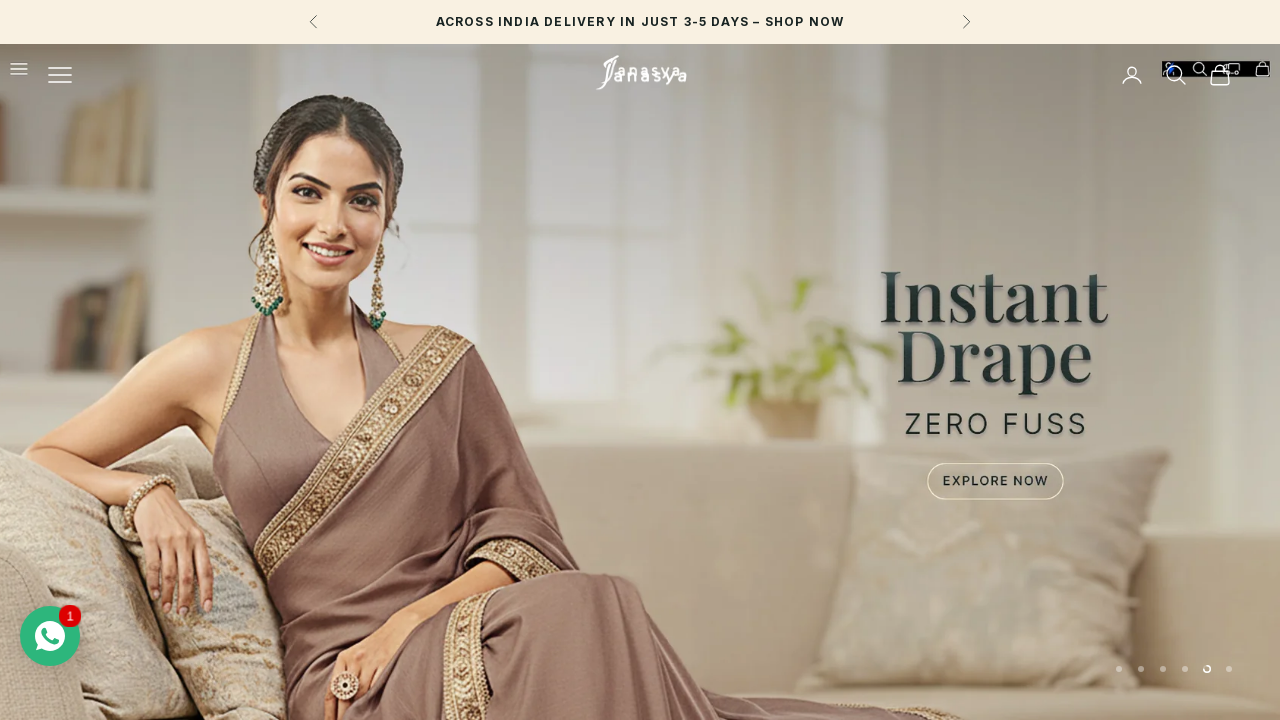

Retrieved href attribute from link
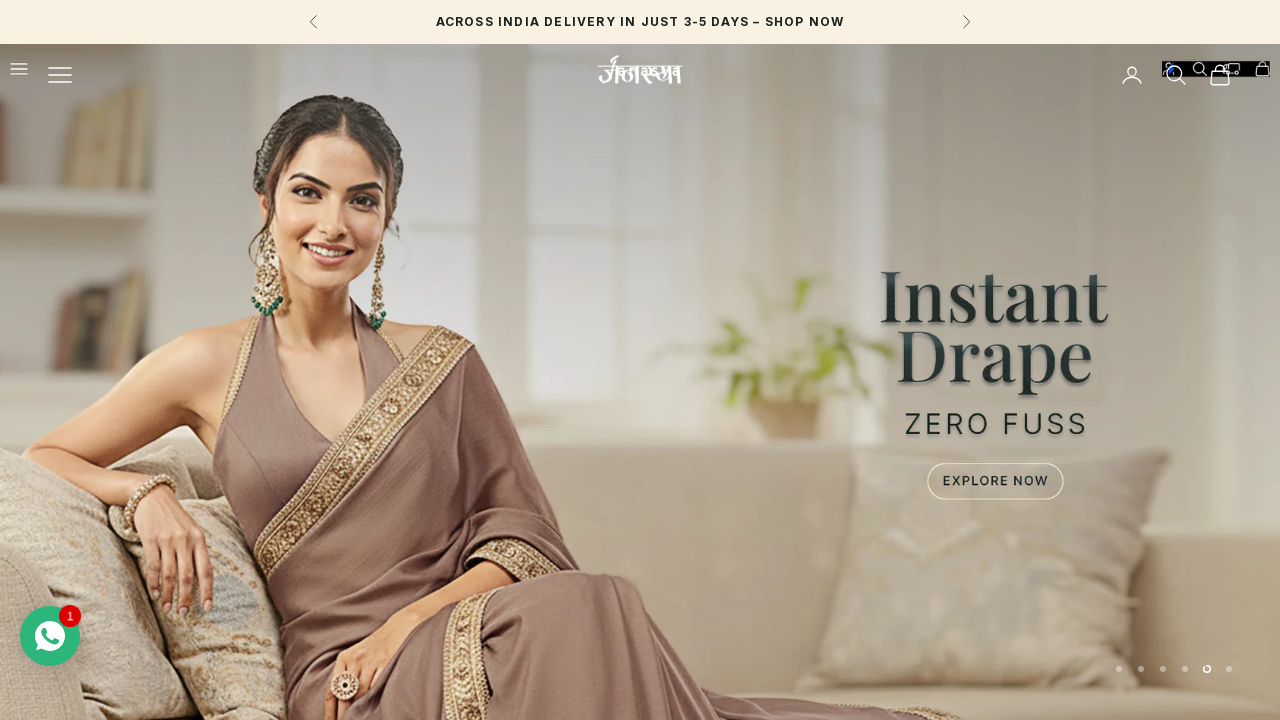

Retrieved inner text from link: '
                      
                        
                      
                    '
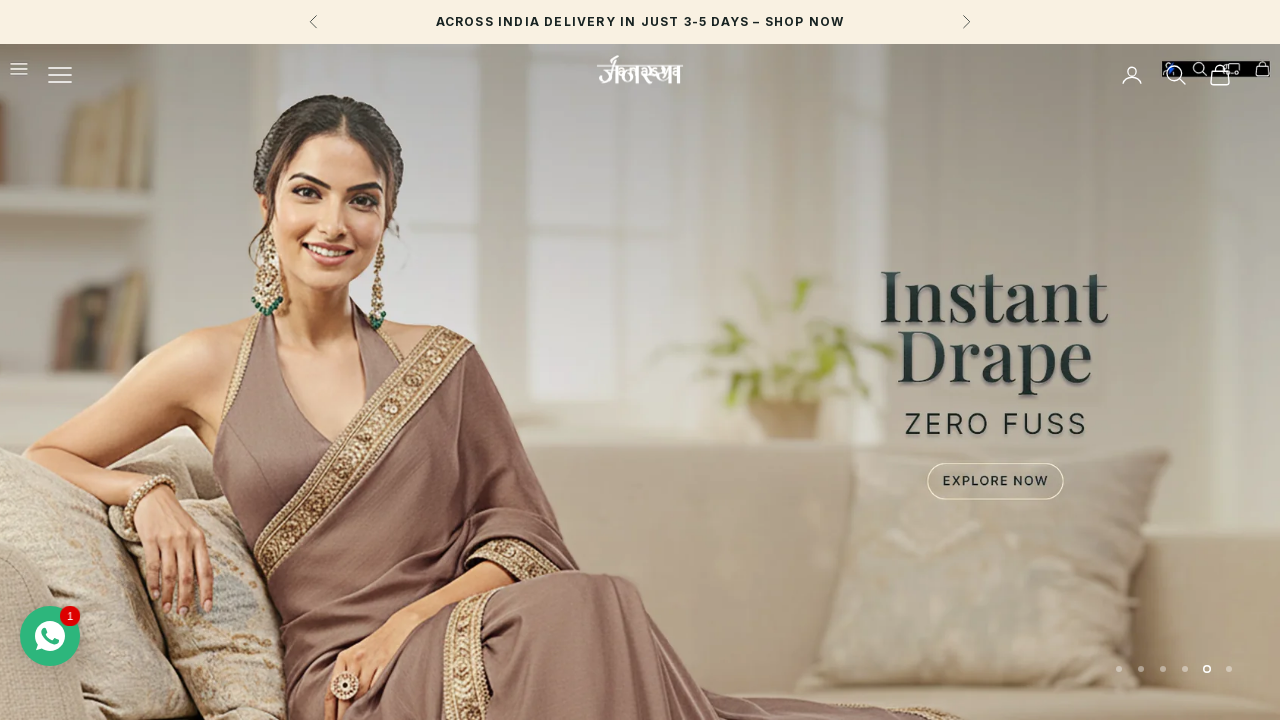

Retrieved href attribute from link
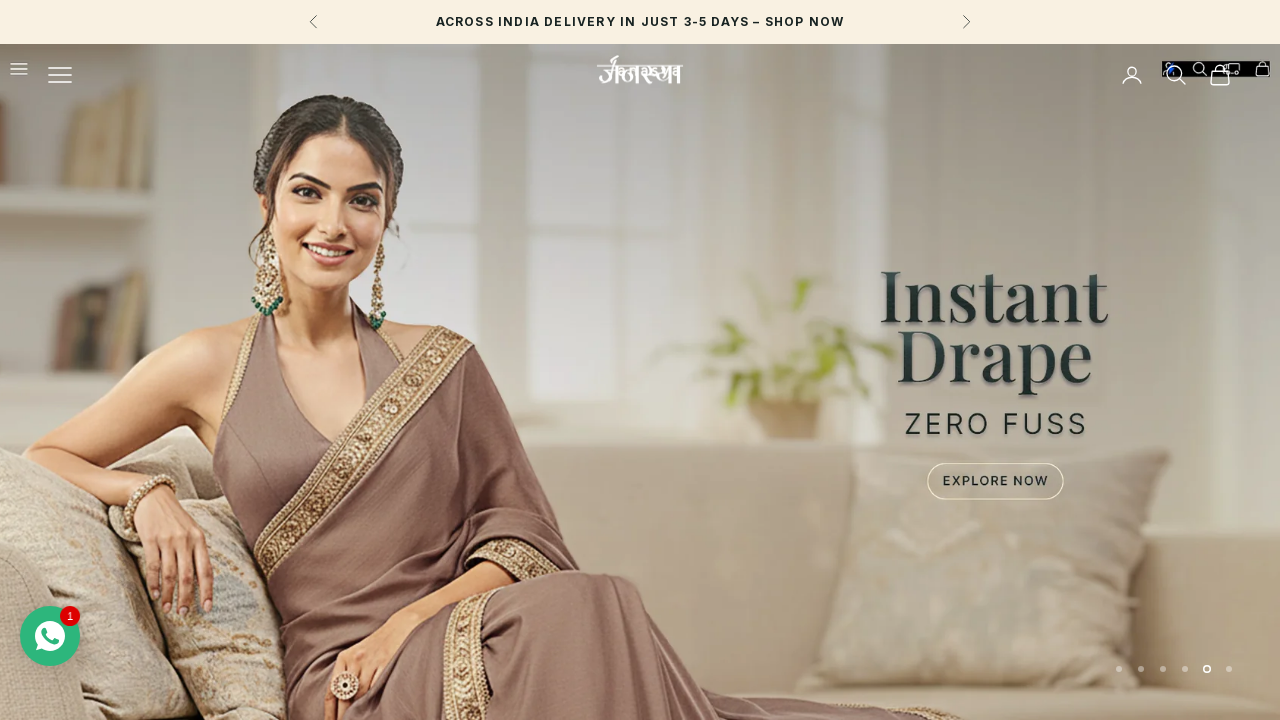

Retrieved inner text from link: '
                      
                        
                      
                    '
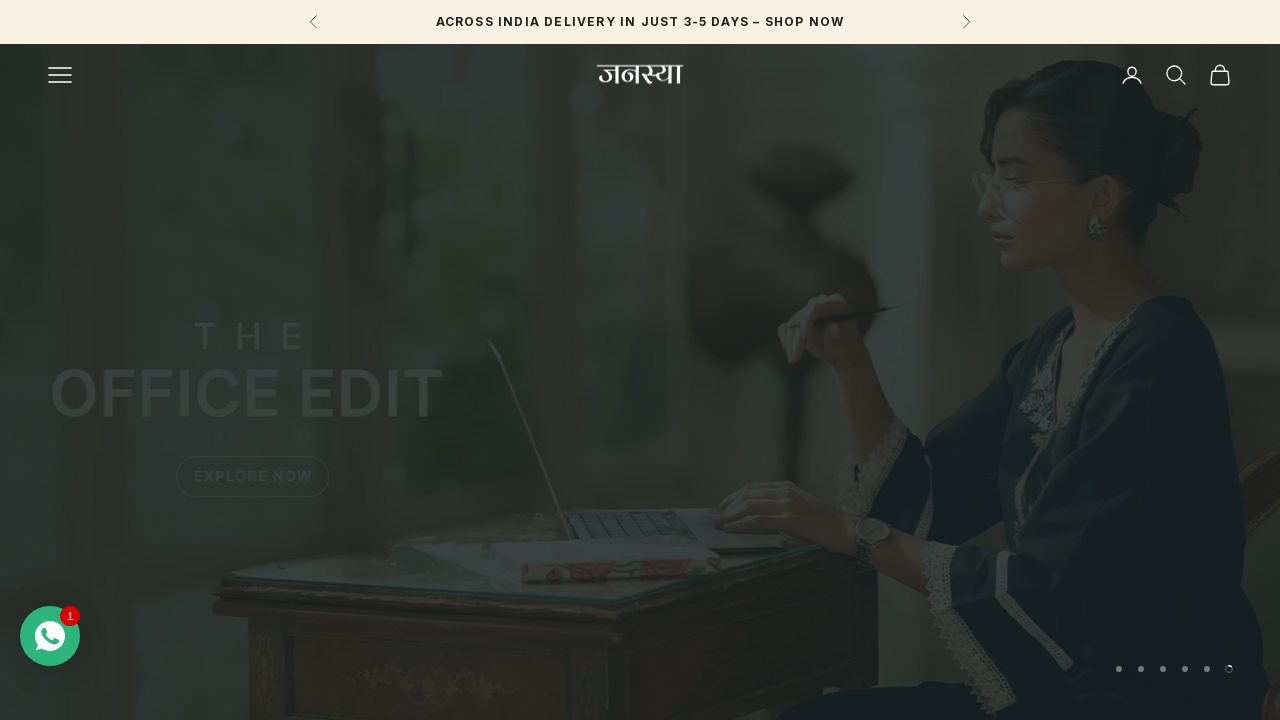

Retrieved href attribute from link
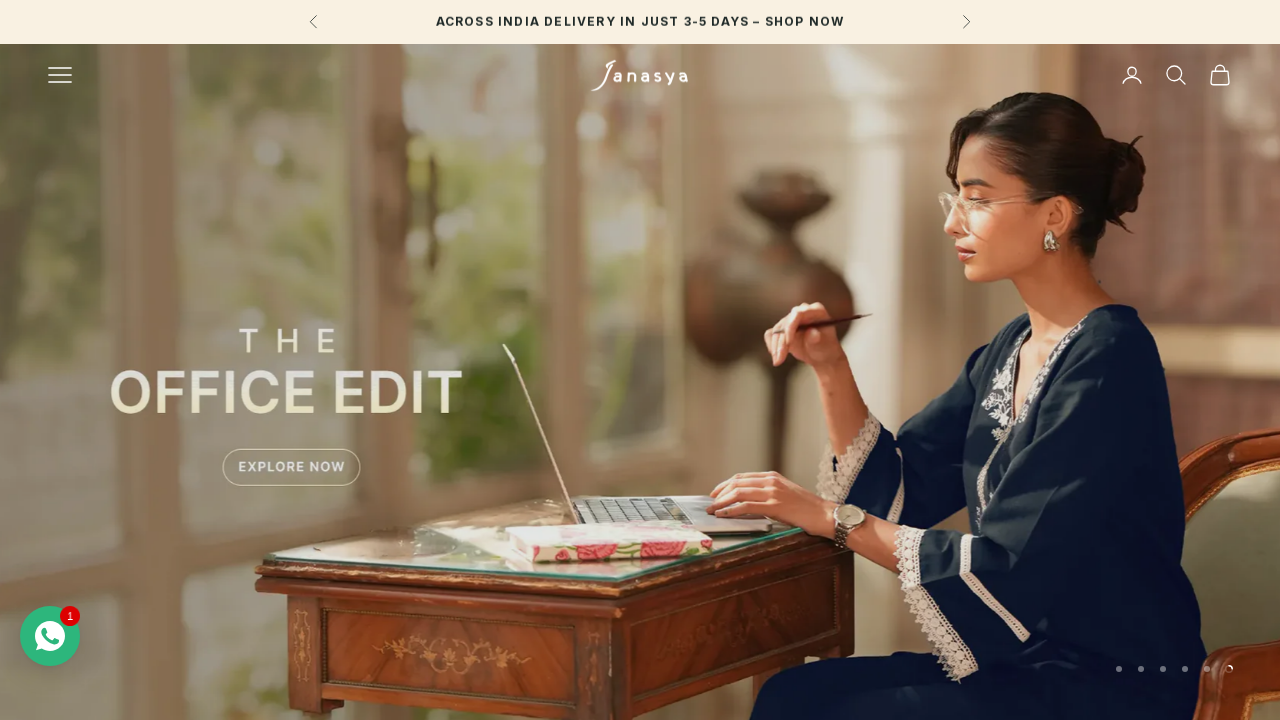

Retrieved inner text from link: '
                      
                        
                      
                    '
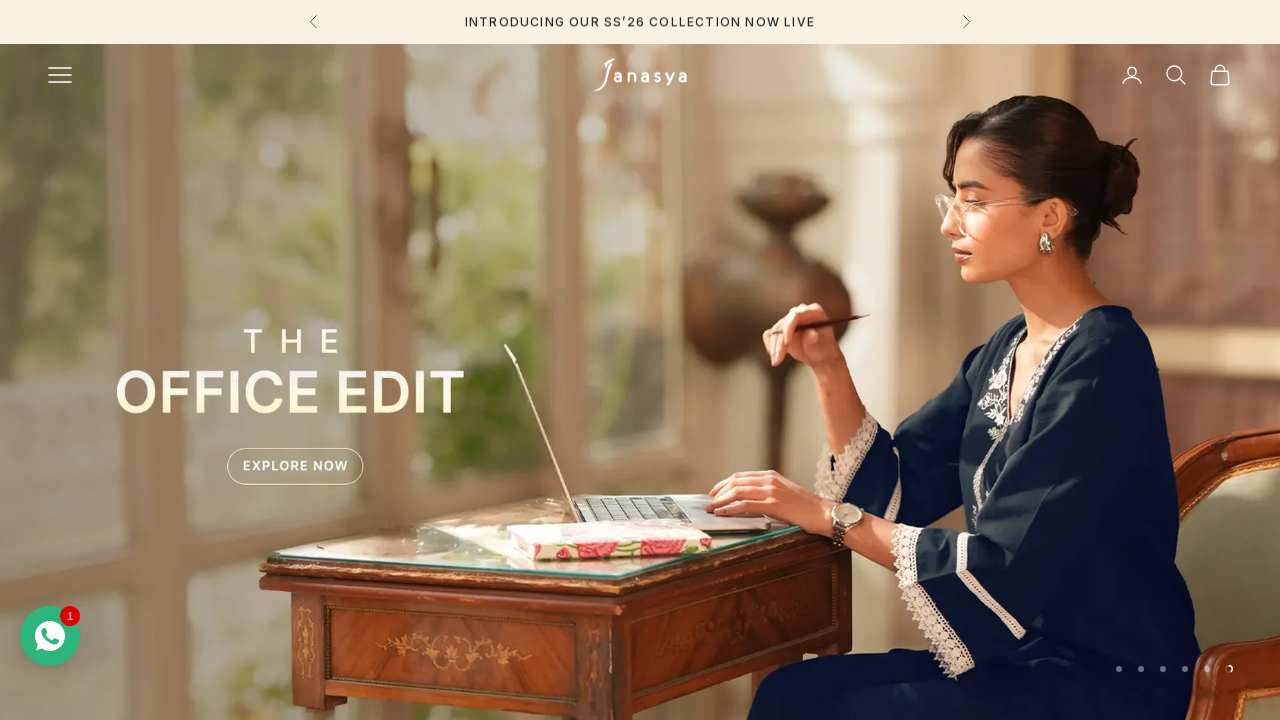

Retrieved href attribute from link
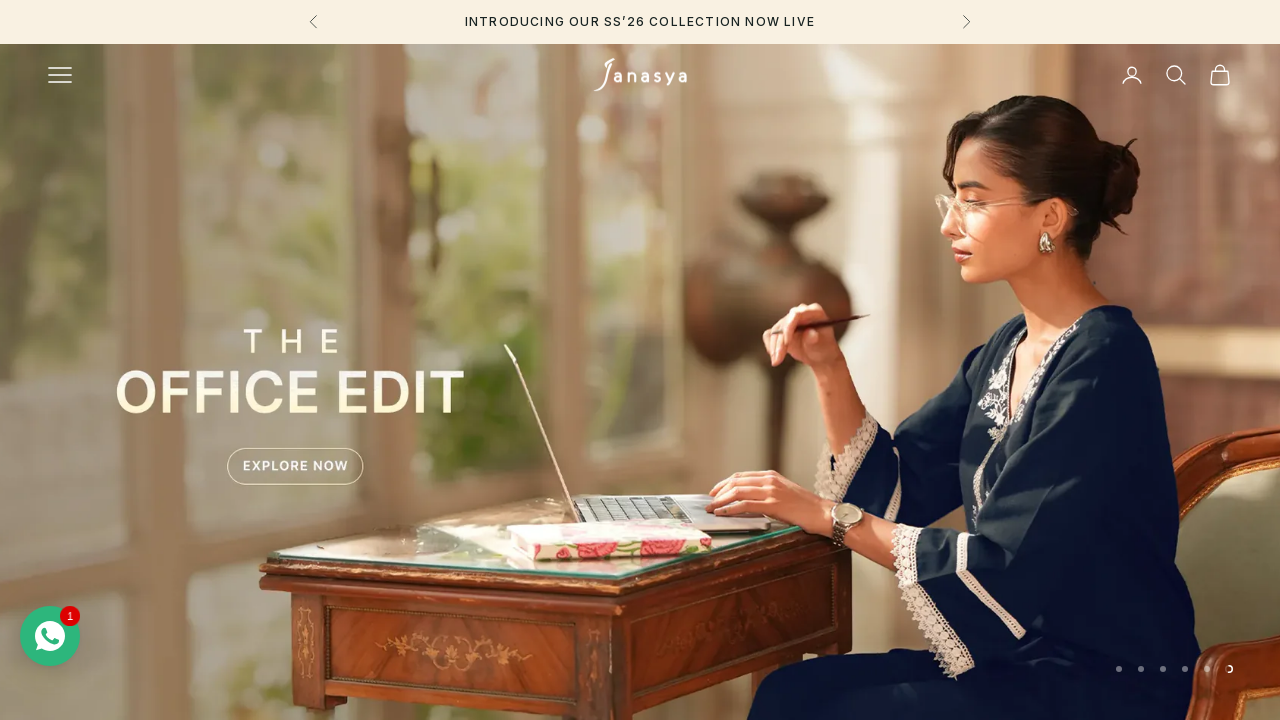

Retrieved inner text from link: ''
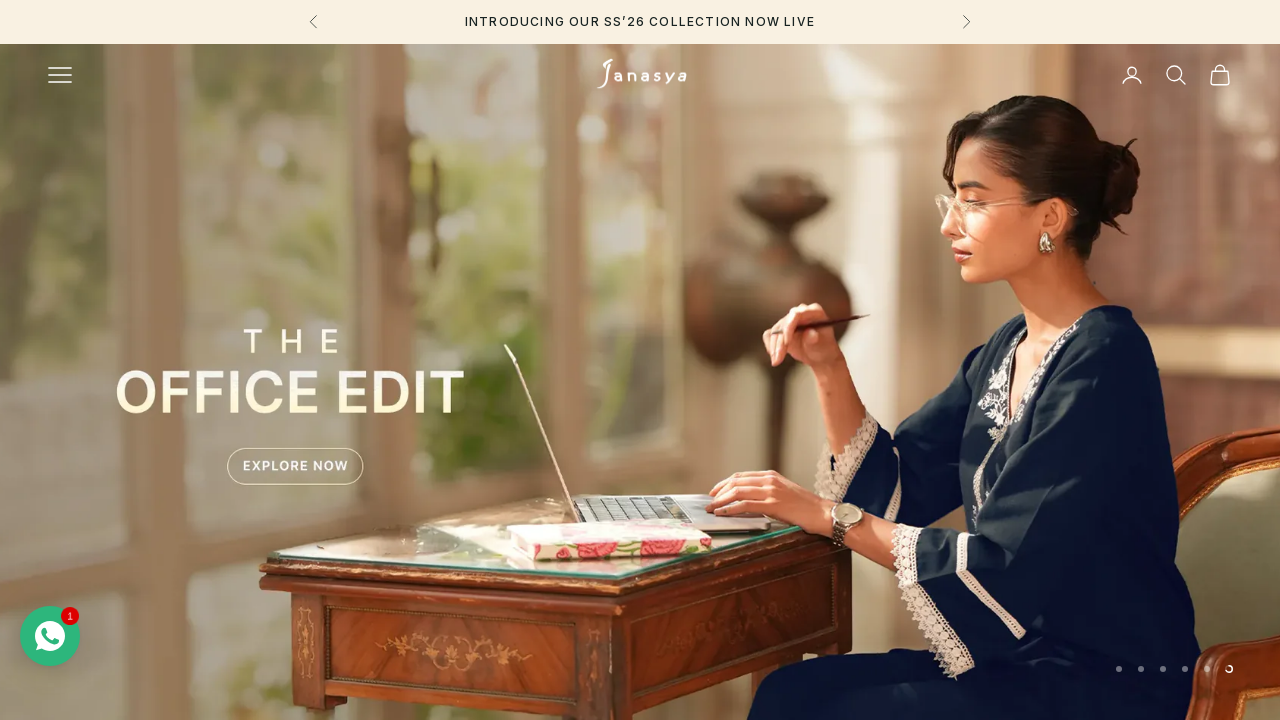

Retrieved href attribute from link
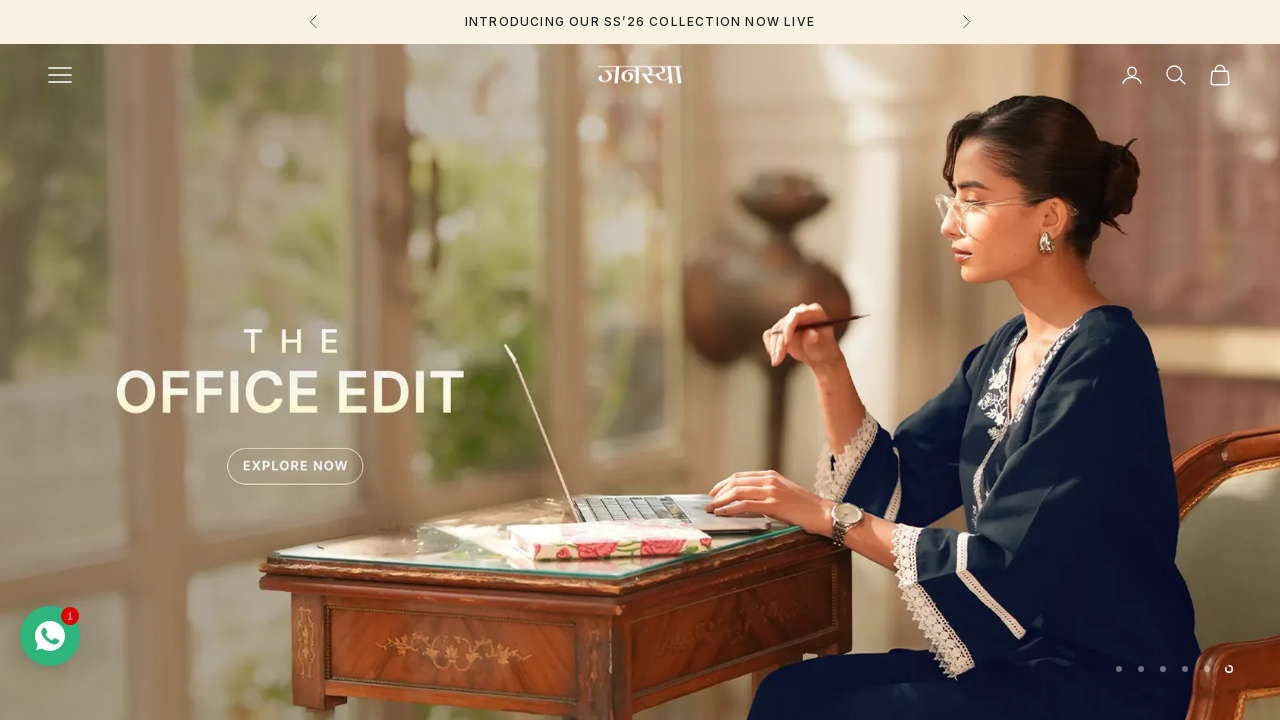

Retrieved inner text from link: ''
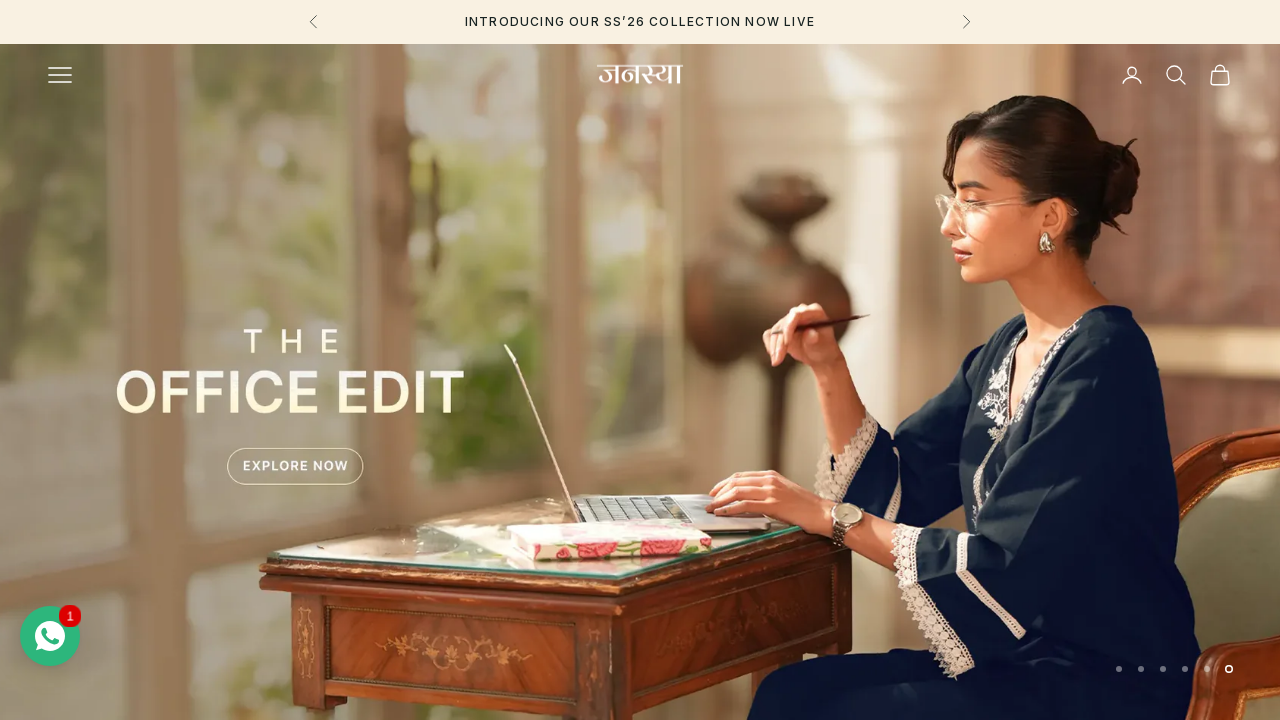

Retrieved href attribute from link
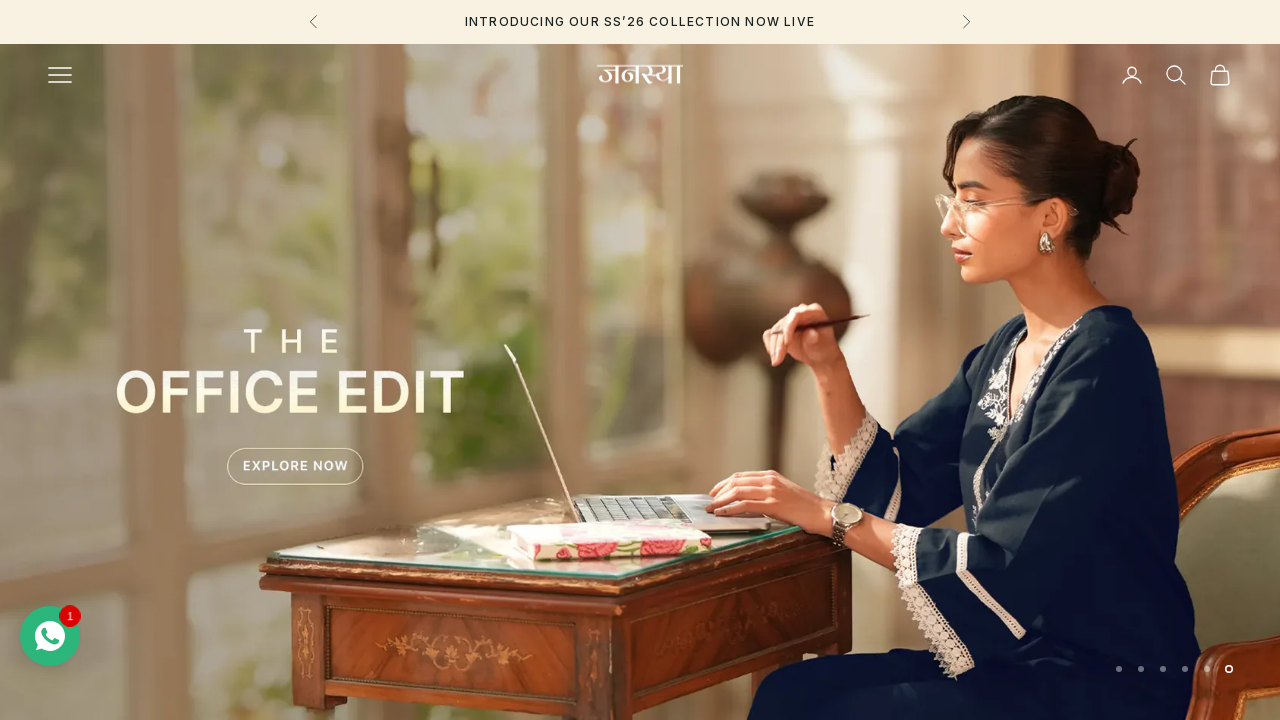

Retrieved inner text from link: ''
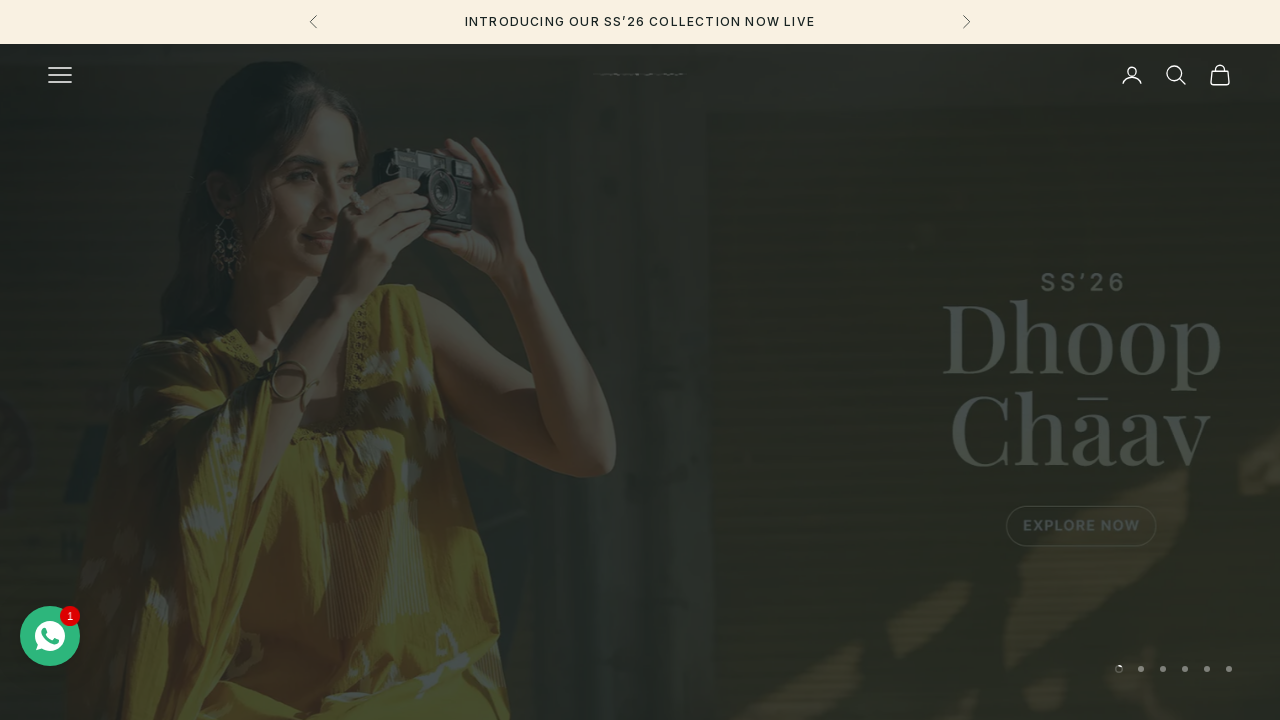

Retrieved href attribute from link
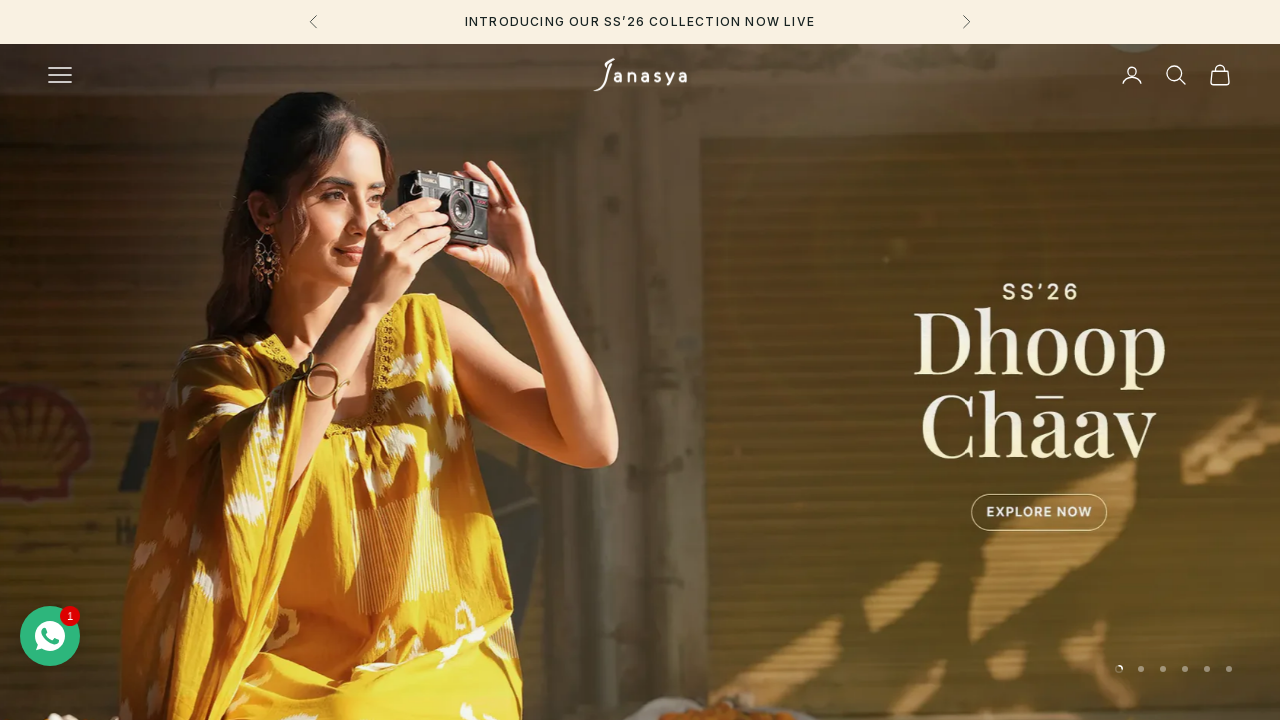

Retrieved inner text from link: ''
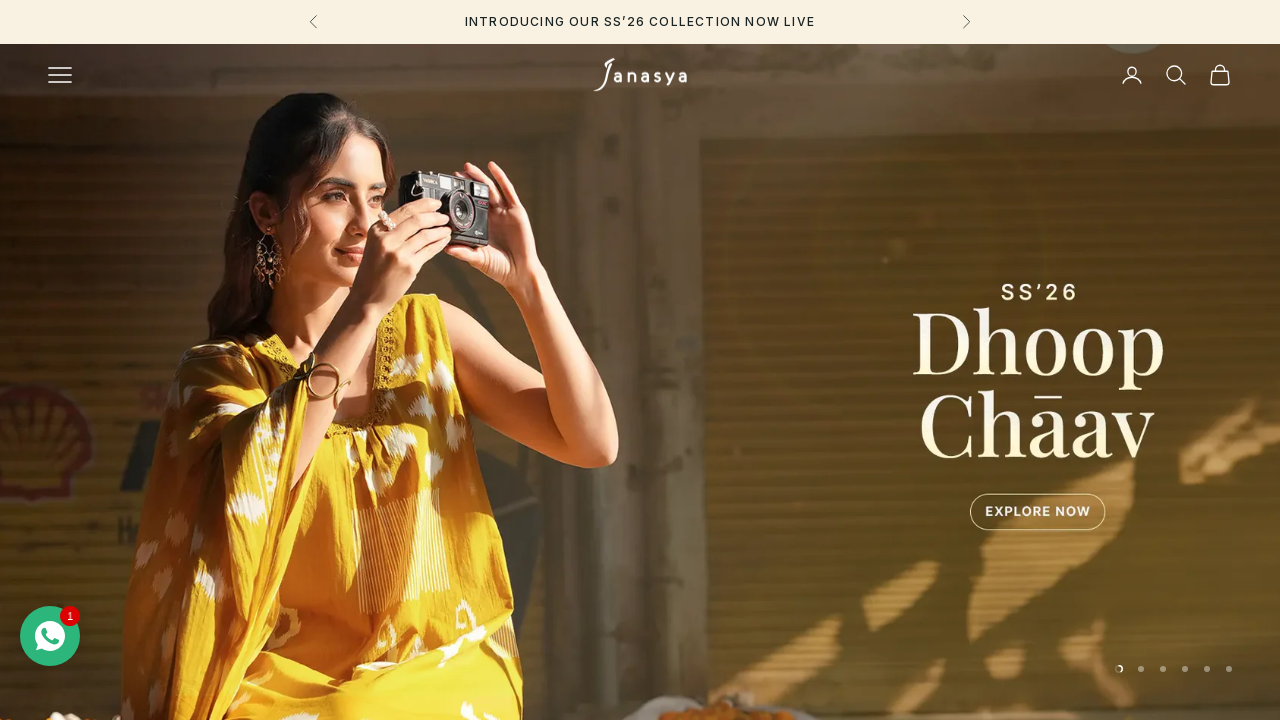

Retrieved href attribute from link
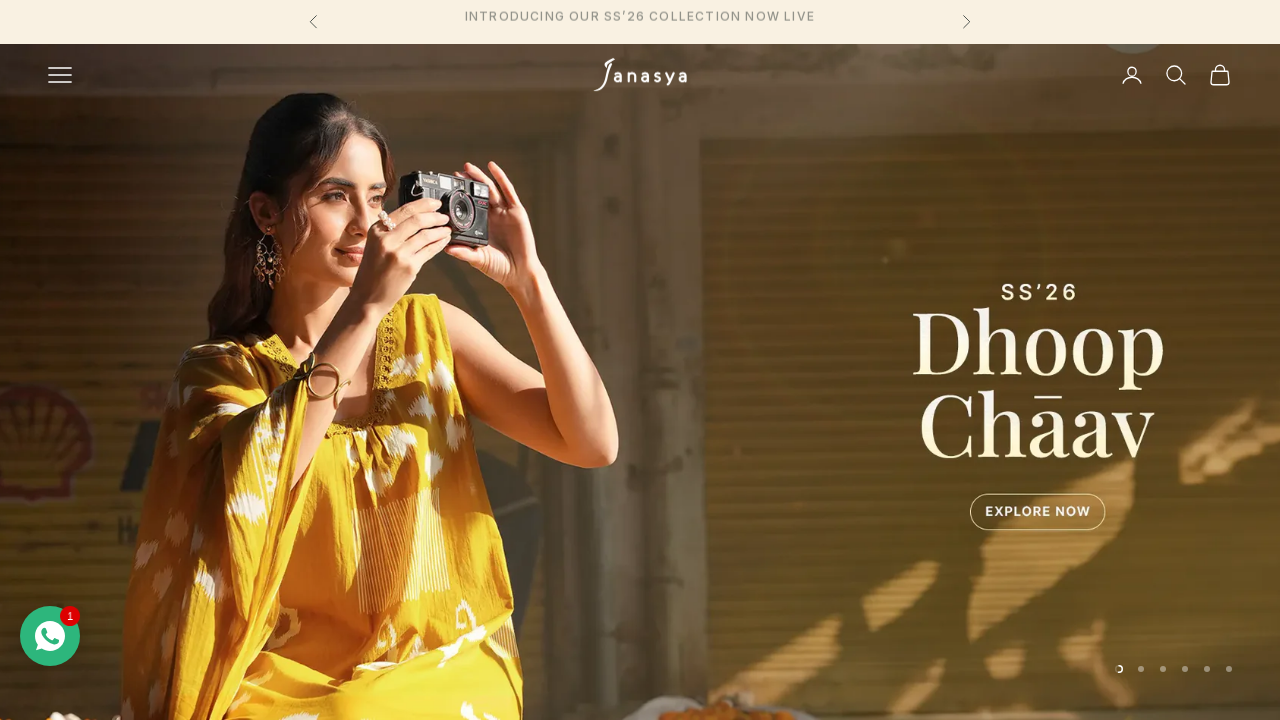

Retrieved inner text from link: ''
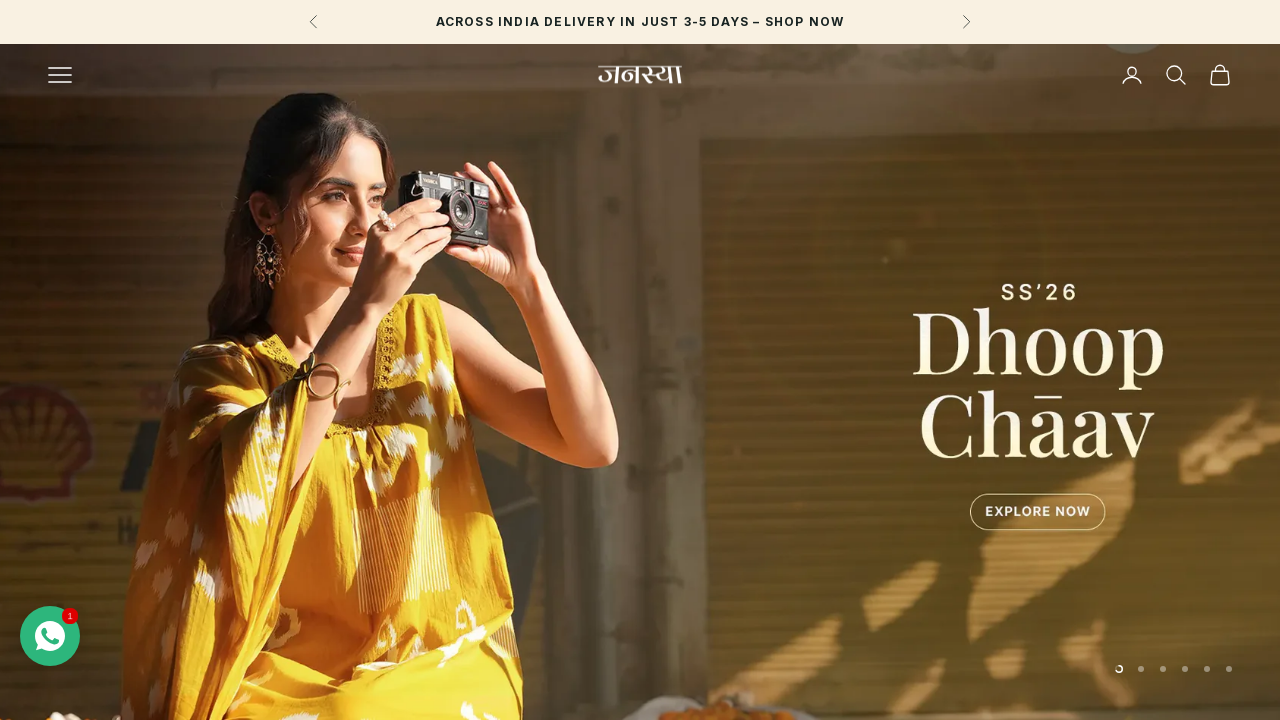

Retrieved href attribute from link
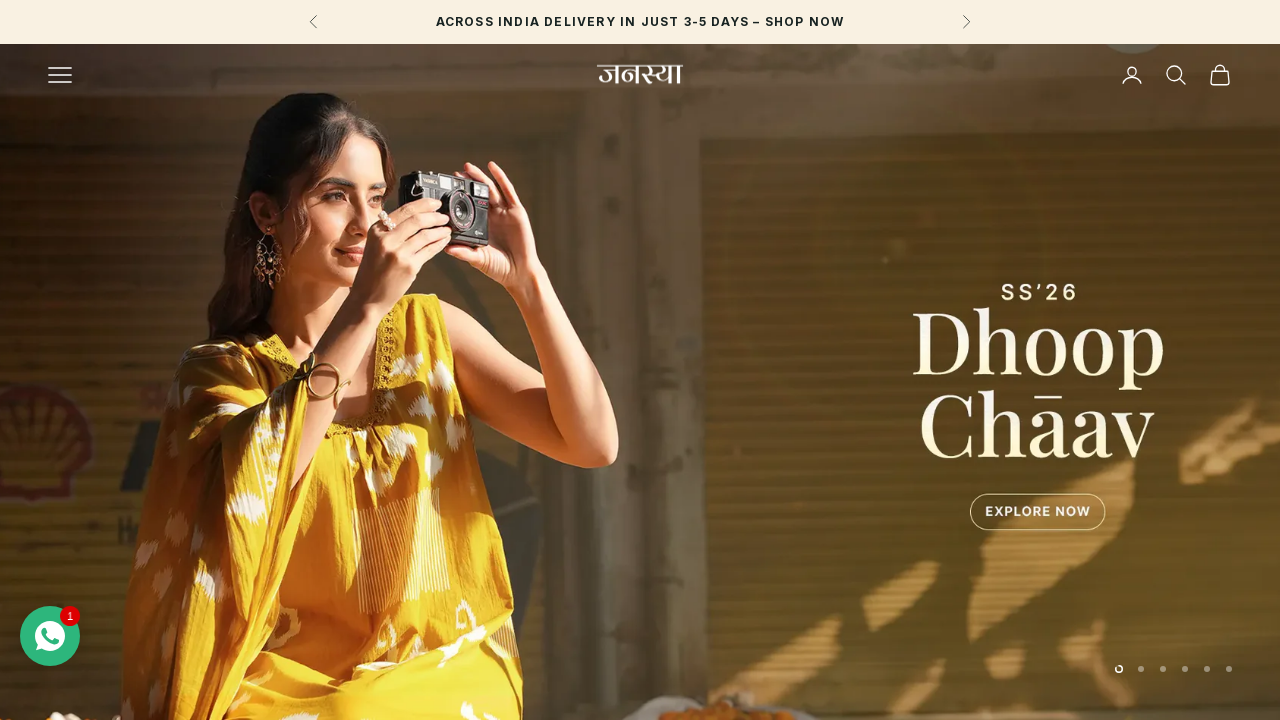

Retrieved inner text from link: 'SS'26'
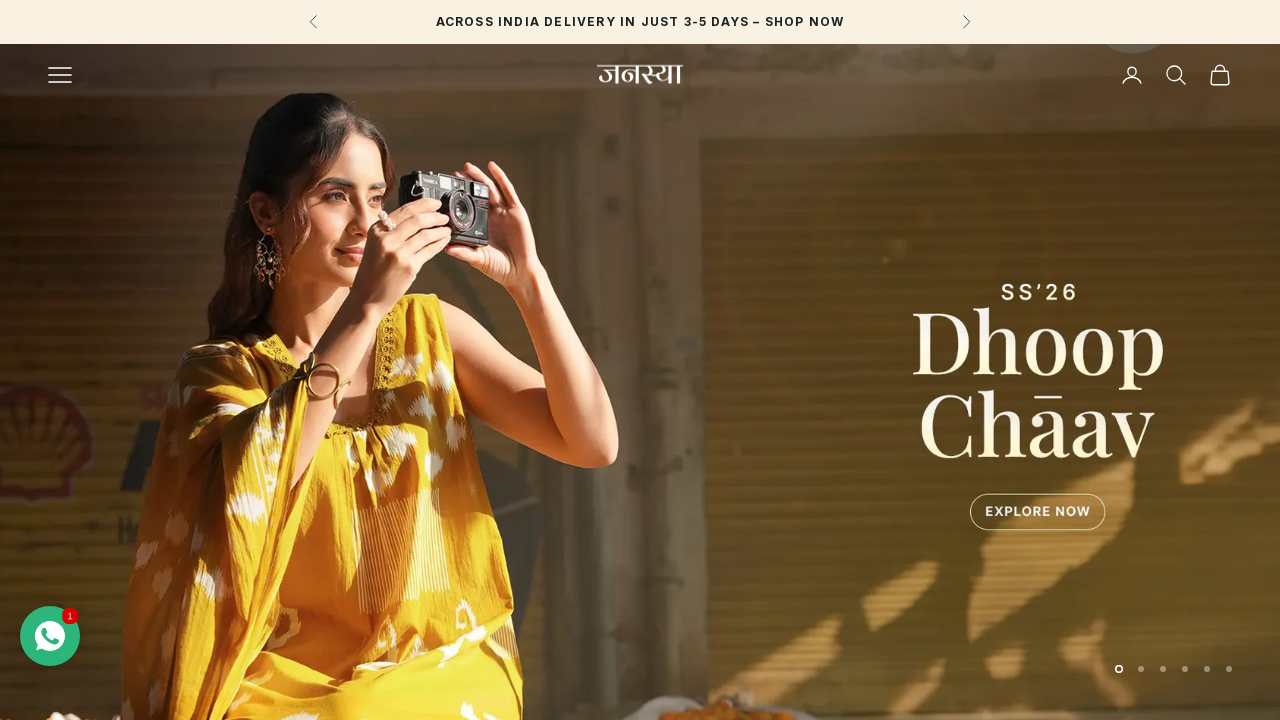

Retrieved href attribute from link
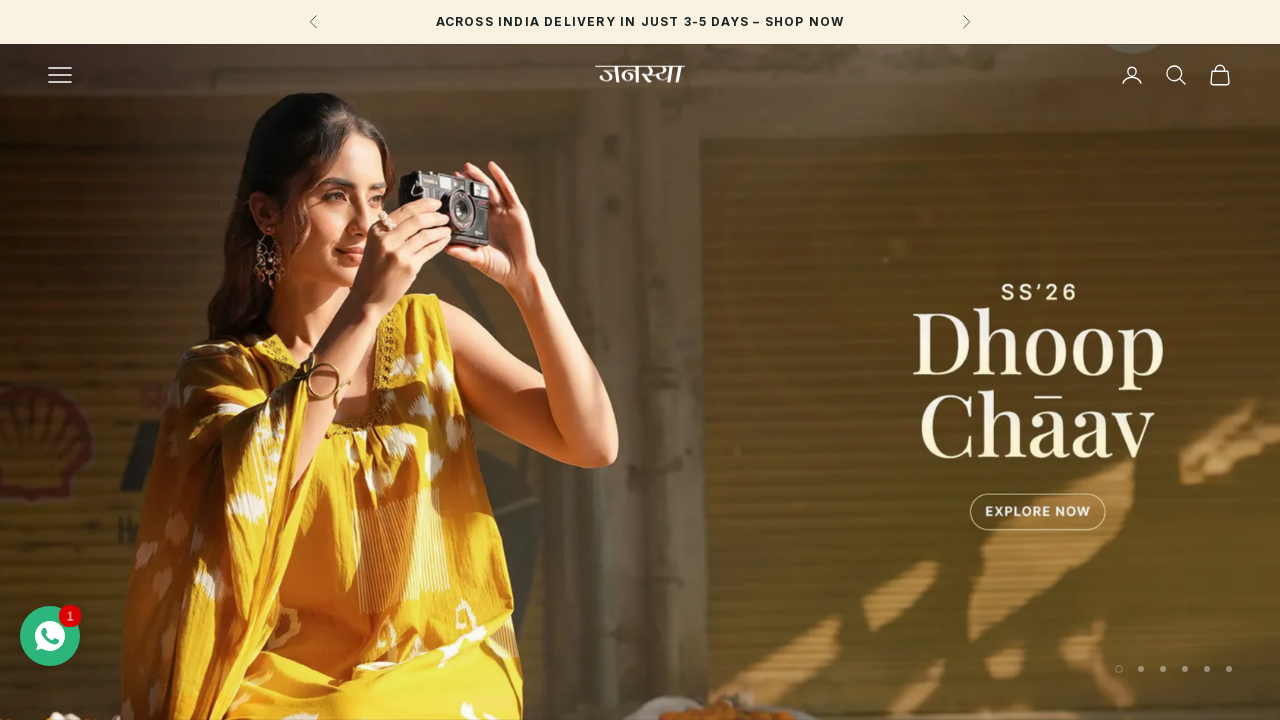

Retrieved inner text from link: 'Dresses'
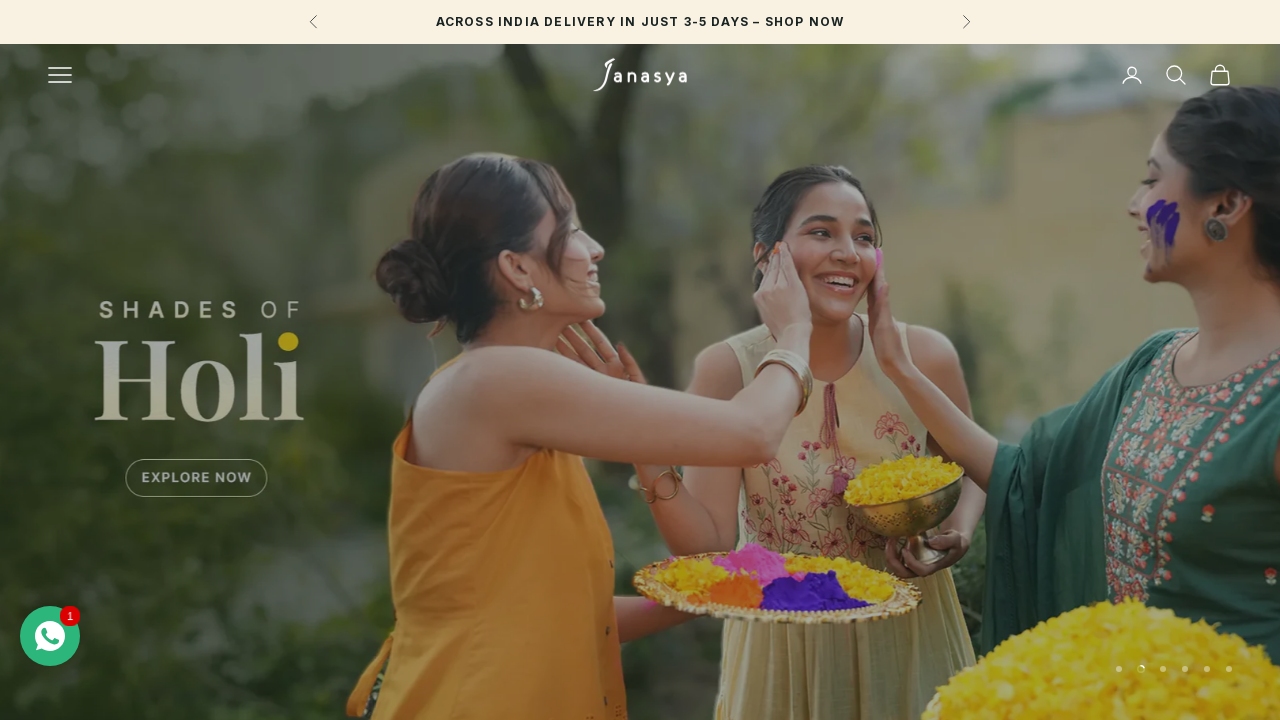

Retrieved href attribute from link
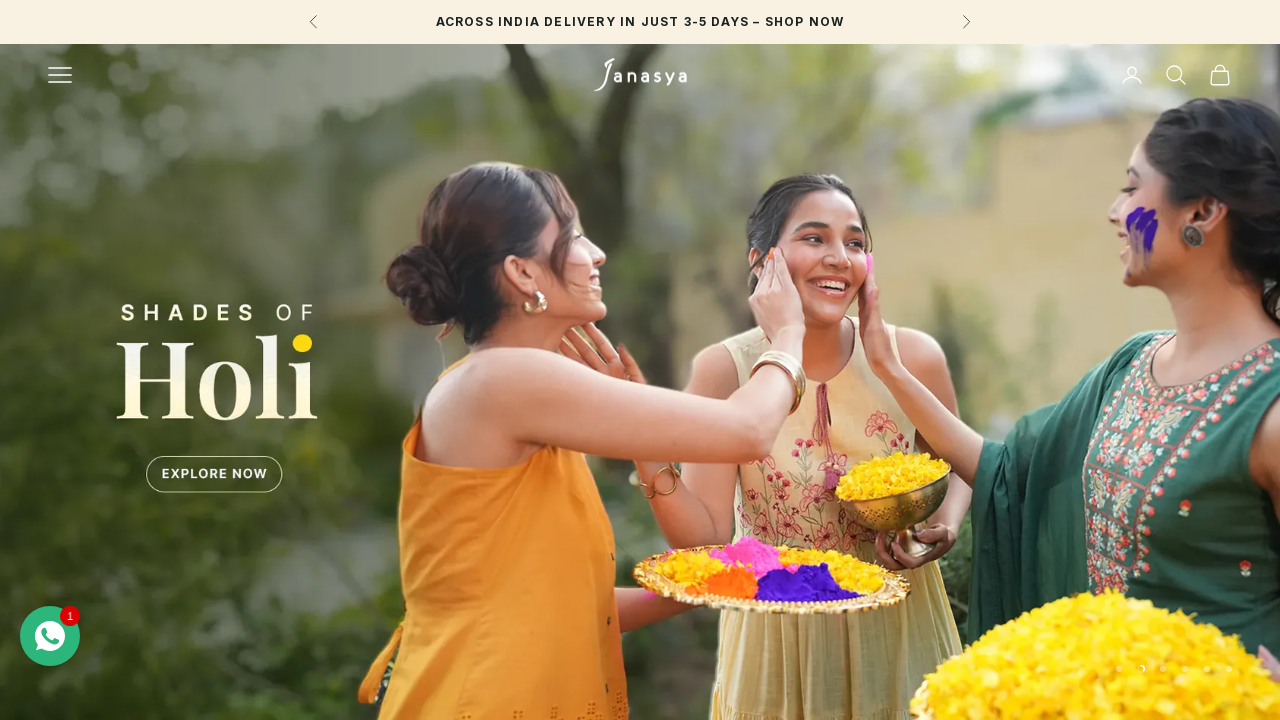

Retrieved inner text from link: 'Tops & Tunic'
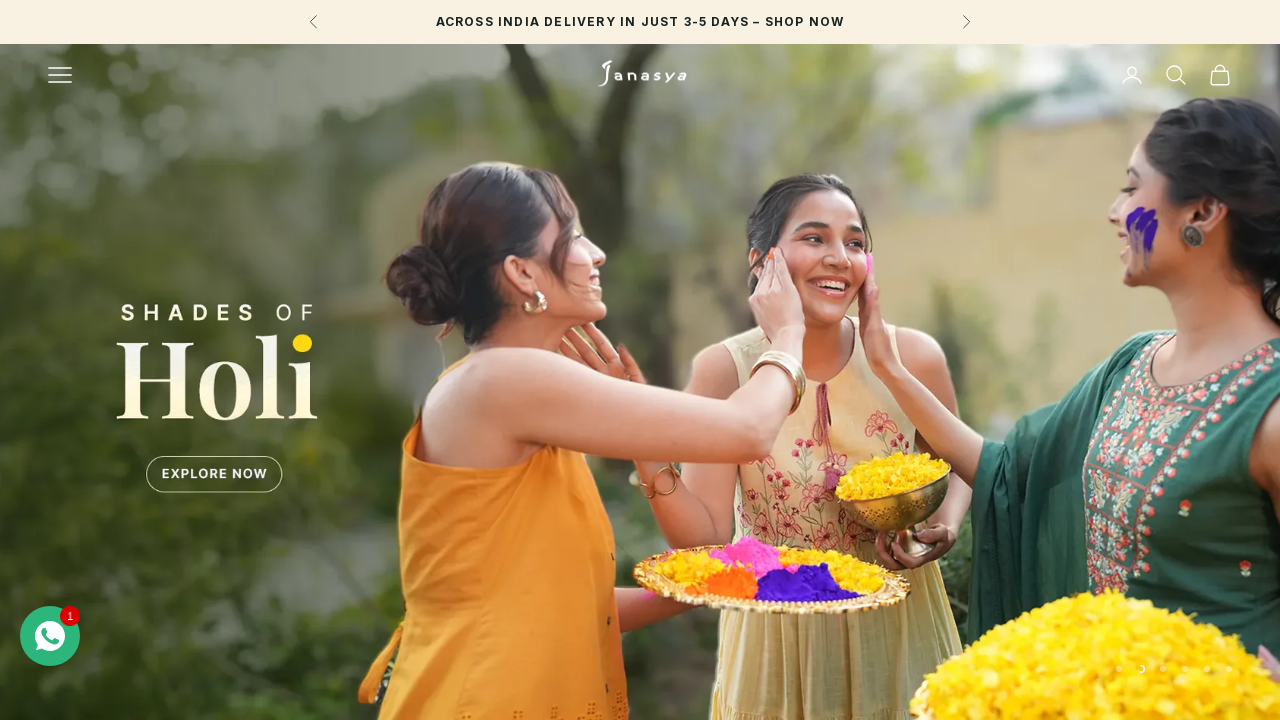

Retrieved href attribute from link
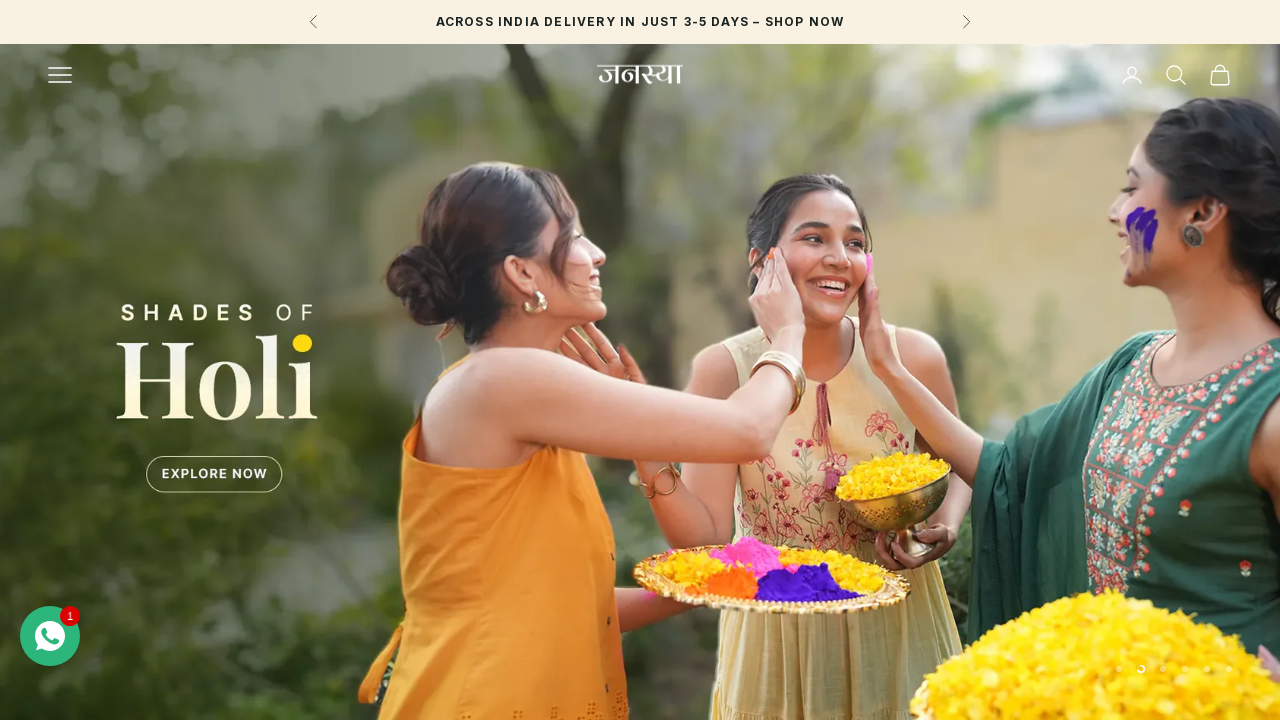

Retrieved inner text from link: 'Work Wear'
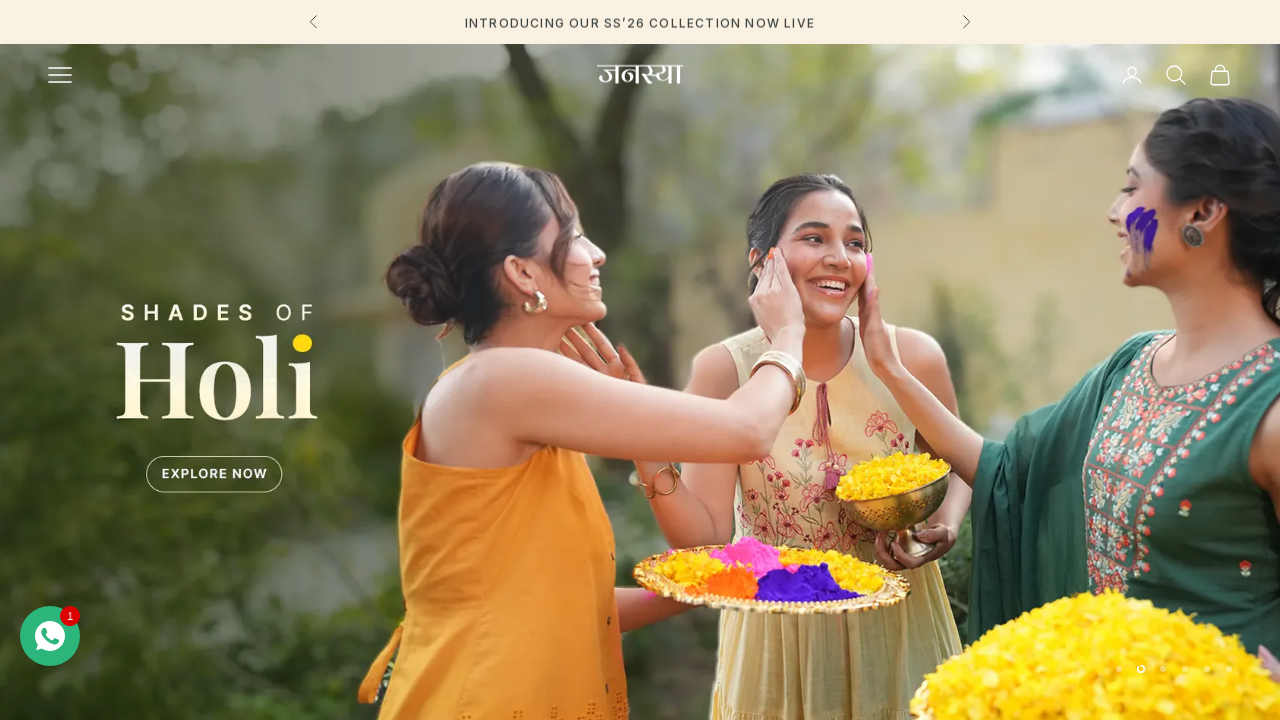

Retrieved href attribute from link
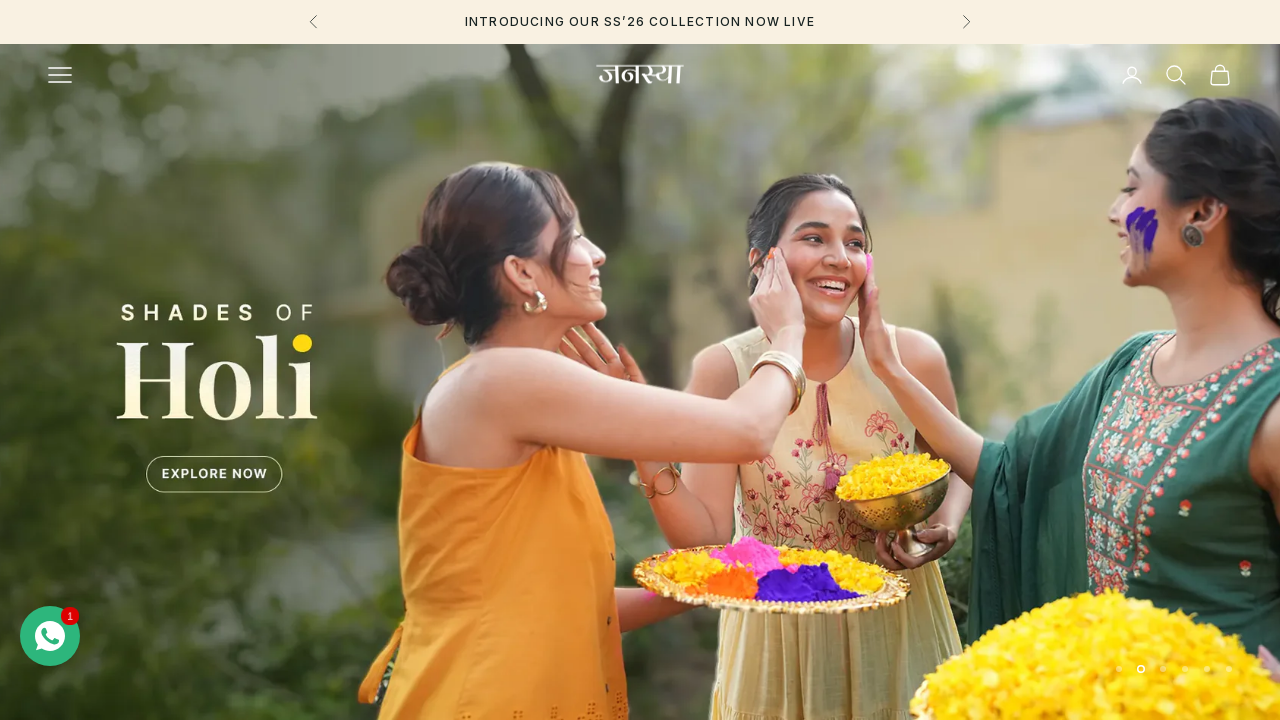

Retrieved inner text from link: 'Co-ord Sets'
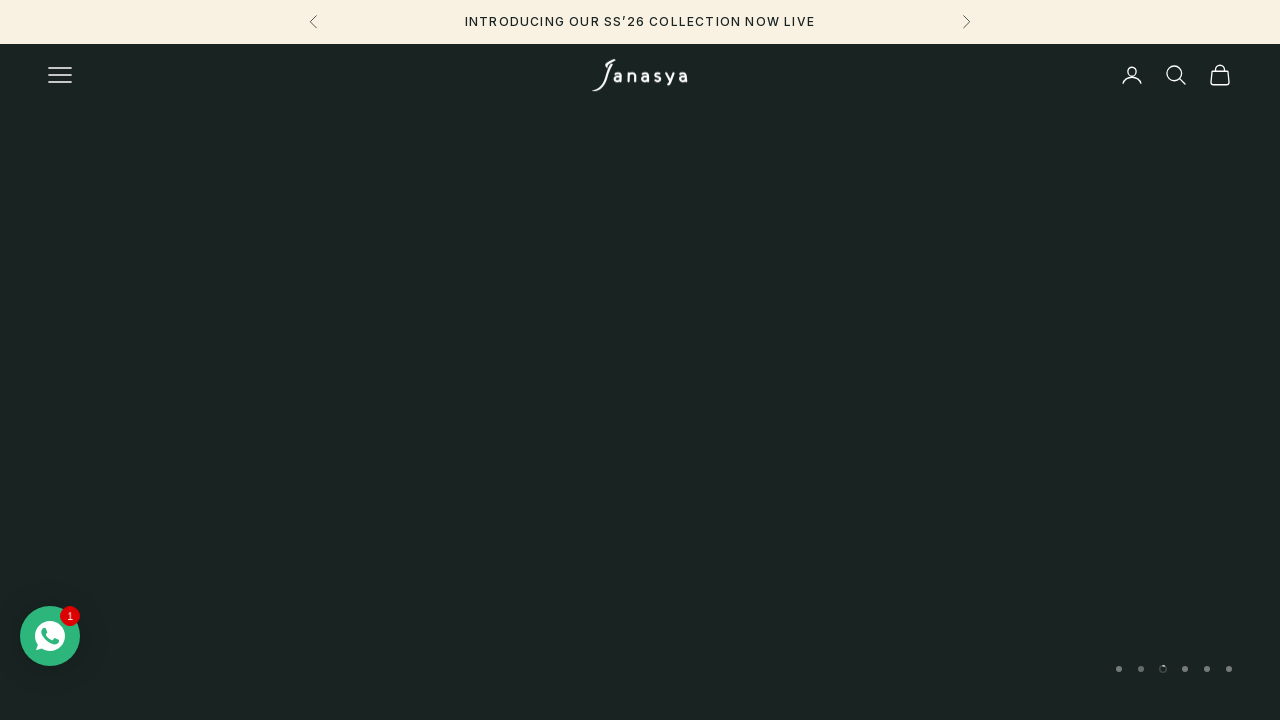

Retrieved href attribute from link
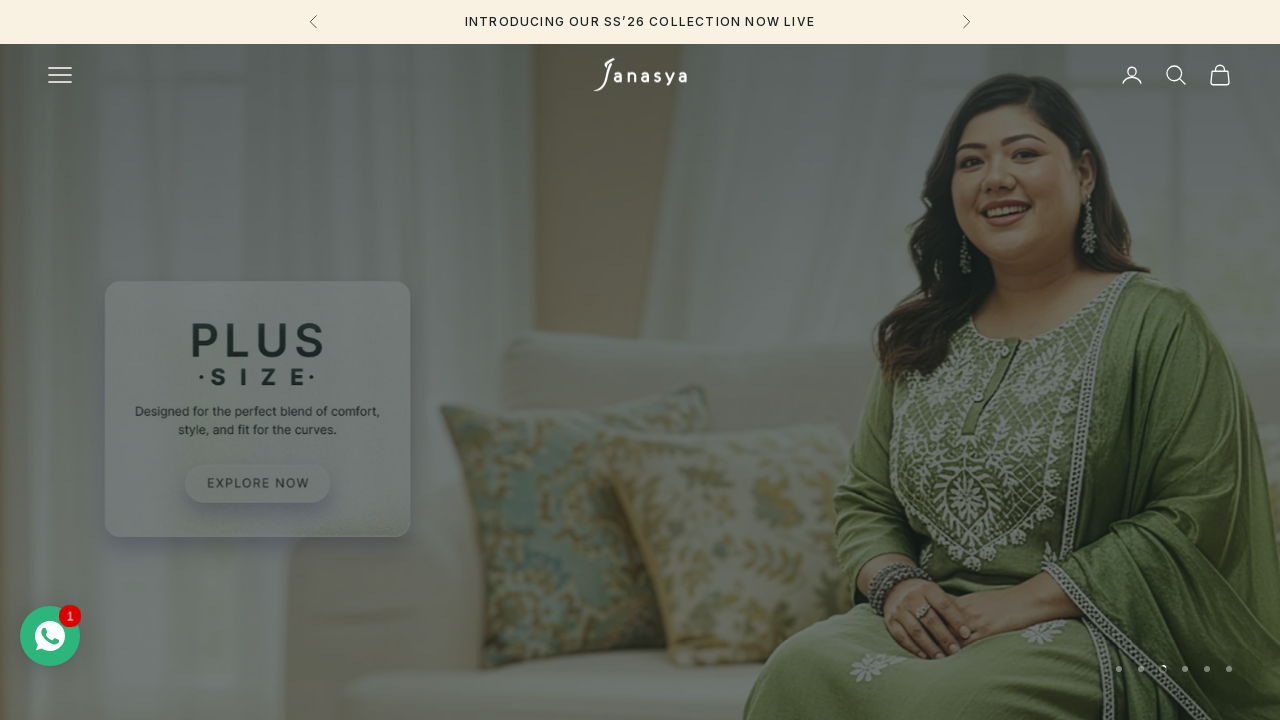

Retrieved inner text from link: 'Maternity'
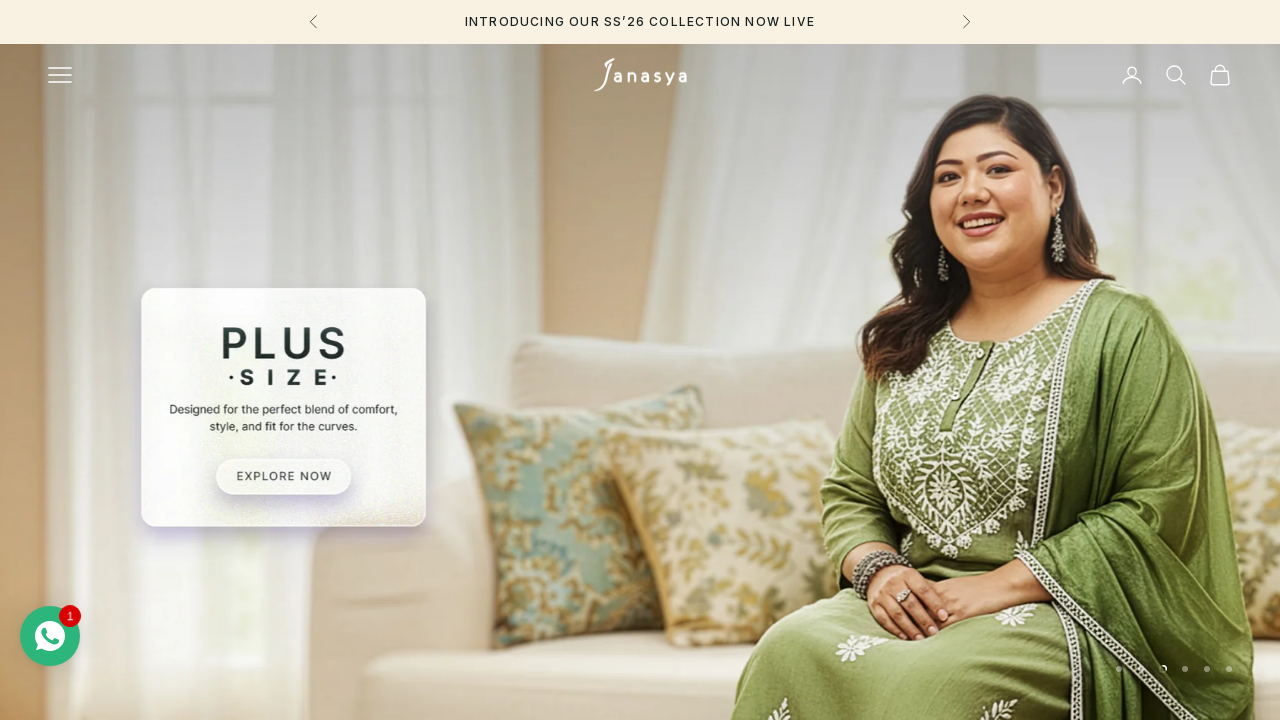

Retrieved href attribute from link
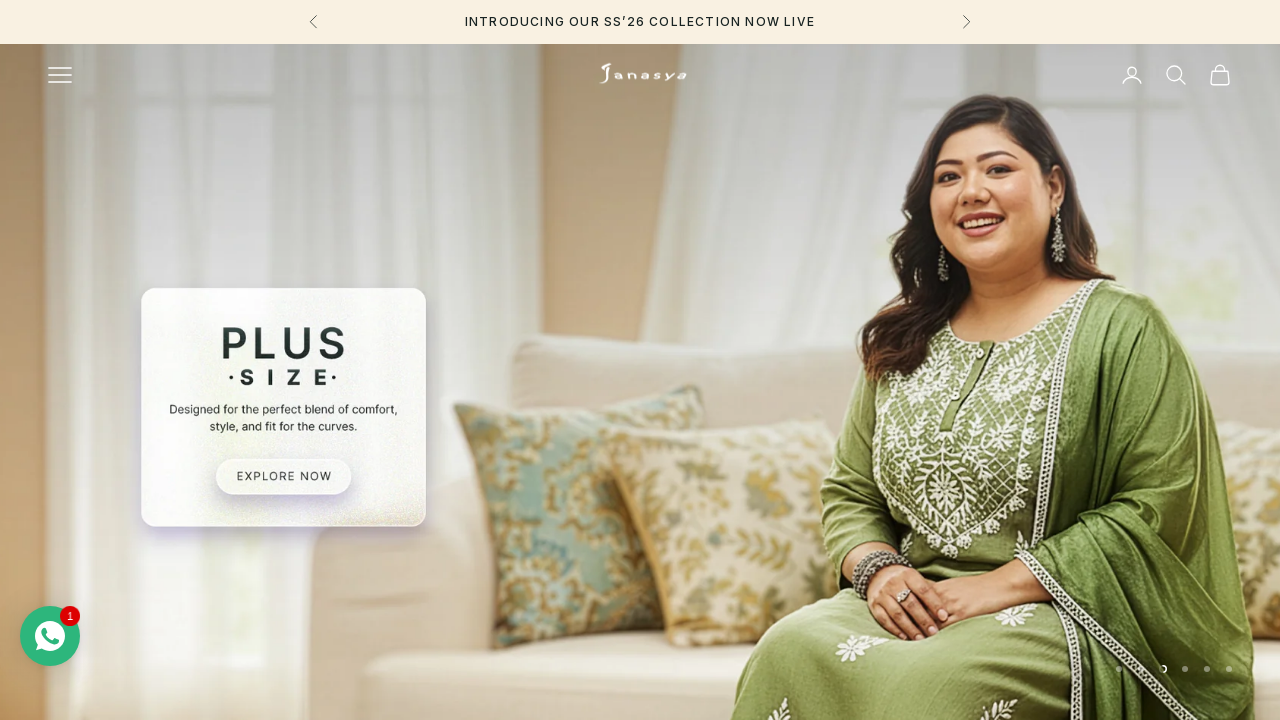

Retrieved inner text from link: 'Plus Size'
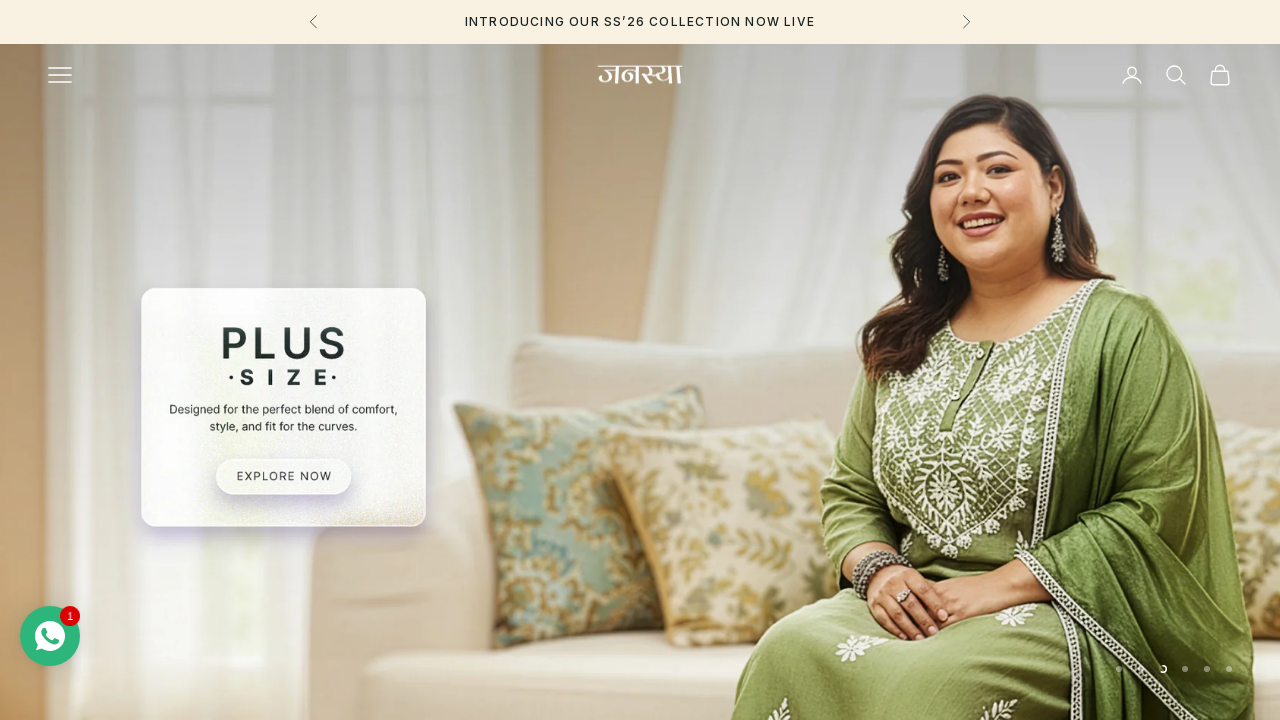

Retrieved href attribute from link
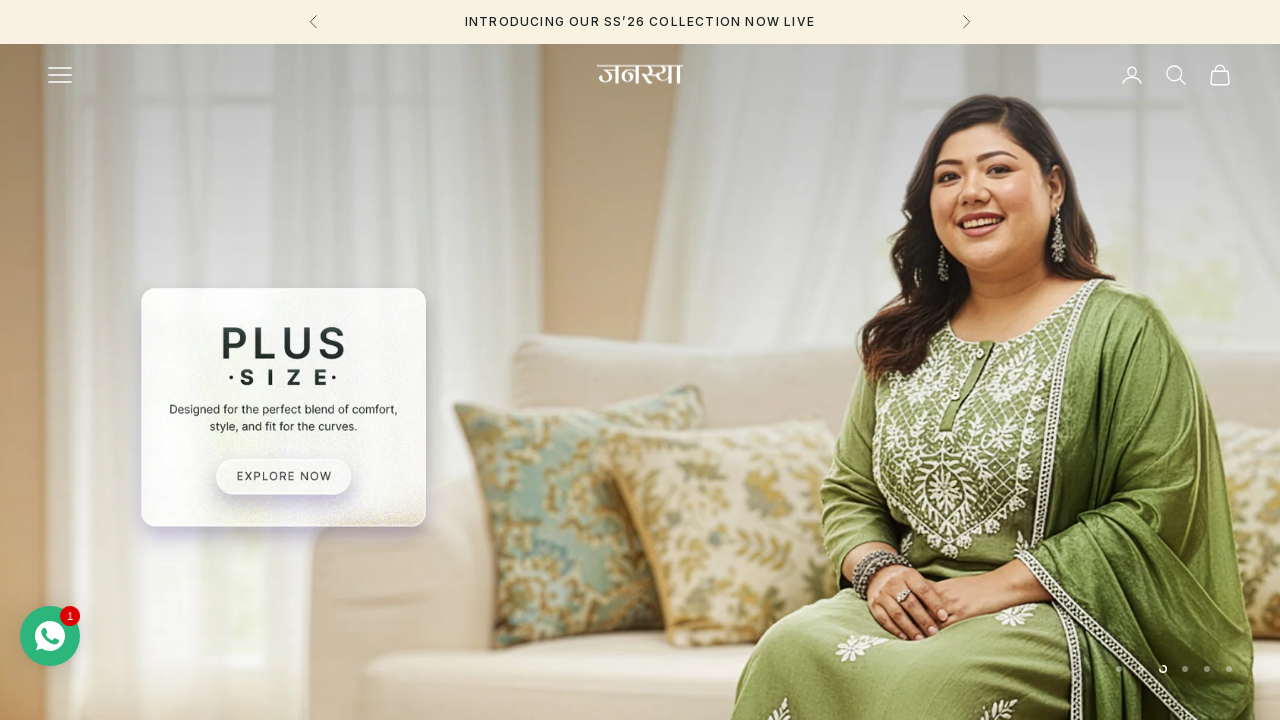

Retrieved inner text from link: 'Suit Set'
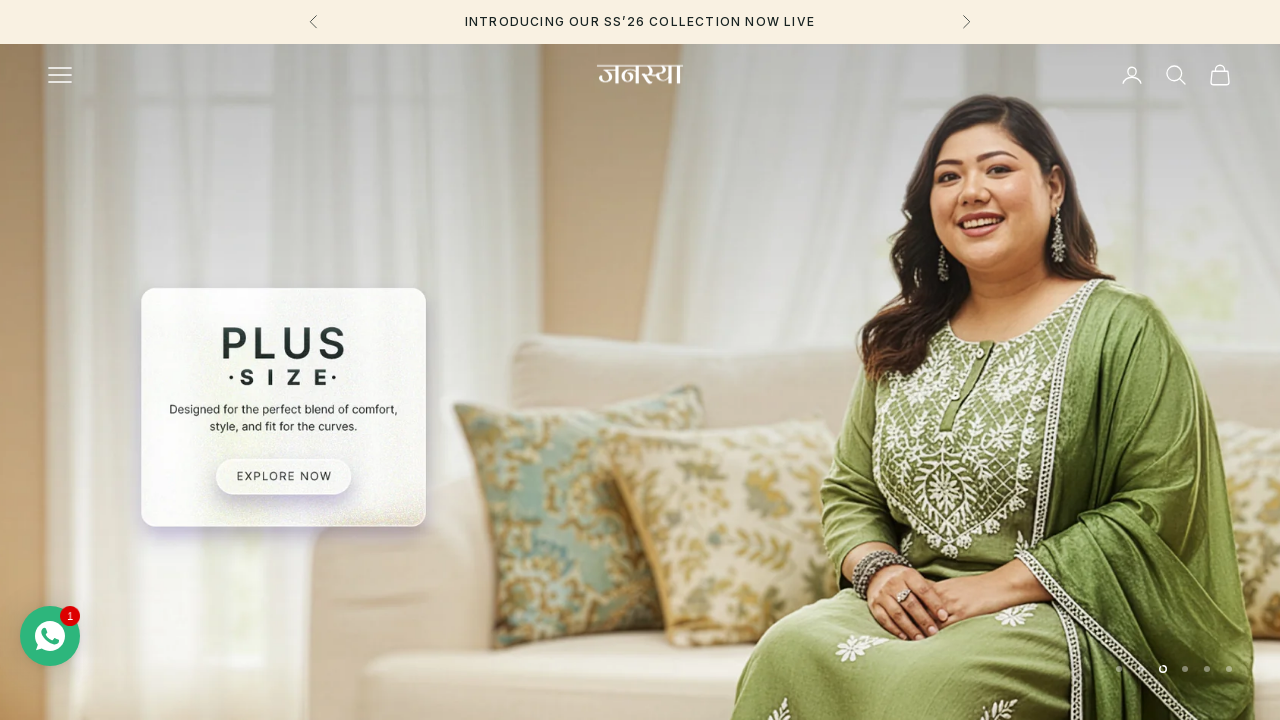

Retrieved href attribute from link
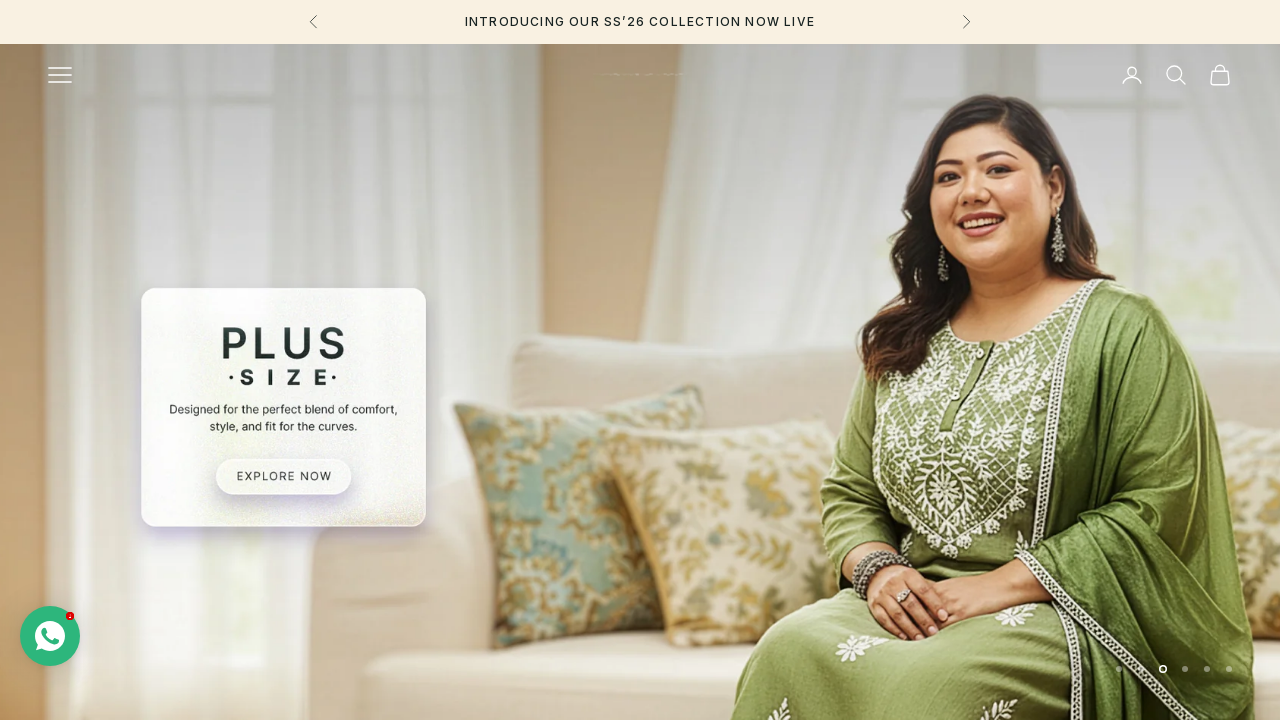

Retrieved inner text from link: 'RTW-Sarees'
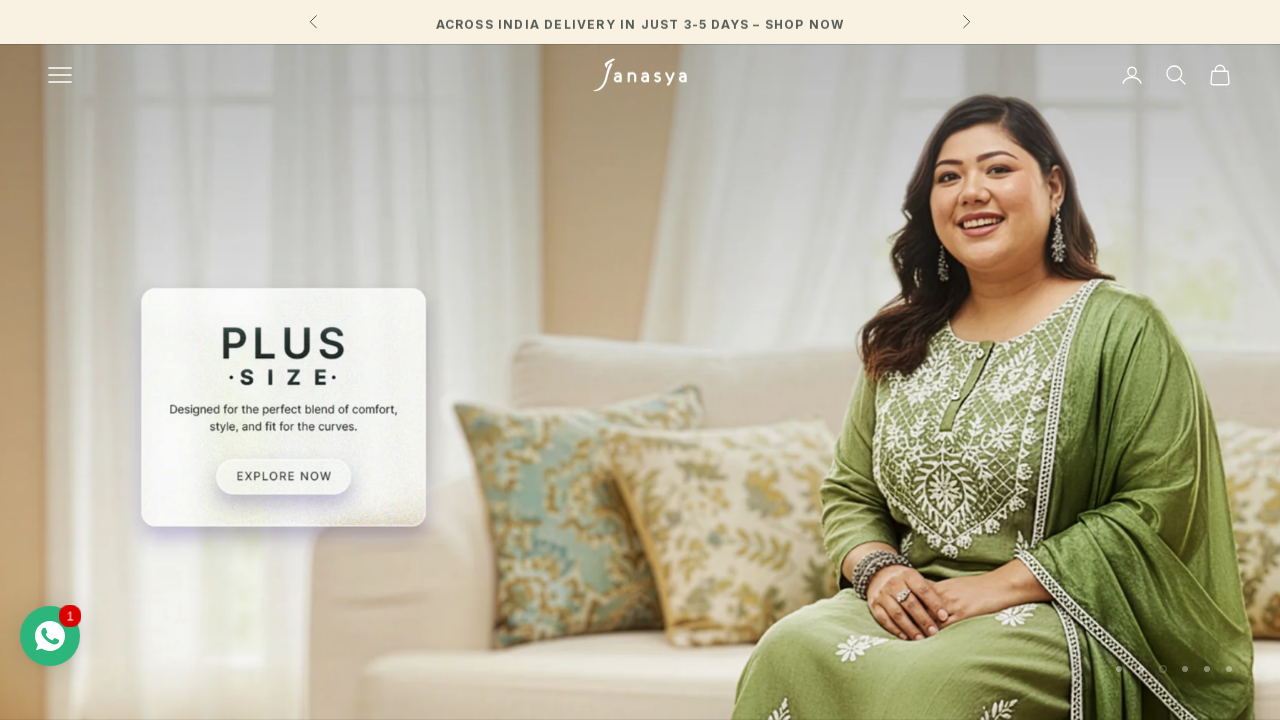

Retrieved href attribute from link
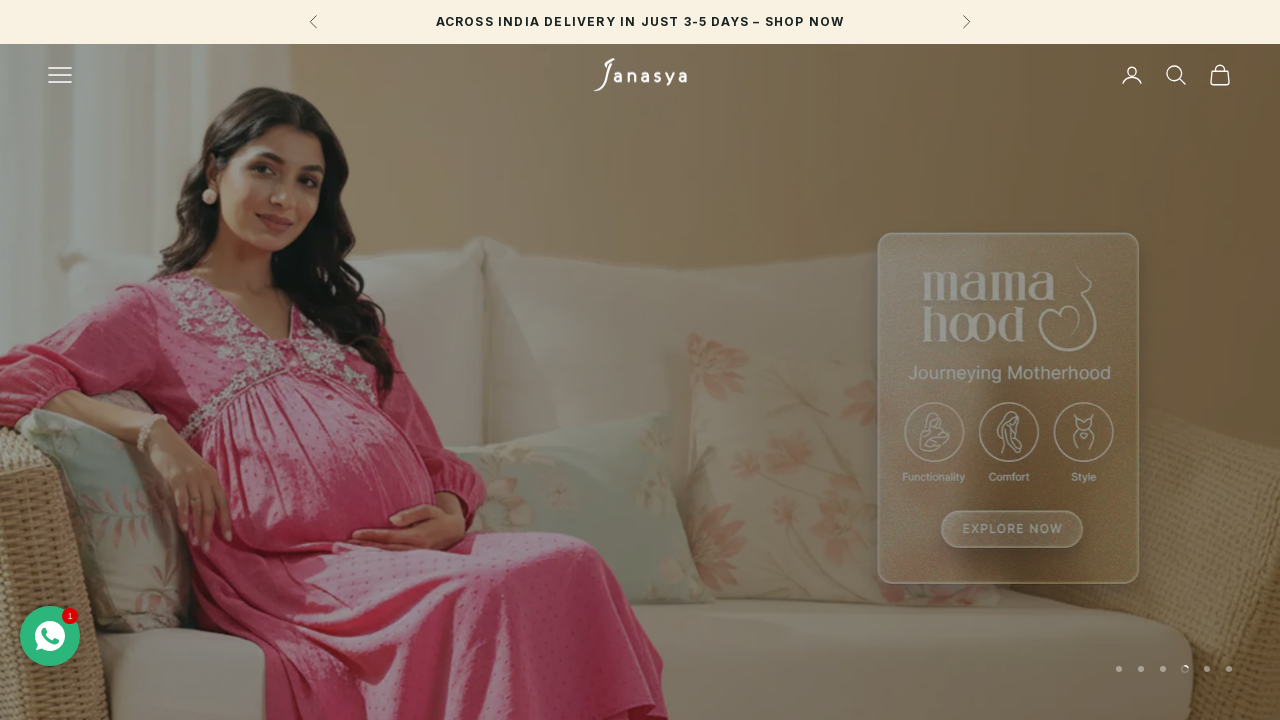

Retrieved inner text from link: 'Kurta Sets'
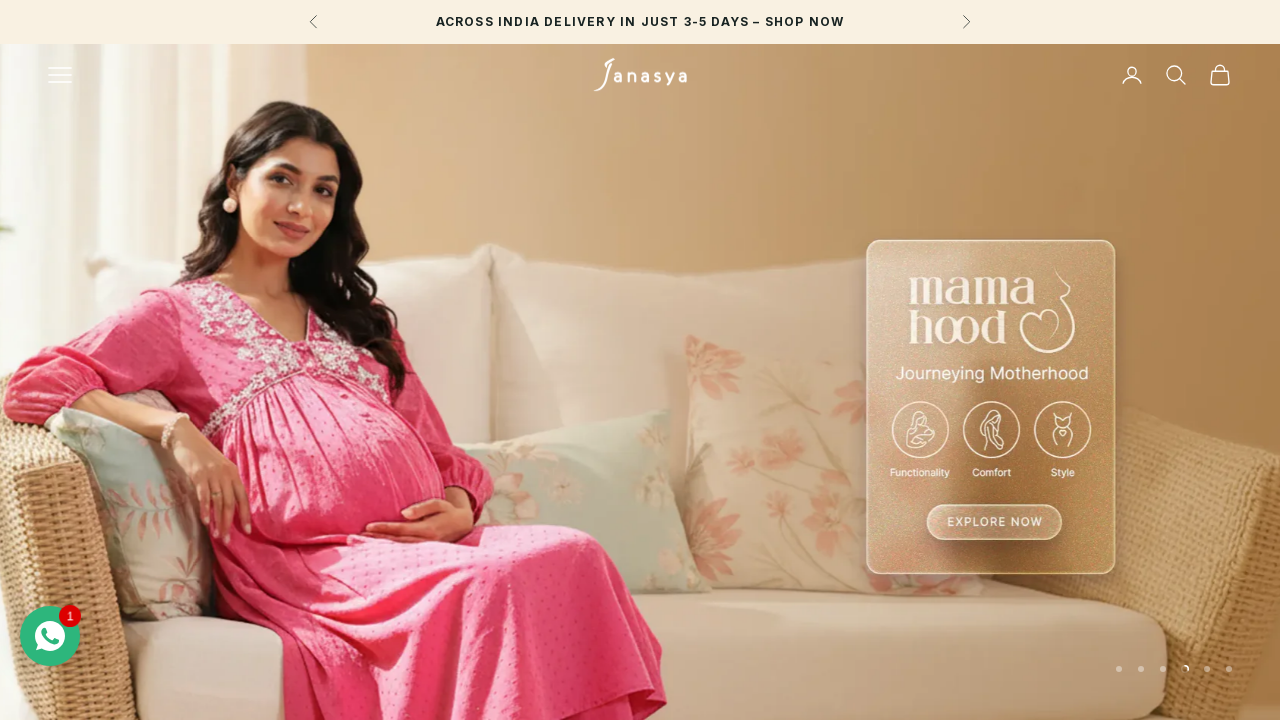

Retrieved href attribute from link
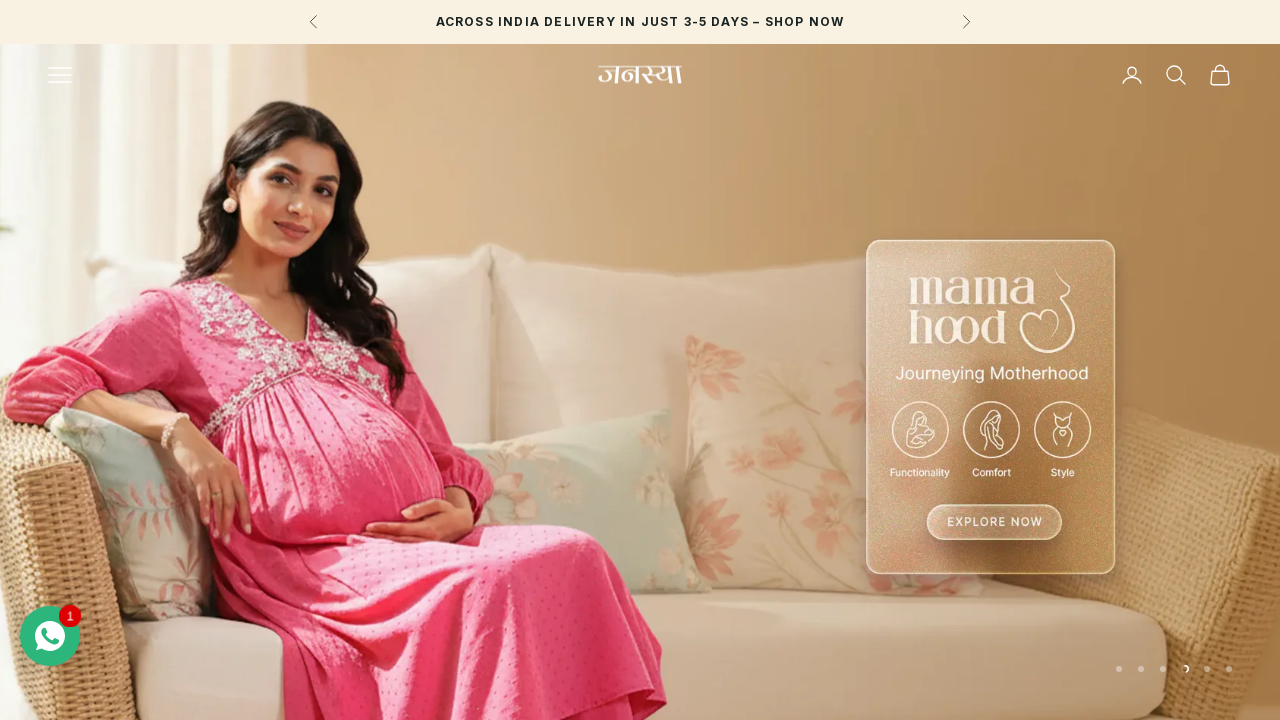

Retrieved inner text from link: 'Kurtas'
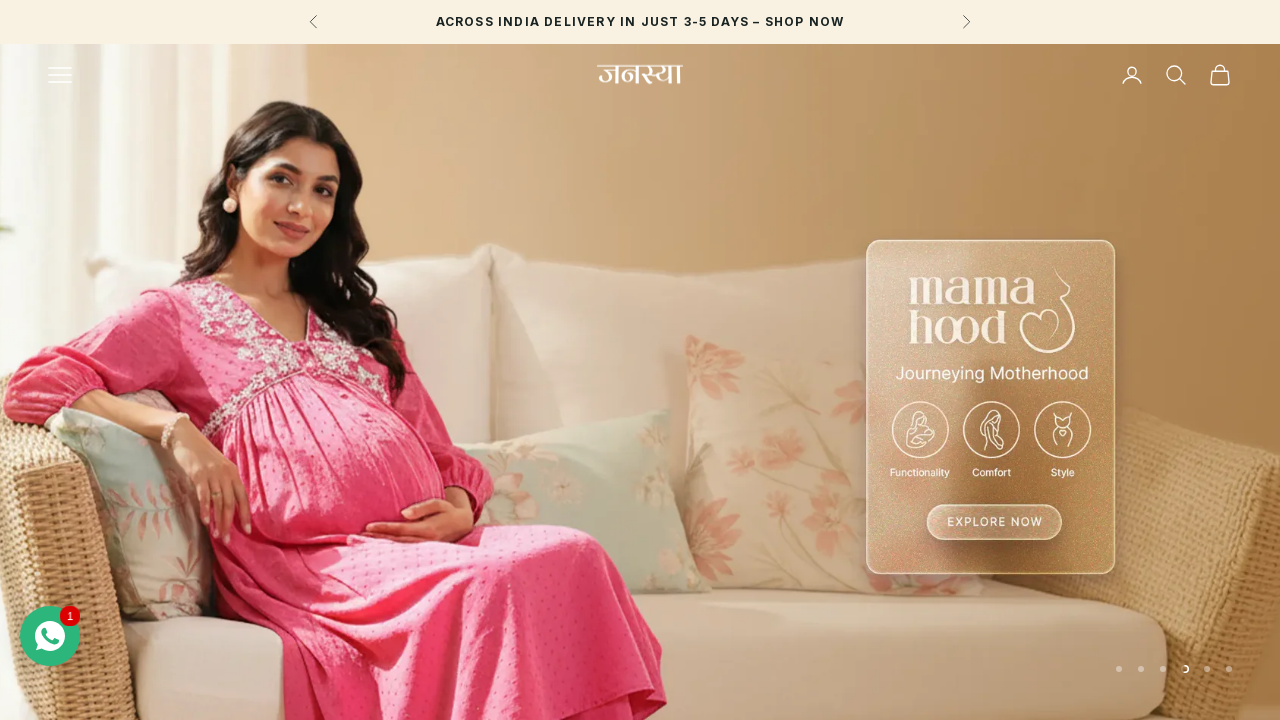

Retrieved href attribute from link
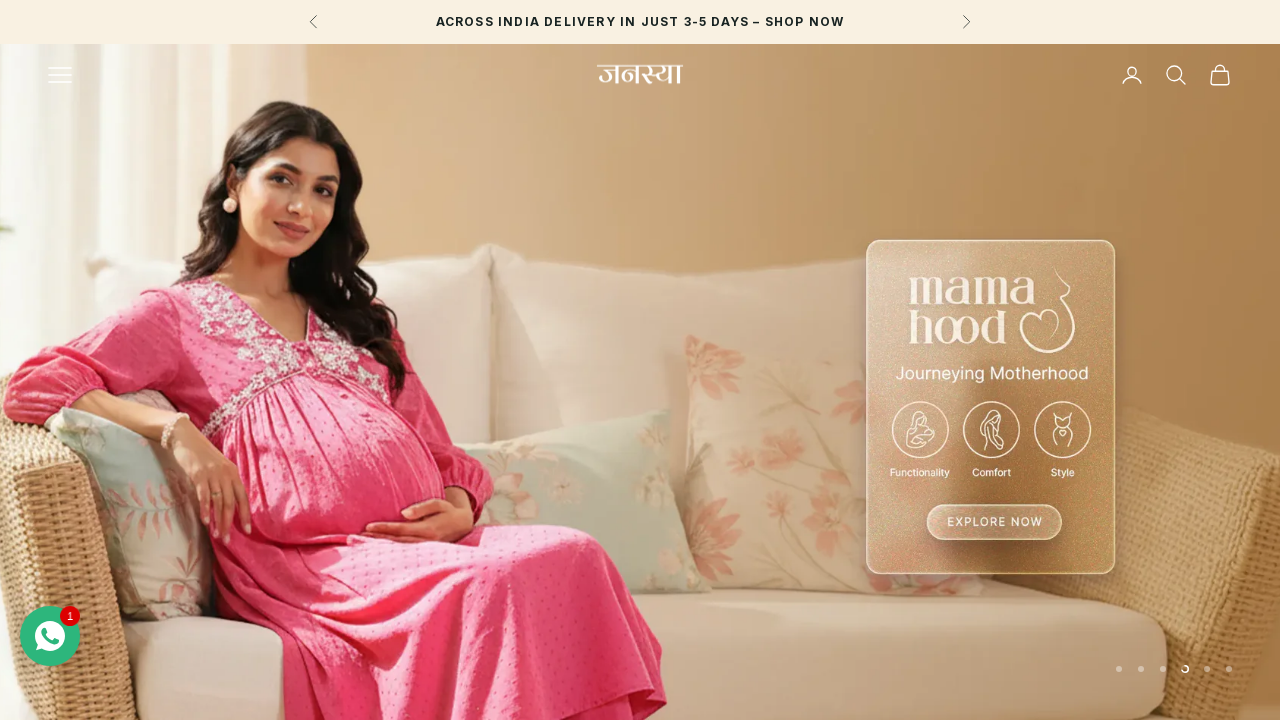

Retrieved inner text from link: 'About Us'
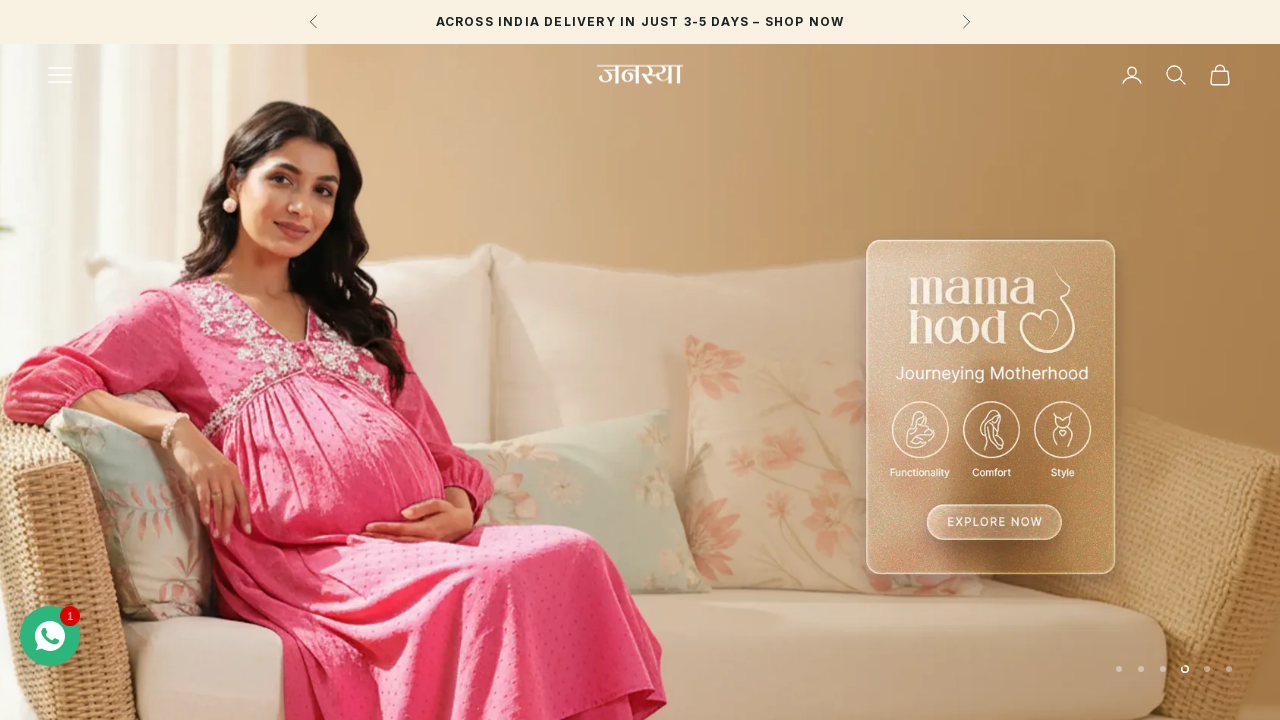

Retrieved href attribute from link
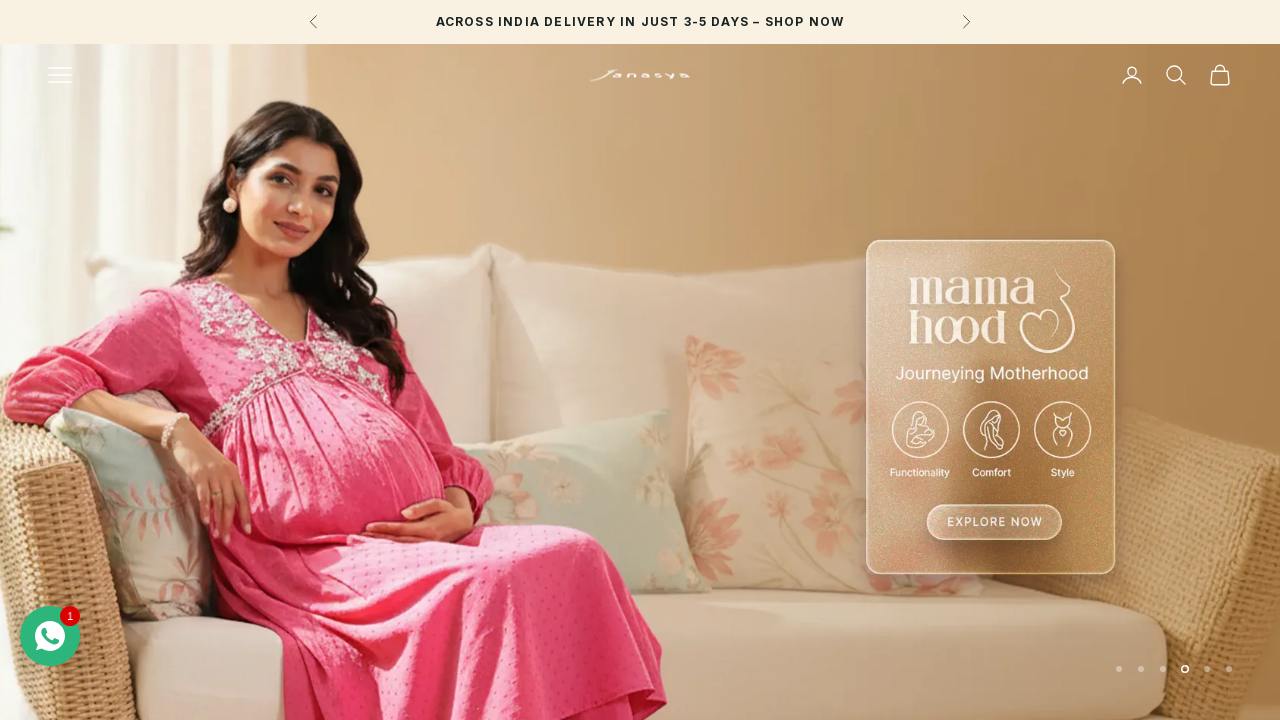

Retrieved inner text from link: 'My Account'
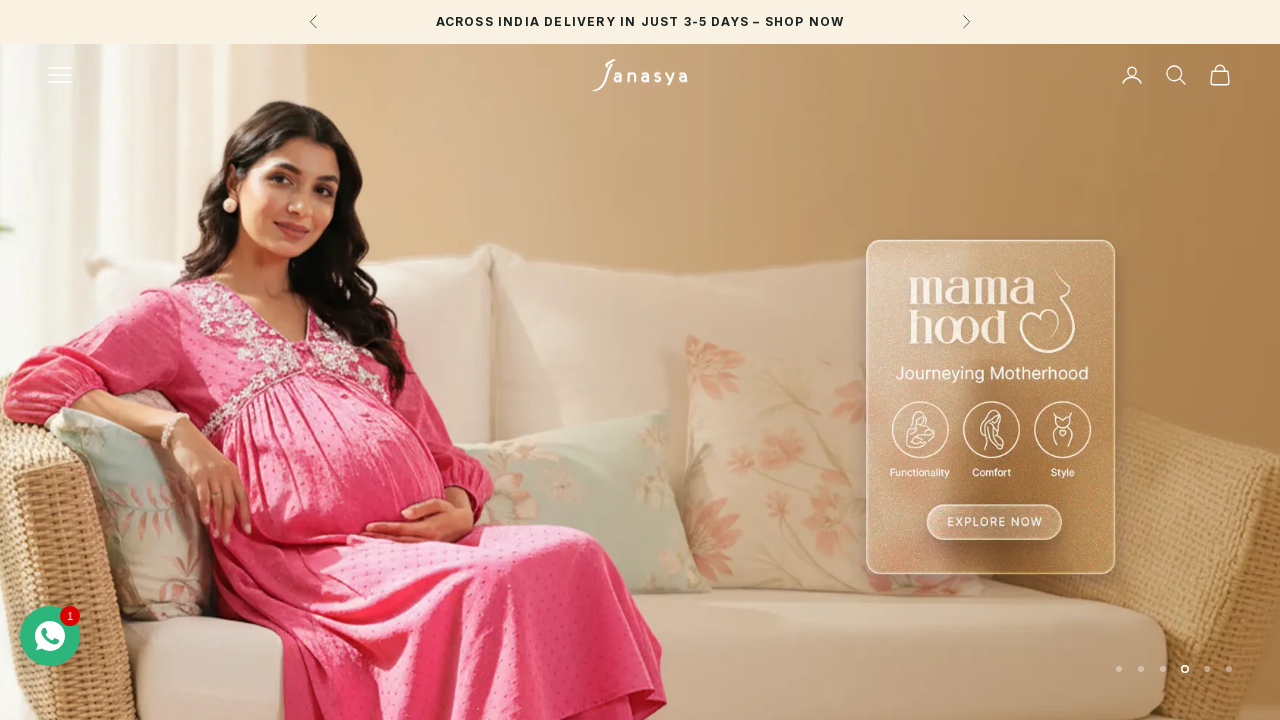

Retrieved href attribute from link
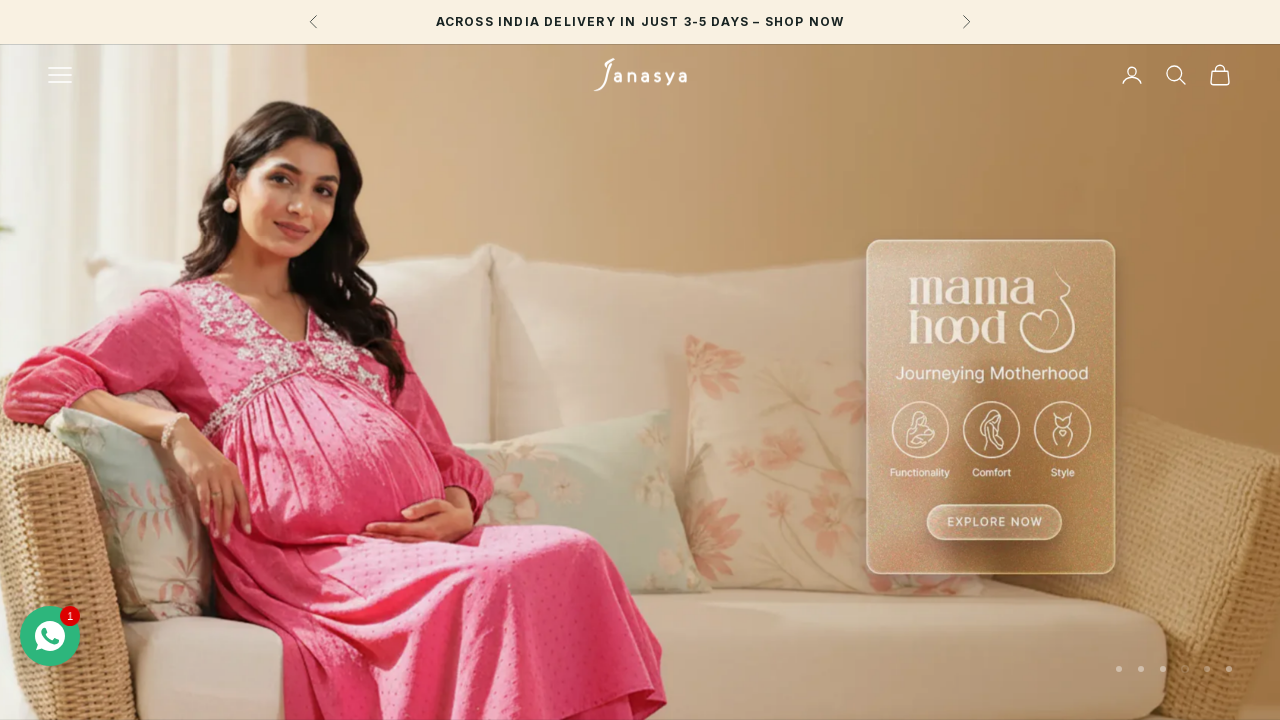

Retrieved inner text from link: 'Return/Exchange Portal'
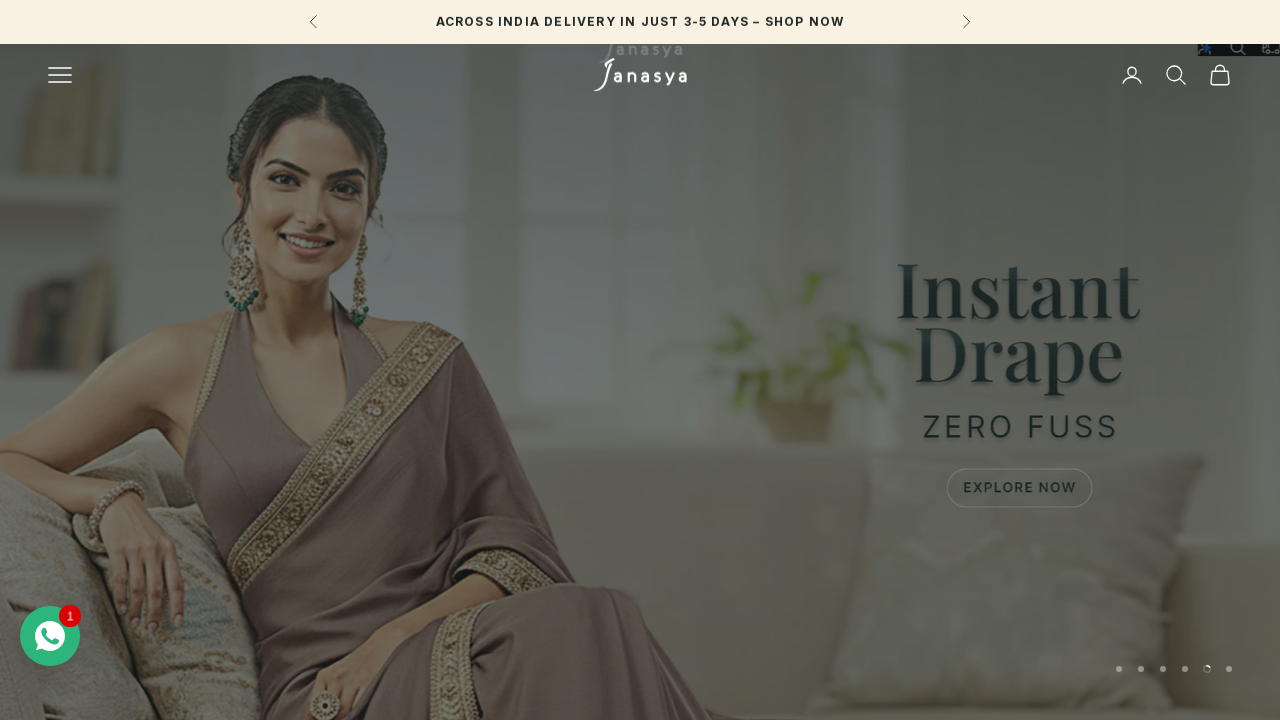

Retrieved href attribute from link
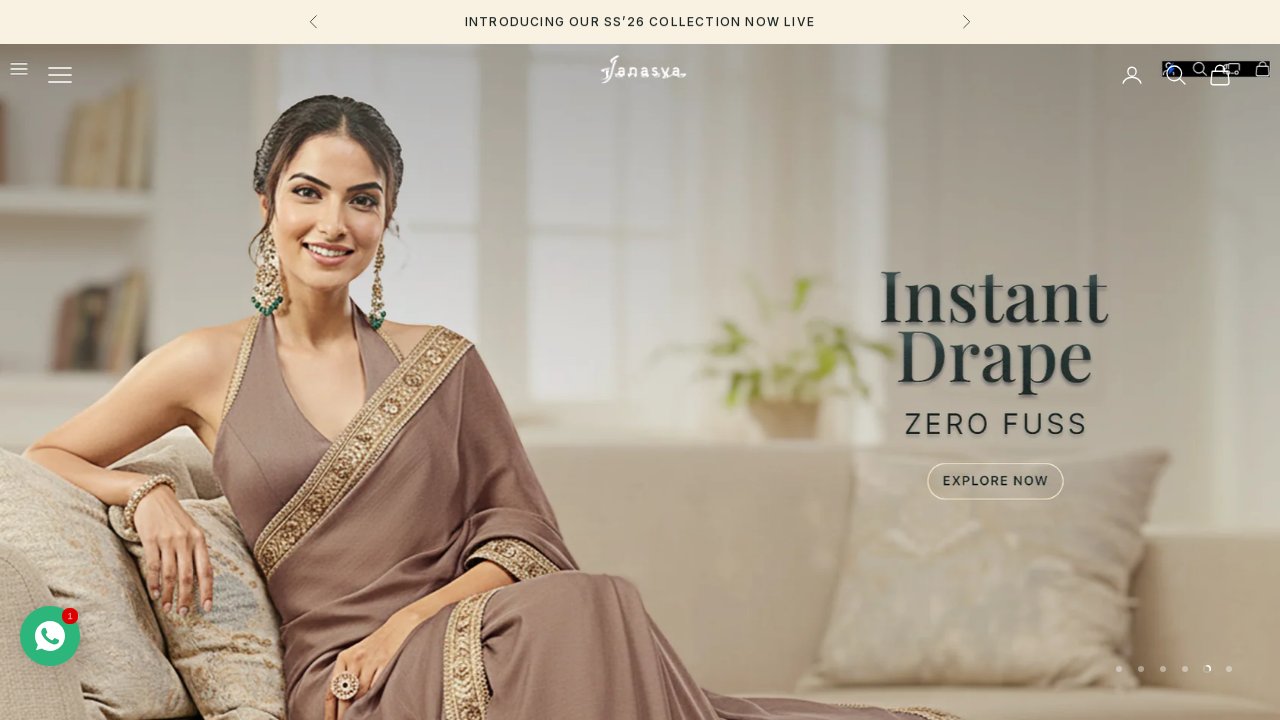

Retrieved inner text from link: 'Blog'
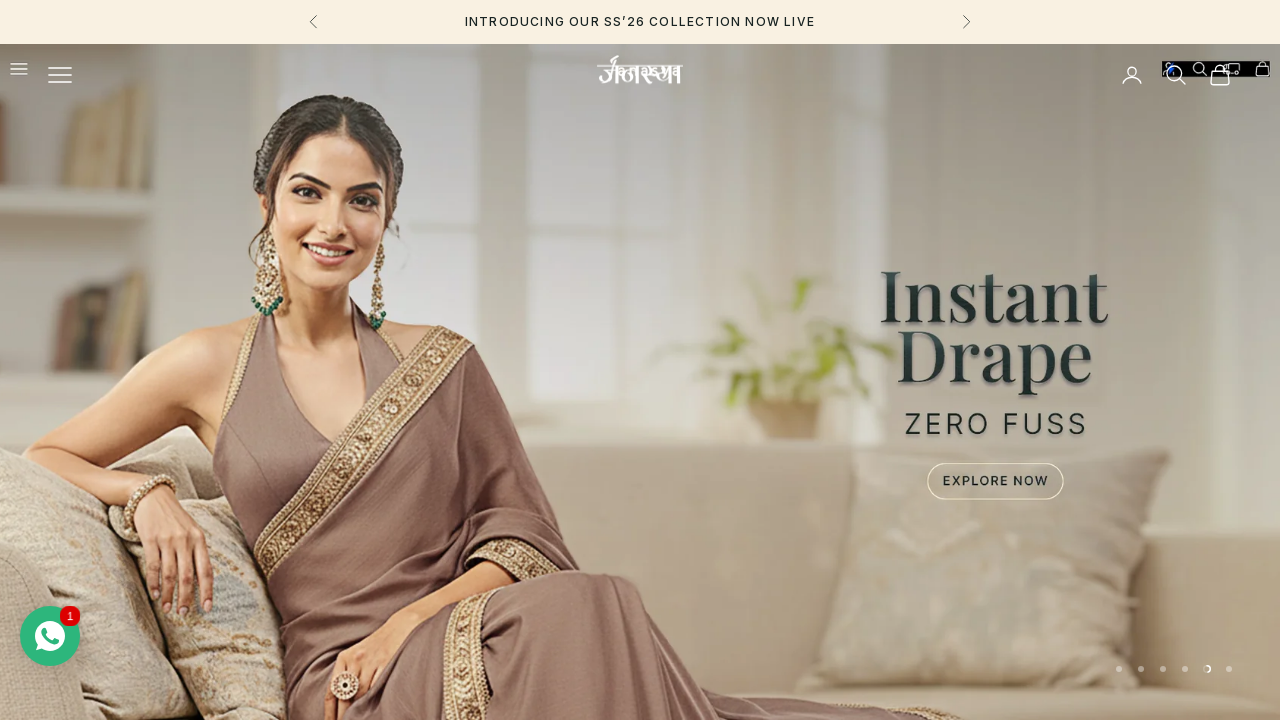

Retrieved href attribute from link
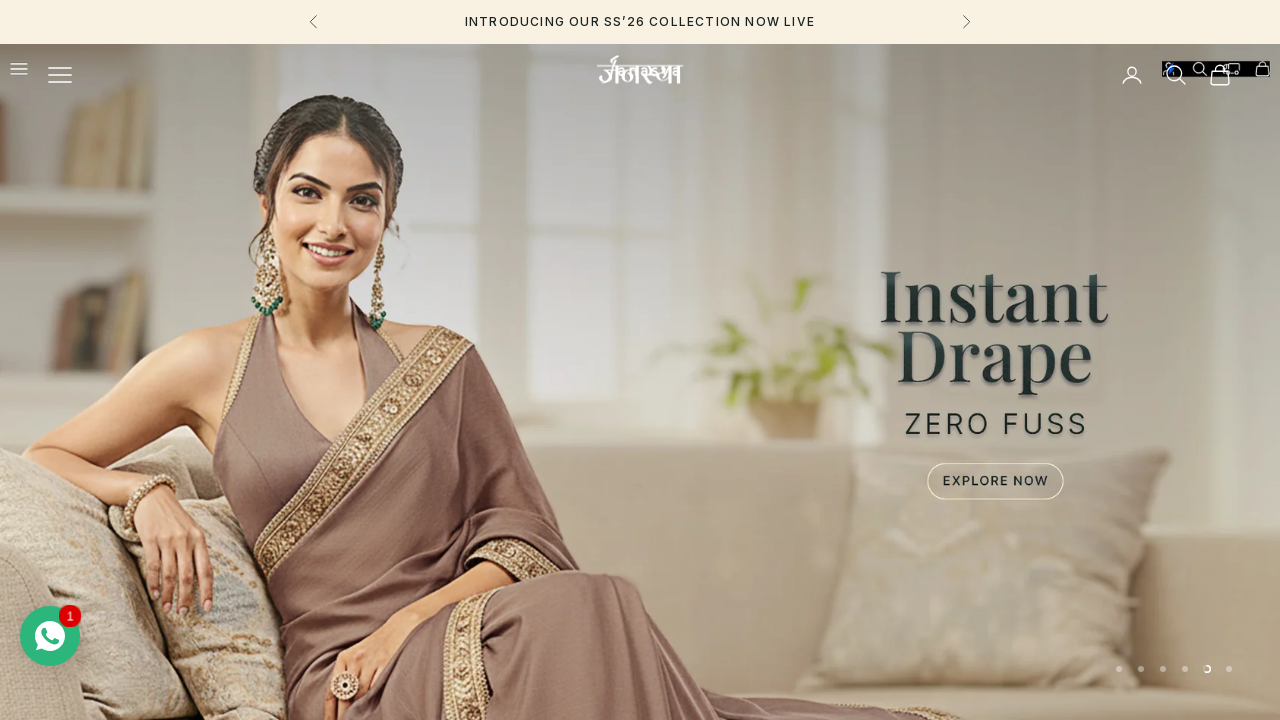

Retrieved inner text from link: 'Contact'
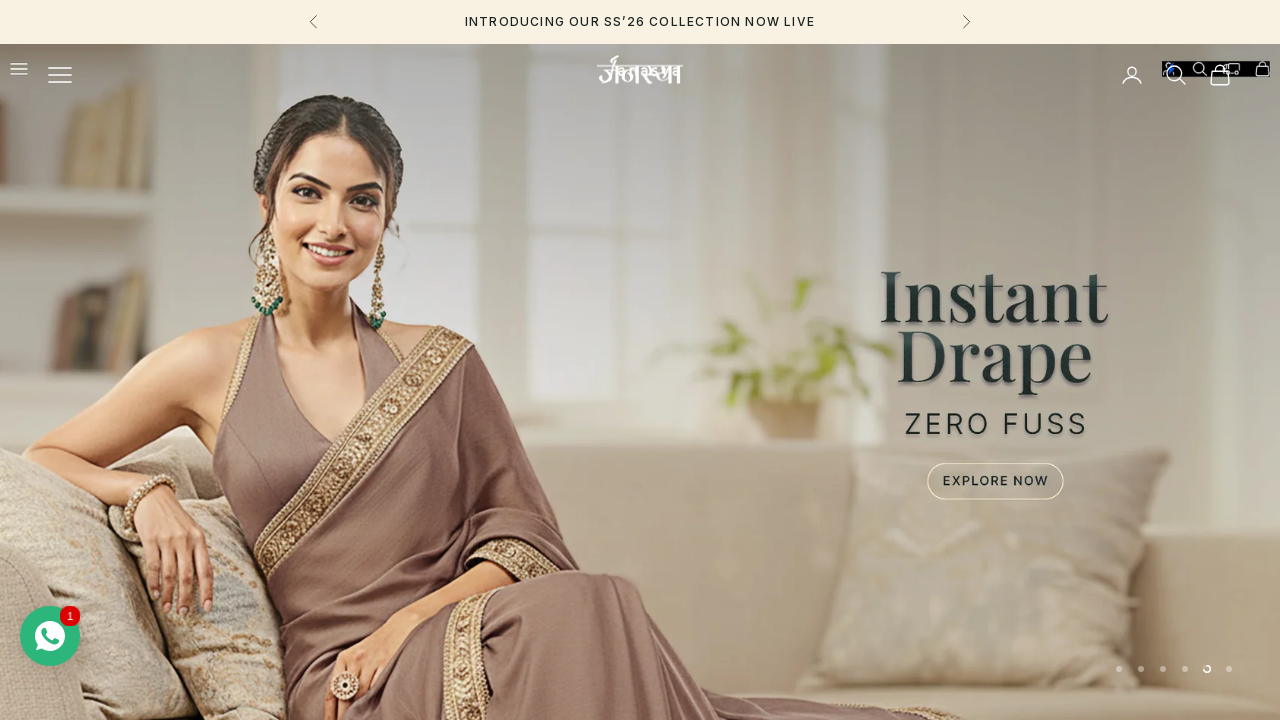

Retrieved href attribute from link
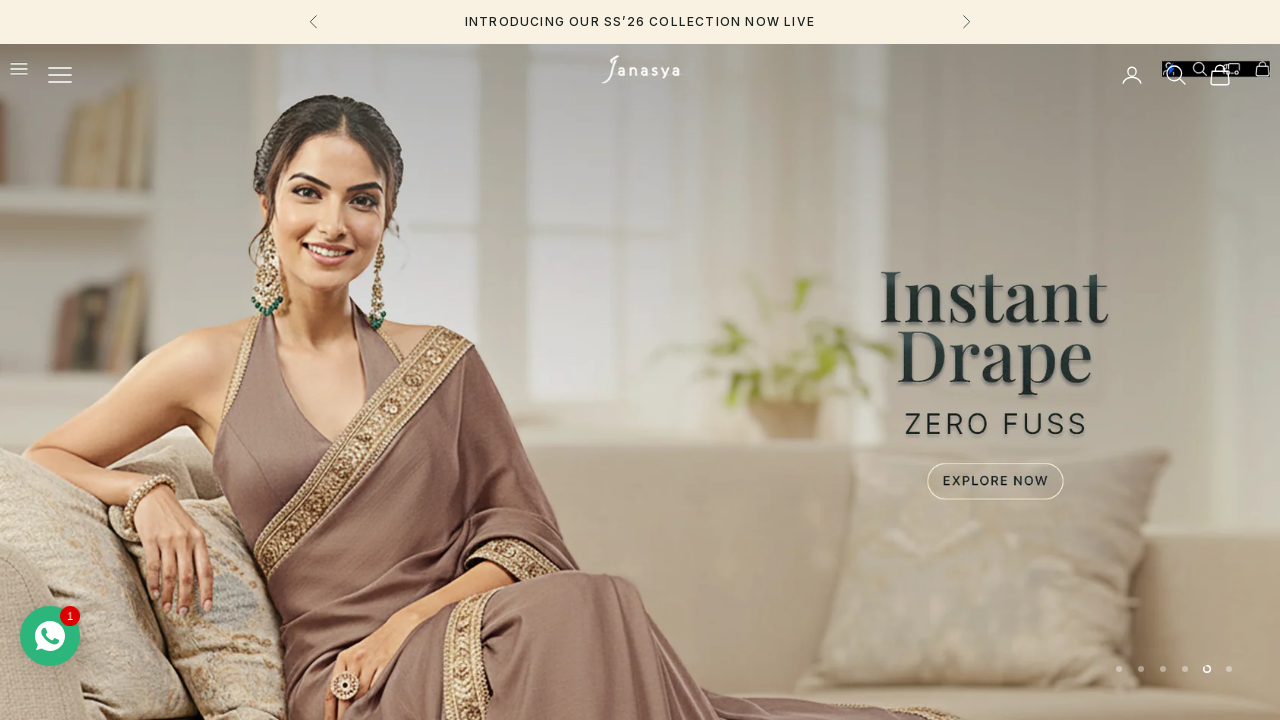

Retrieved inner text from link: 'Track Your Order'
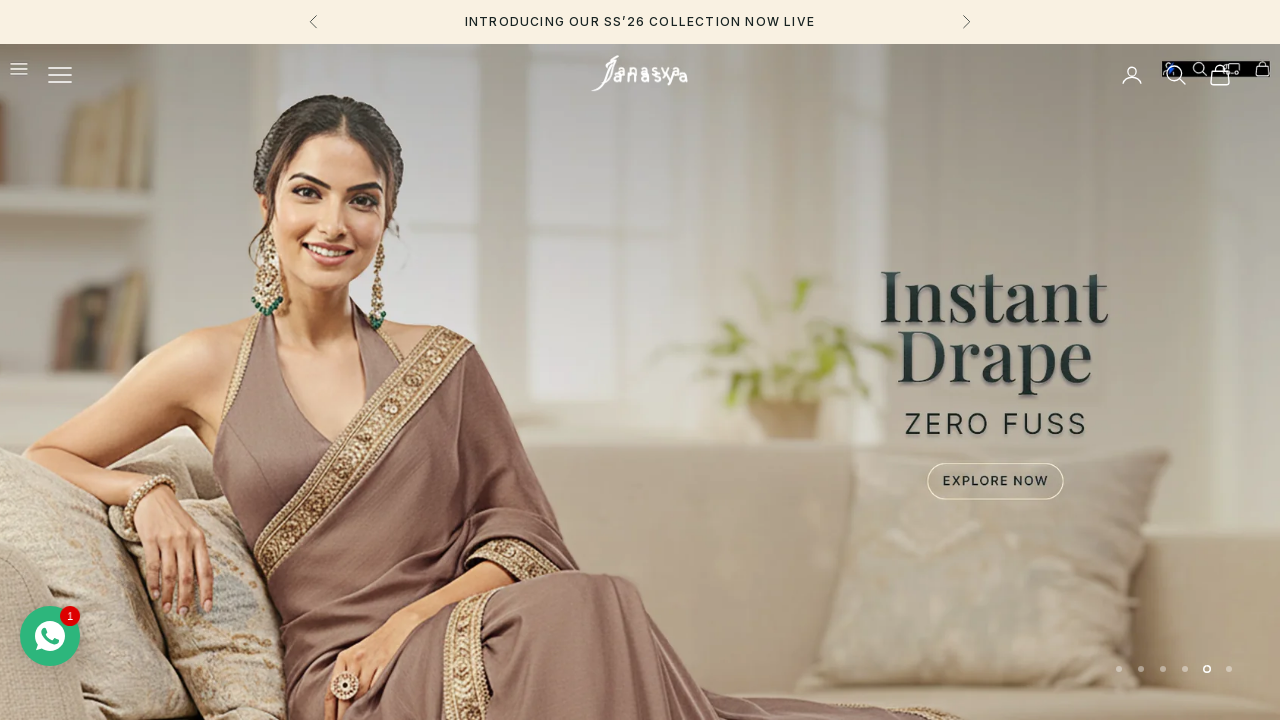

Retrieved href attribute from link
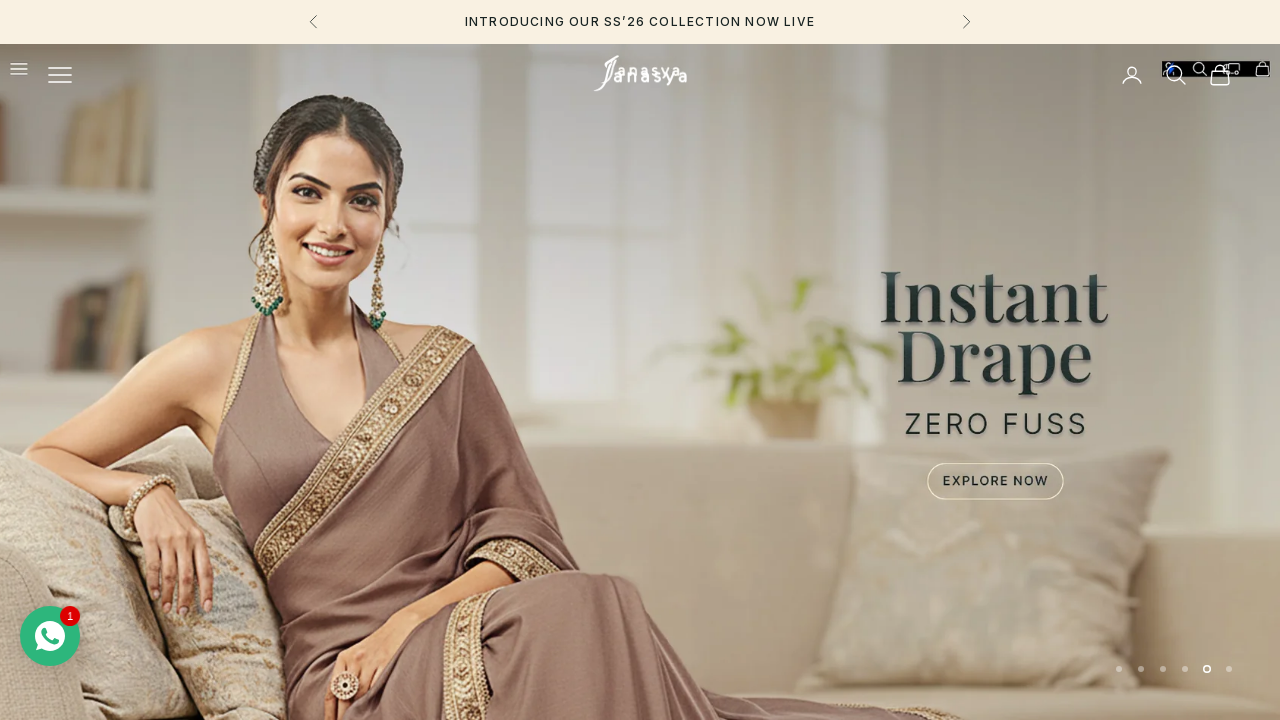

Retrieved inner text from link: 'Become A Wholesaler'
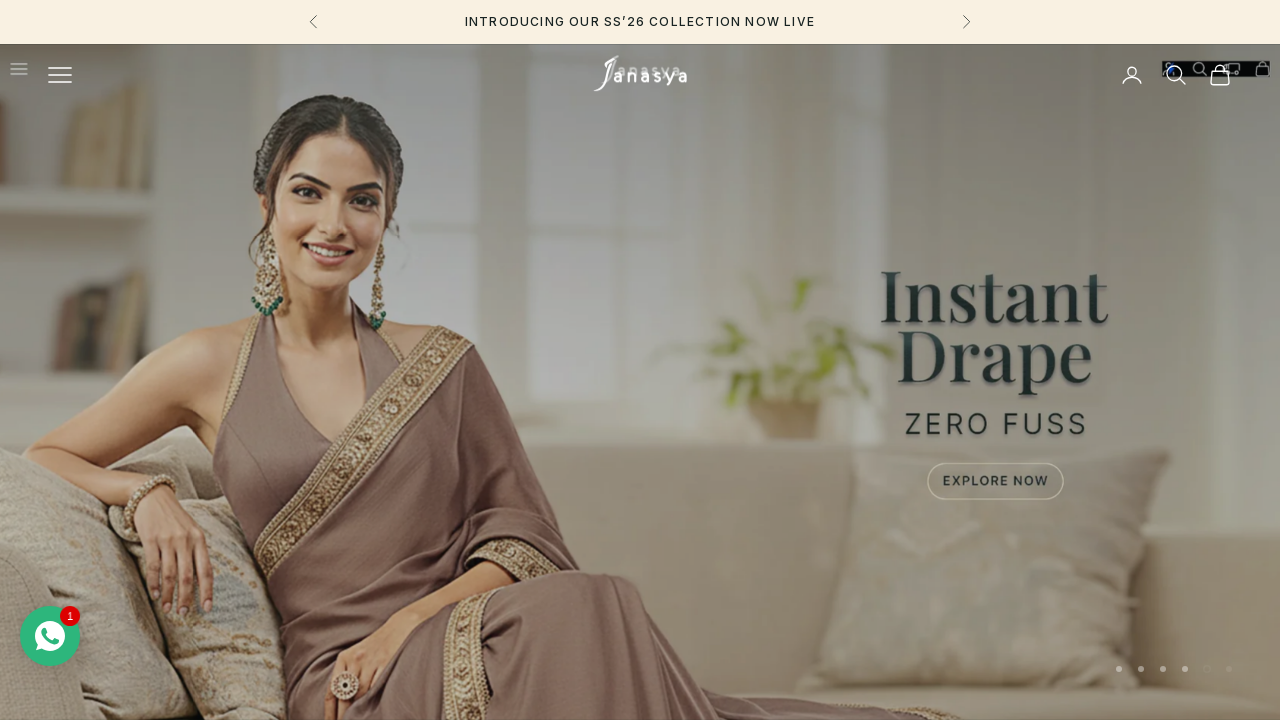

Retrieved href attribute from link
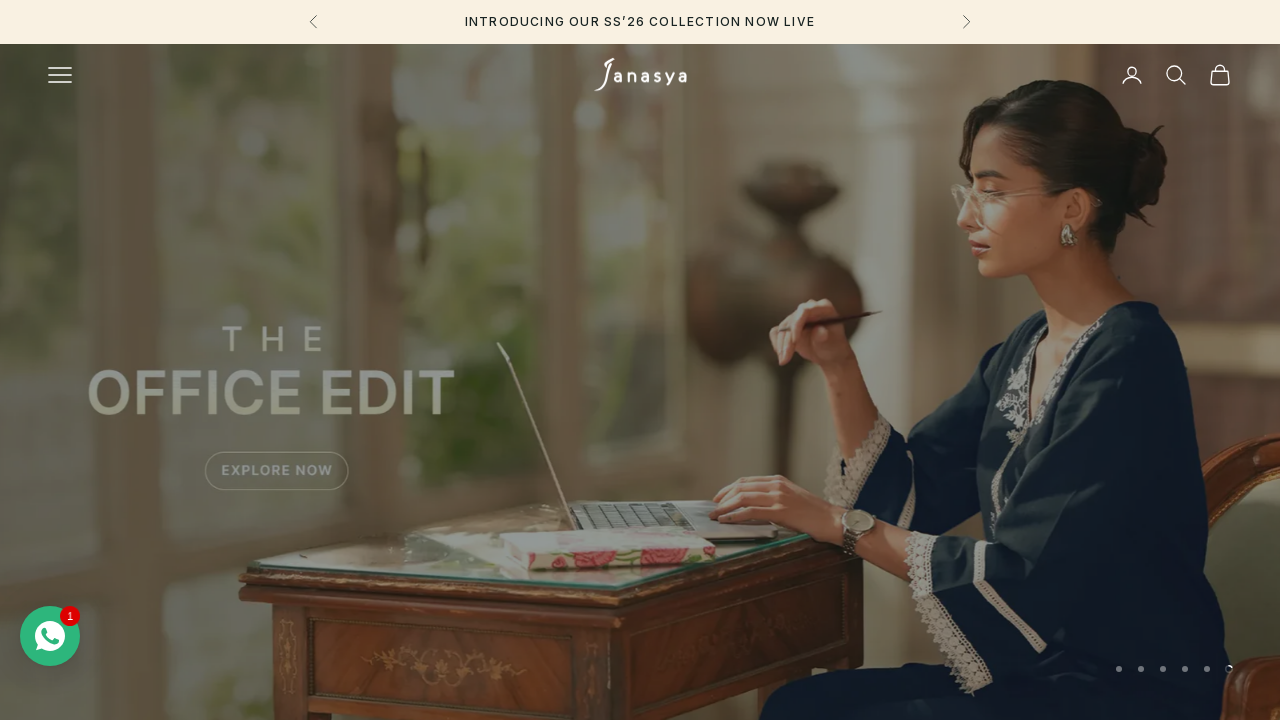

Retrieved inner text from link: 'Shipping Policy'
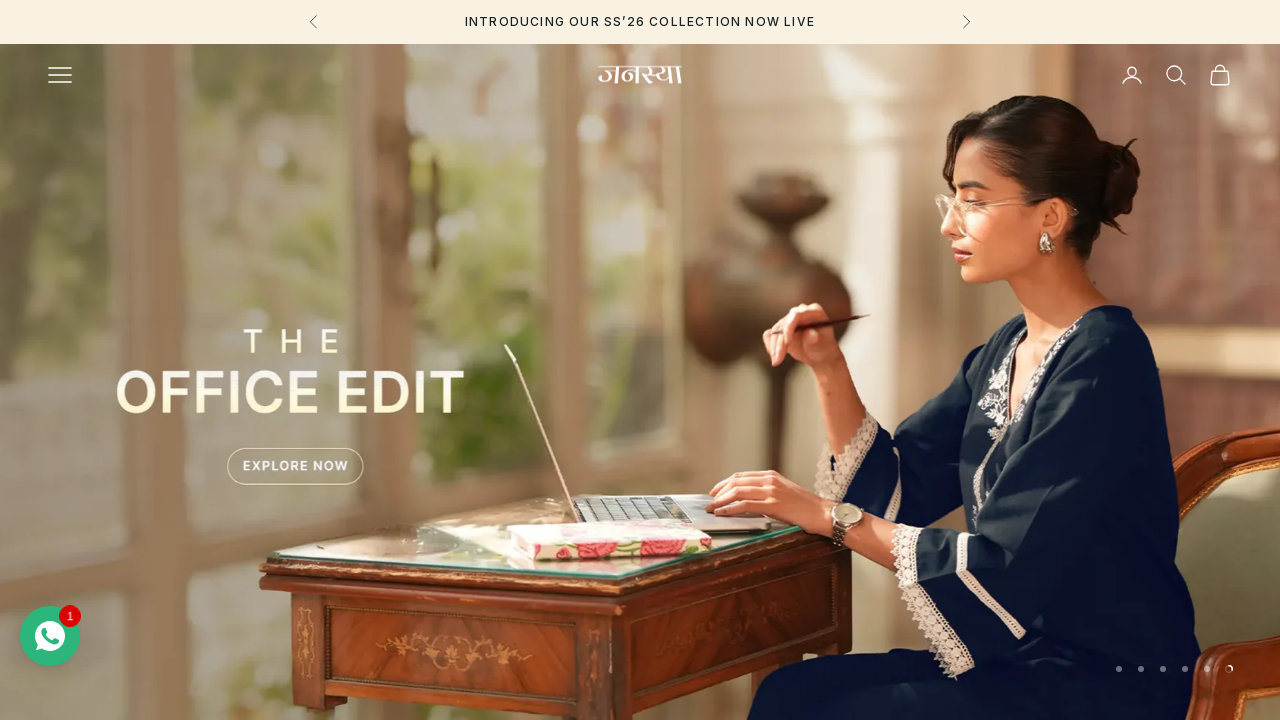

Retrieved href attribute from link
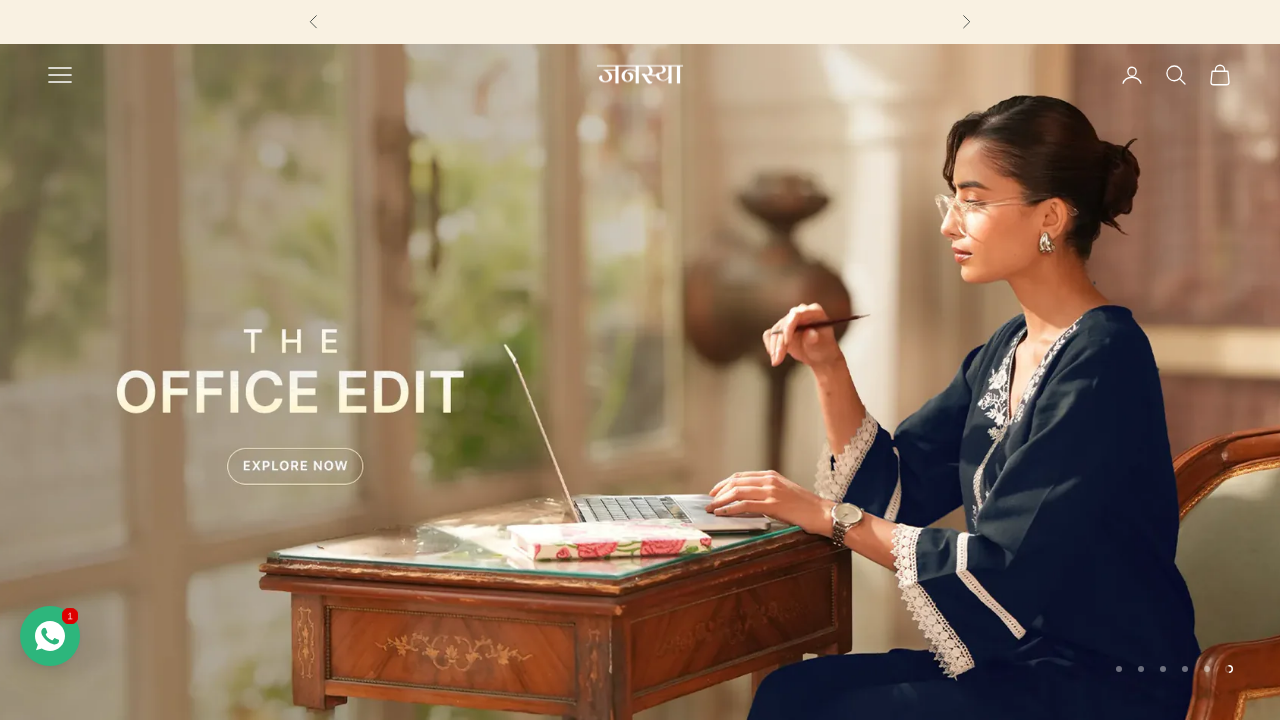

Retrieved inner text from link: 'Return and Exchange Policy'
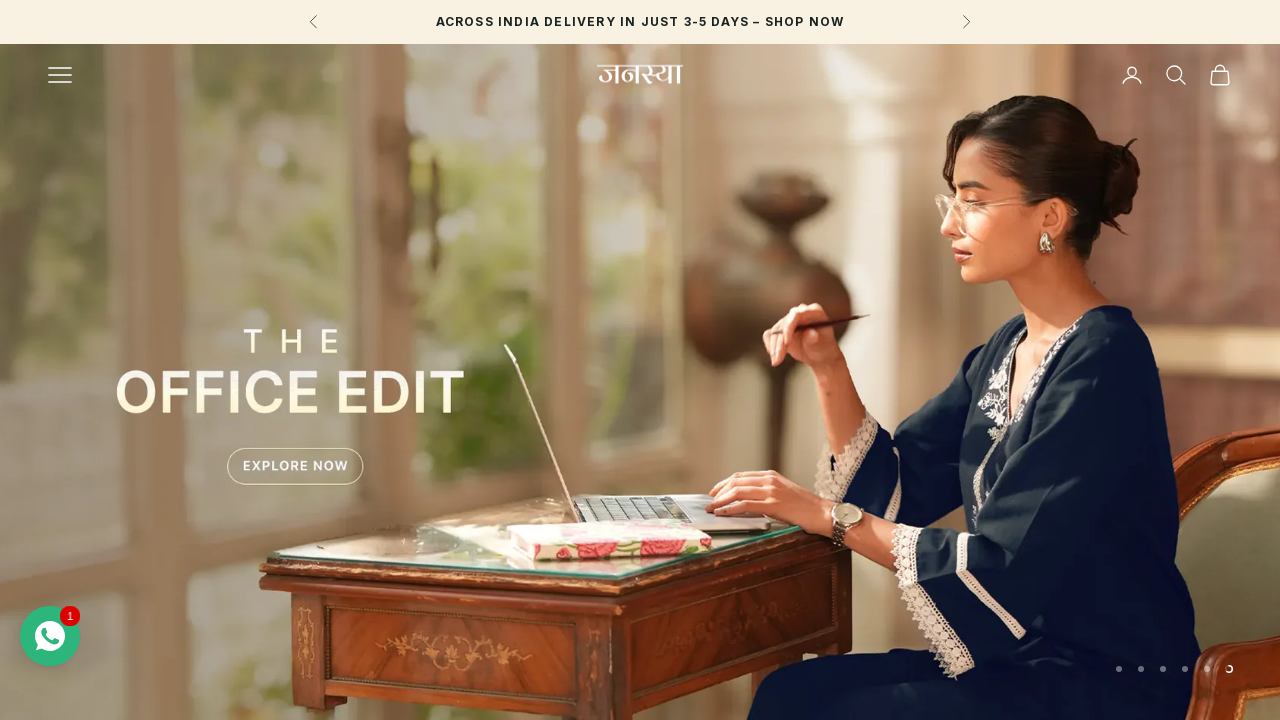

Retrieved href attribute from link
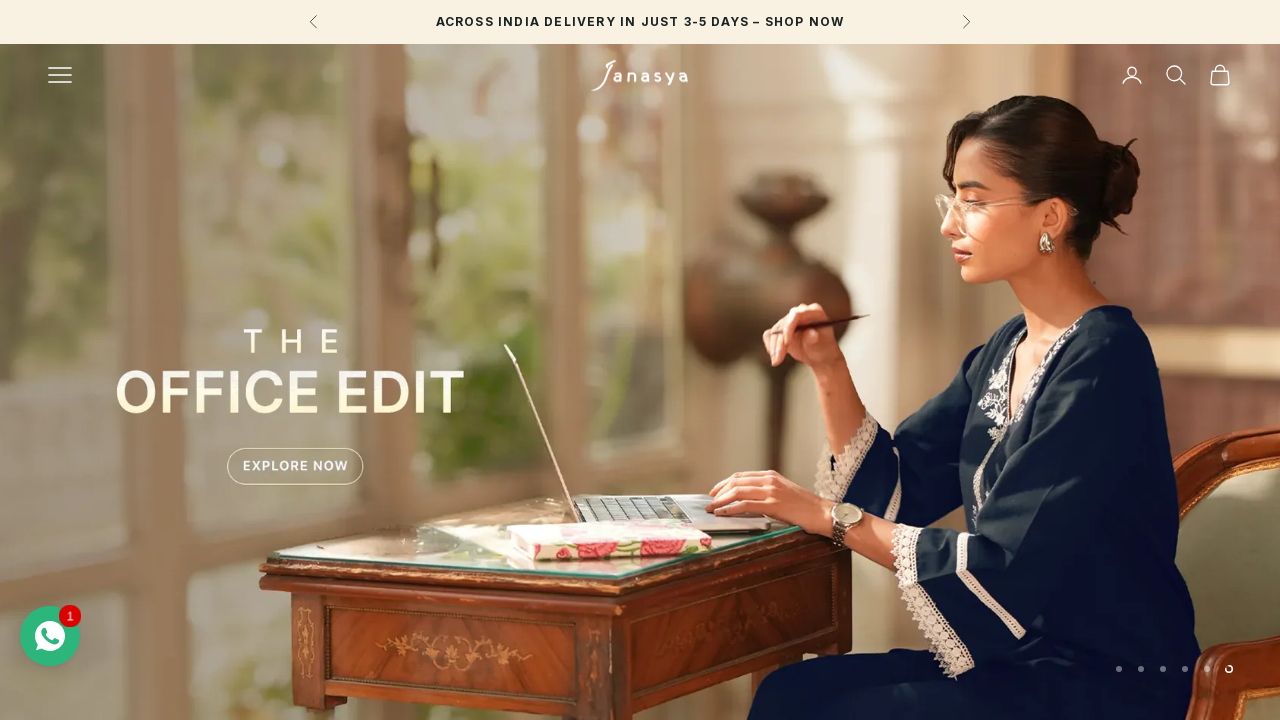

Retrieved inner text from link: 'Terms & Conditions'
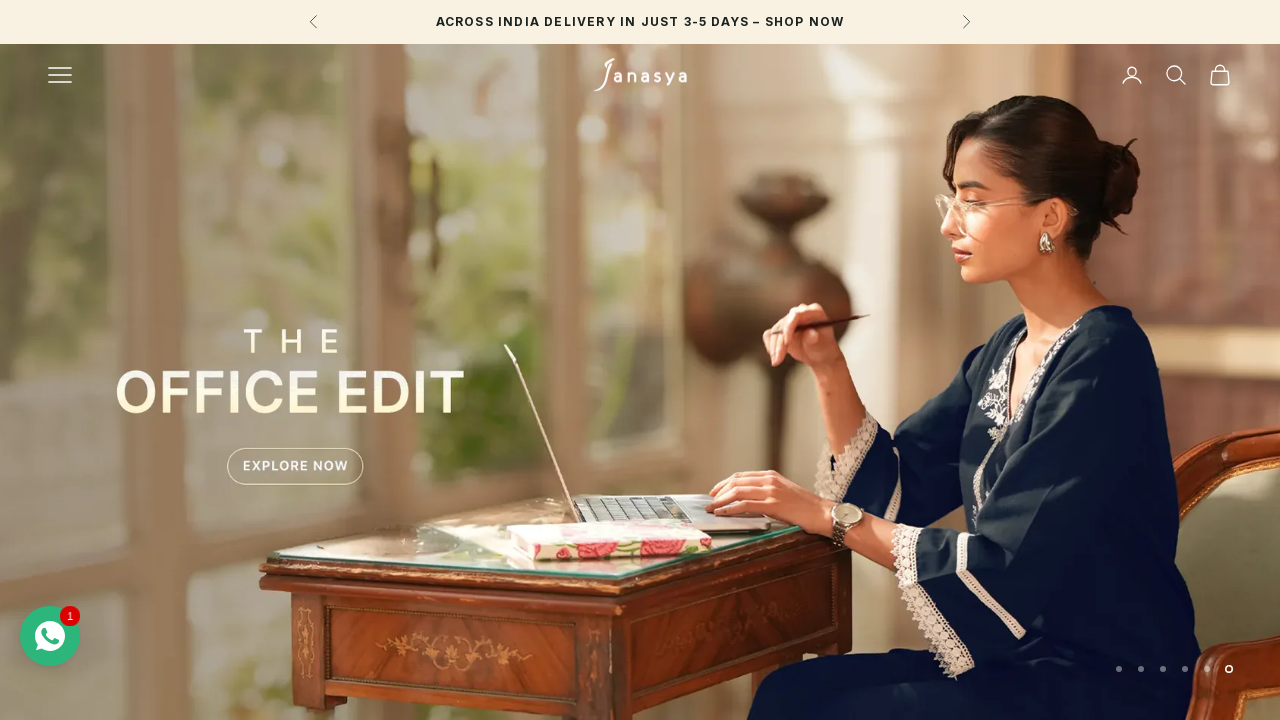

Retrieved href attribute from link
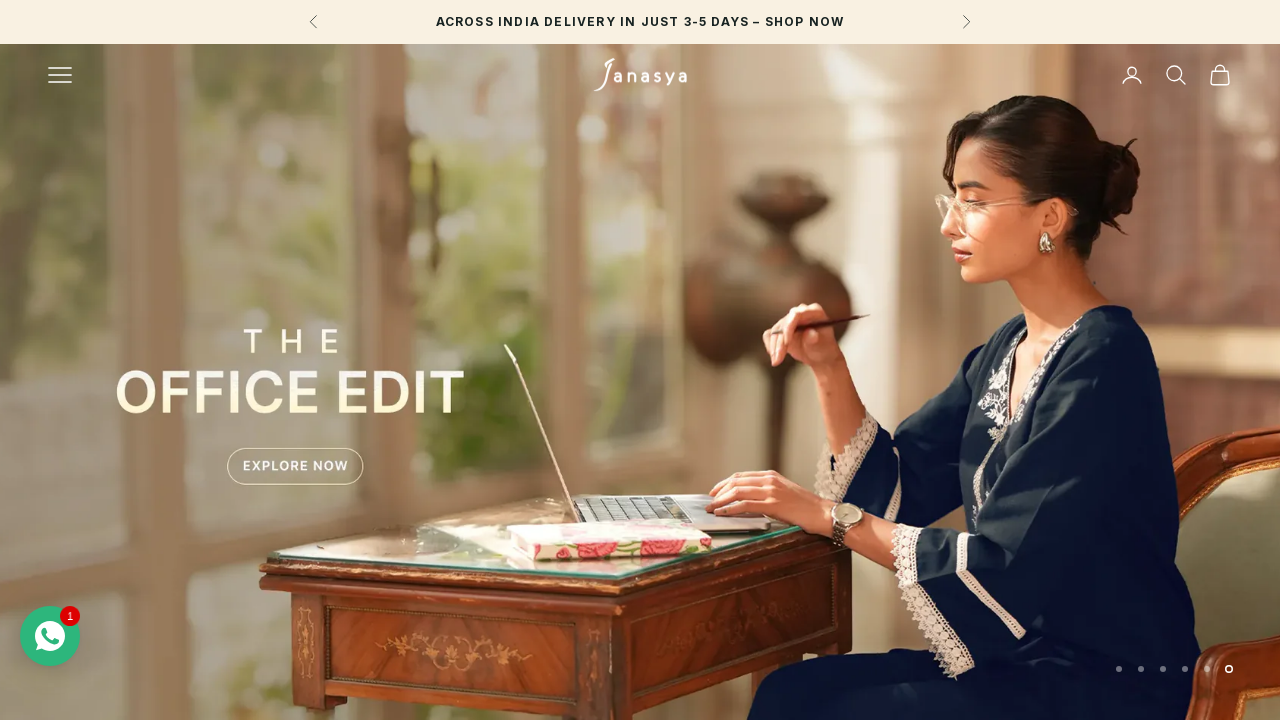

Retrieved inner text from link: 'Privacy Policy'
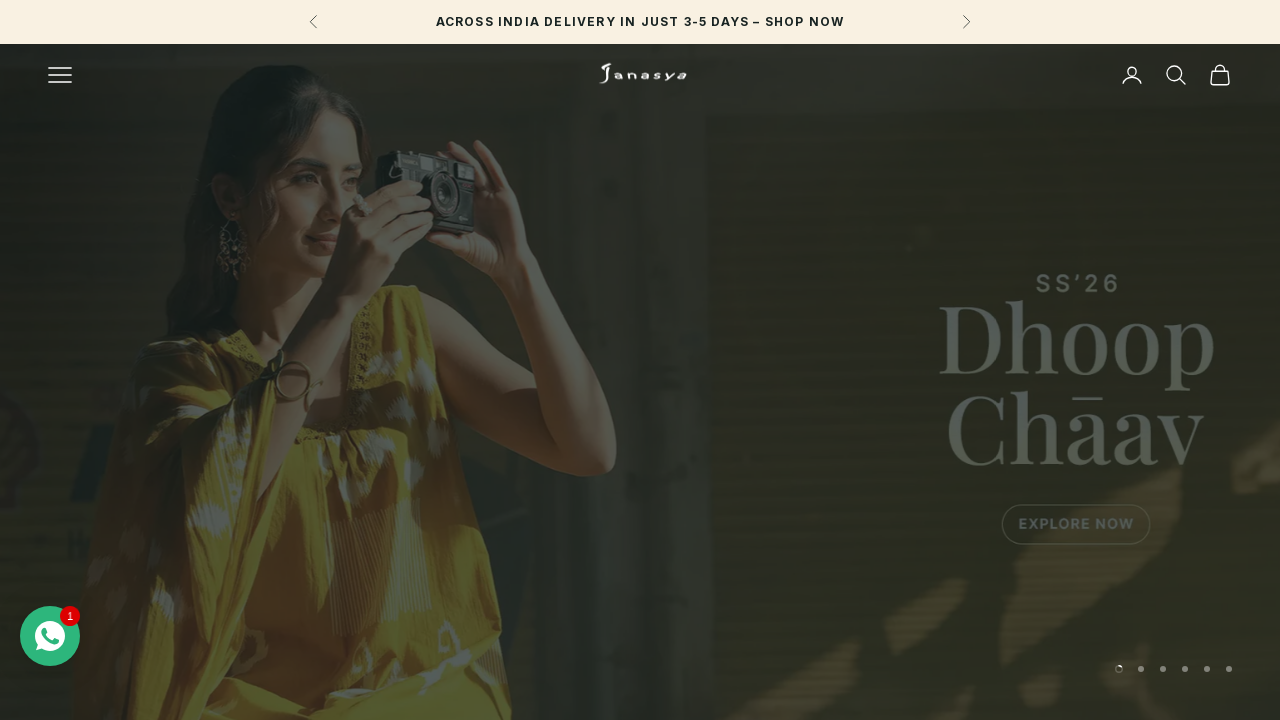

Retrieved href attribute from link
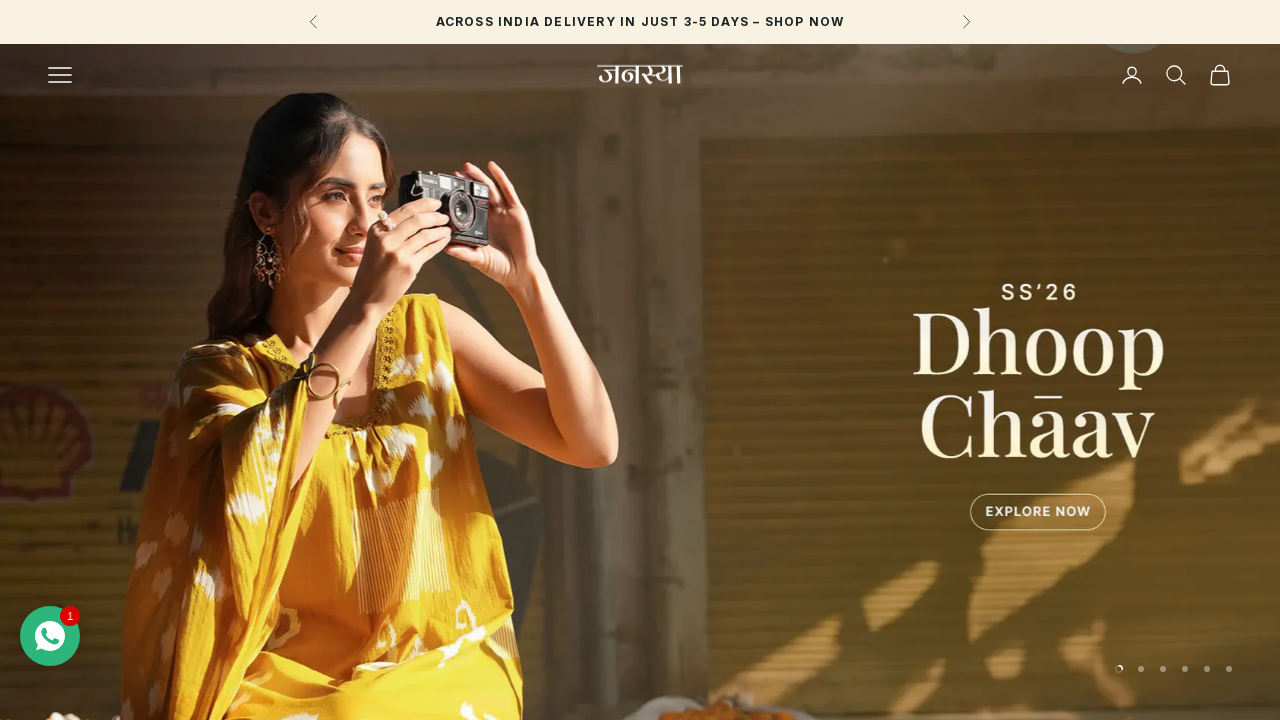

Retrieved inner text from link: '+91 8735035072'
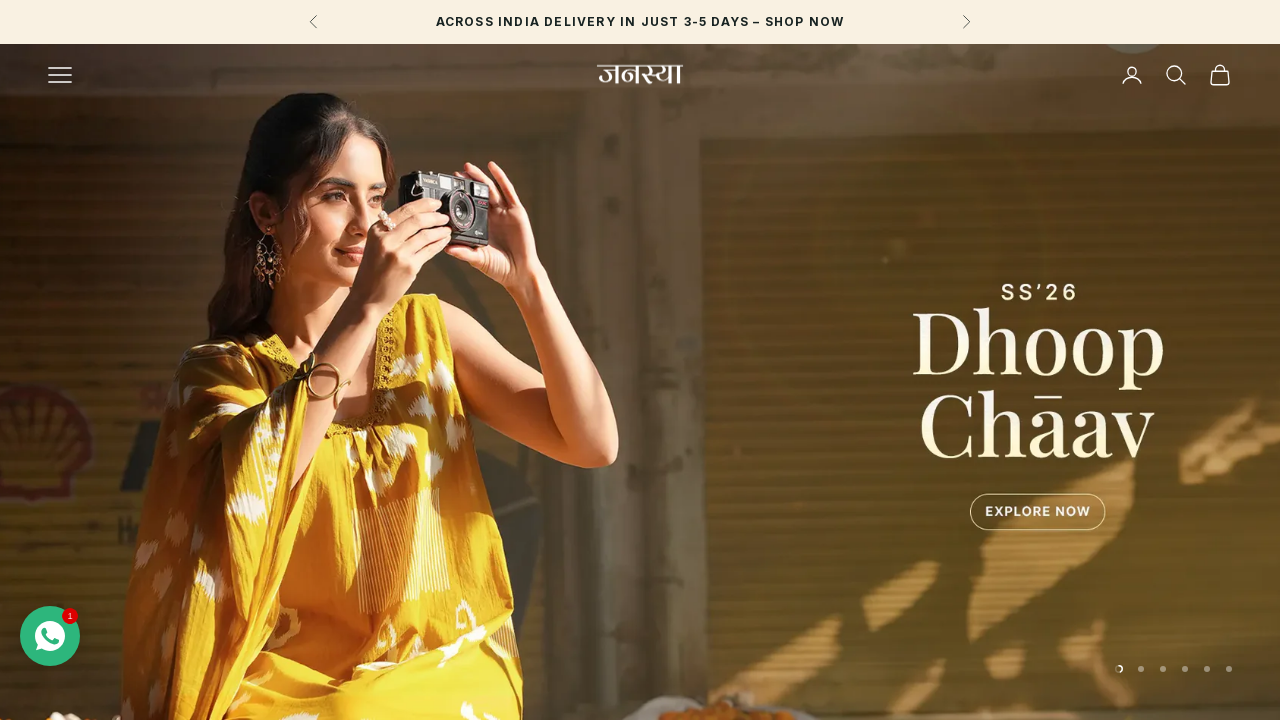

Retrieved href attribute from link
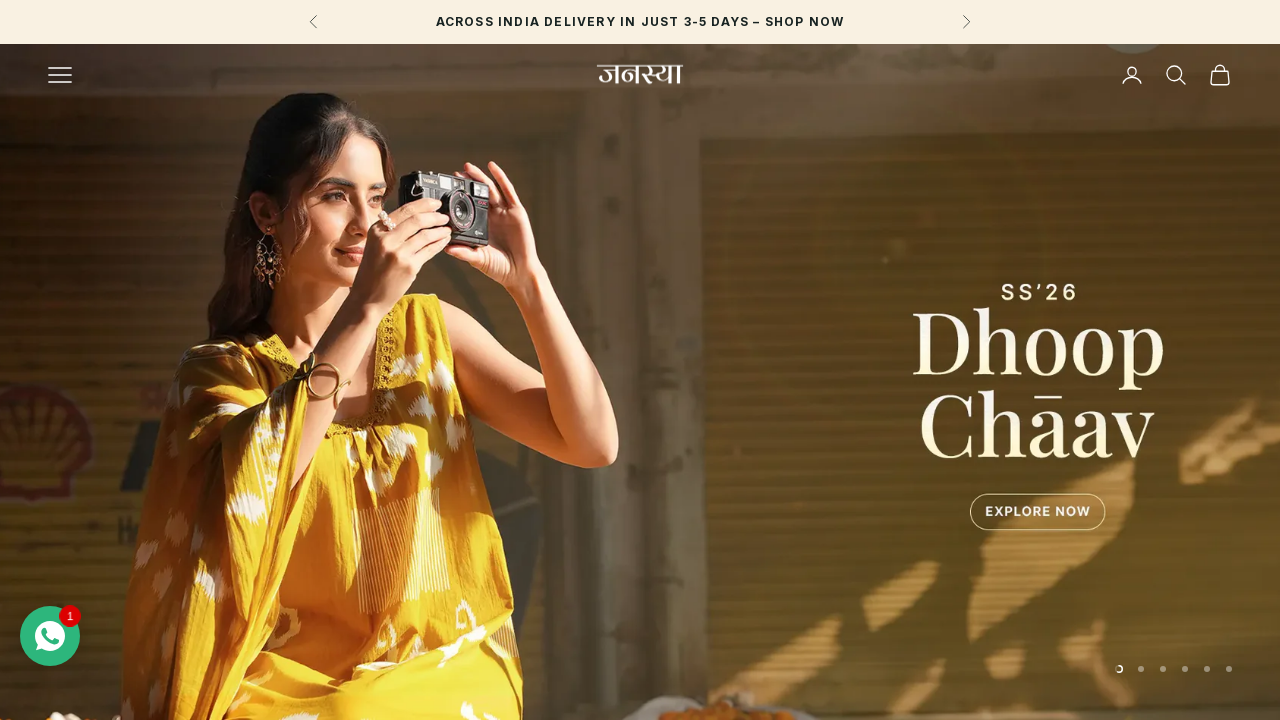

Retrieved inner text from link: '+91 99798 76018'
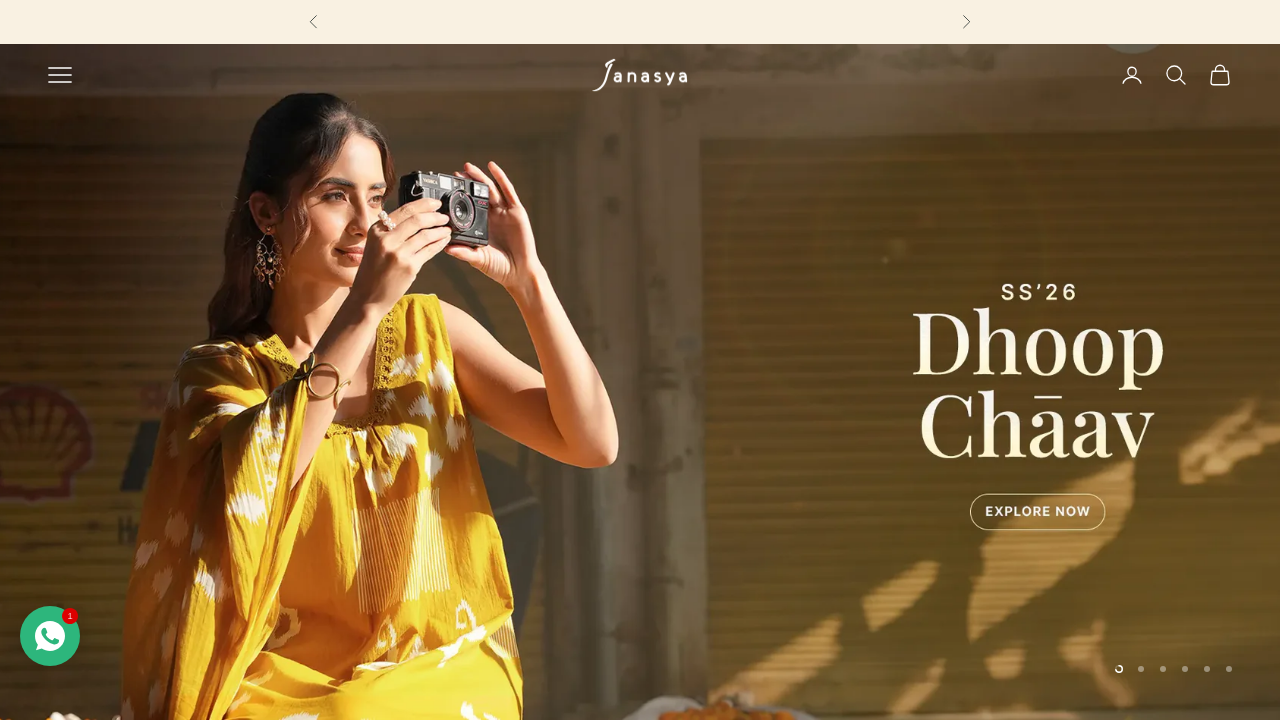

Retrieved href attribute from link
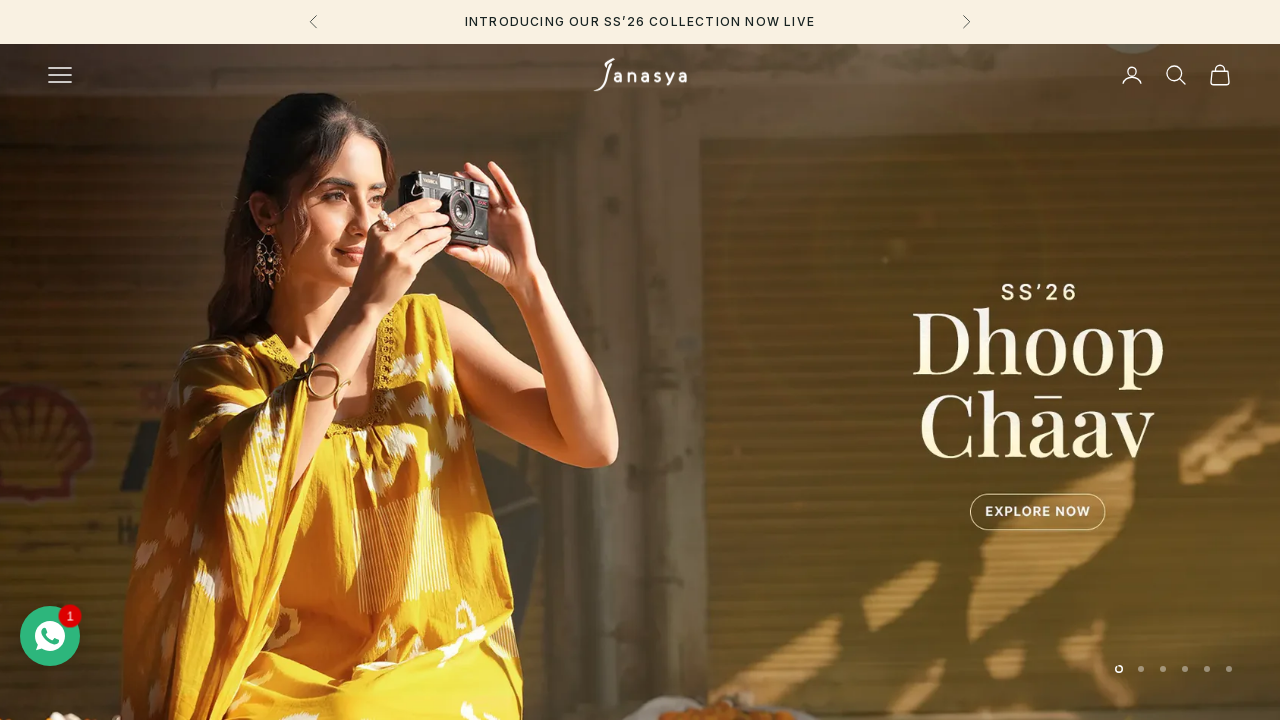

Retrieved inner text from link: 'care@janasya.com'
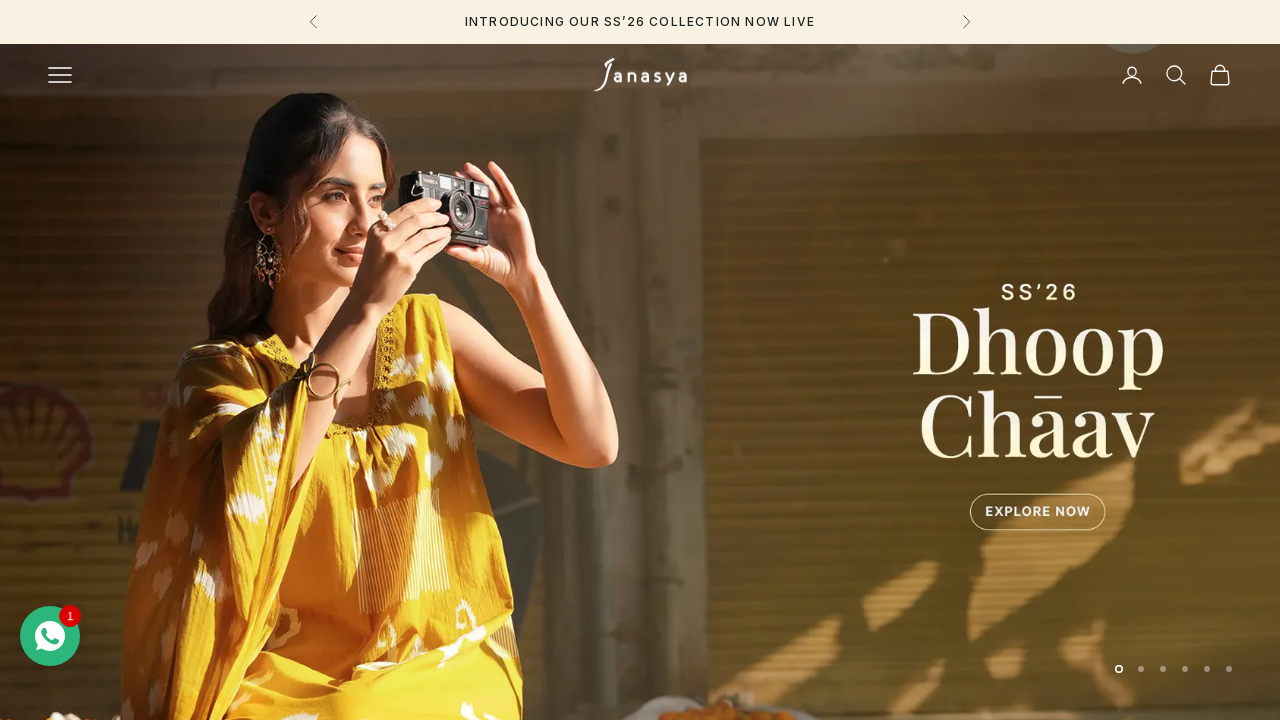

Retrieved href attribute from link
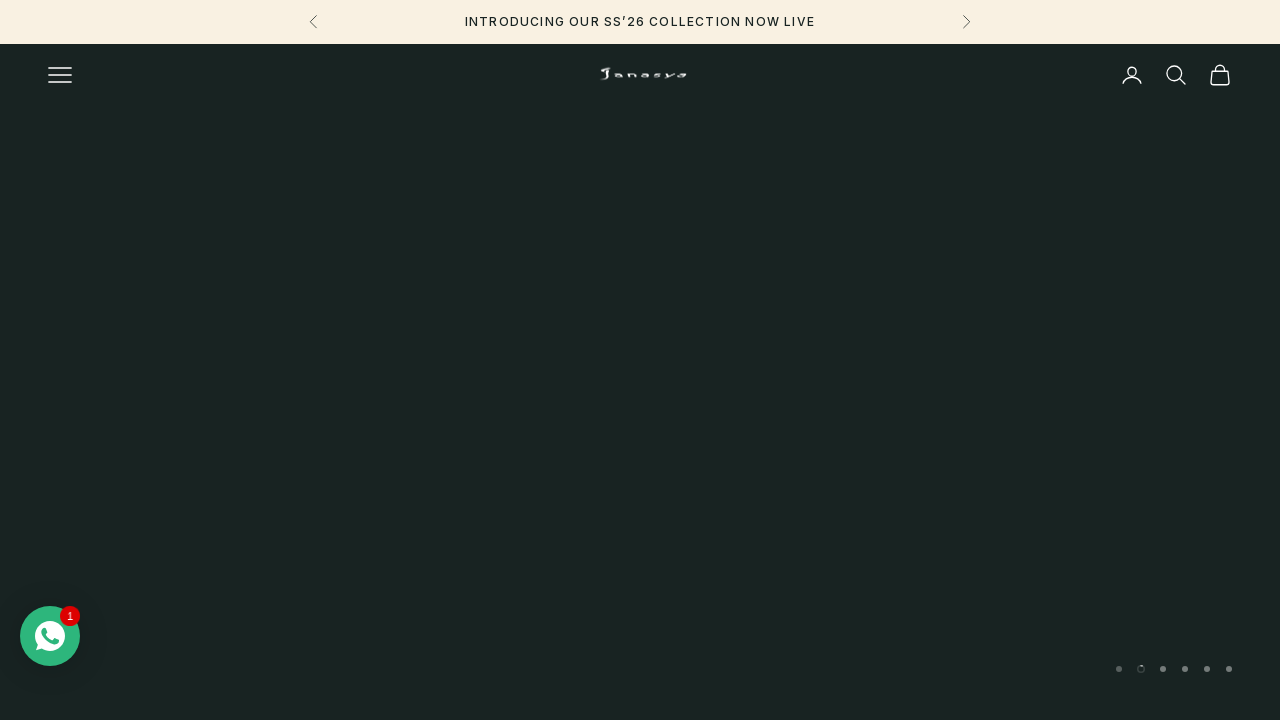

Retrieved inner text from link: ''
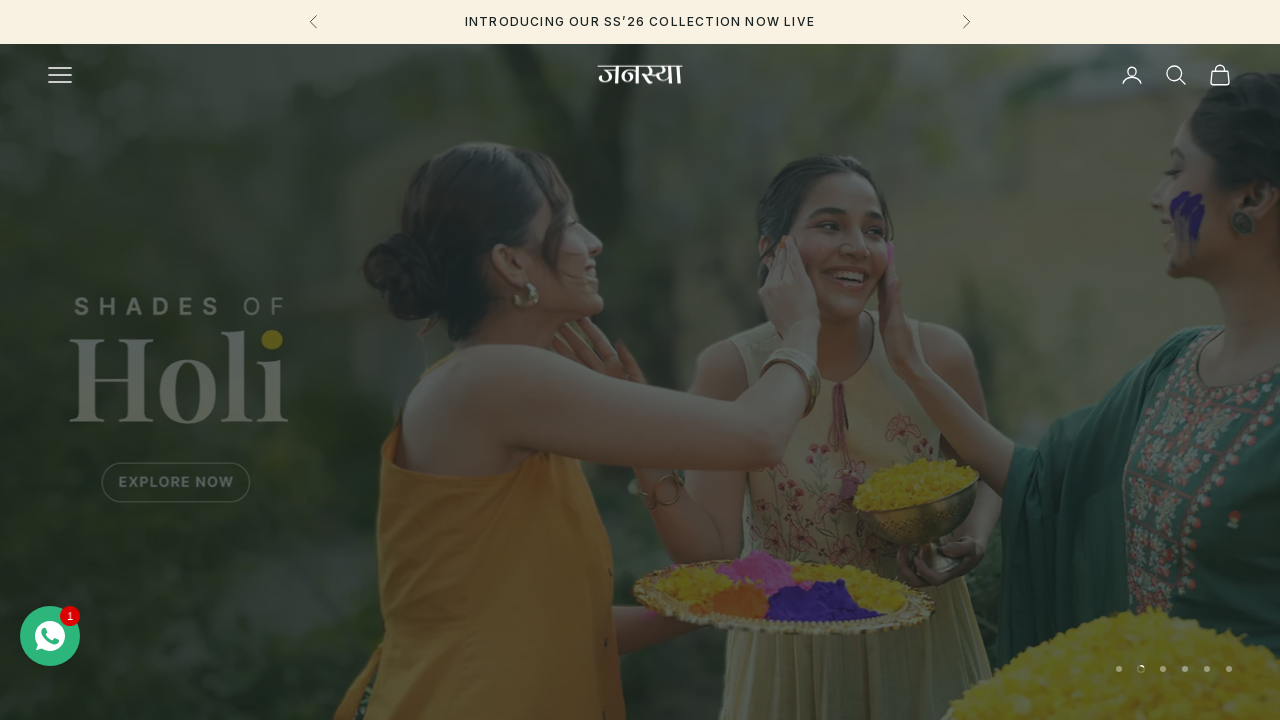

Retrieved href attribute from link
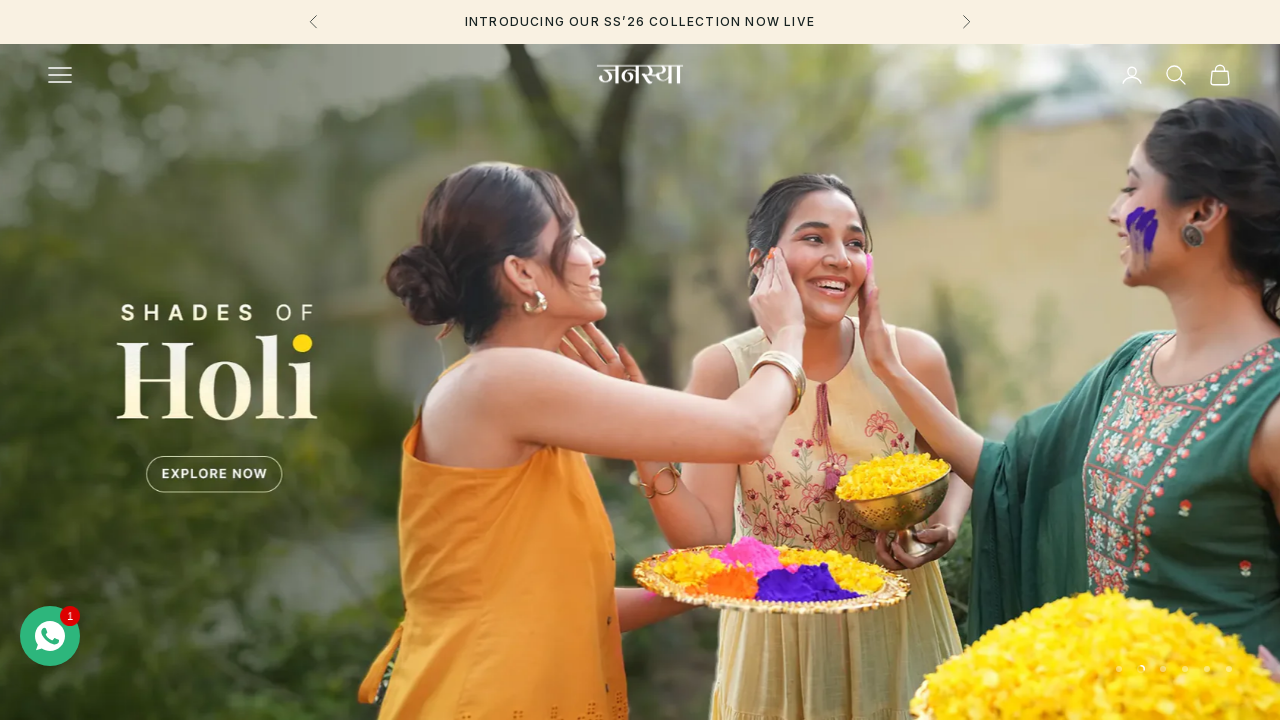

Retrieved inner text from link: '
      
    '
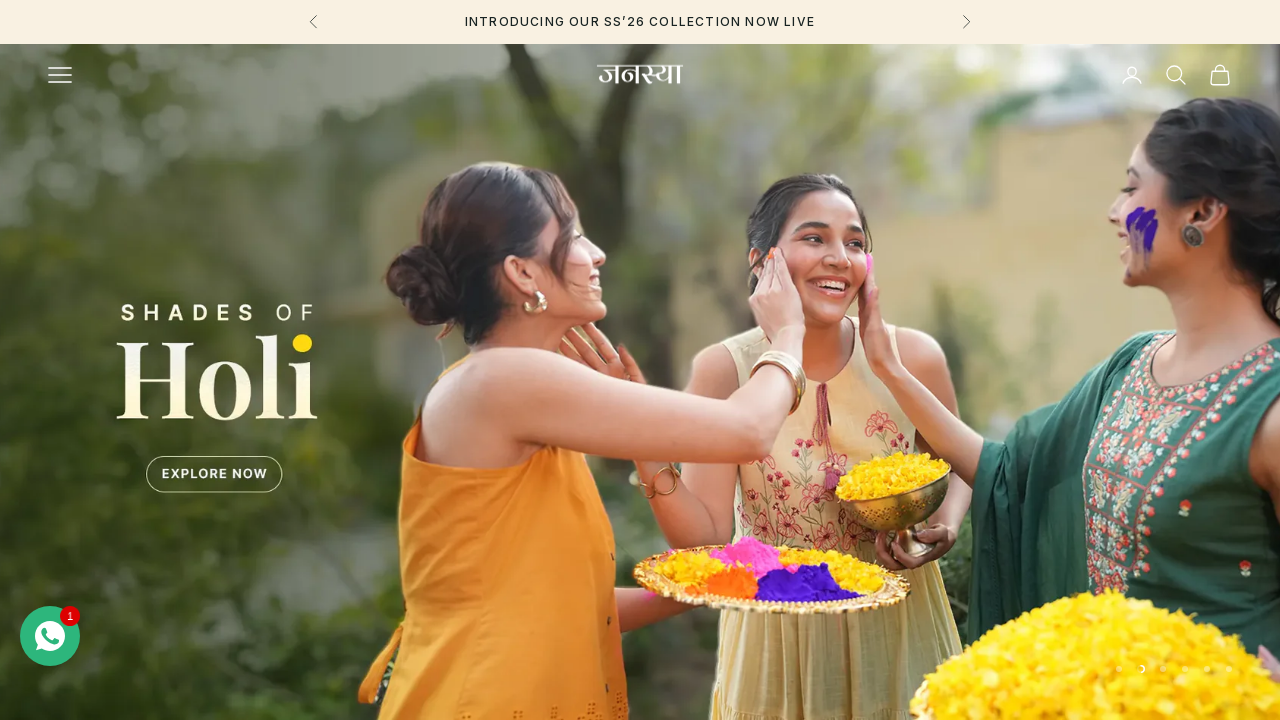

Retrieved href attribute from link
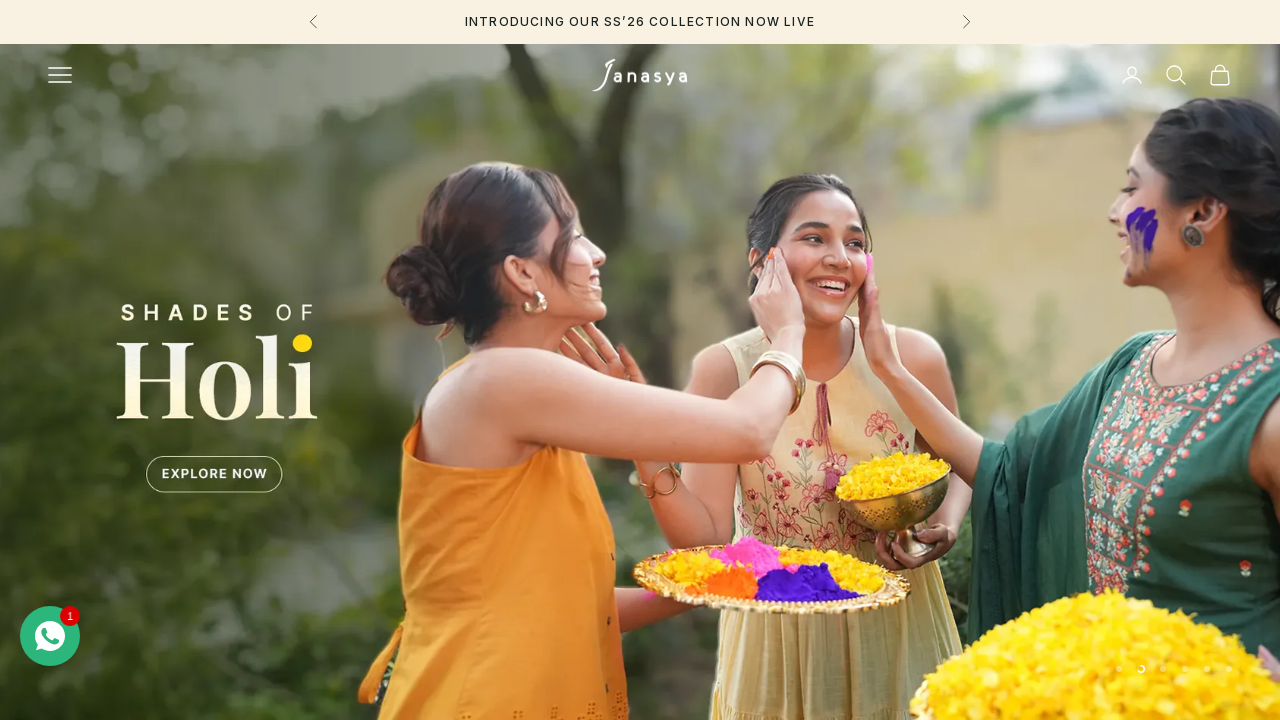

Retrieved inner text from link: ''
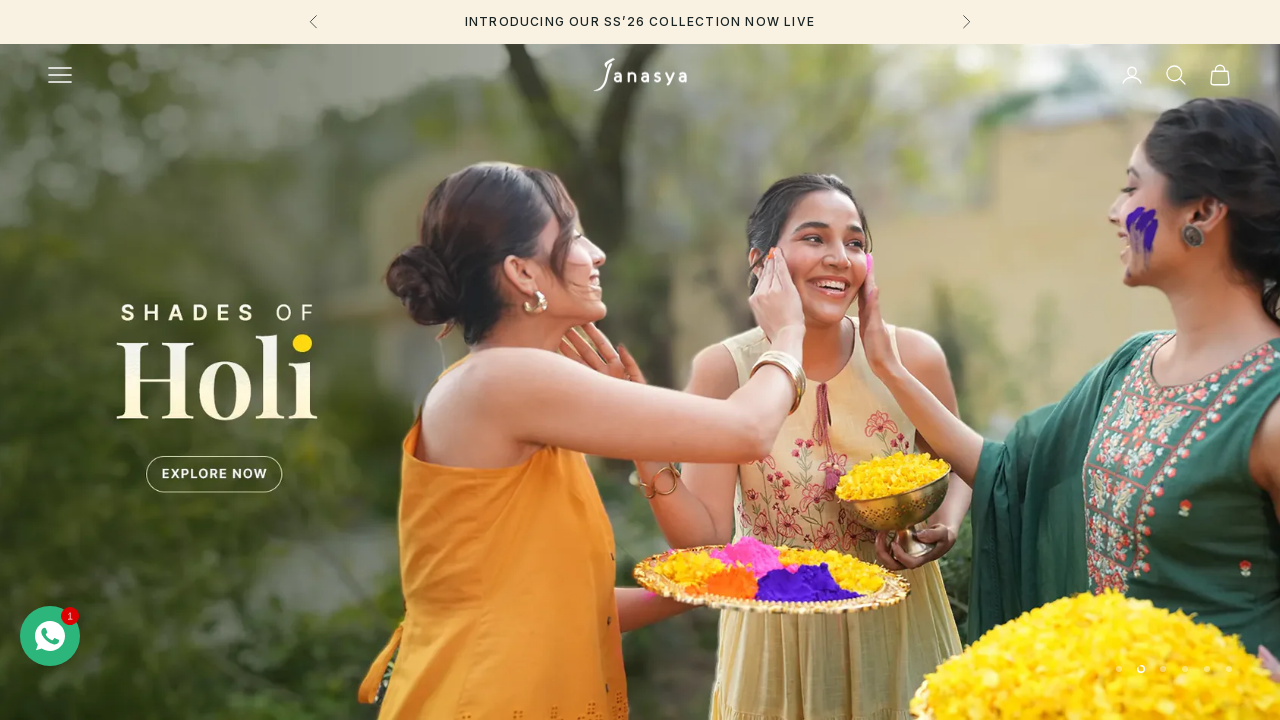

Retrieved href attribute from link
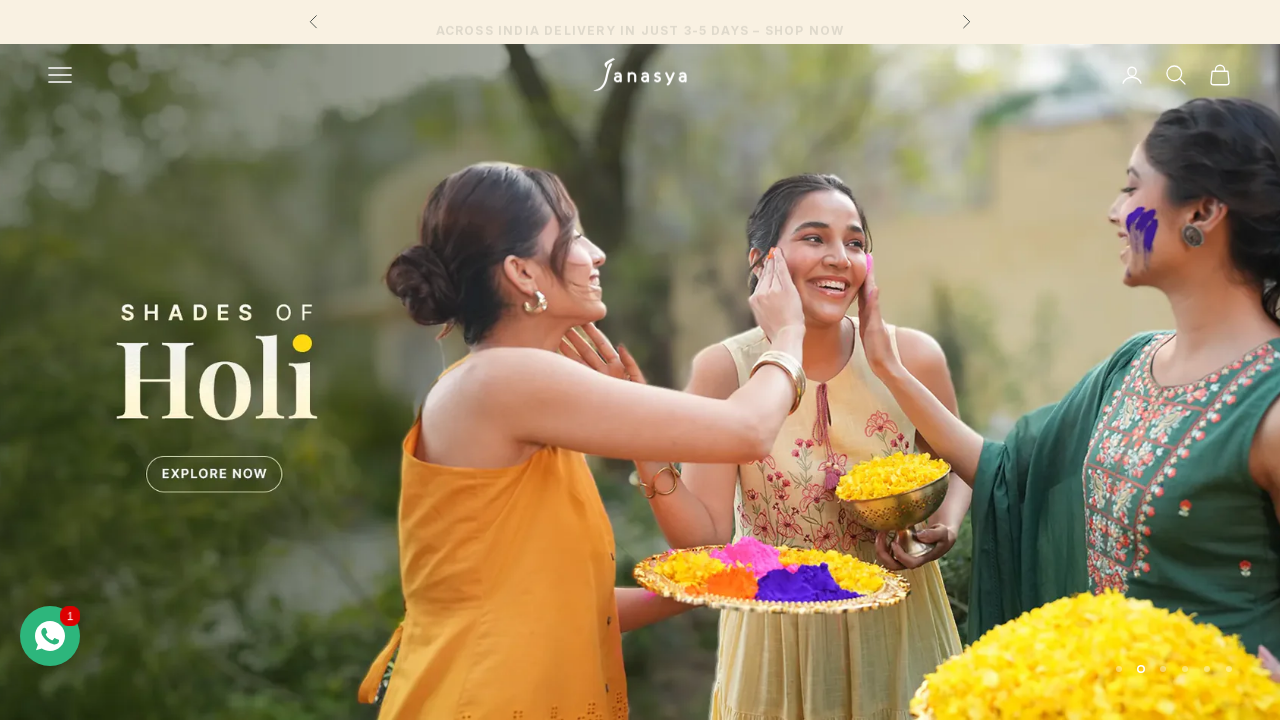

Retrieved inner text from link: ''
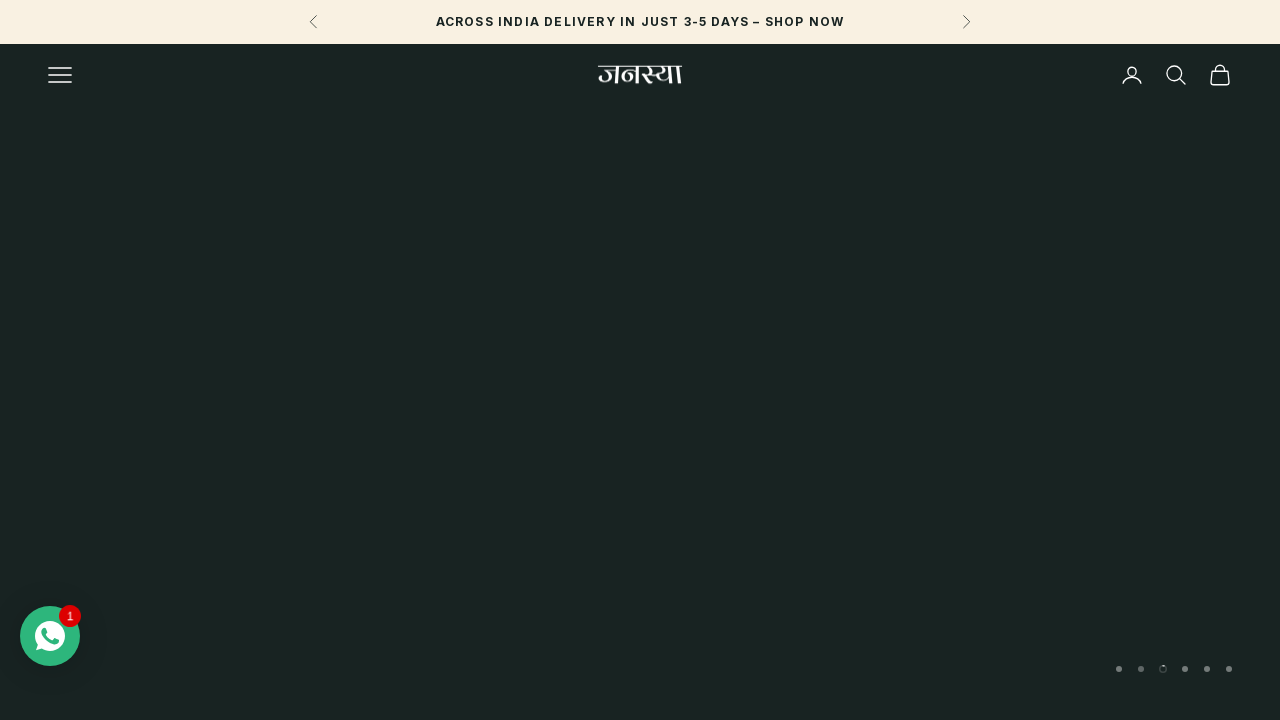

Retrieved href attribute from link
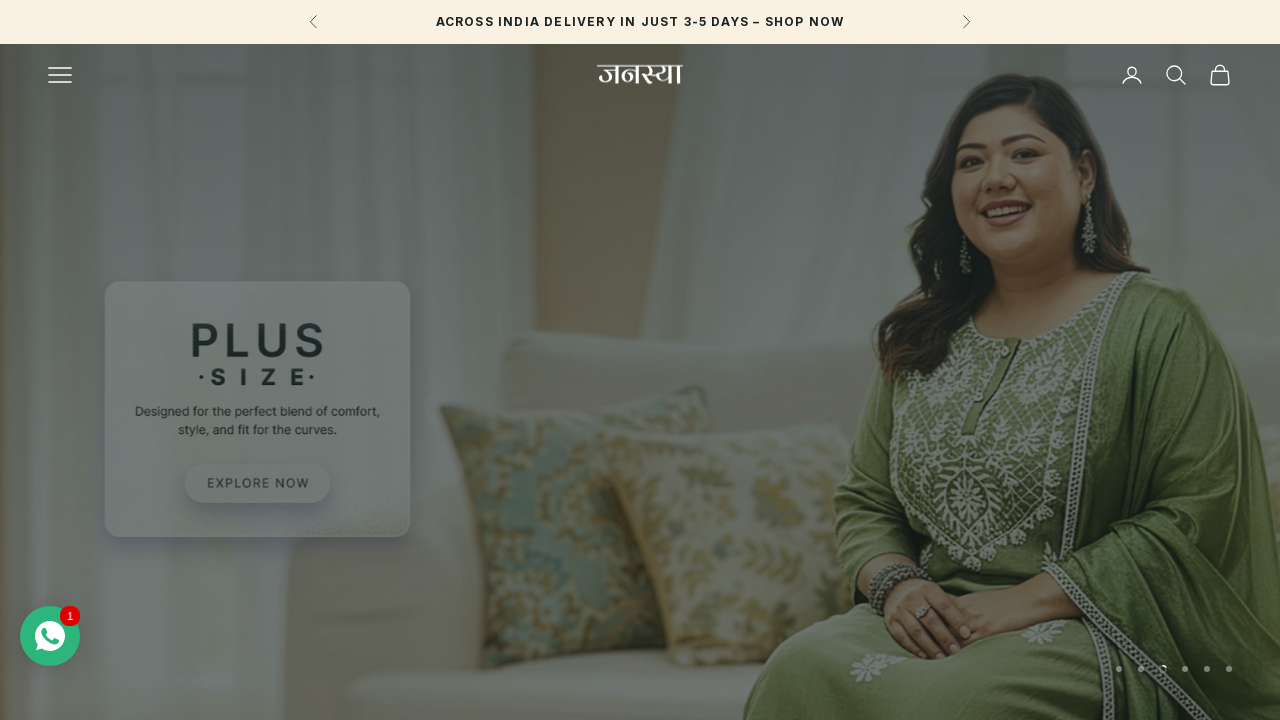

Retrieved inner text from link: ''
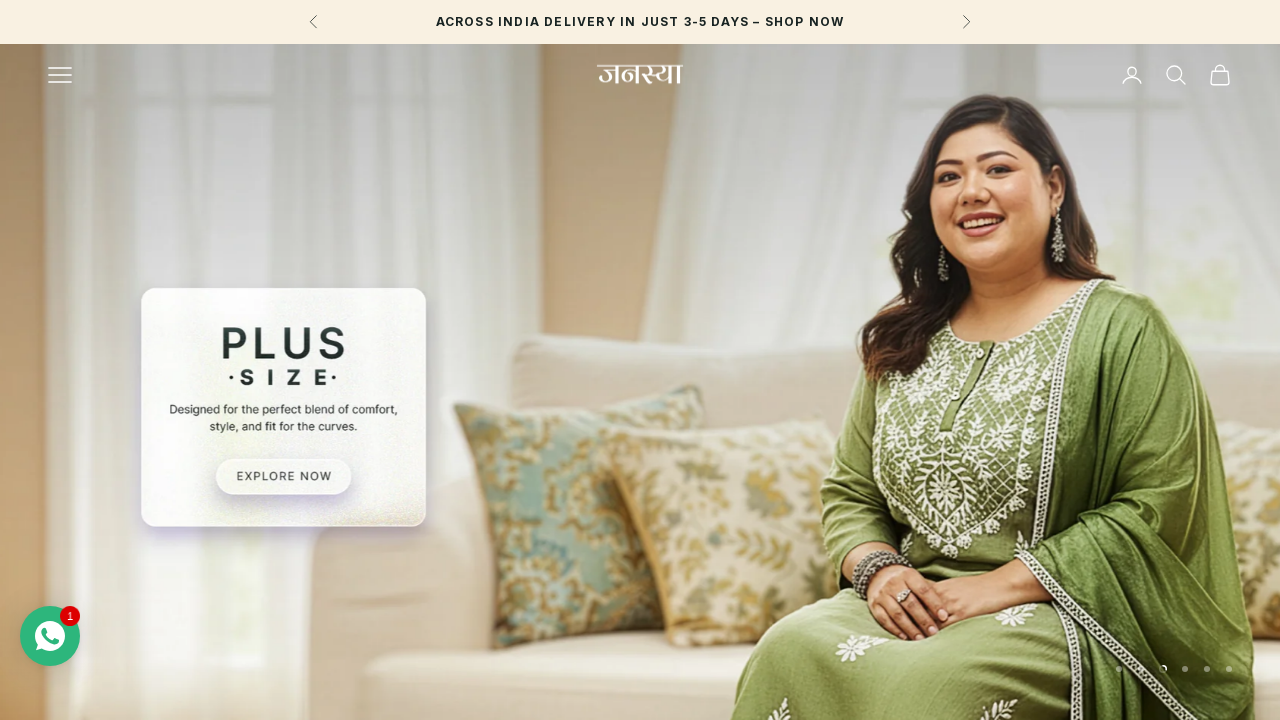

Retrieved href attribute from link
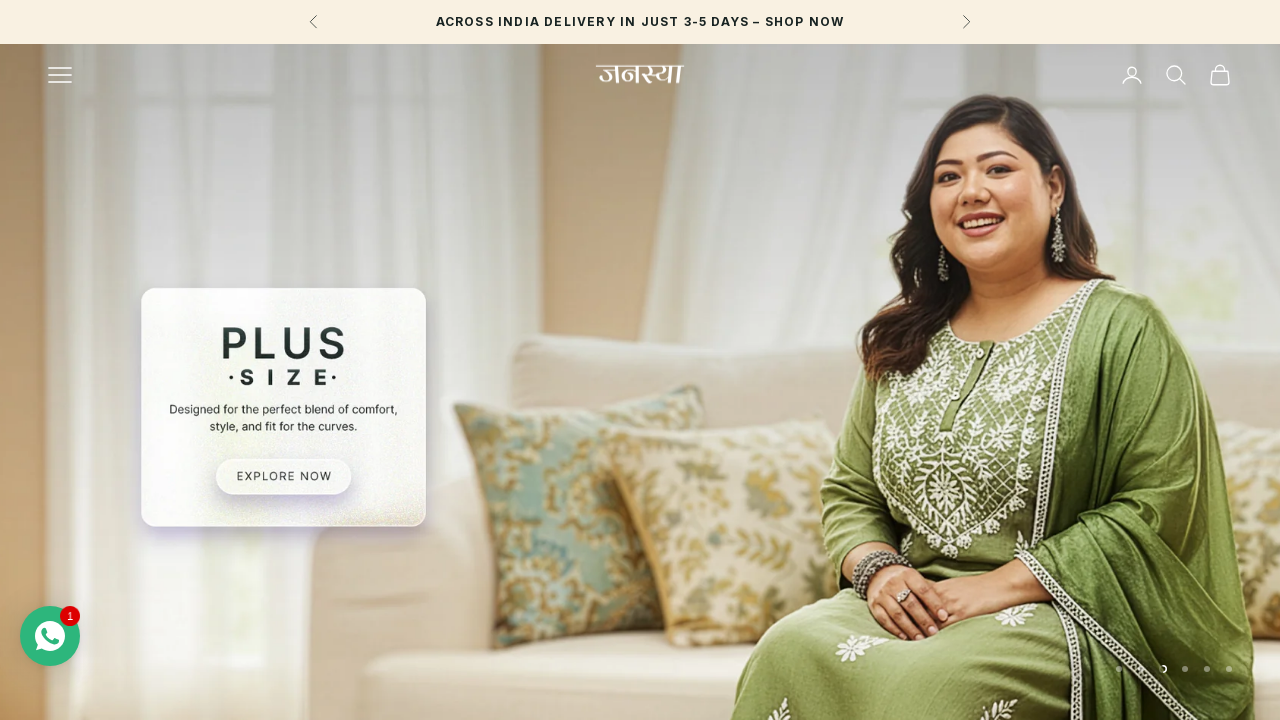

Retrieved inner text from link: ''
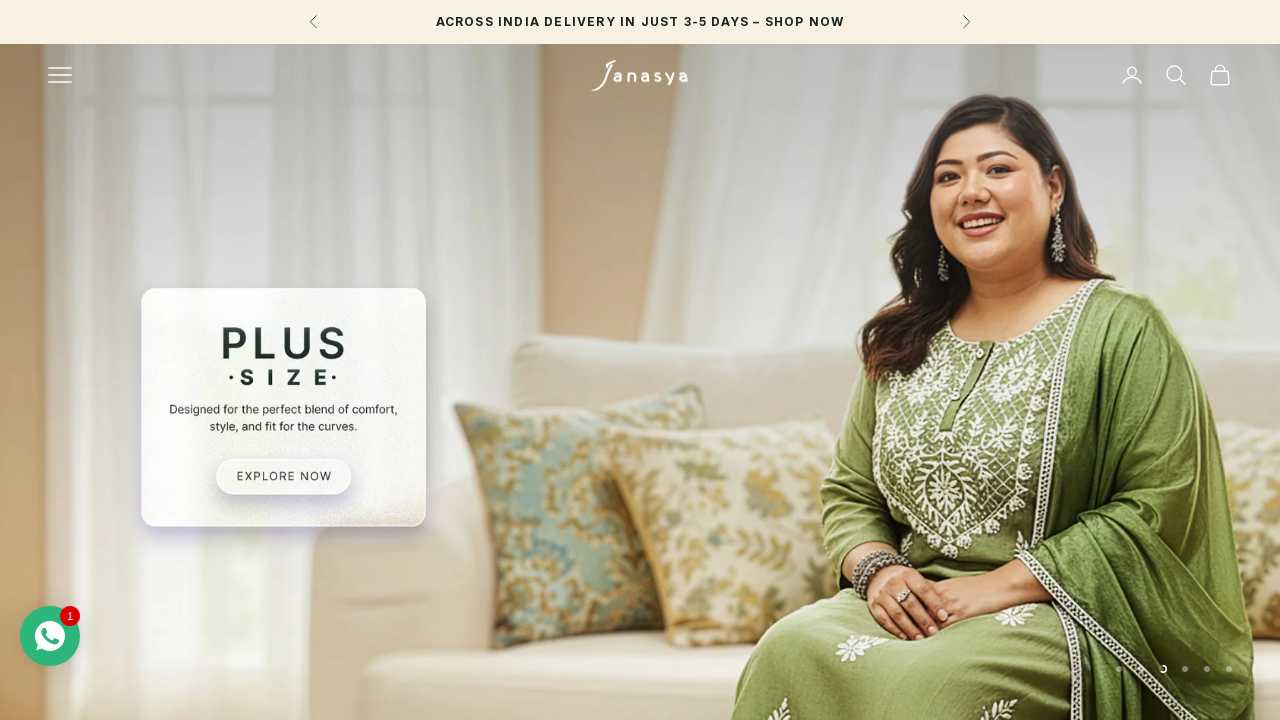

Retrieved href attribute from link
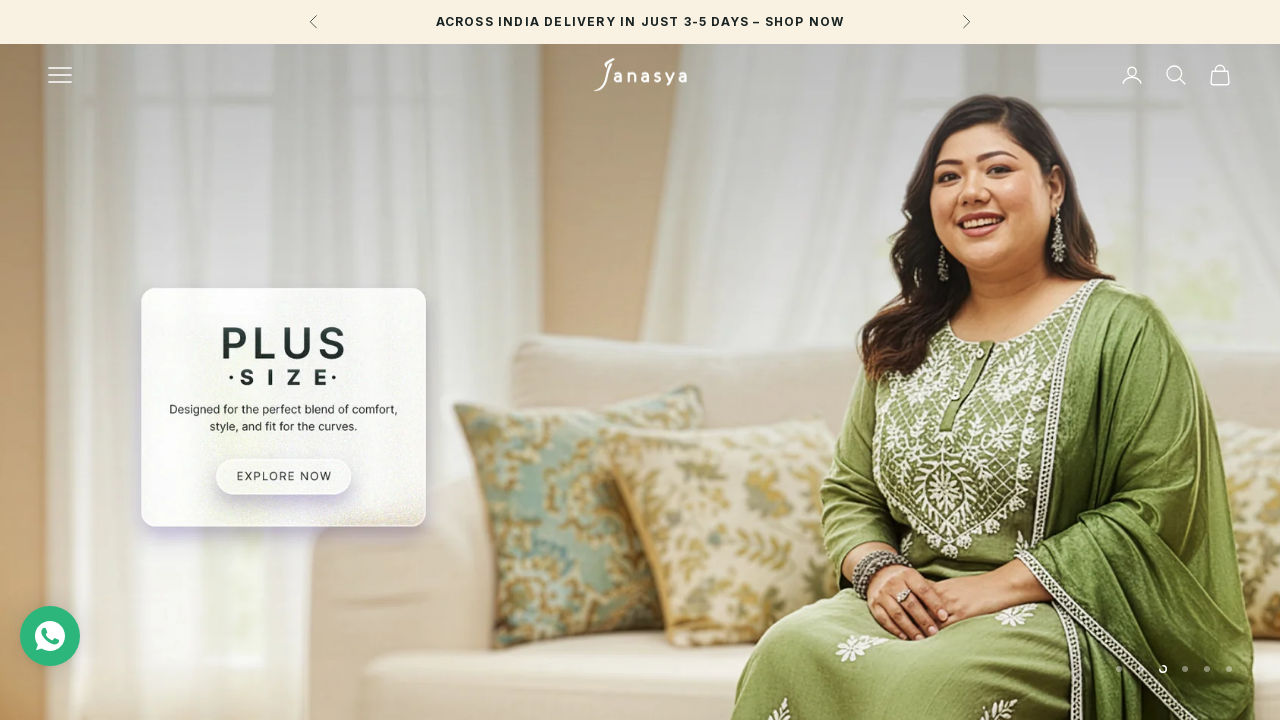

Retrieved inner text from link: 'POWERED BY SHOPIFY'
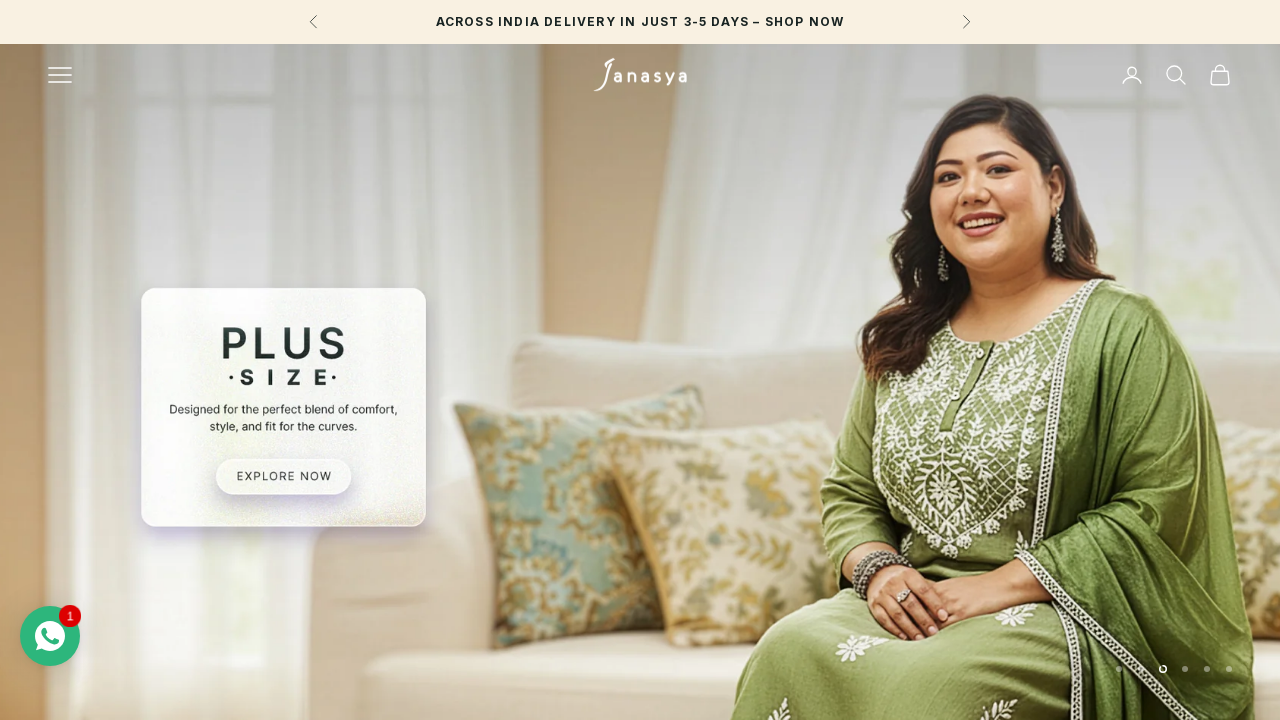

Retrieved href attribute from link
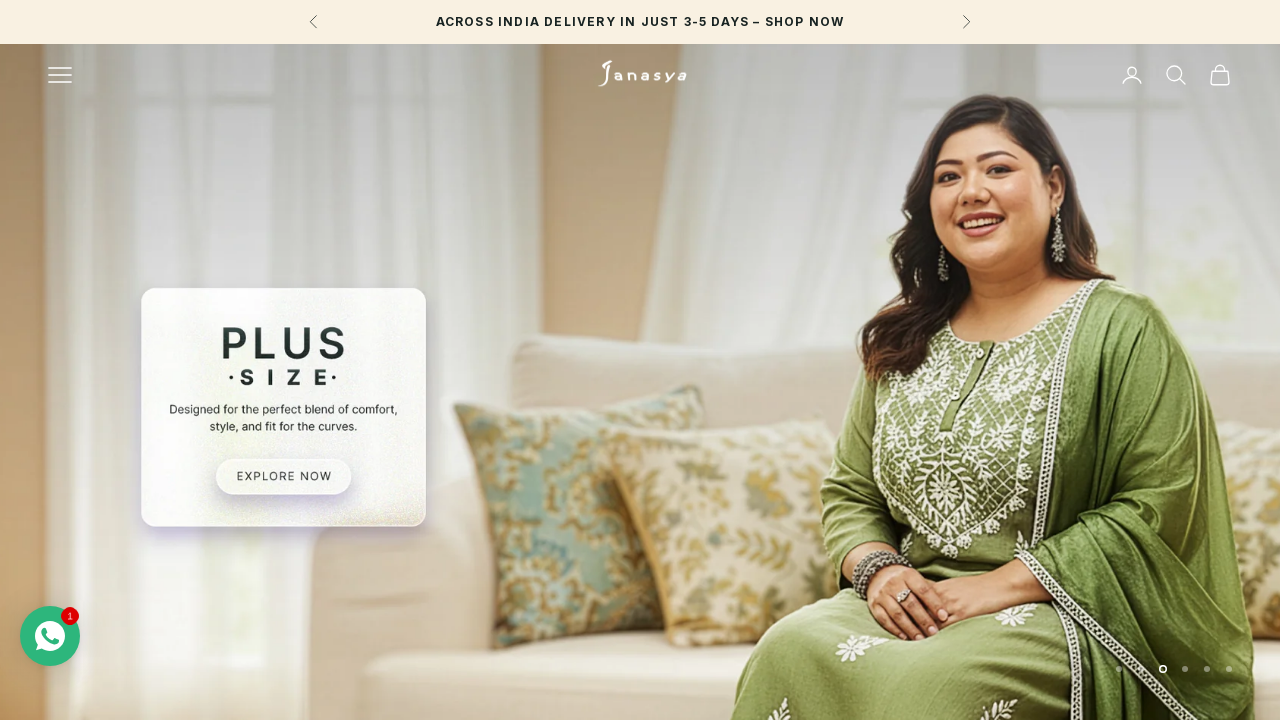

Retrieved inner text from link: ''
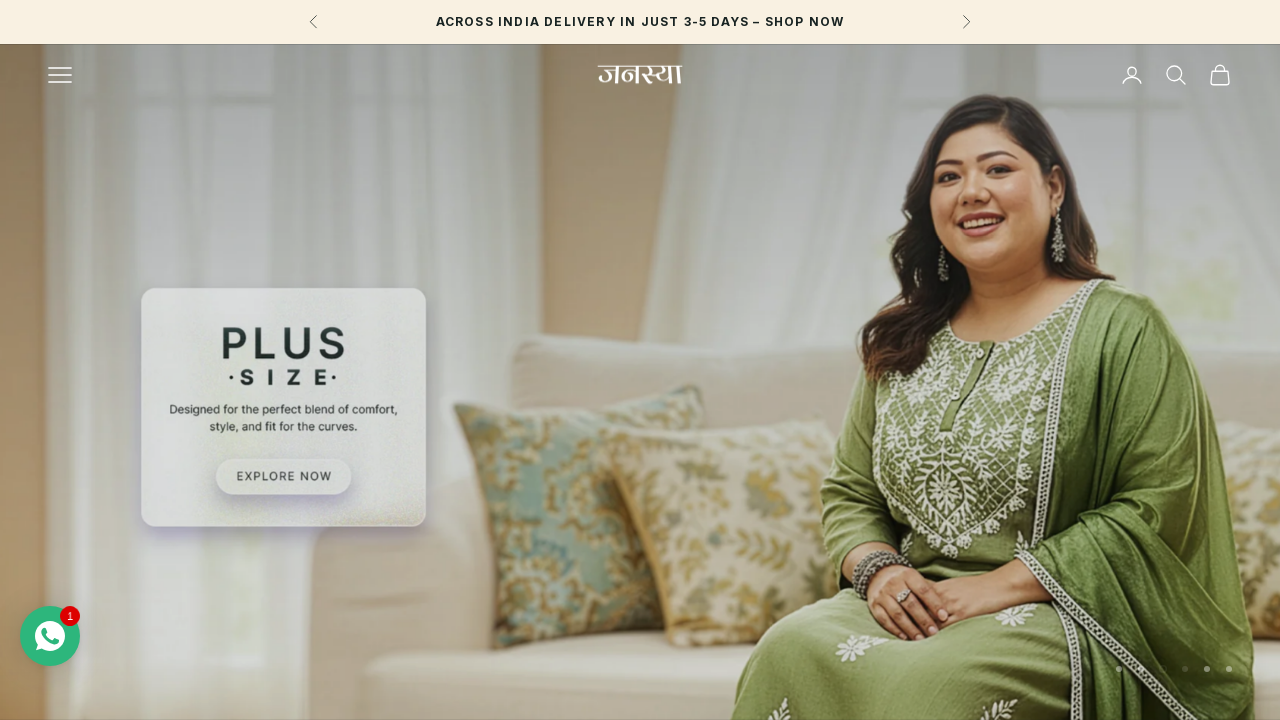

Located all navigation menu items (ul elements)
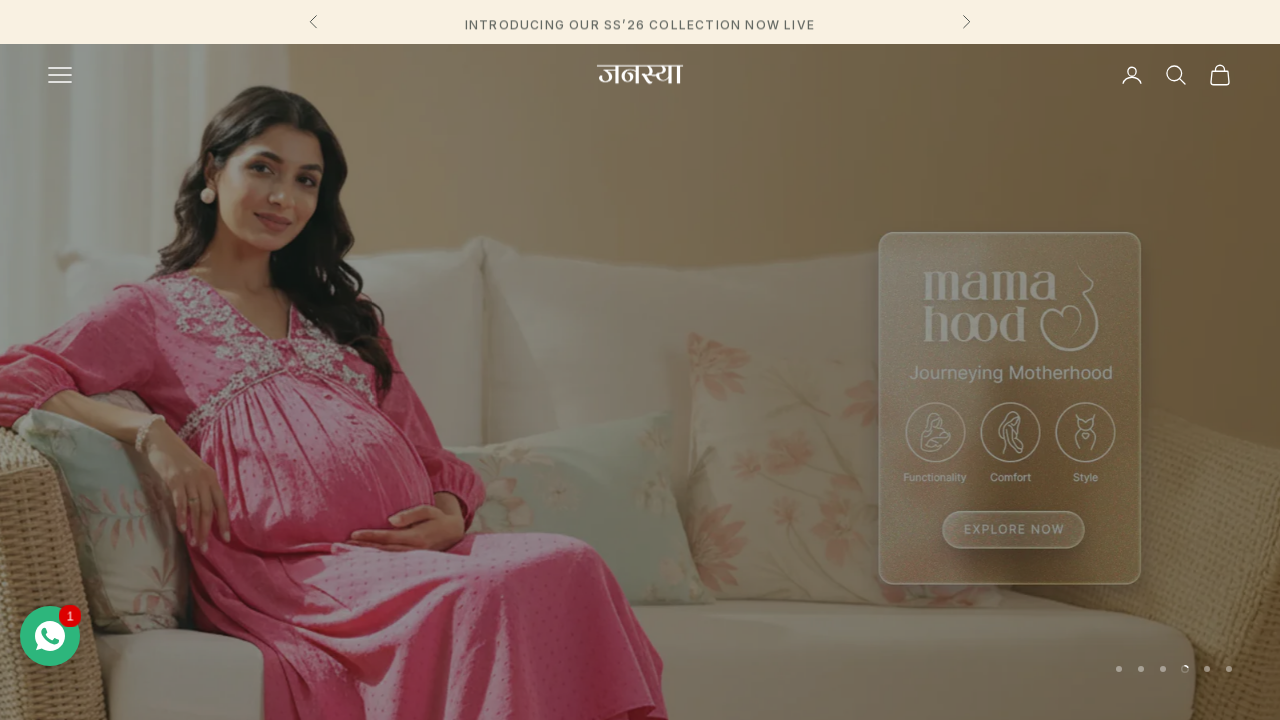

Retrieved navigation menu items text
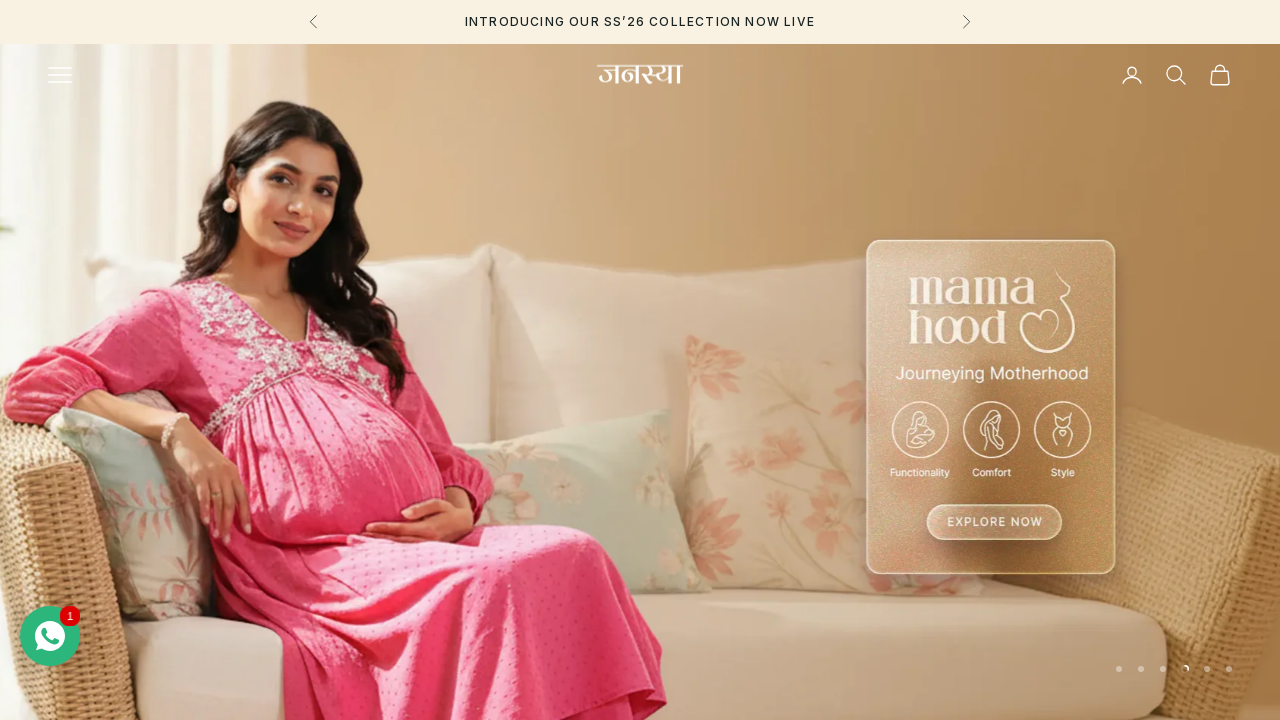

Retrieved navigation menu items text
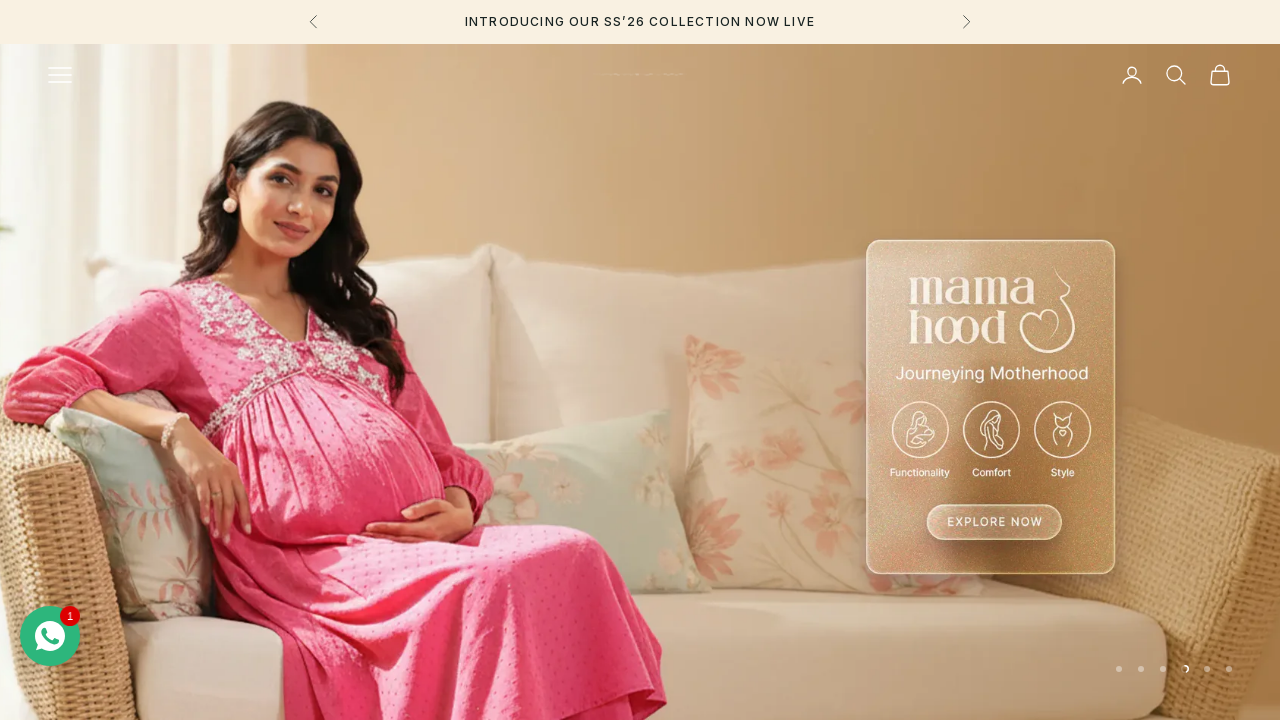

Retrieved navigation menu items text
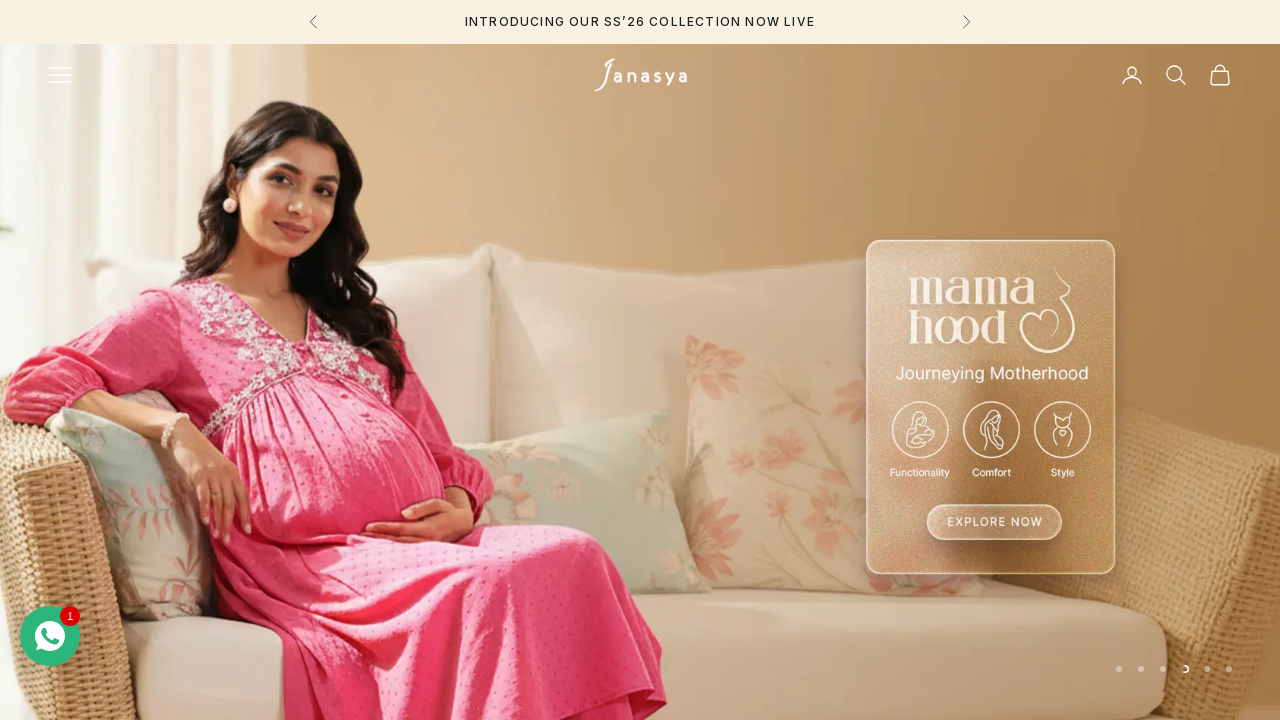

Retrieved navigation menu items text
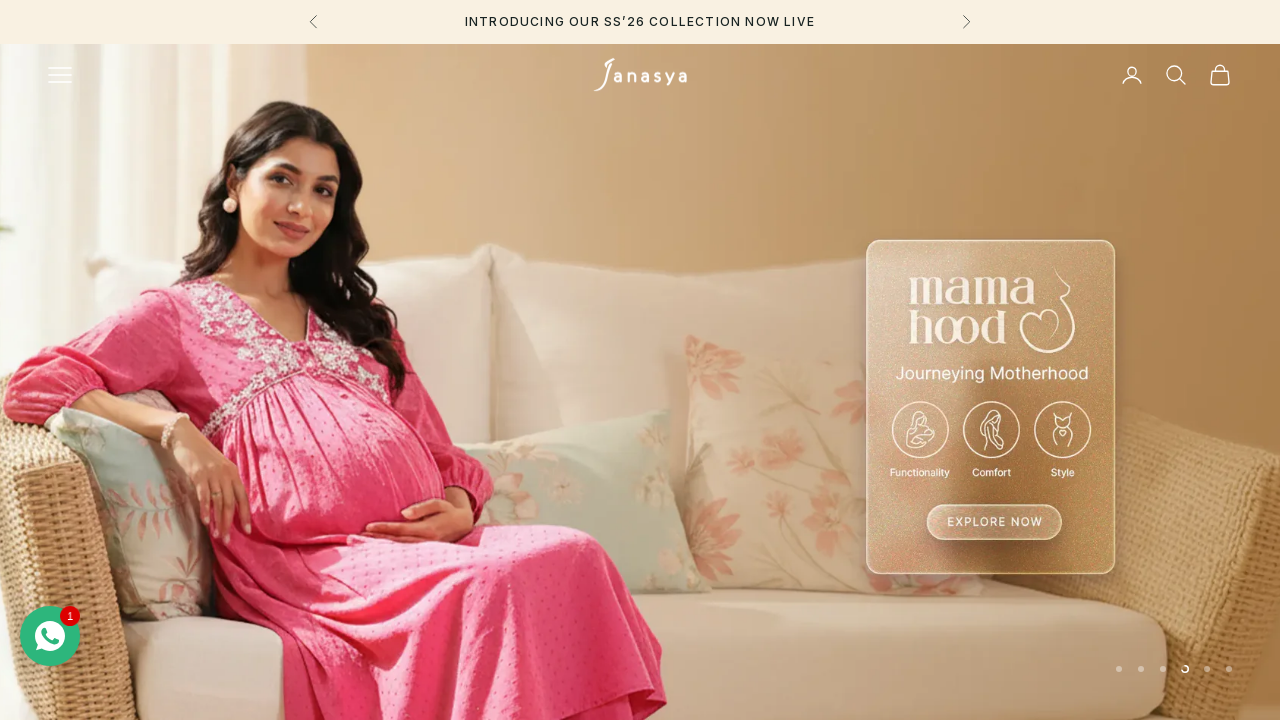

Retrieved navigation menu items text
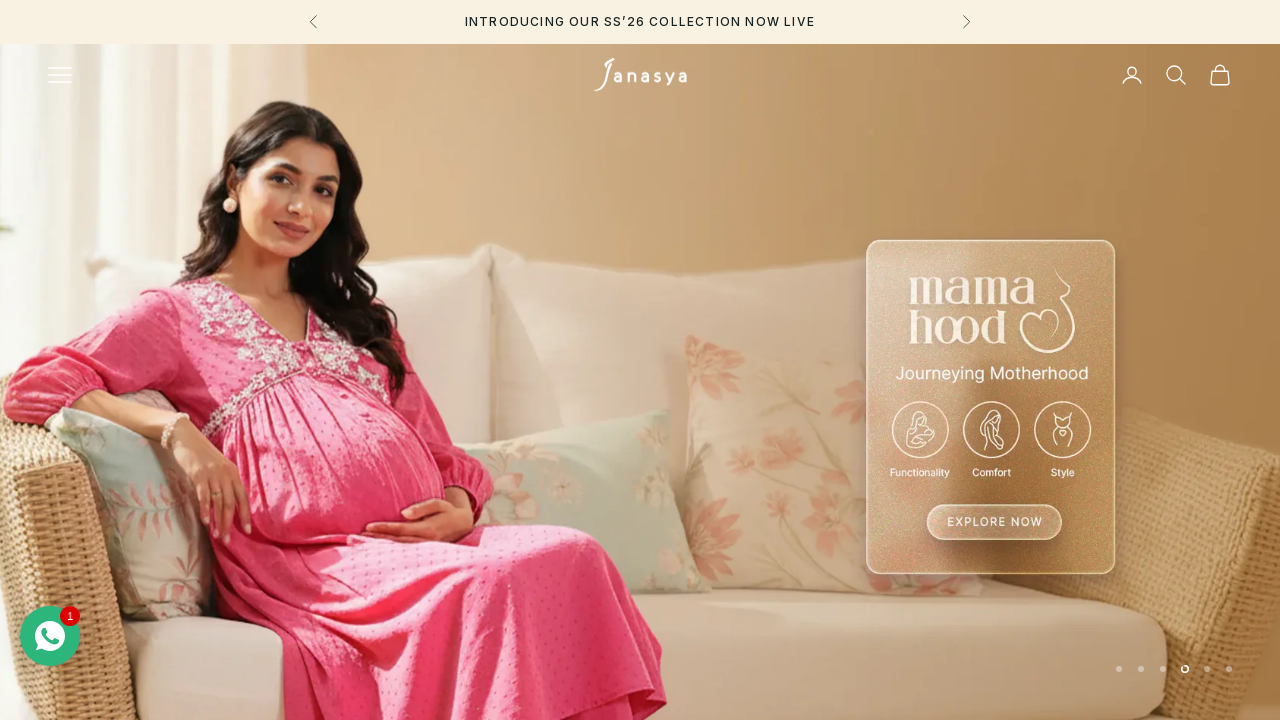

Retrieved navigation menu items text
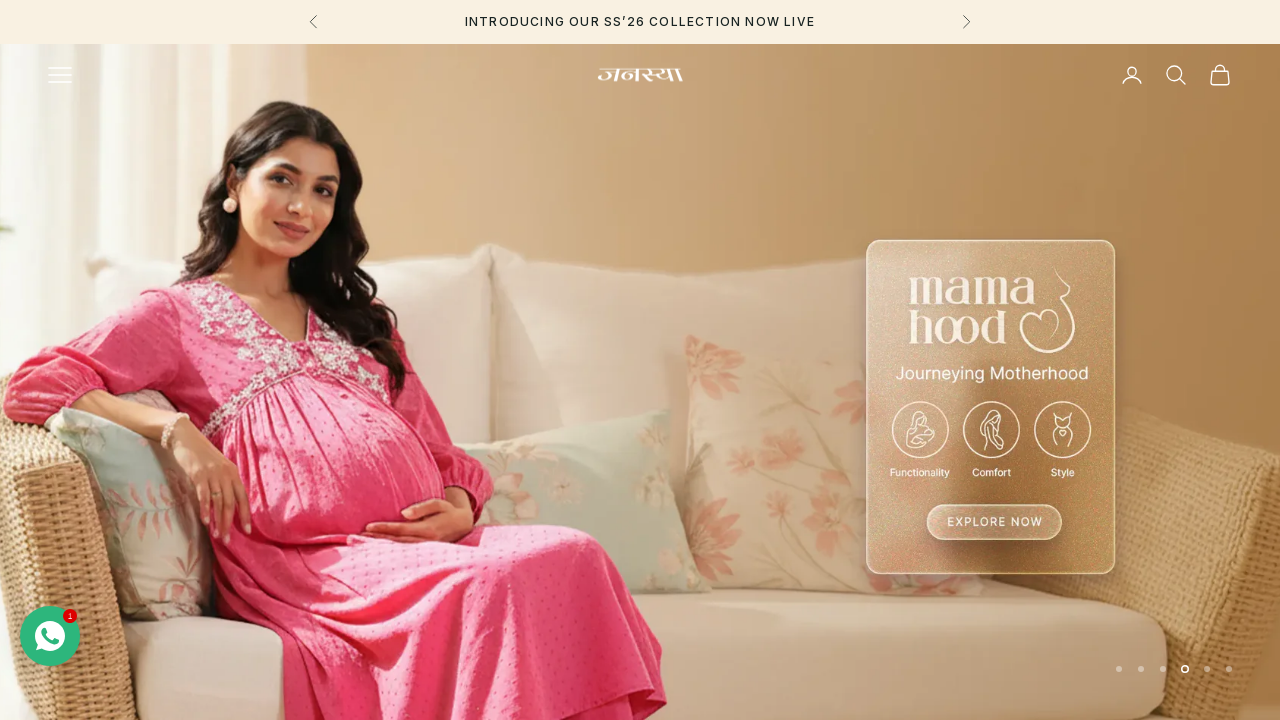

Retrieved navigation menu items text
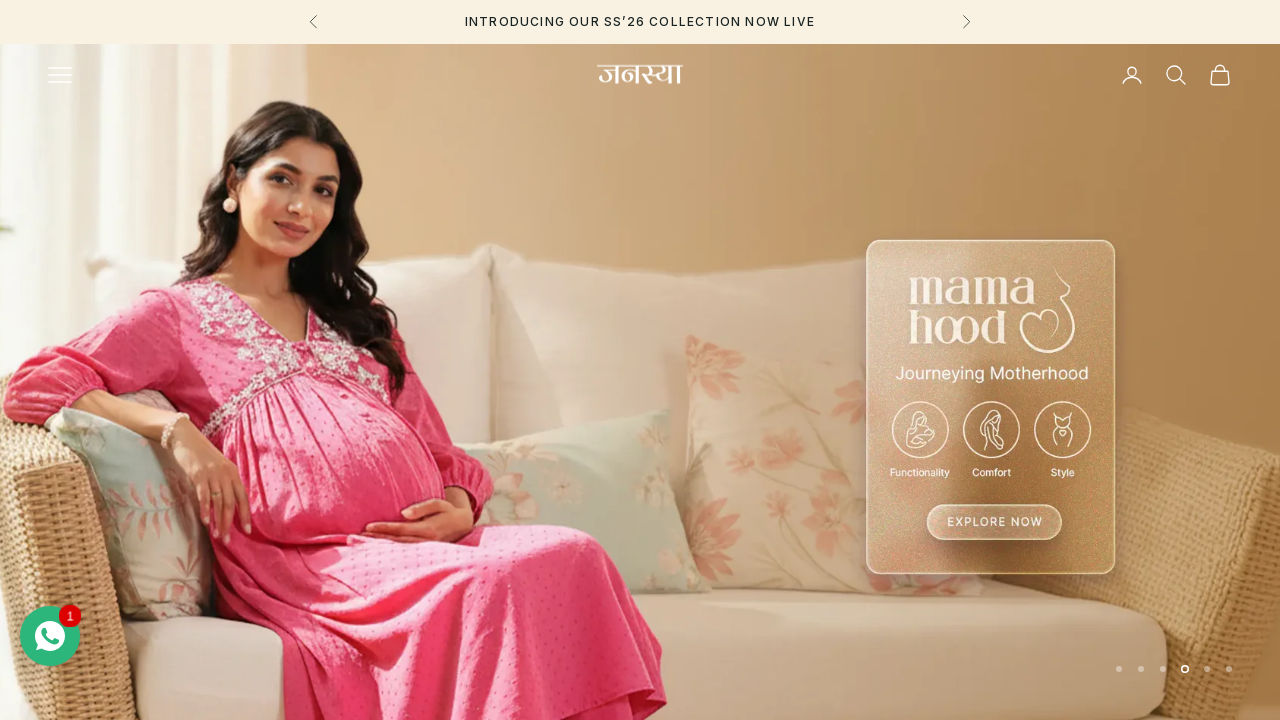

Retrieved navigation menu items text
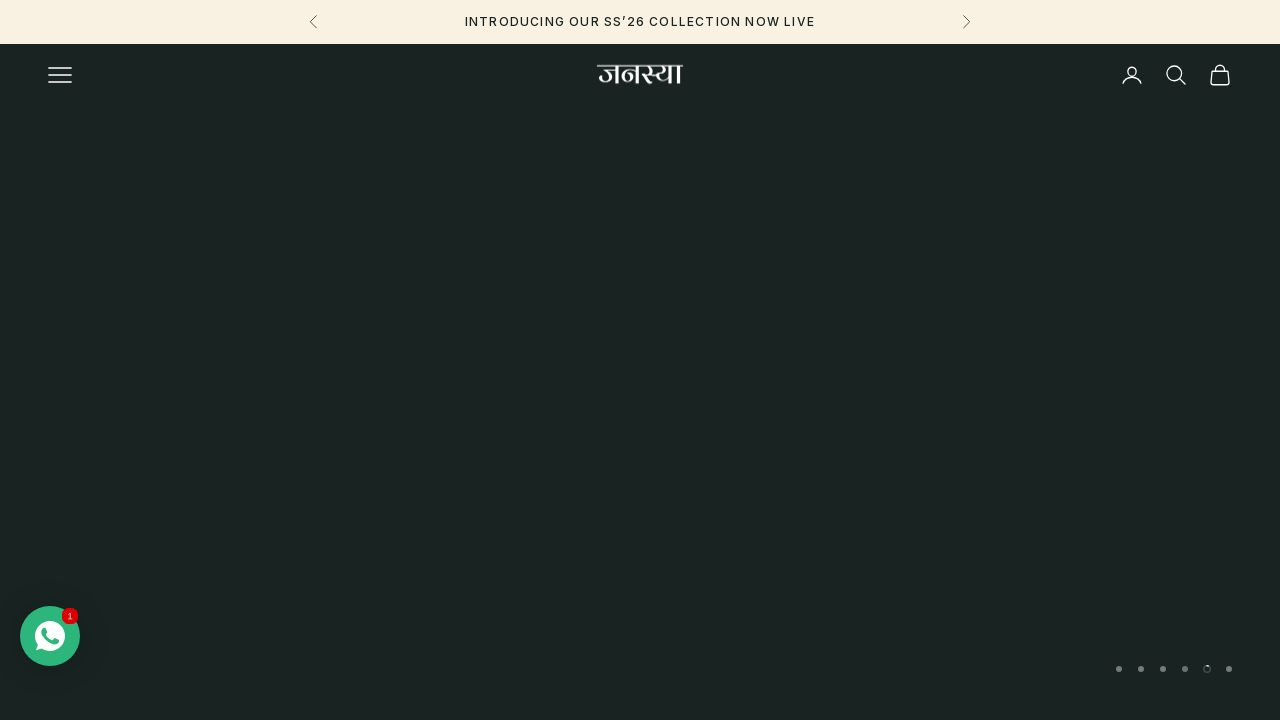

Retrieved navigation menu items text
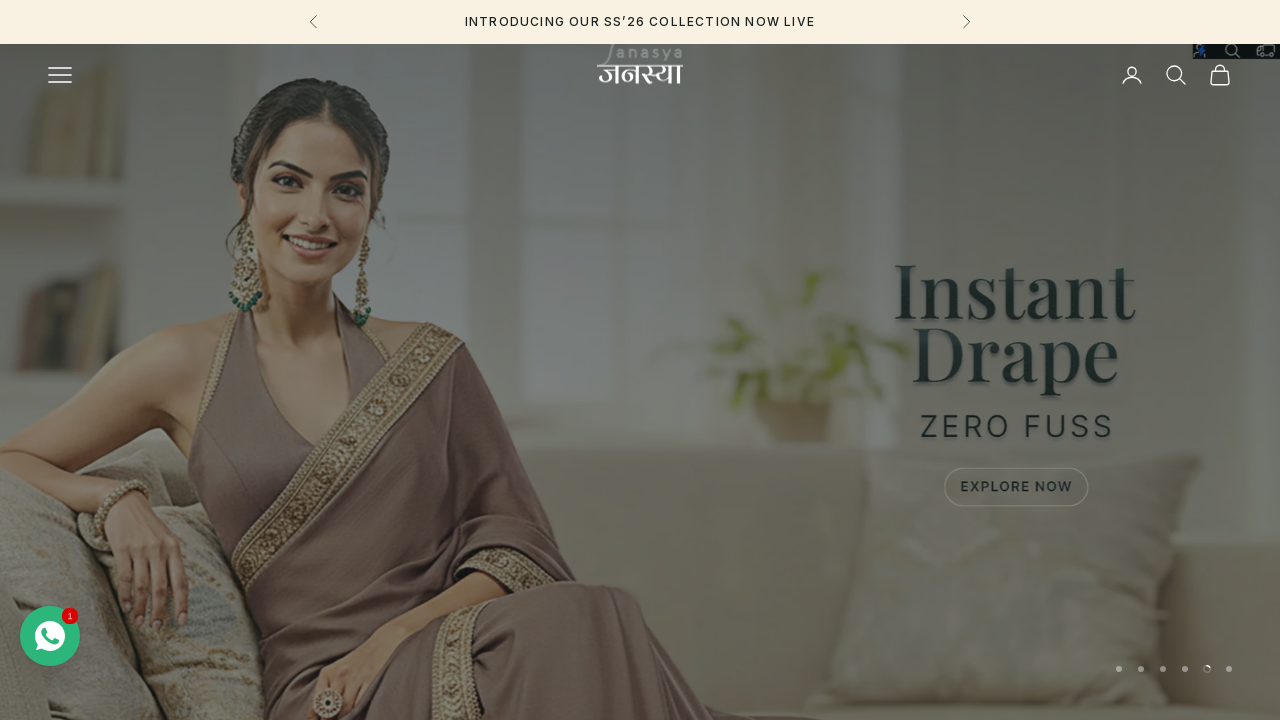

Retrieved navigation menu items text
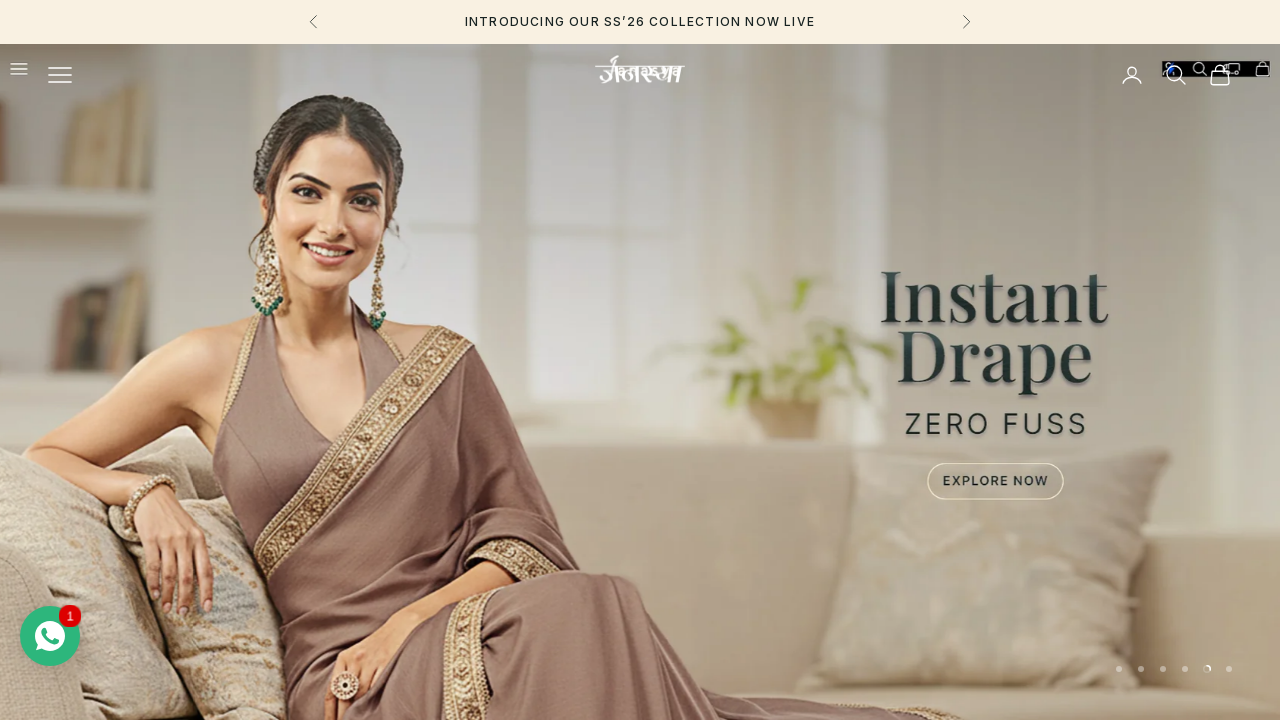

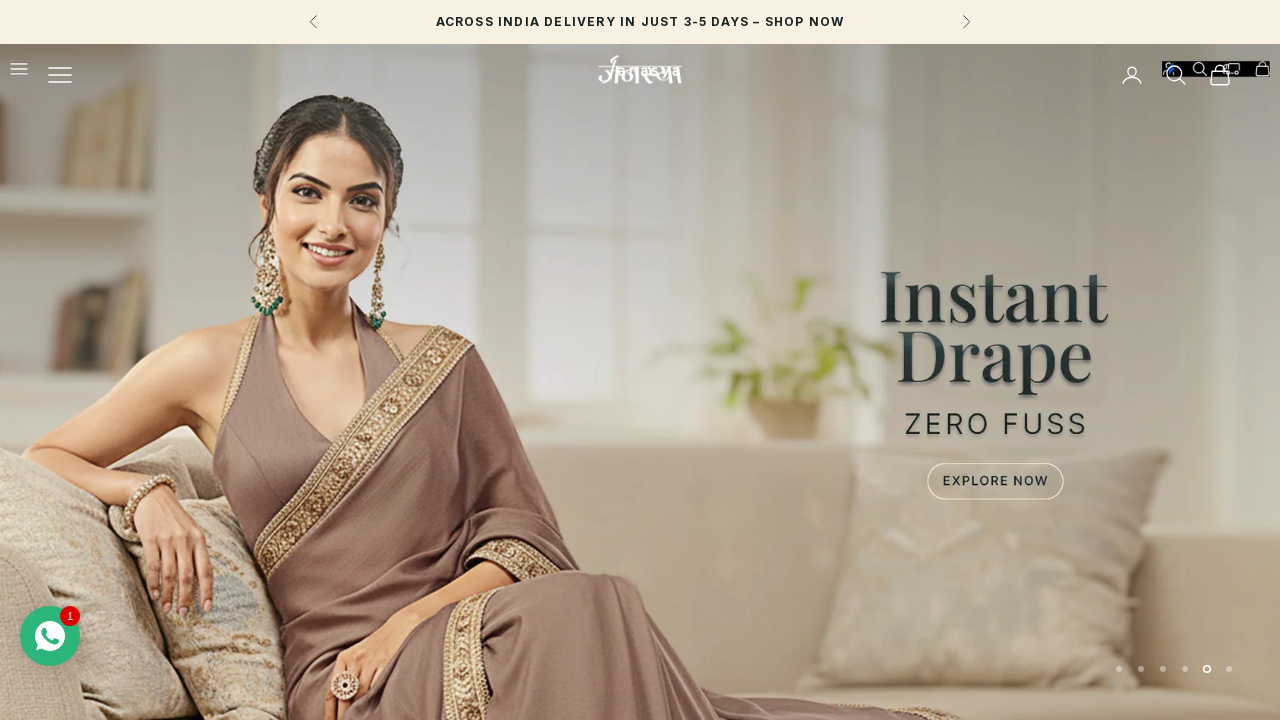